Tests dropdown selection by iterating through country options and selecting "India" from the dropdown without using Select class

Starting URL: https://www.orangehrm.com/en/30-day-free-trial

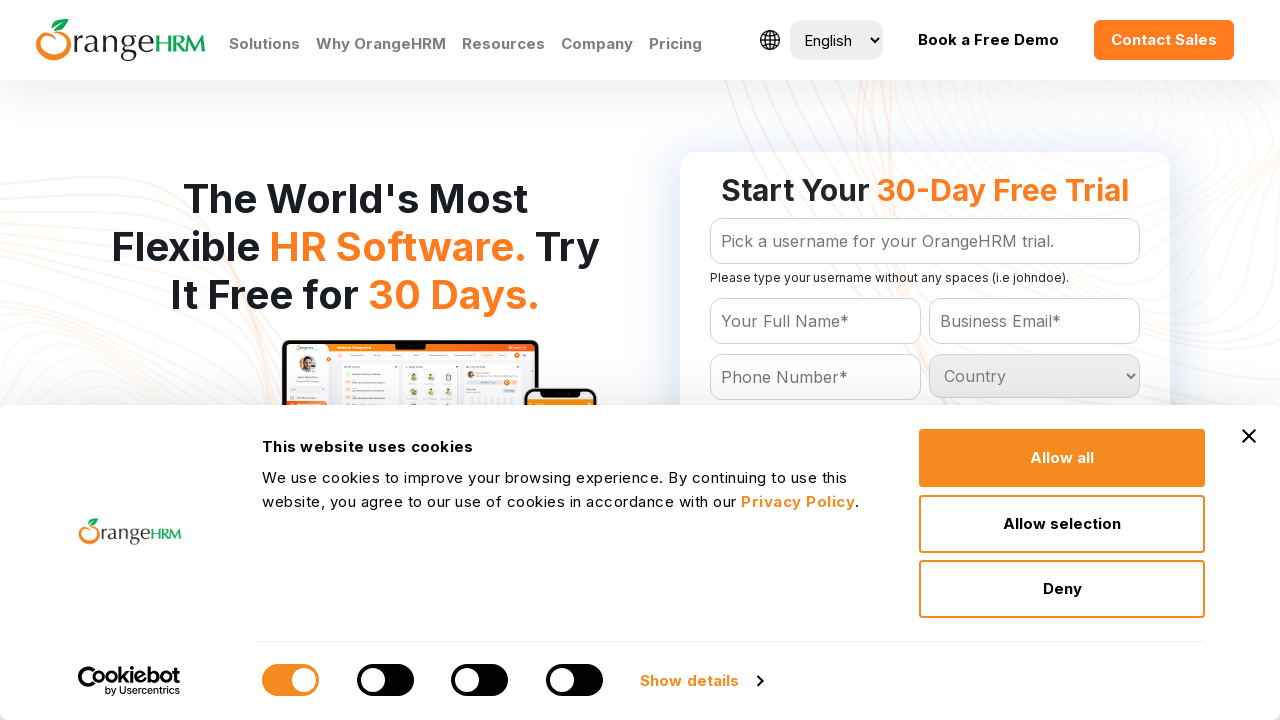

Navigated to OrangeHRM 30-day free trial page
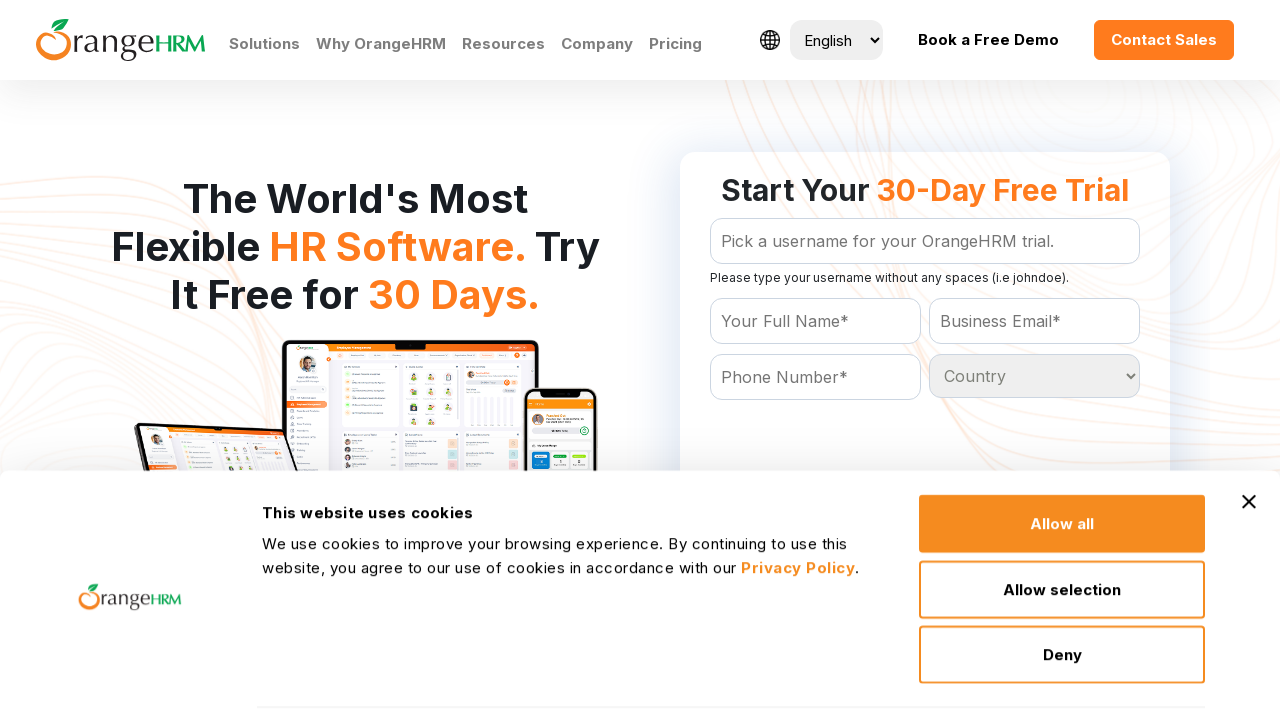

Located all country dropdown options
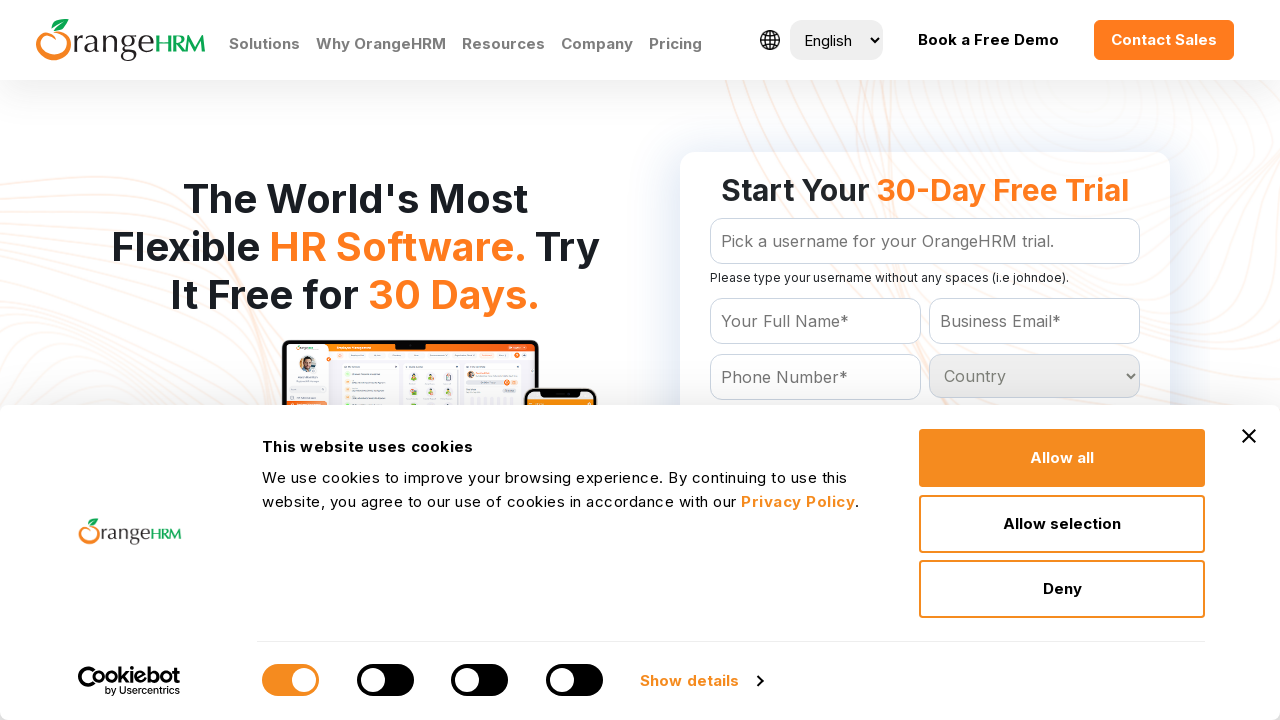

Retrieved option text: 'Country
	'
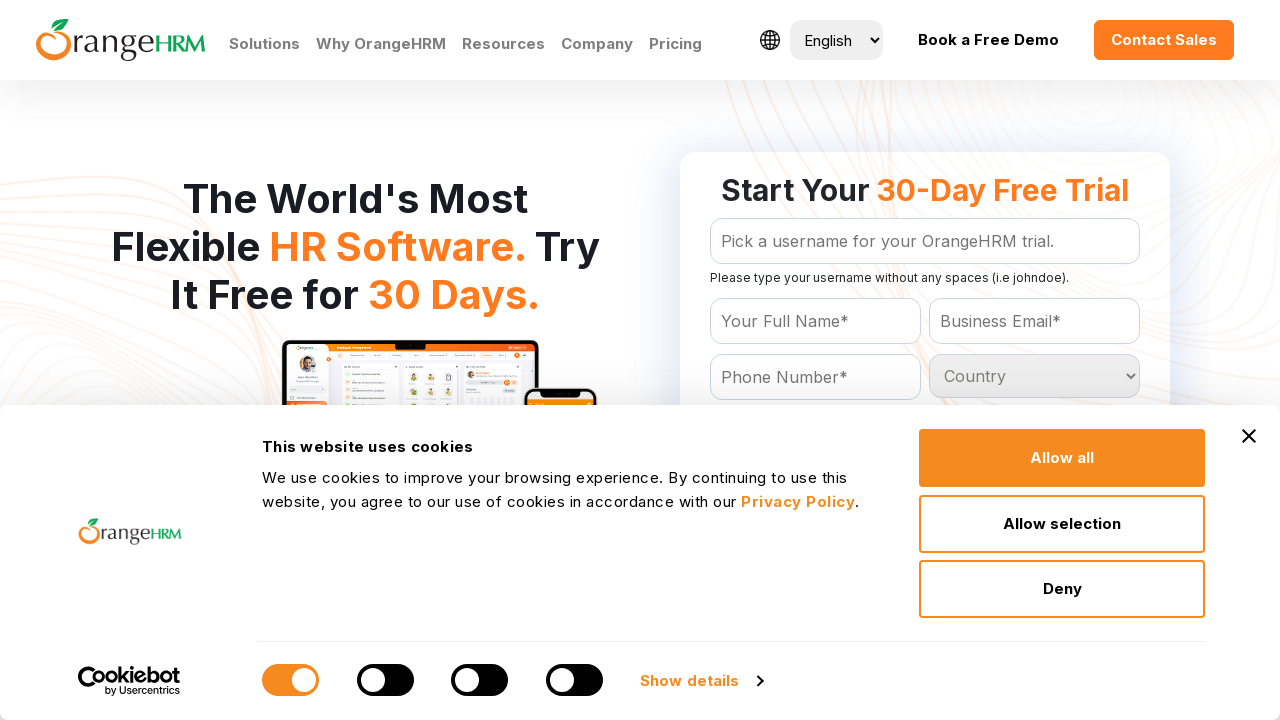

Retrieved option text: 'Afghanistan
	'
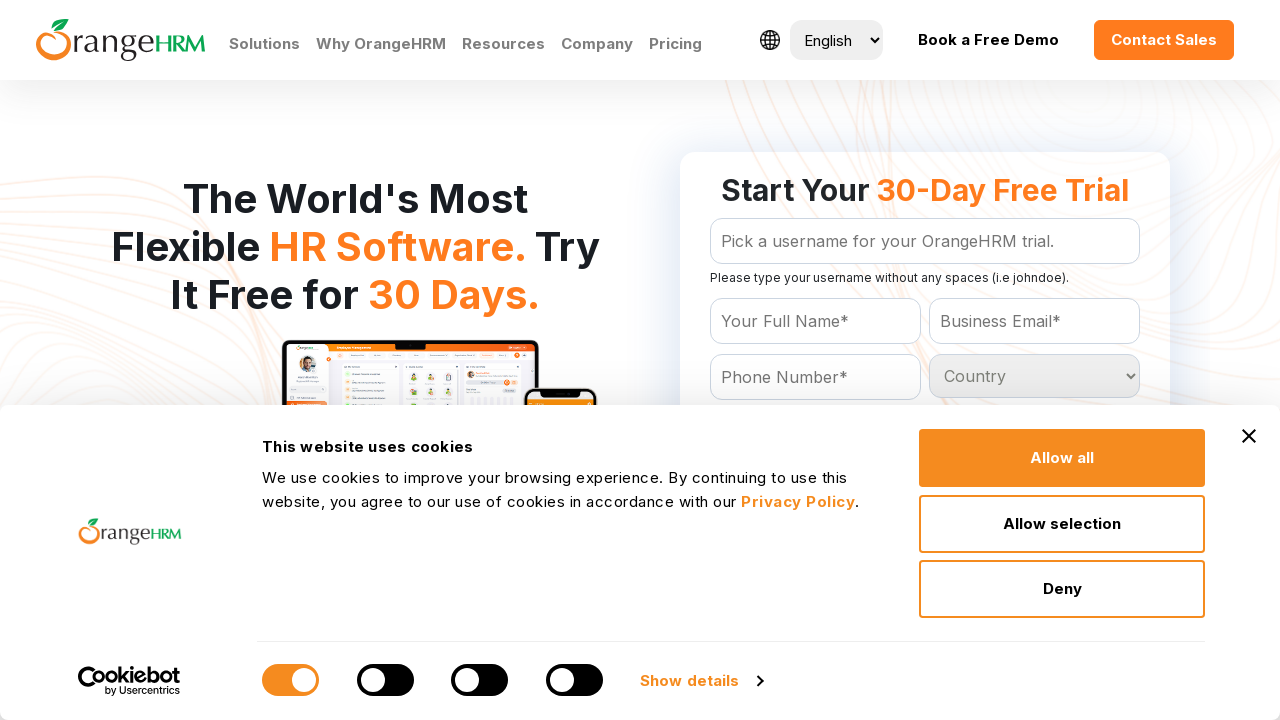

Retrieved option text: 'Albania
	'
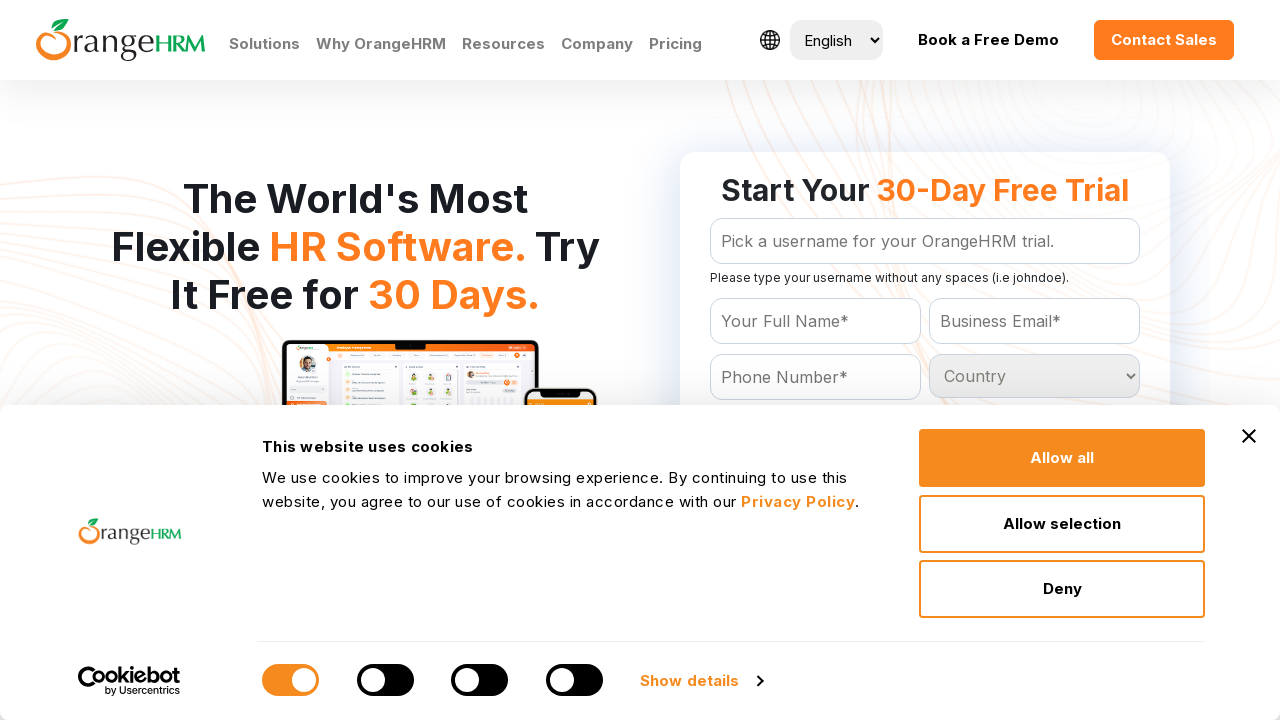

Retrieved option text: 'Algeria
	'
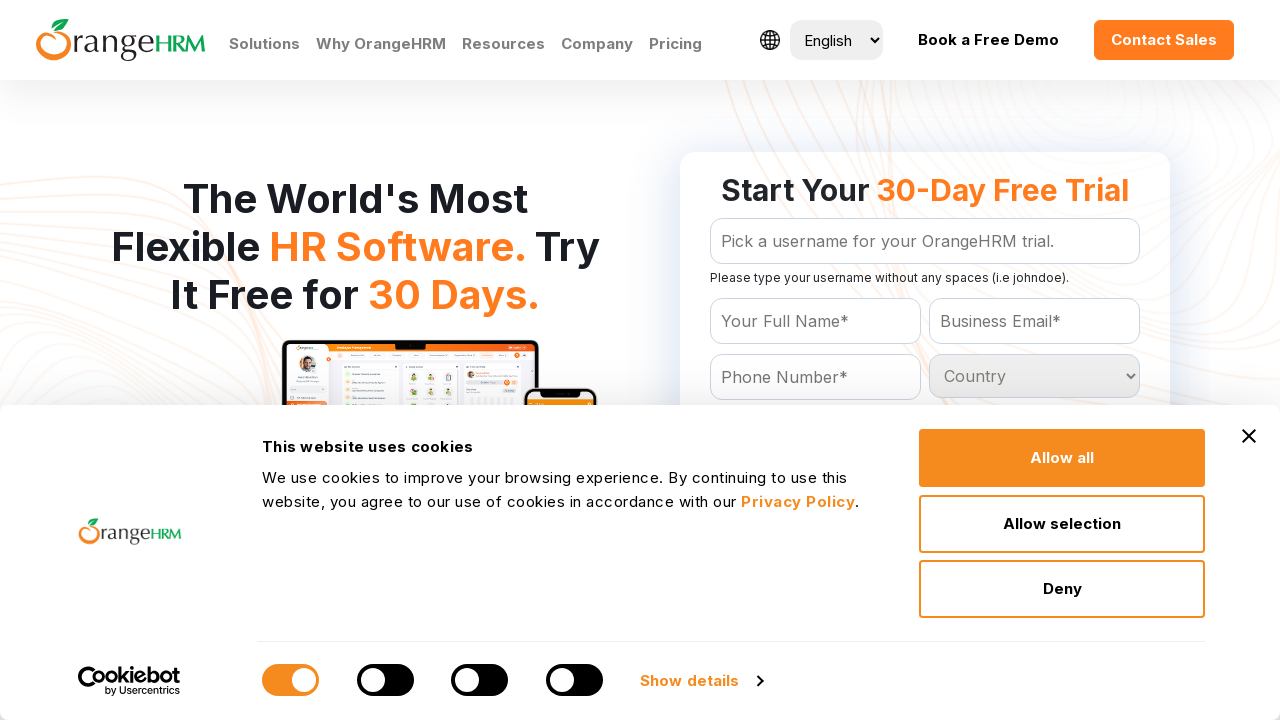

Retrieved option text: 'American Samoa
	'
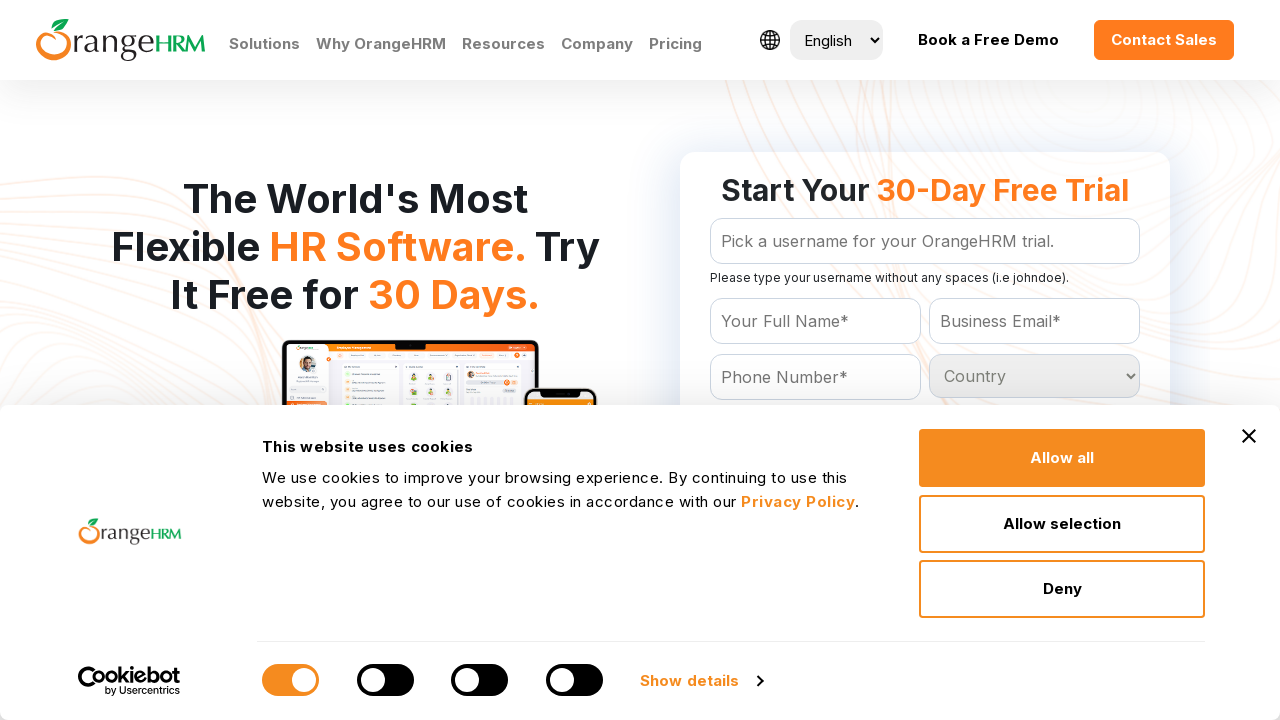

Retrieved option text: 'Andorra
	'
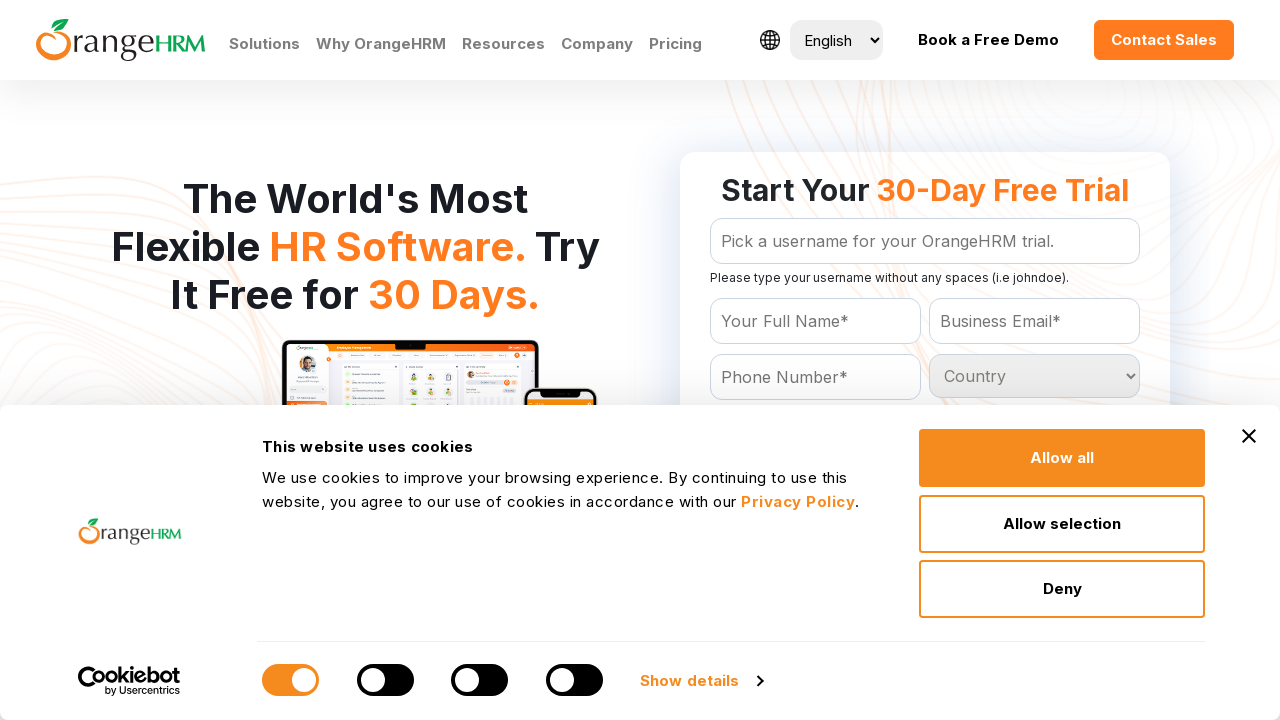

Retrieved option text: 'Angola
	'
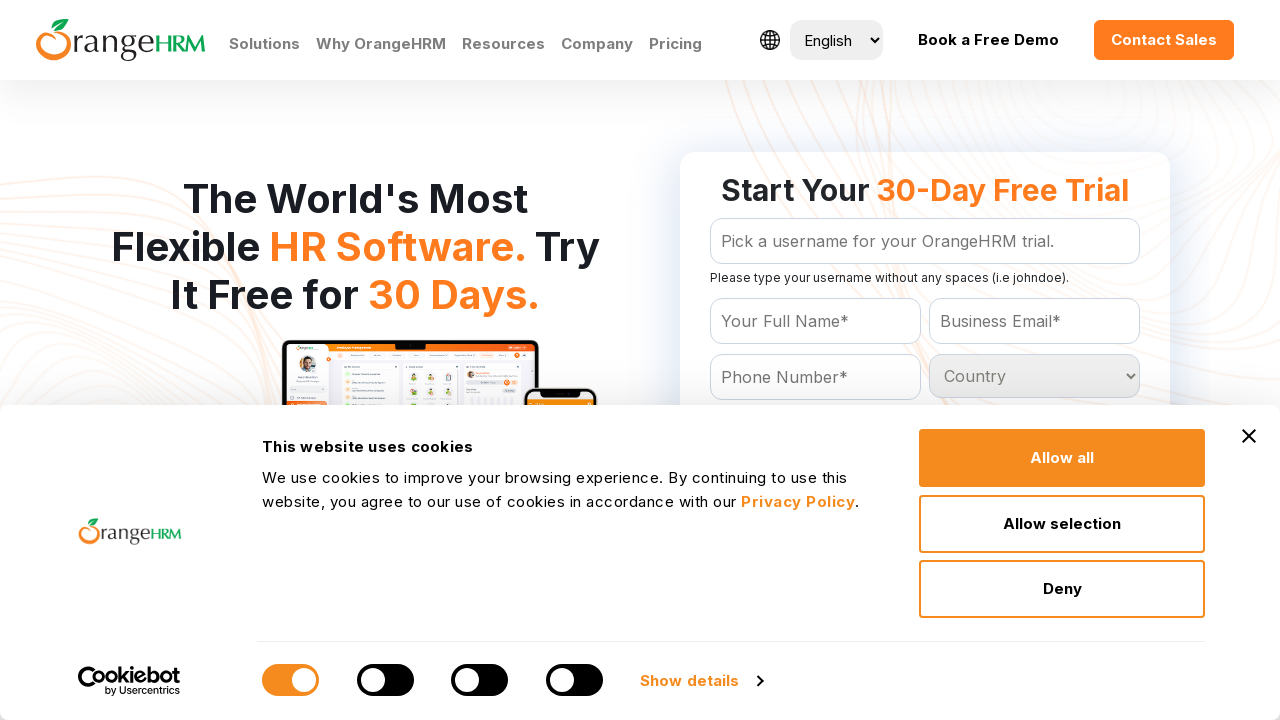

Retrieved option text: 'Anguilla
	'
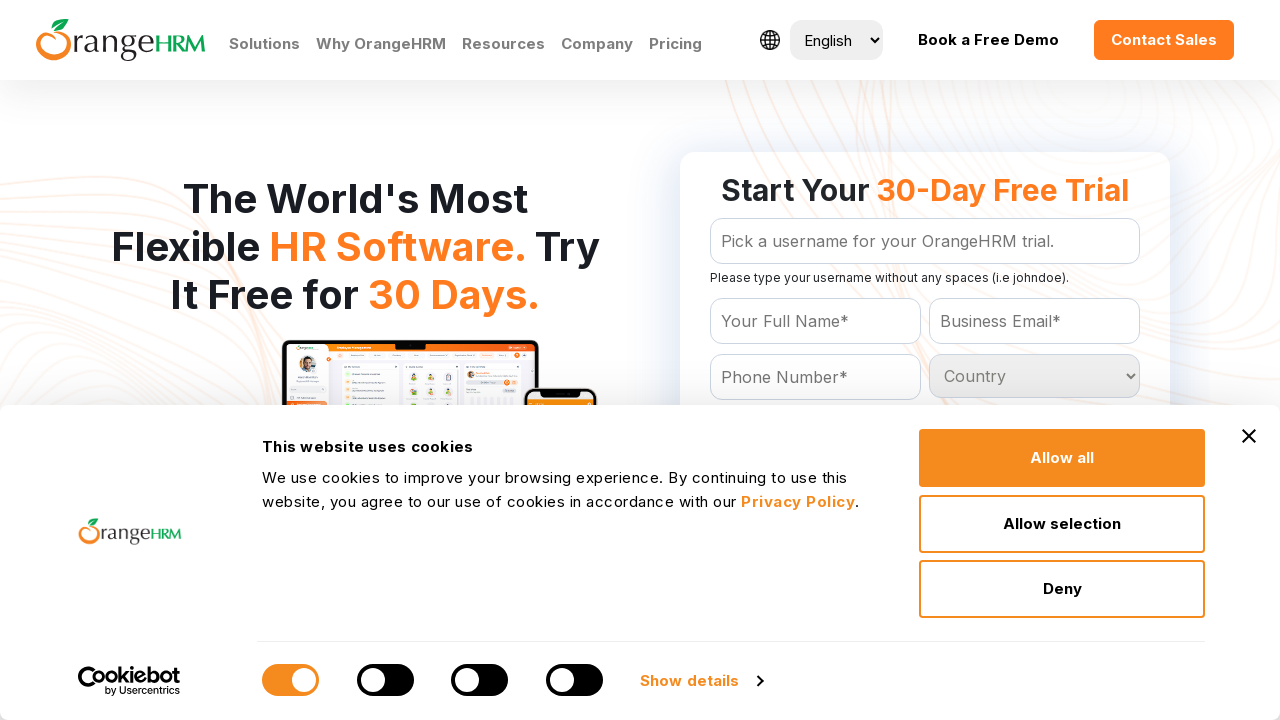

Retrieved option text: 'Antigua and Barbuda
	'
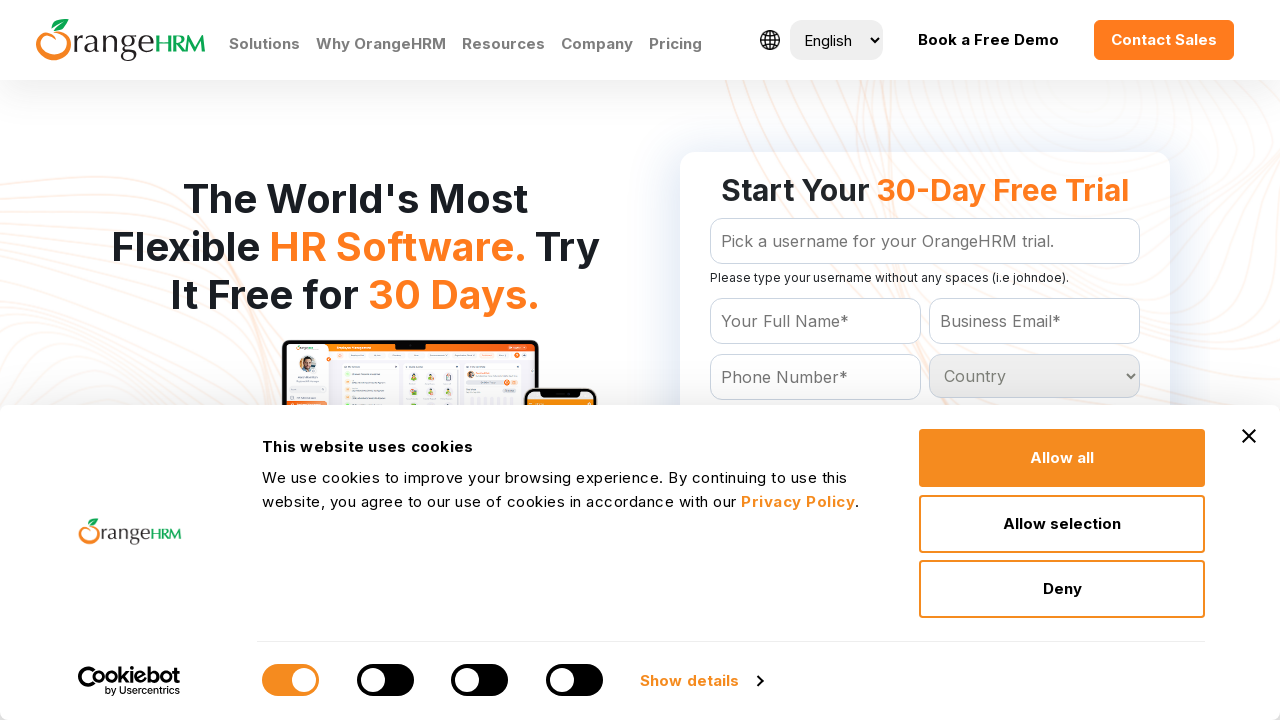

Retrieved option text: 'Argentina
	'
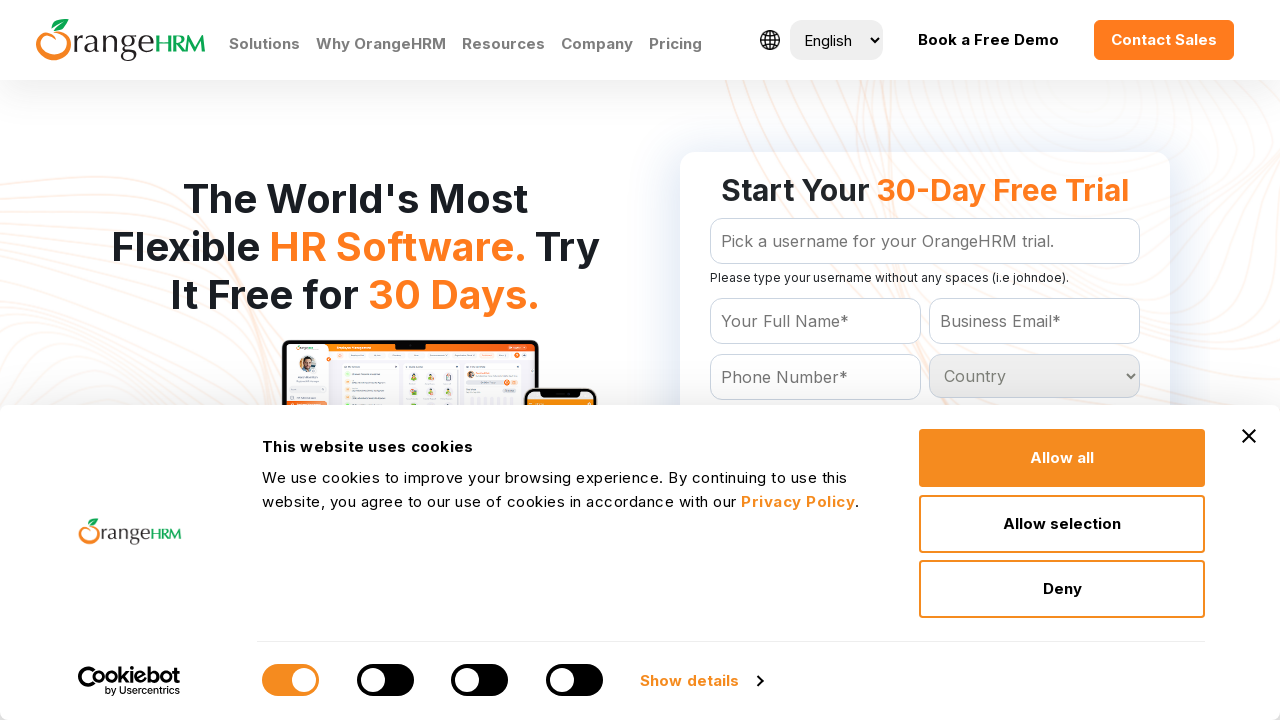

Retrieved option text: 'Armenia
	'
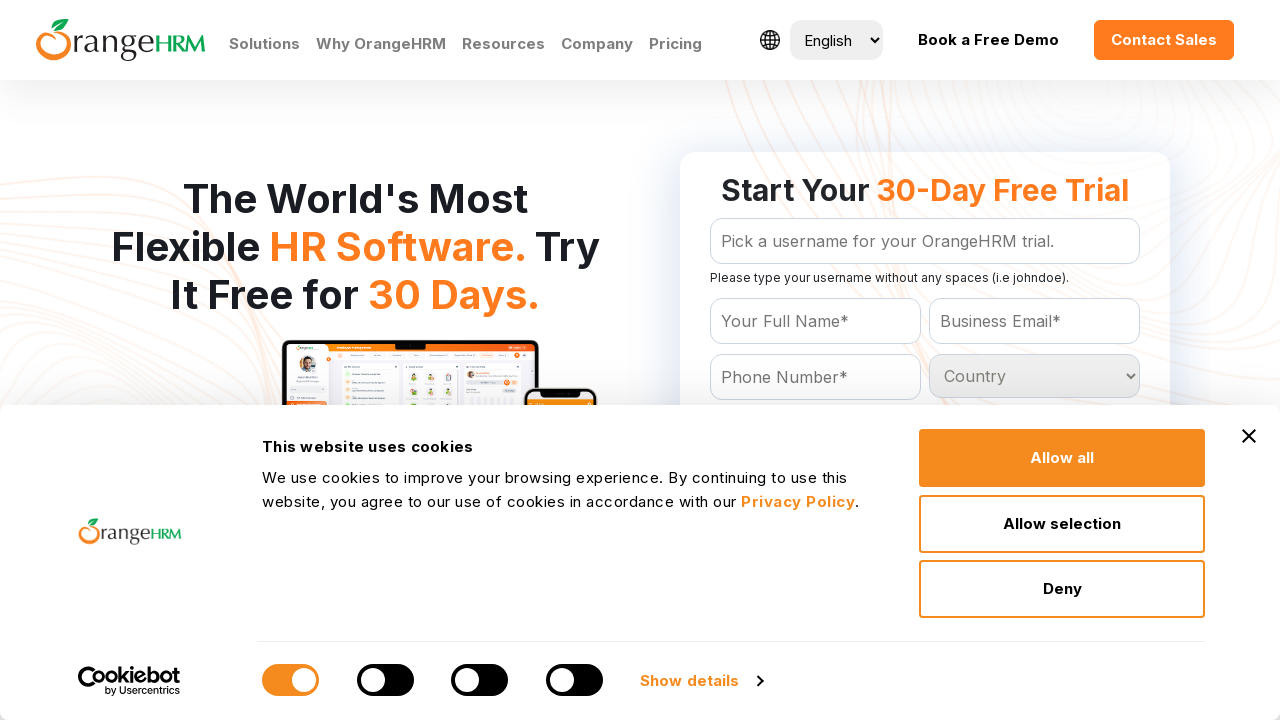

Retrieved option text: 'Aruba
	'
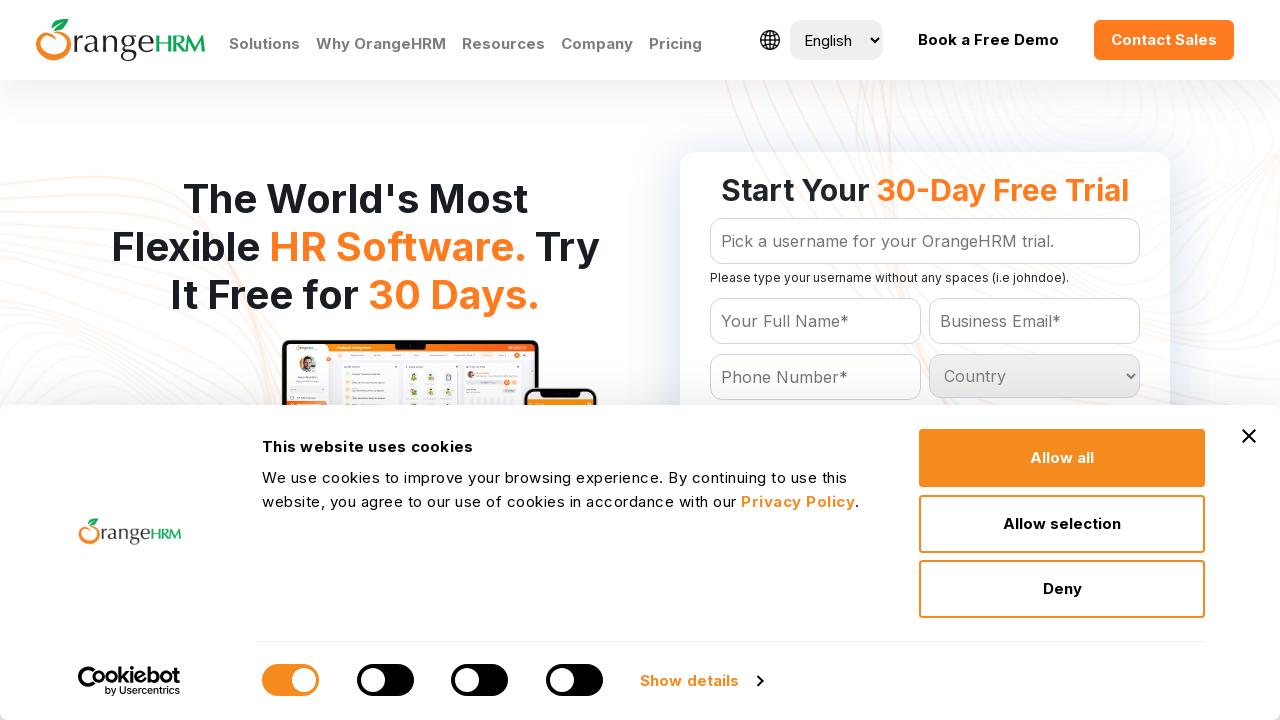

Retrieved option text: 'Australia
	'
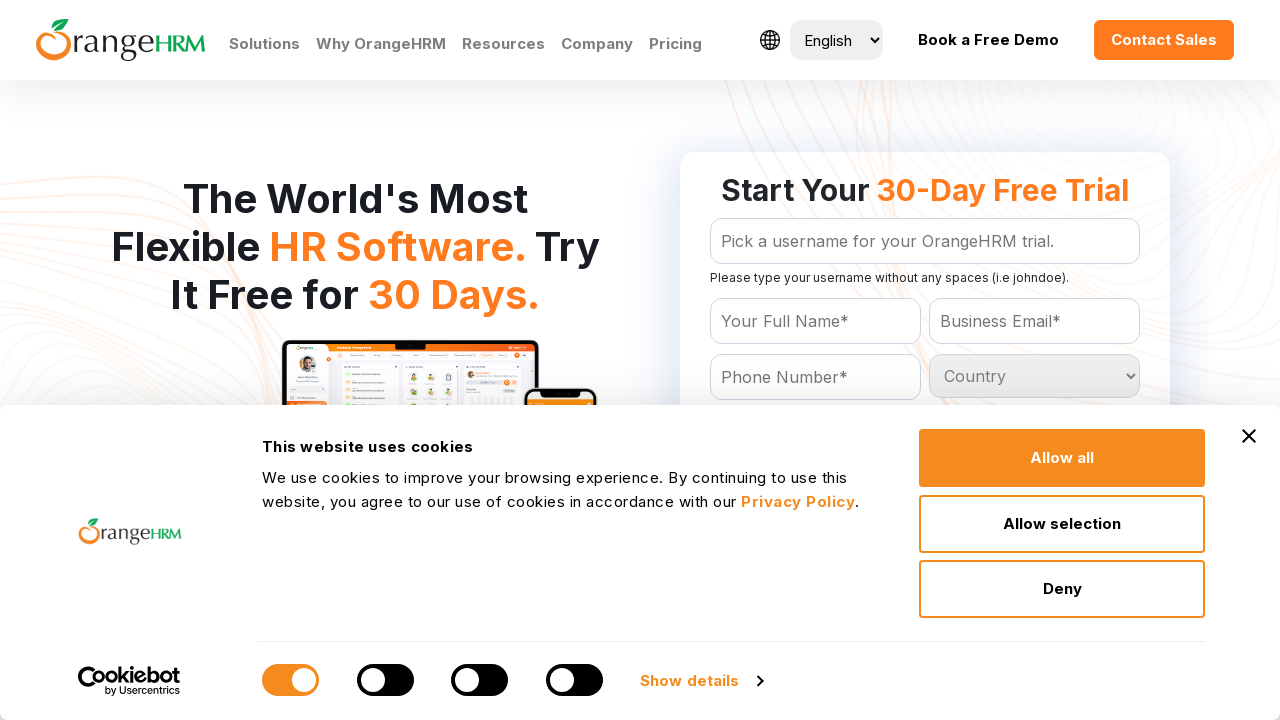

Retrieved option text: 'Austria
	'
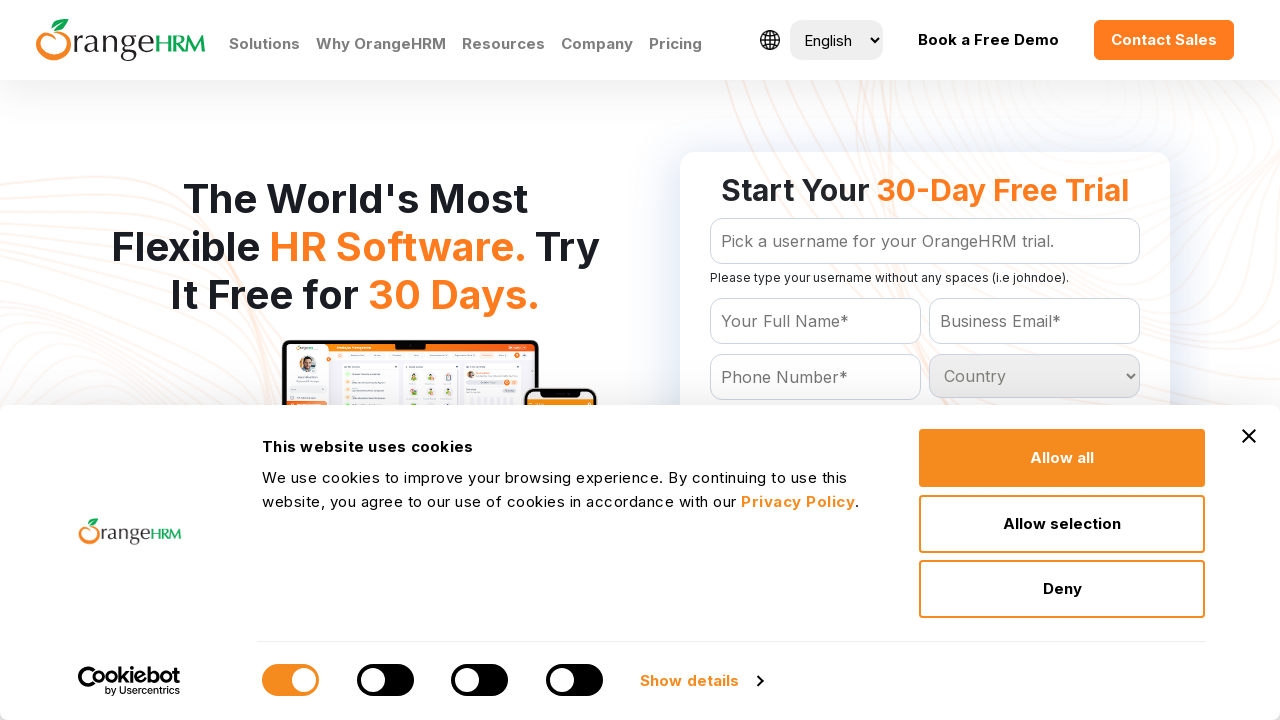

Retrieved option text: 'Azerbaijan
	'
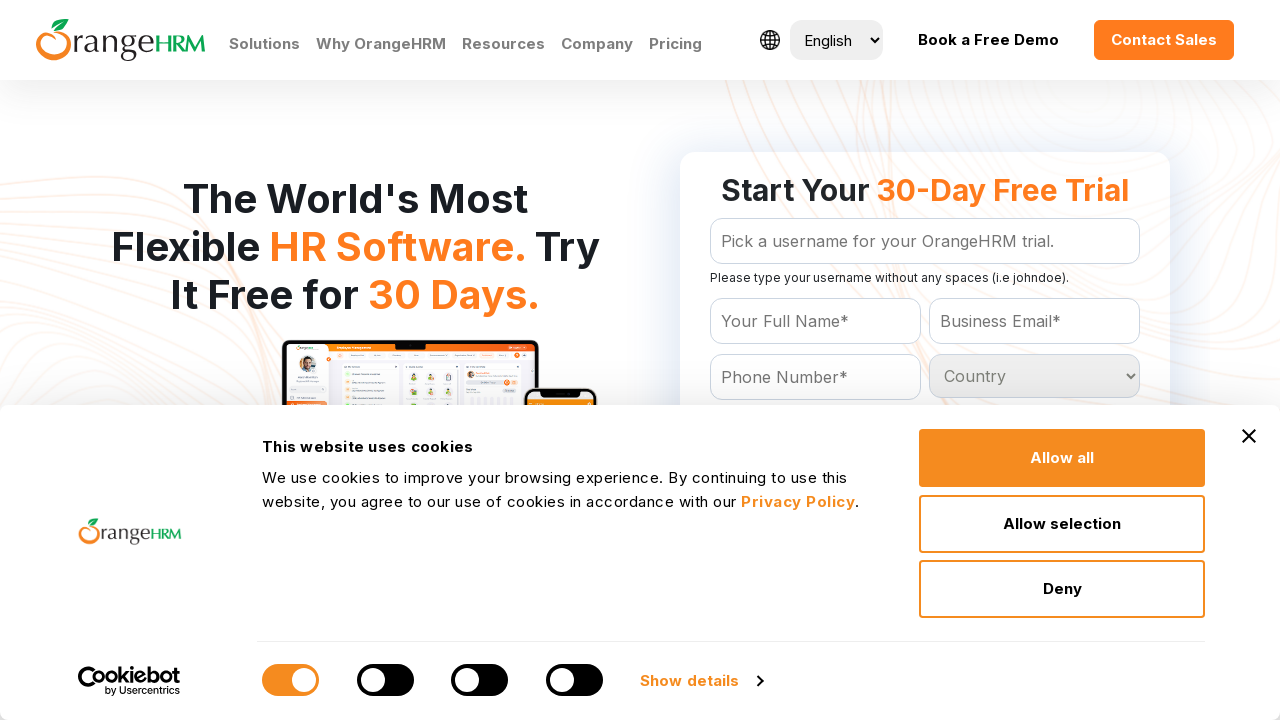

Retrieved option text: 'Bahamas
	'
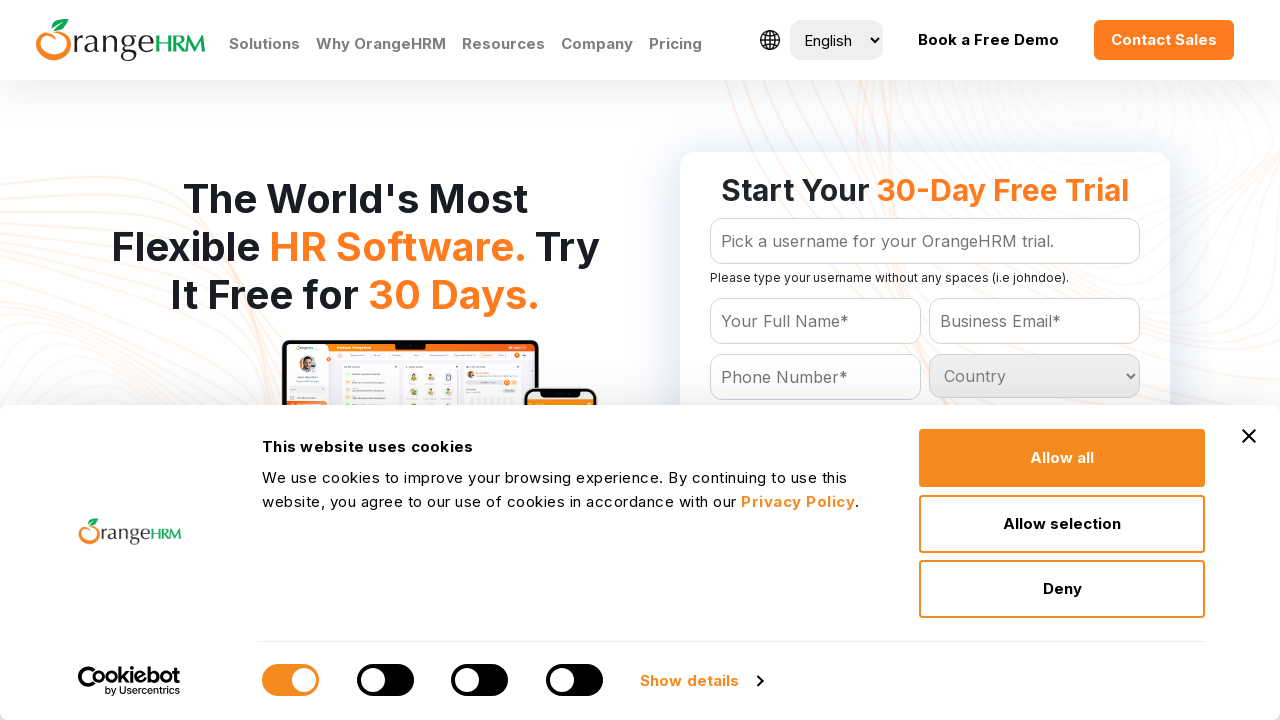

Retrieved option text: 'Bahrain
	'
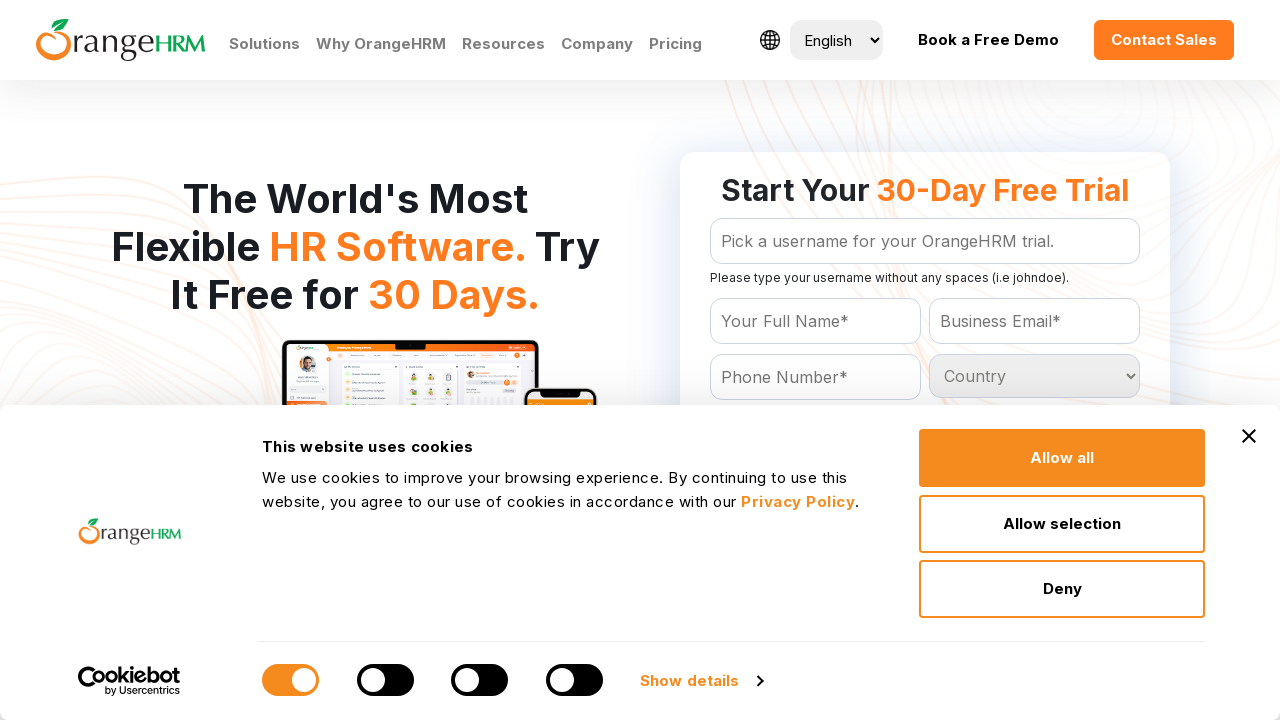

Retrieved option text: 'Bangladesh
	'
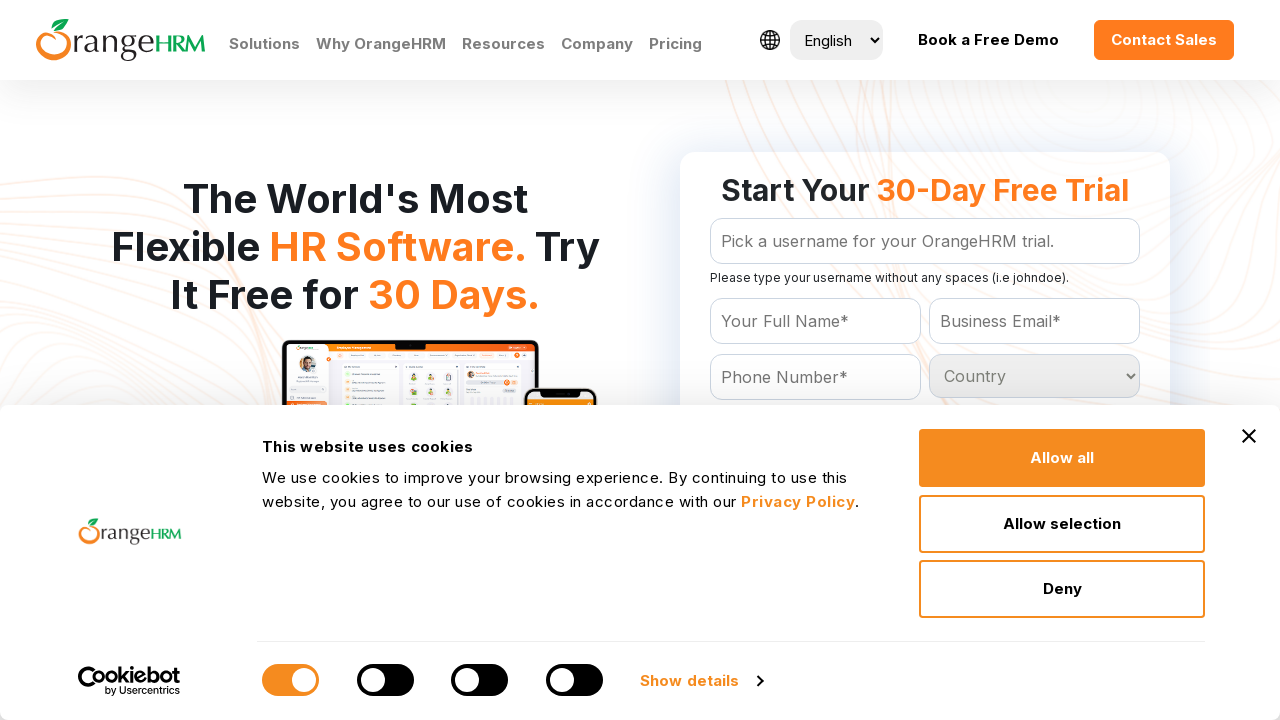

Retrieved option text: 'Barbados
	'
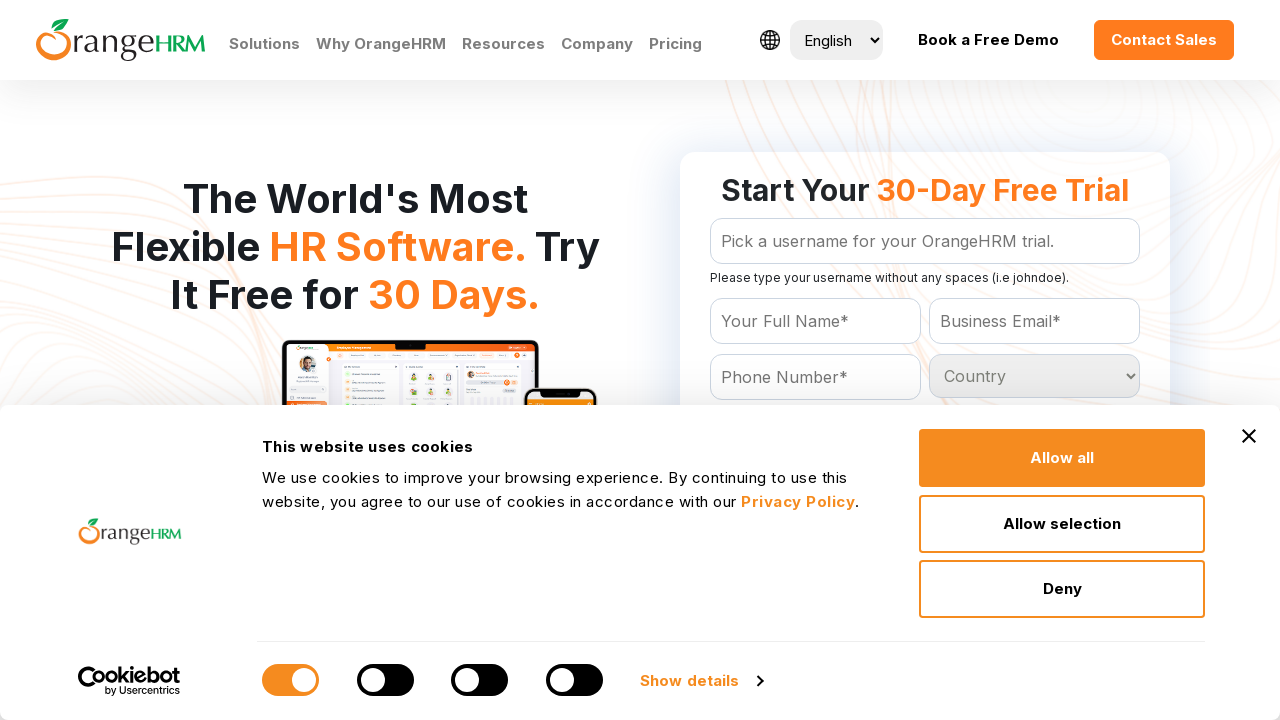

Retrieved option text: 'Belarus
	'
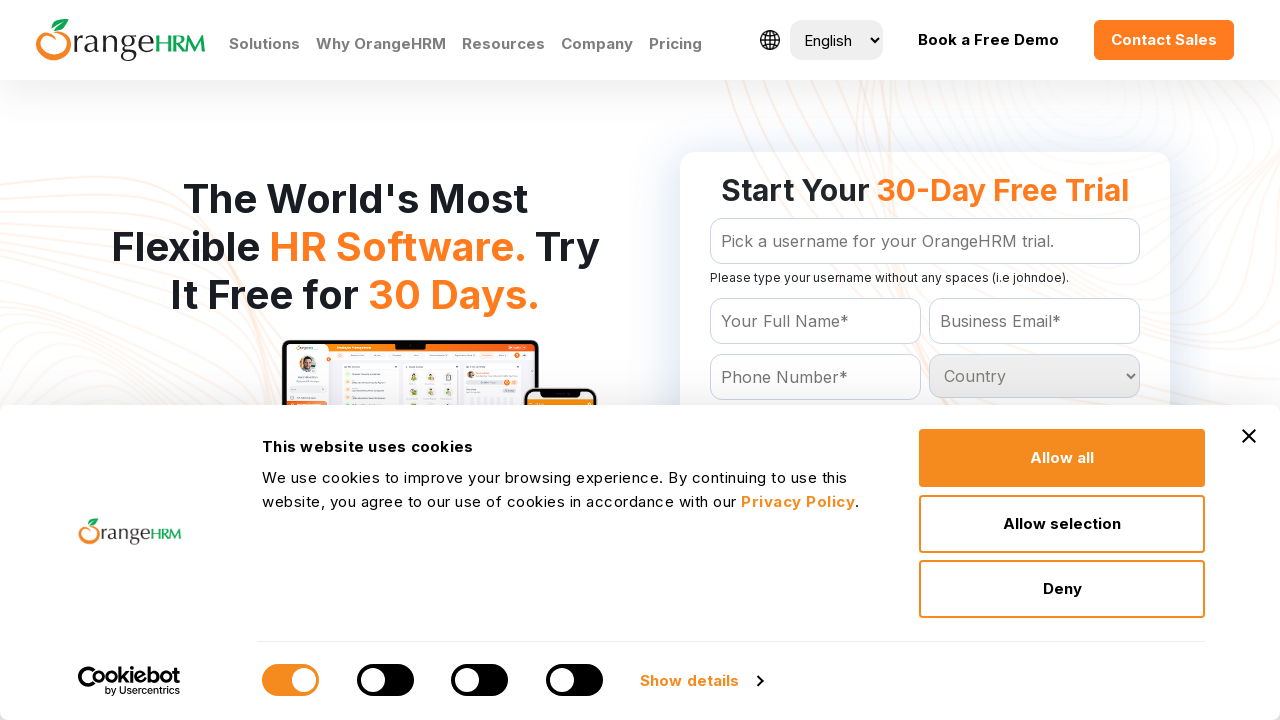

Retrieved option text: 'Belgium
	'
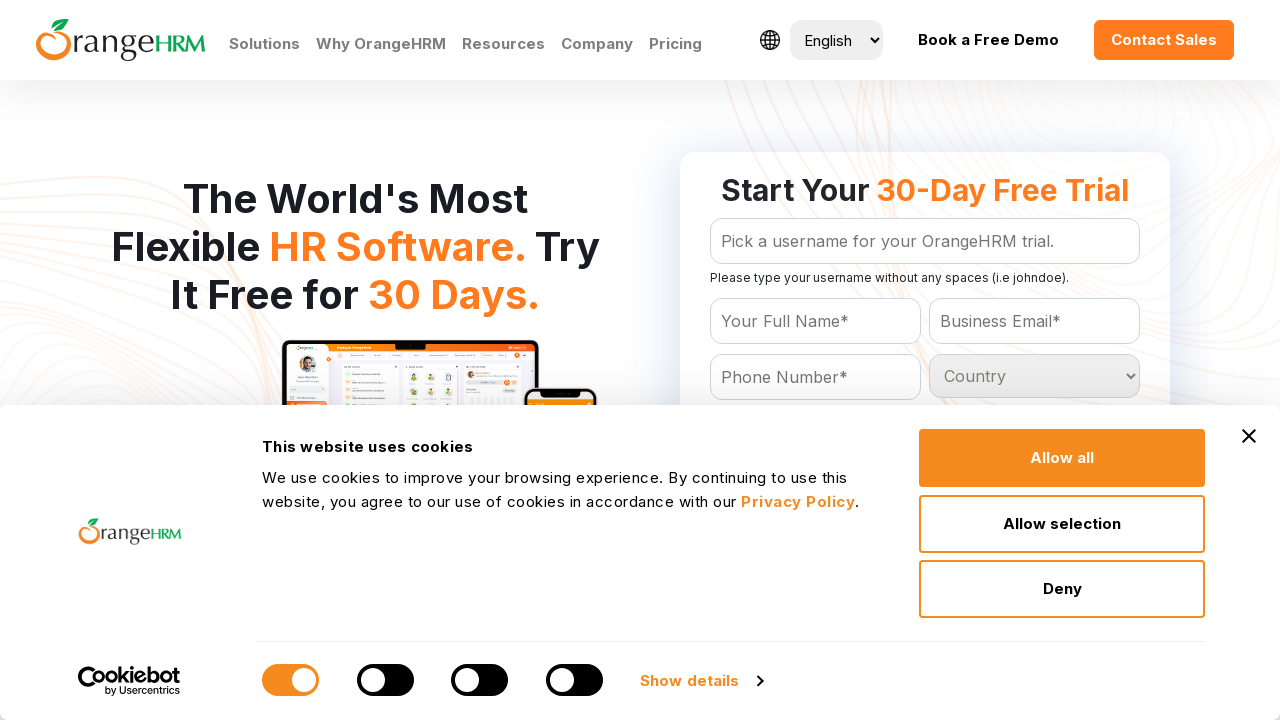

Retrieved option text: 'Belize
	'
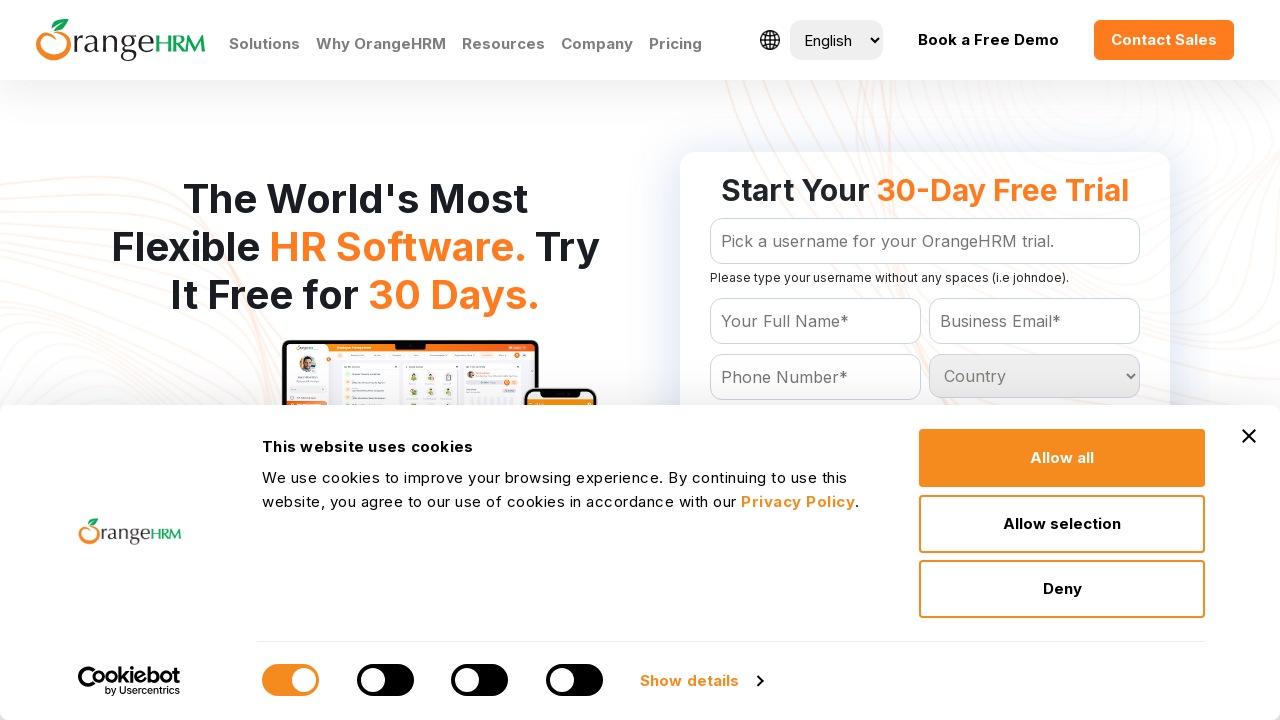

Retrieved option text: 'Benin
	'
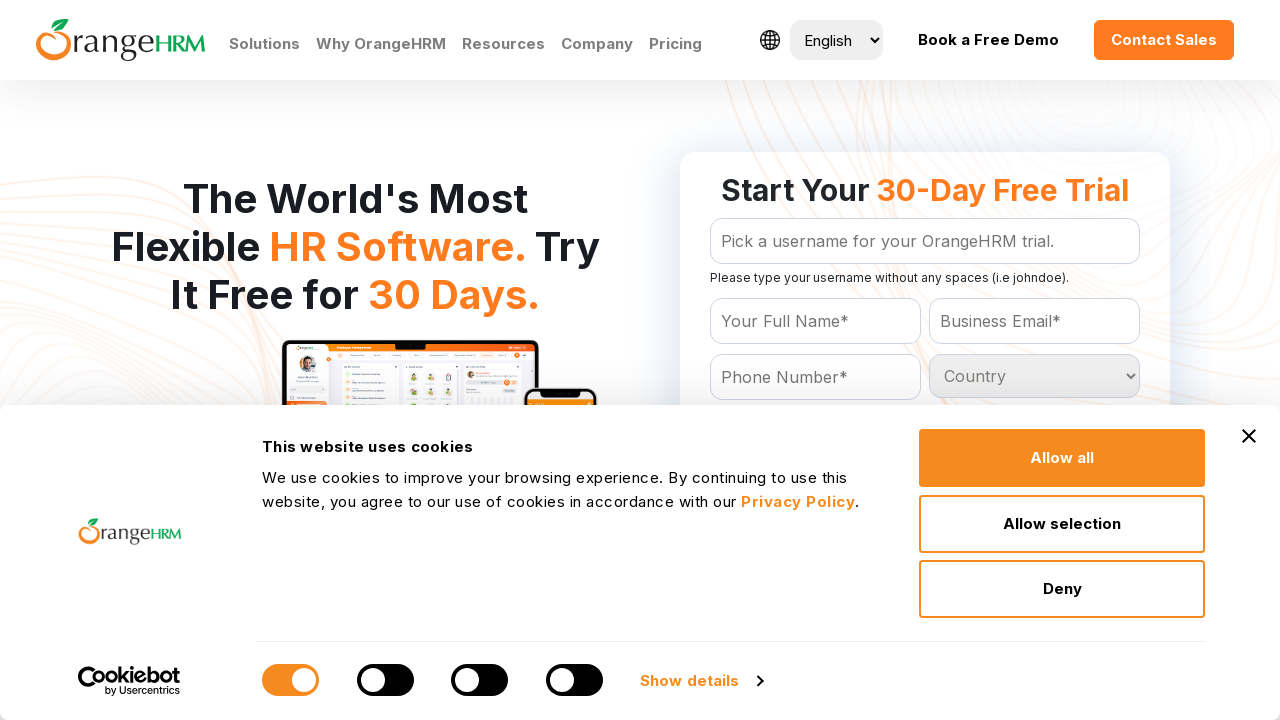

Retrieved option text: 'Bermuda
	'
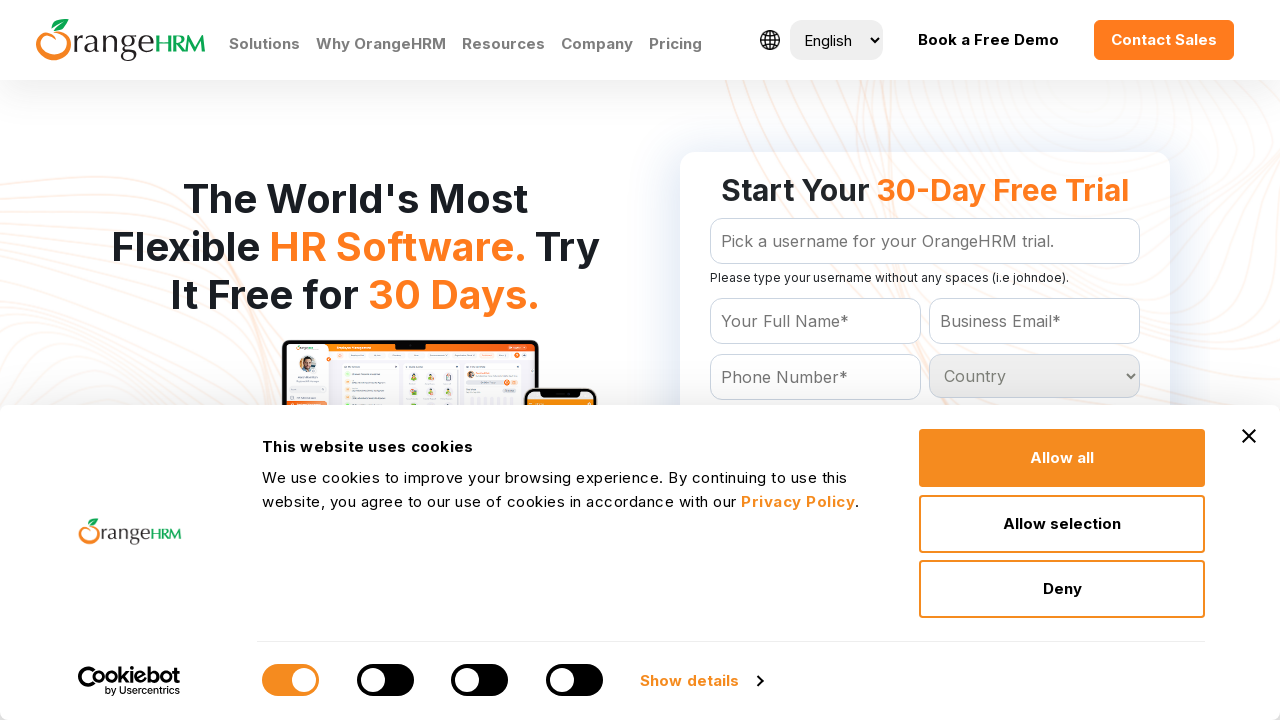

Retrieved option text: 'Bhutan
	'
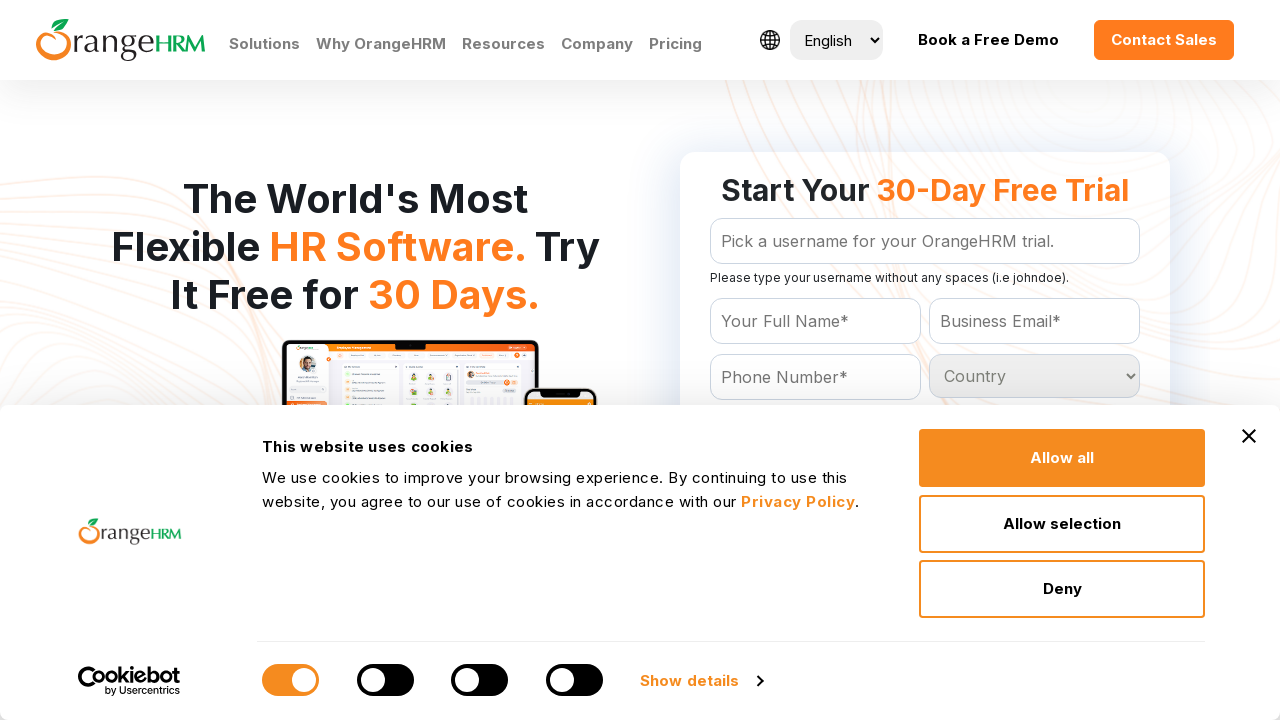

Retrieved option text: 'Bolivia
	'
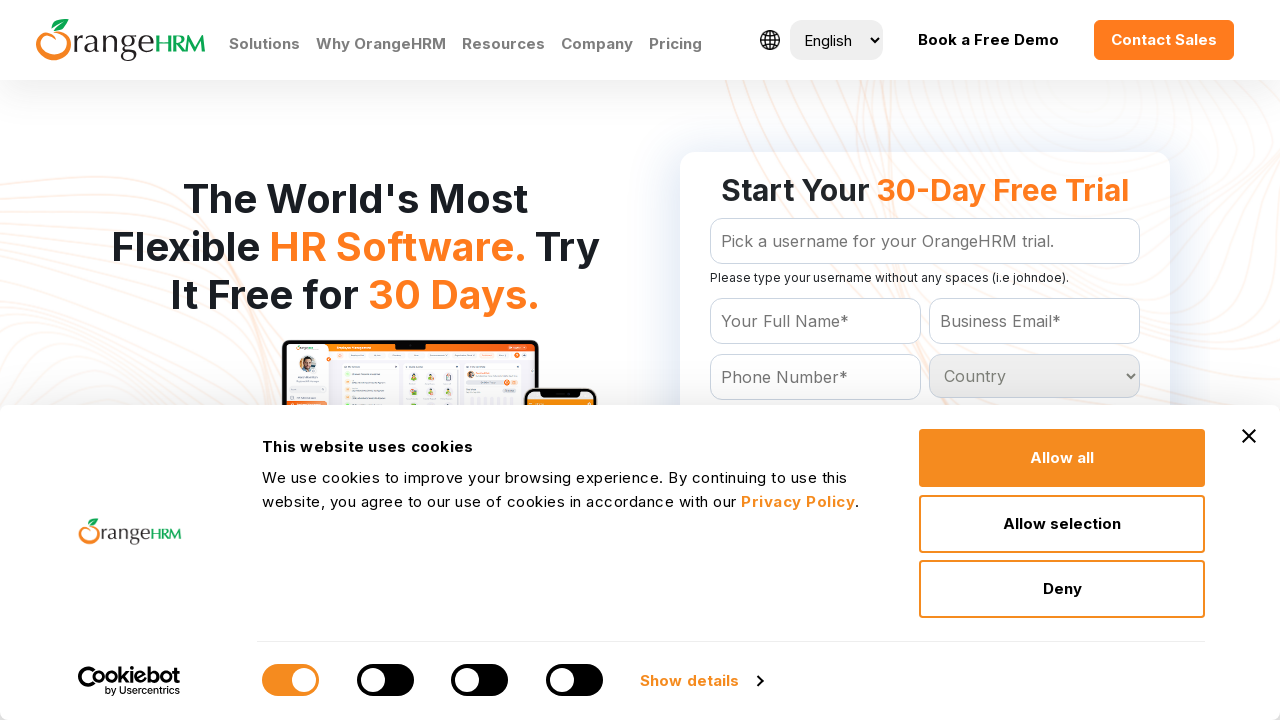

Retrieved option text: 'Bosnia and Herzegowina
	'
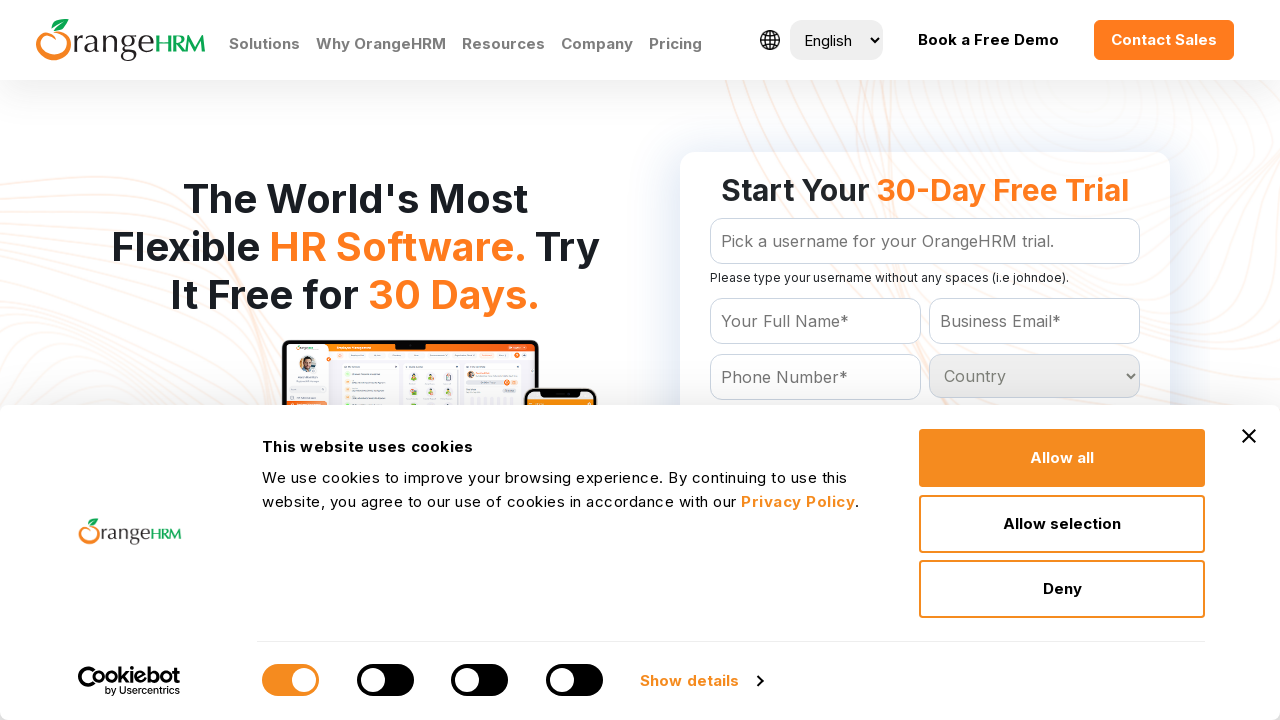

Retrieved option text: 'Botswana
	'
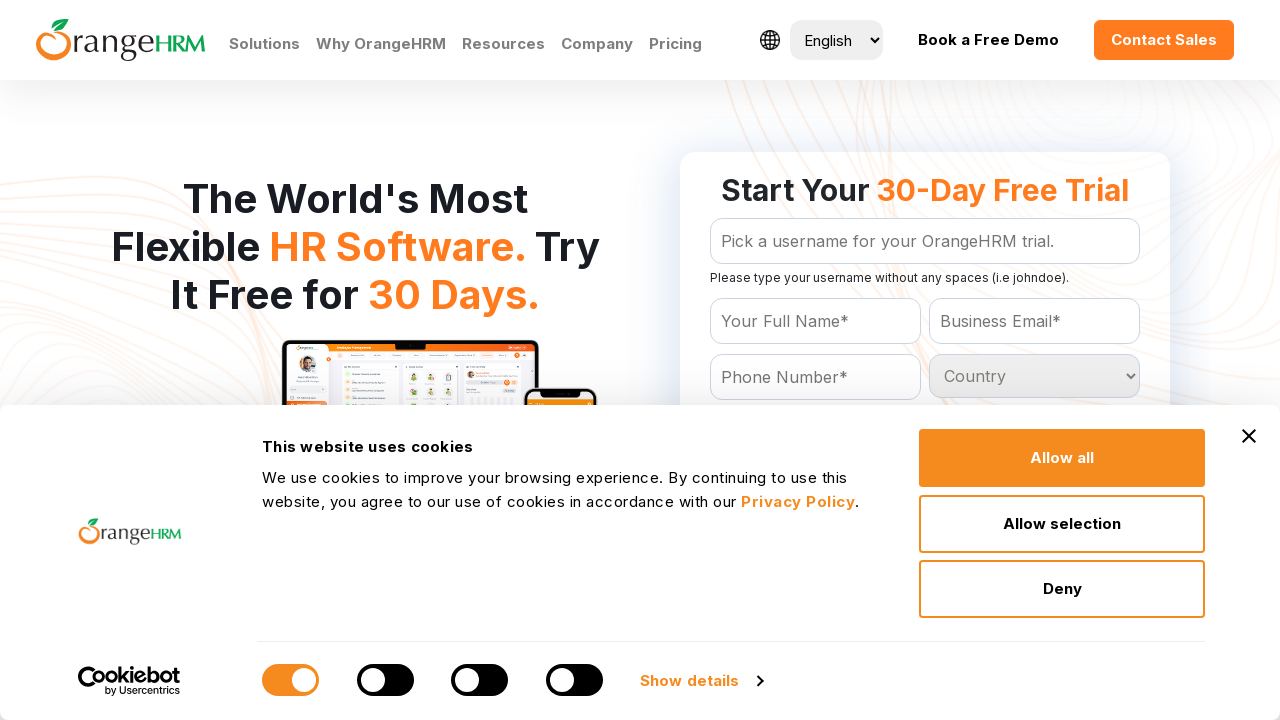

Retrieved option text: 'Bouvet Island
	'
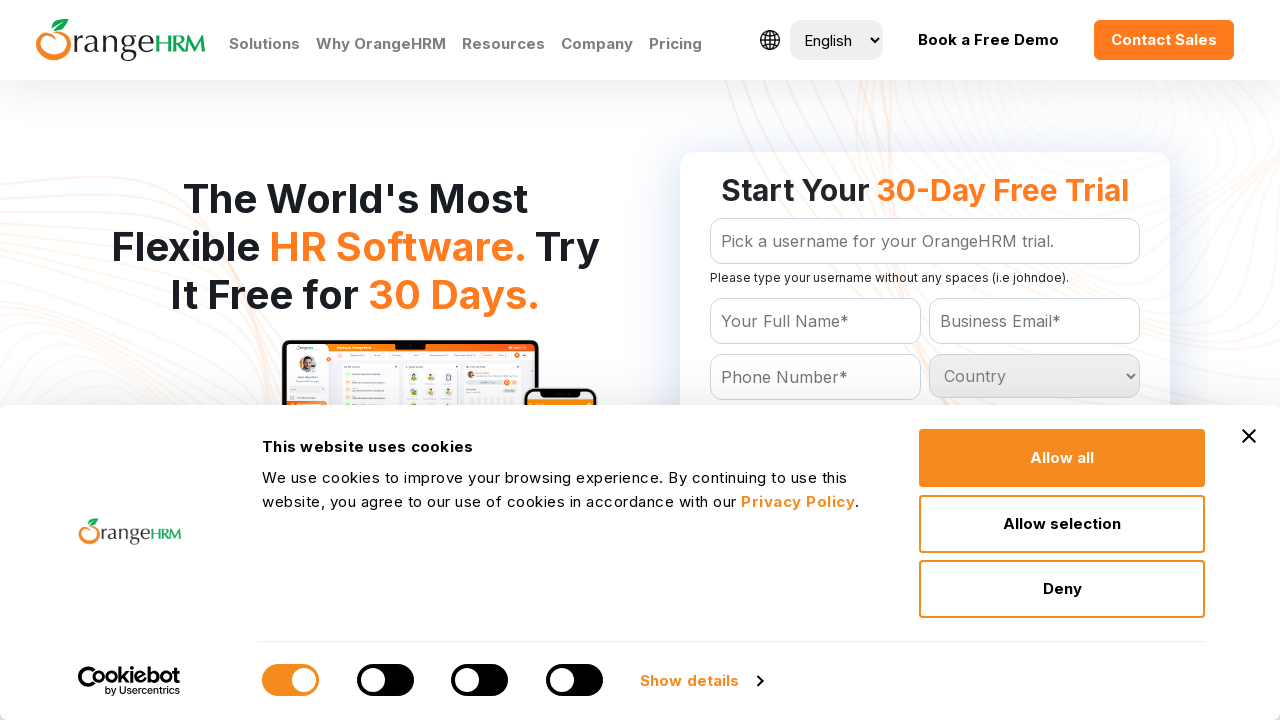

Retrieved option text: 'Brazil
	'
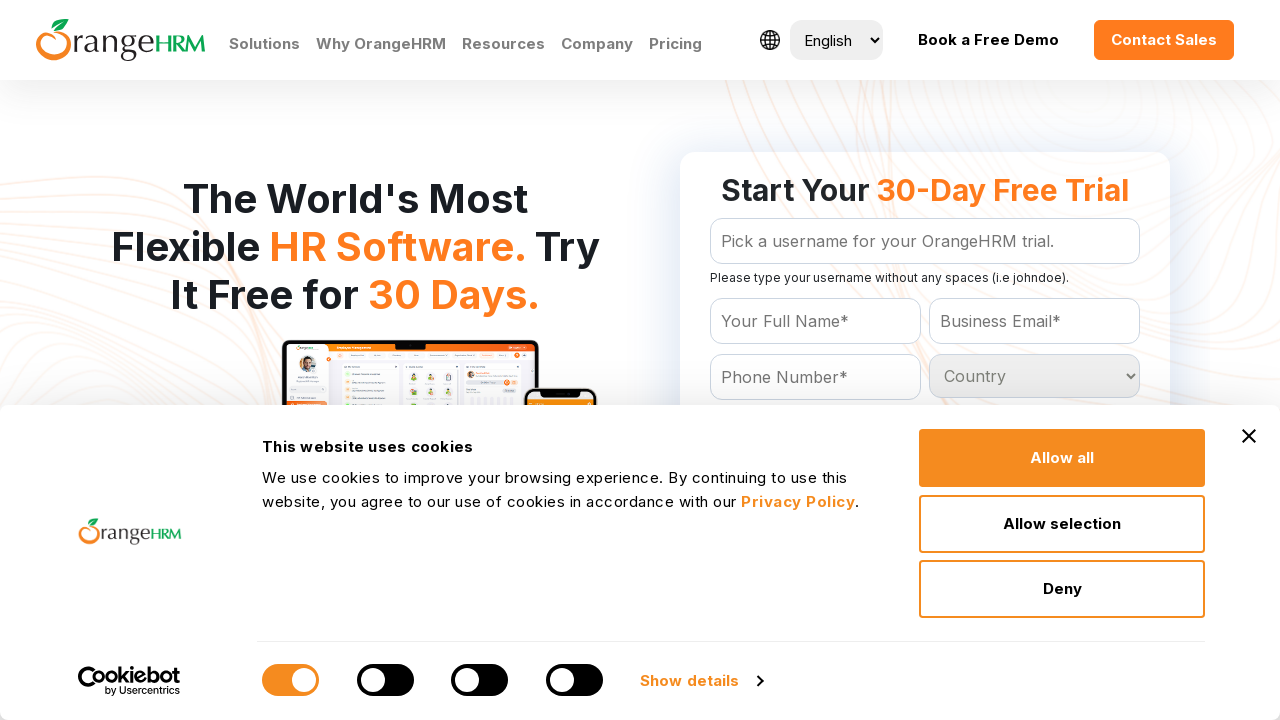

Retrieved option text: 'Brunei Darussalam
	'
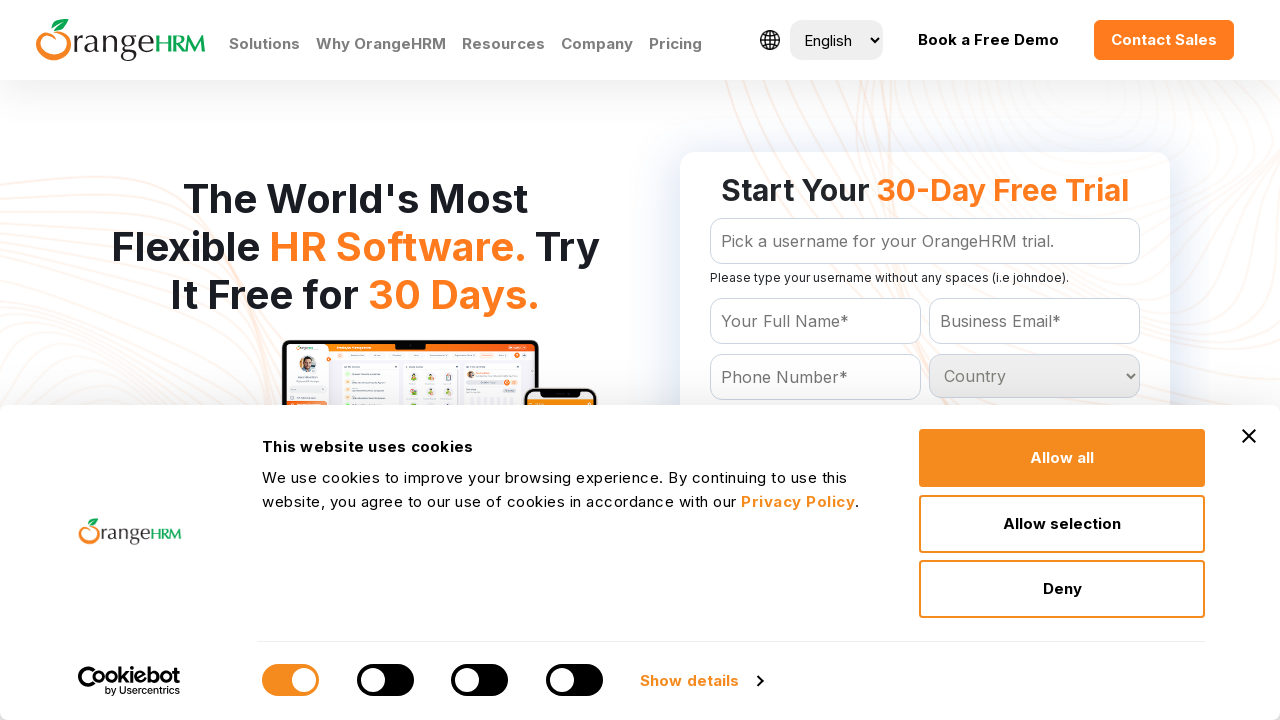

Retrieved option text: 'Bulgaria
	'
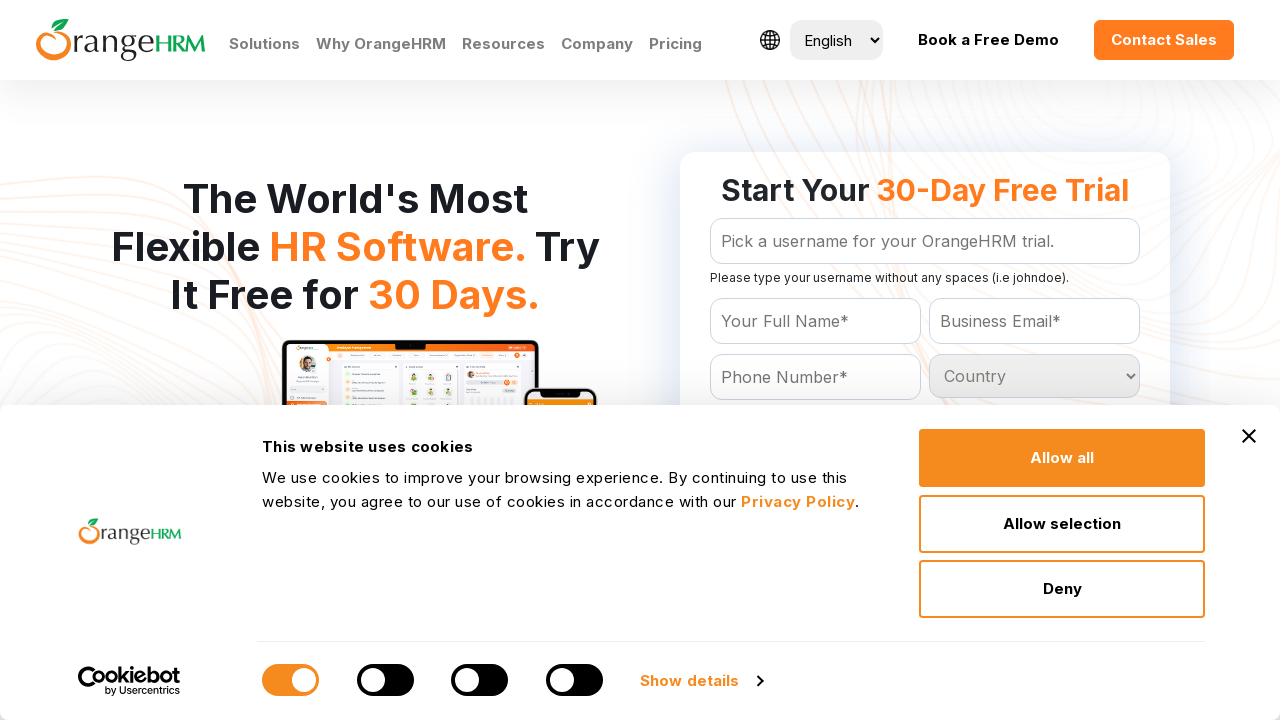

Retrieved option text: 'Burkina Faso
	'
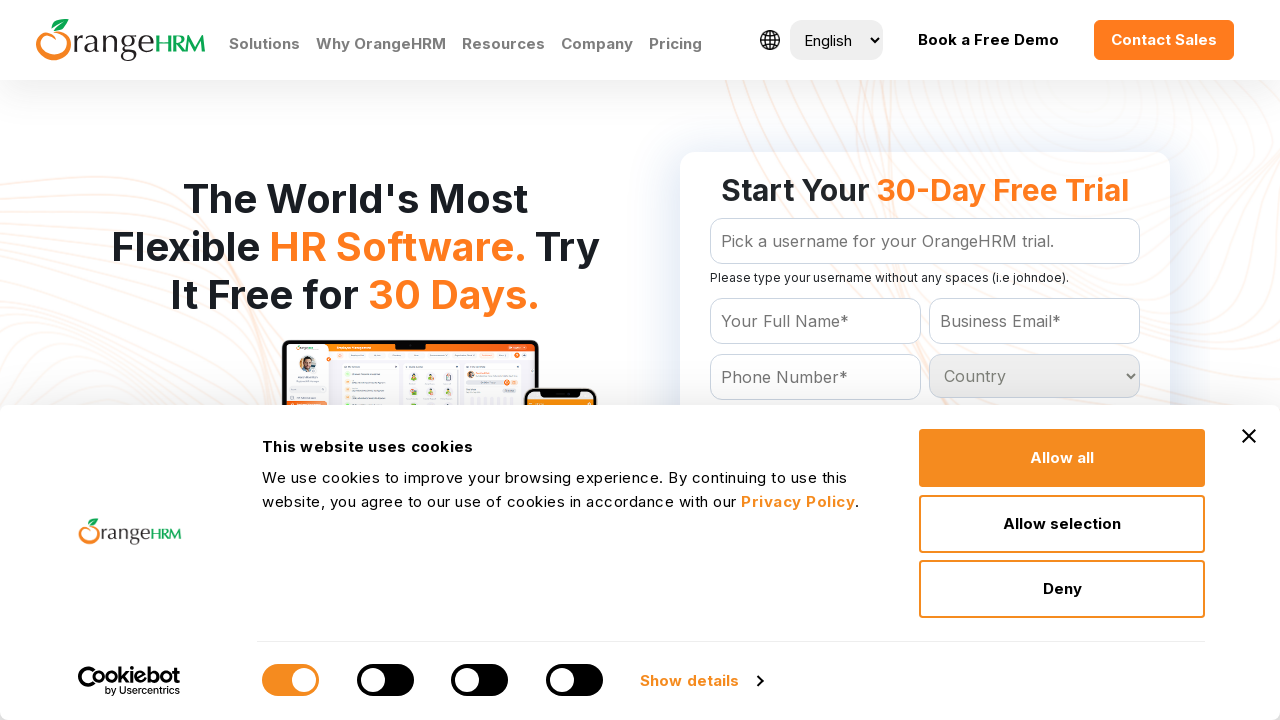

Retrieved option text: 'Burundi
	'
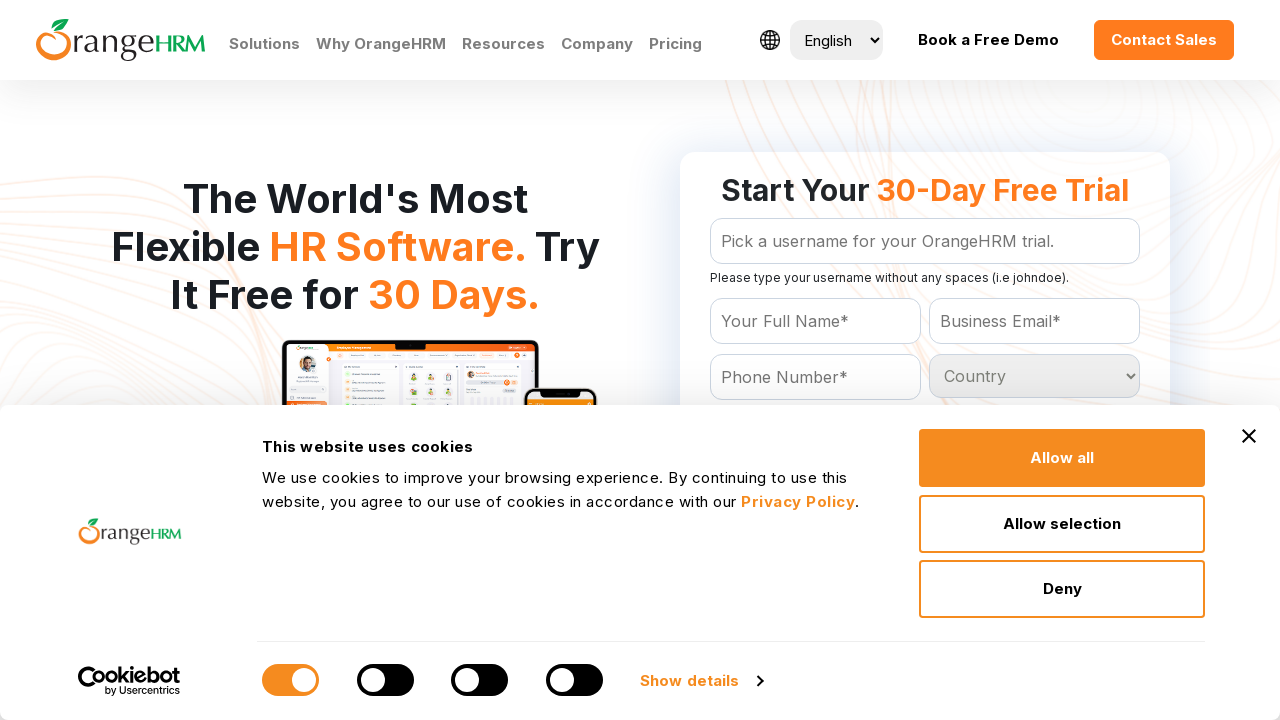

Retrieved option text: 'Cambodia
	'
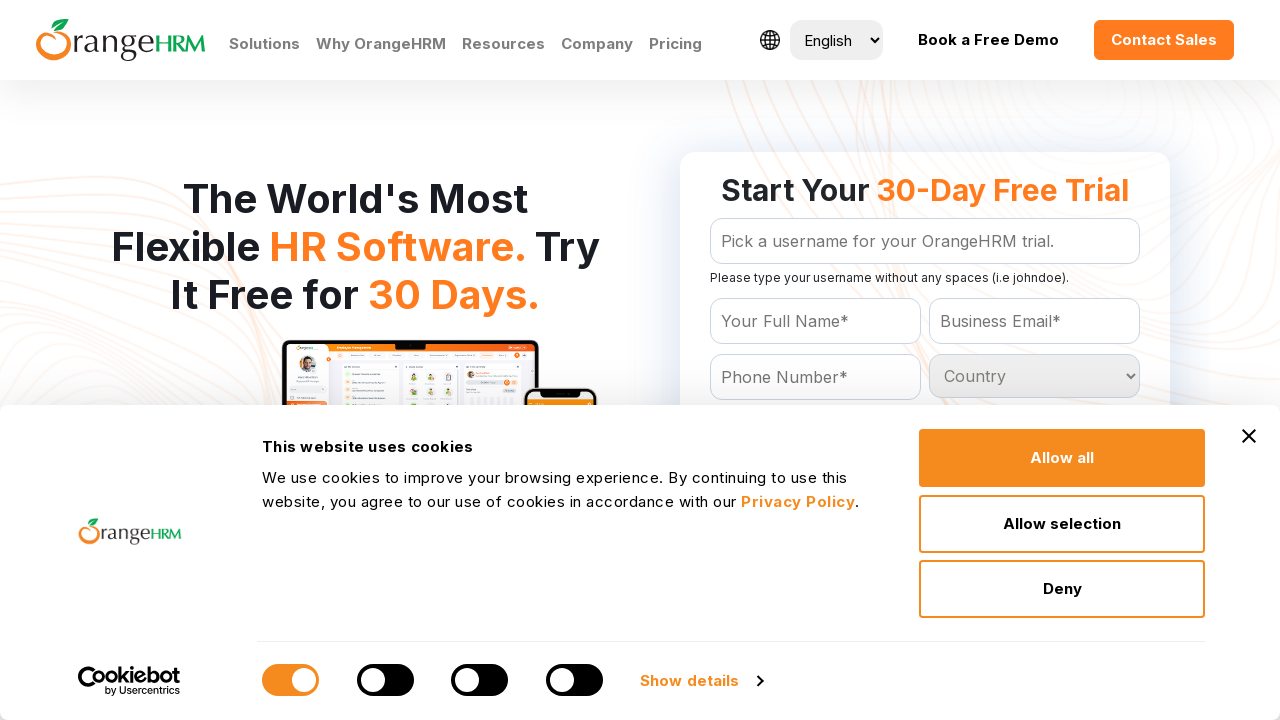

Retrieved option text: 'Cameroon
	'
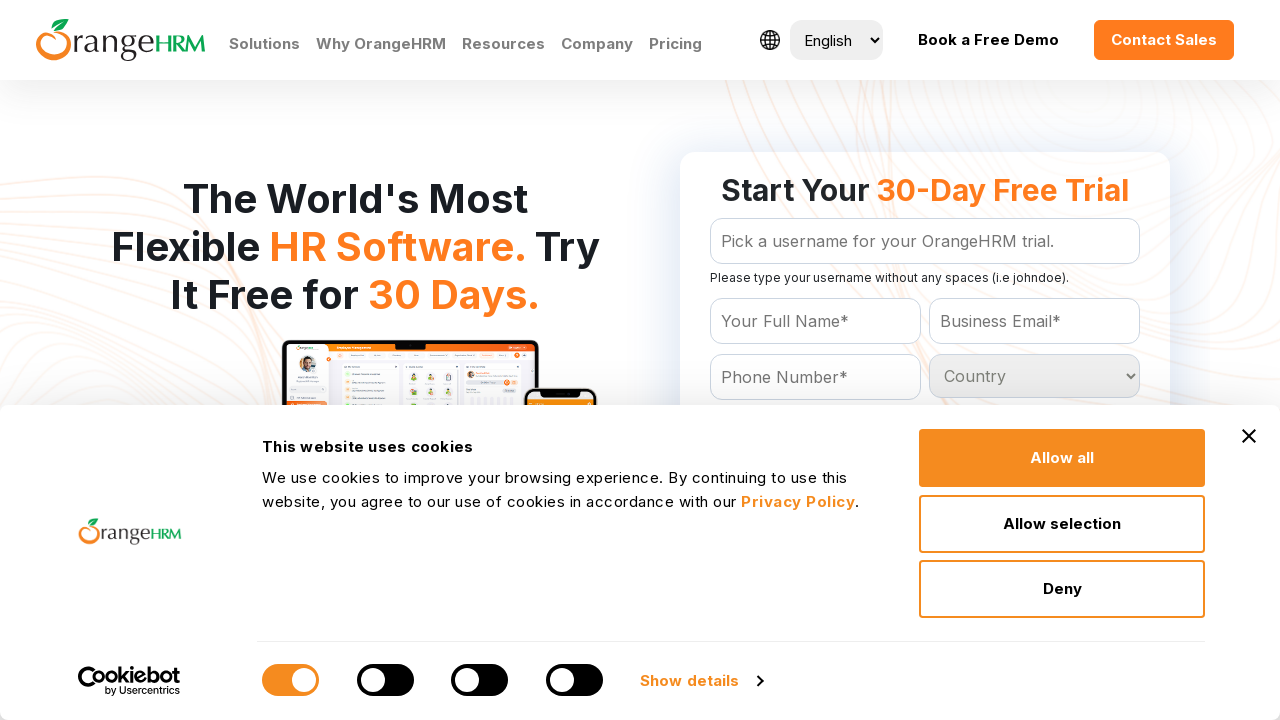

Retrieved option text: 'Canada
	'
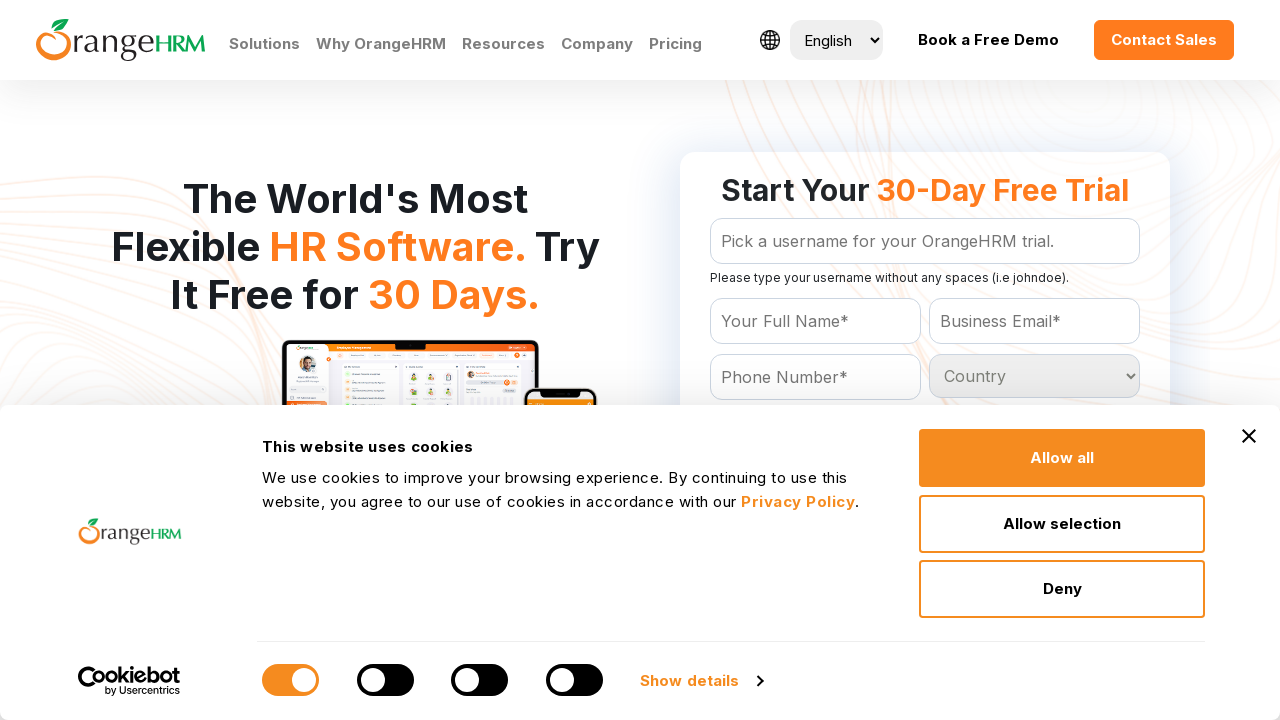

Retrieved option text: 'Cape Verde
	'
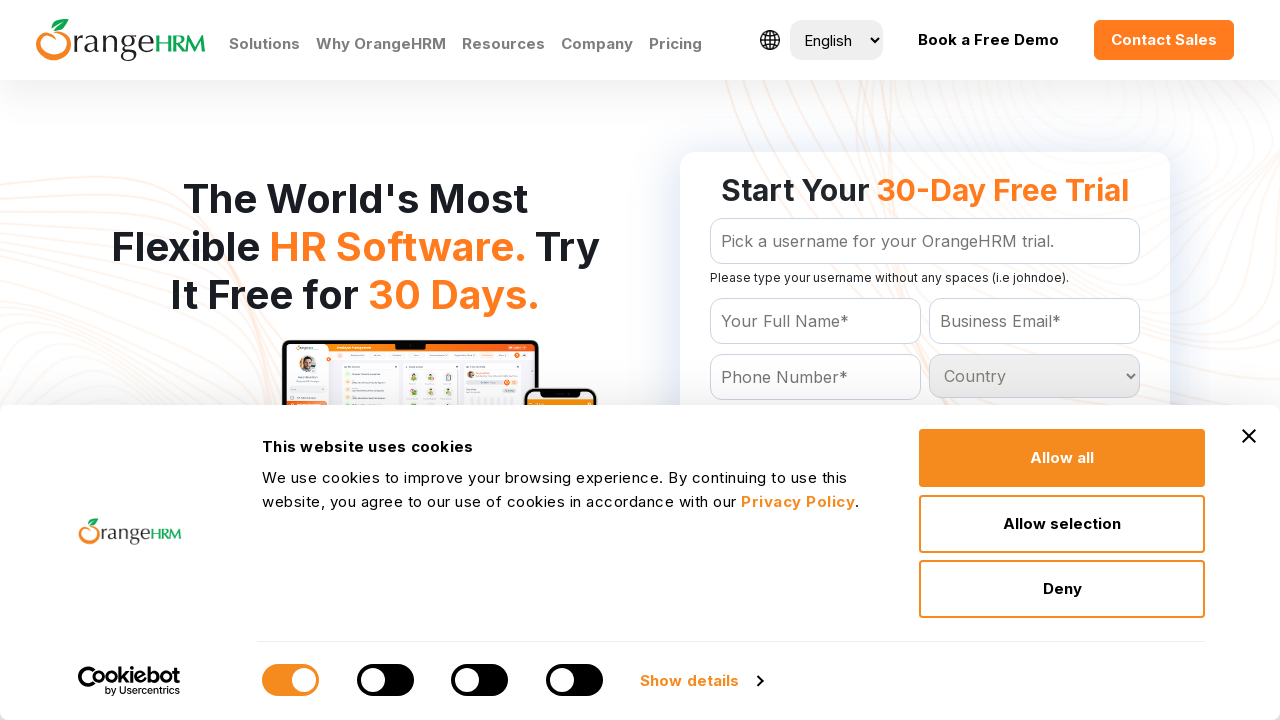

Retrieved option text: 'Cayman Islands
	'
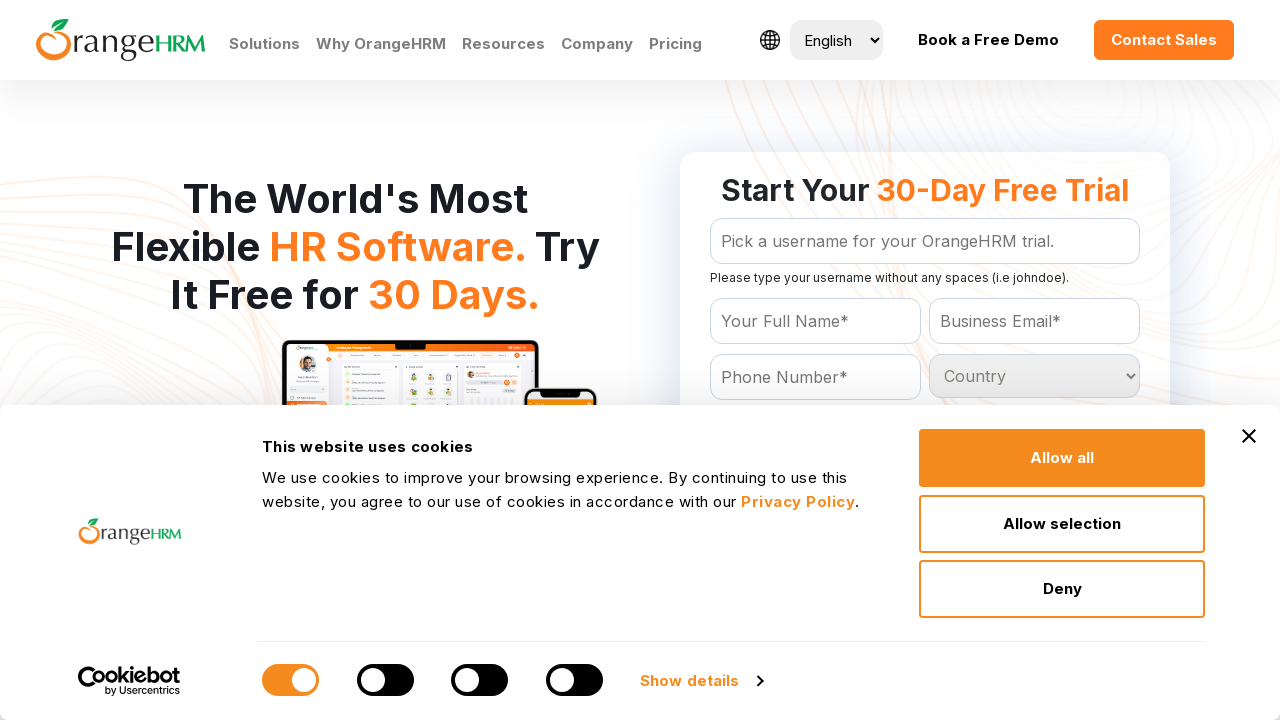

Retrieved option text: 'Central African Republic
	'
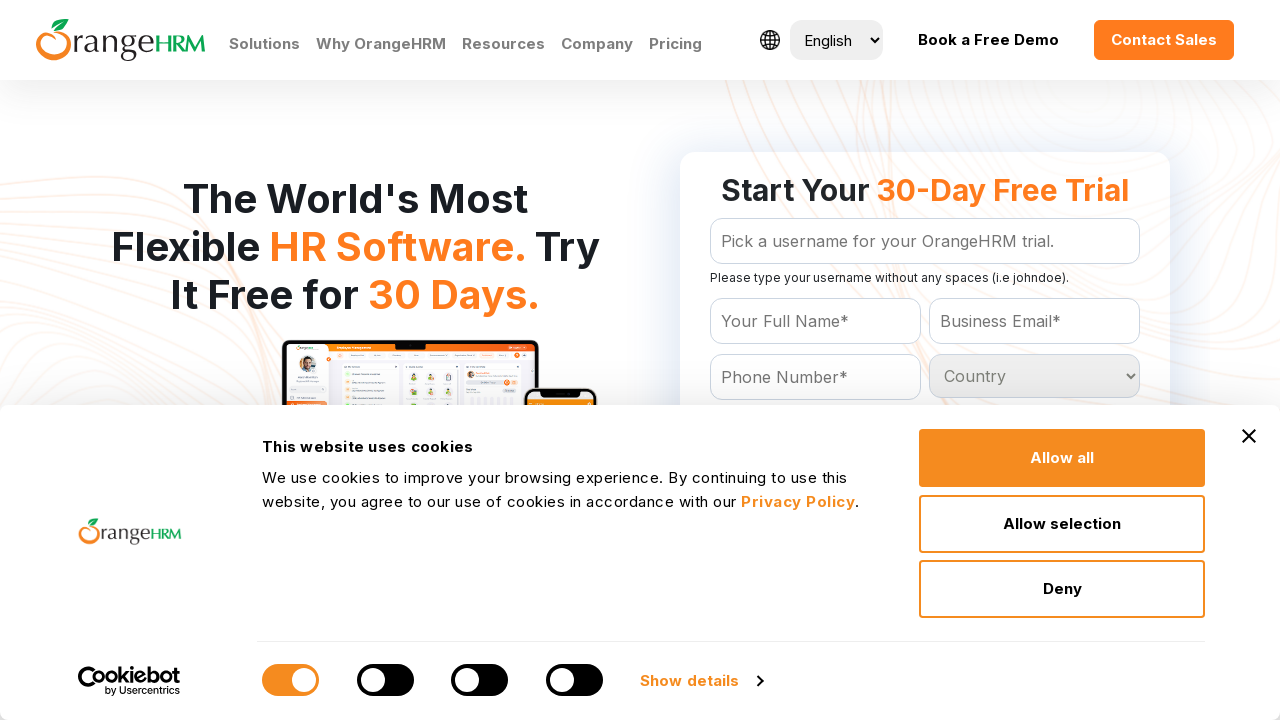

Retrieved option text: 'Chad
	'
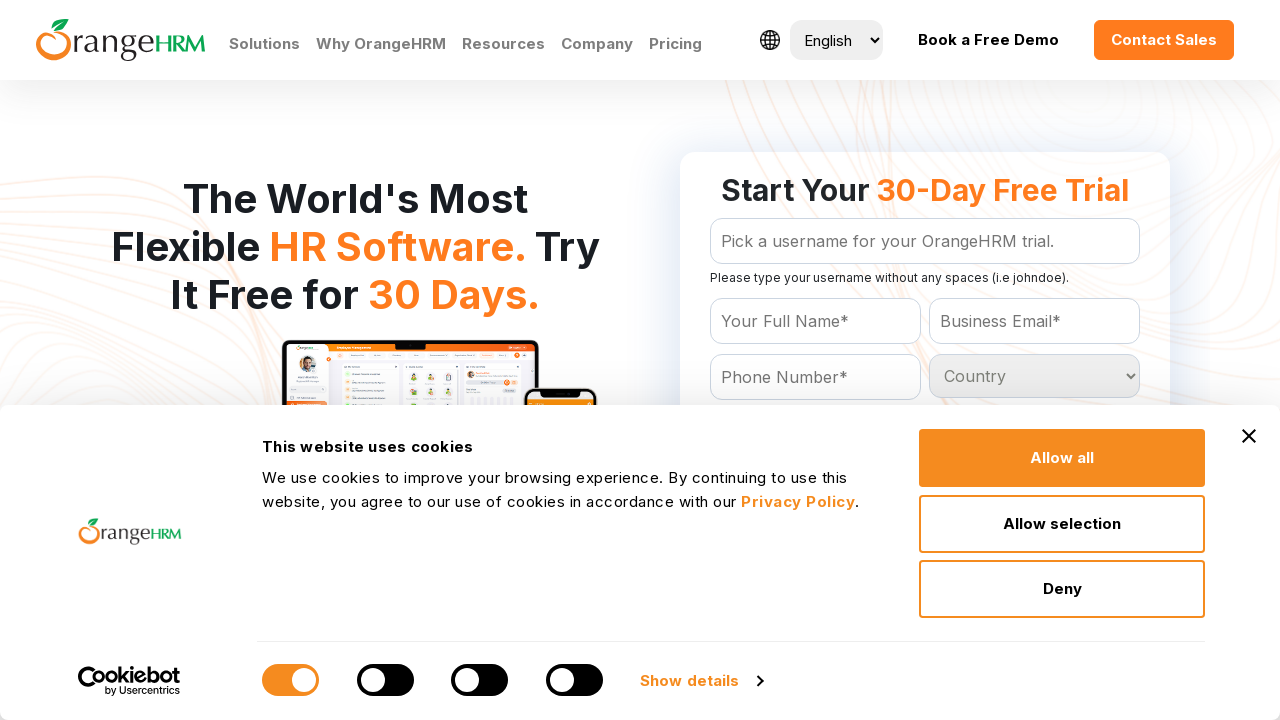

Retrieved option text: 'Chile
	'
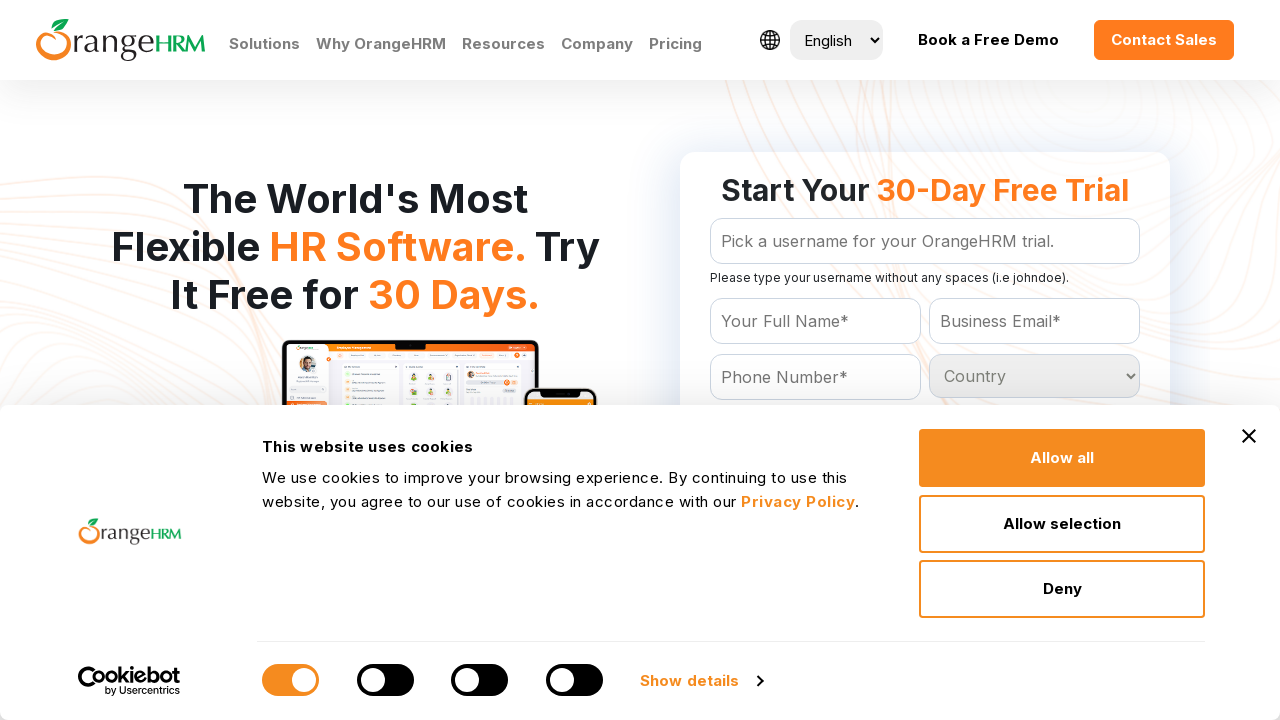

Retrieved option text: 'China
	'
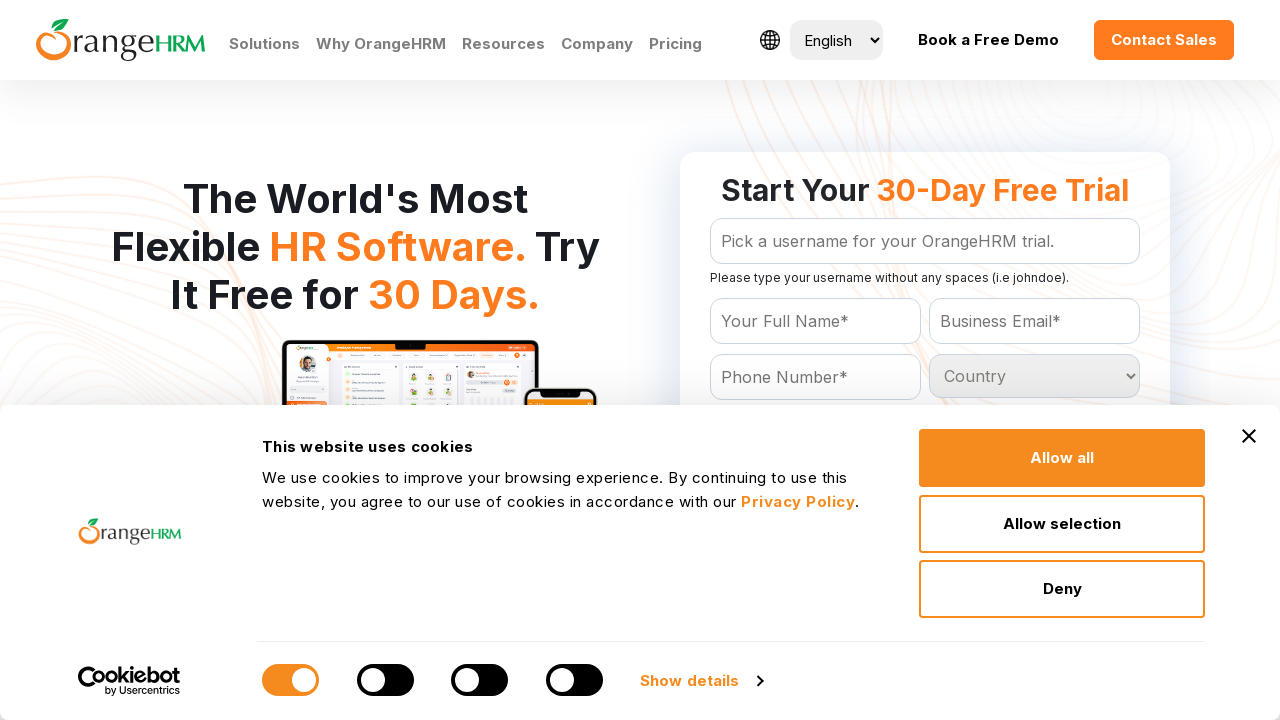

Retrieved option text: 'Christmas Island
	'
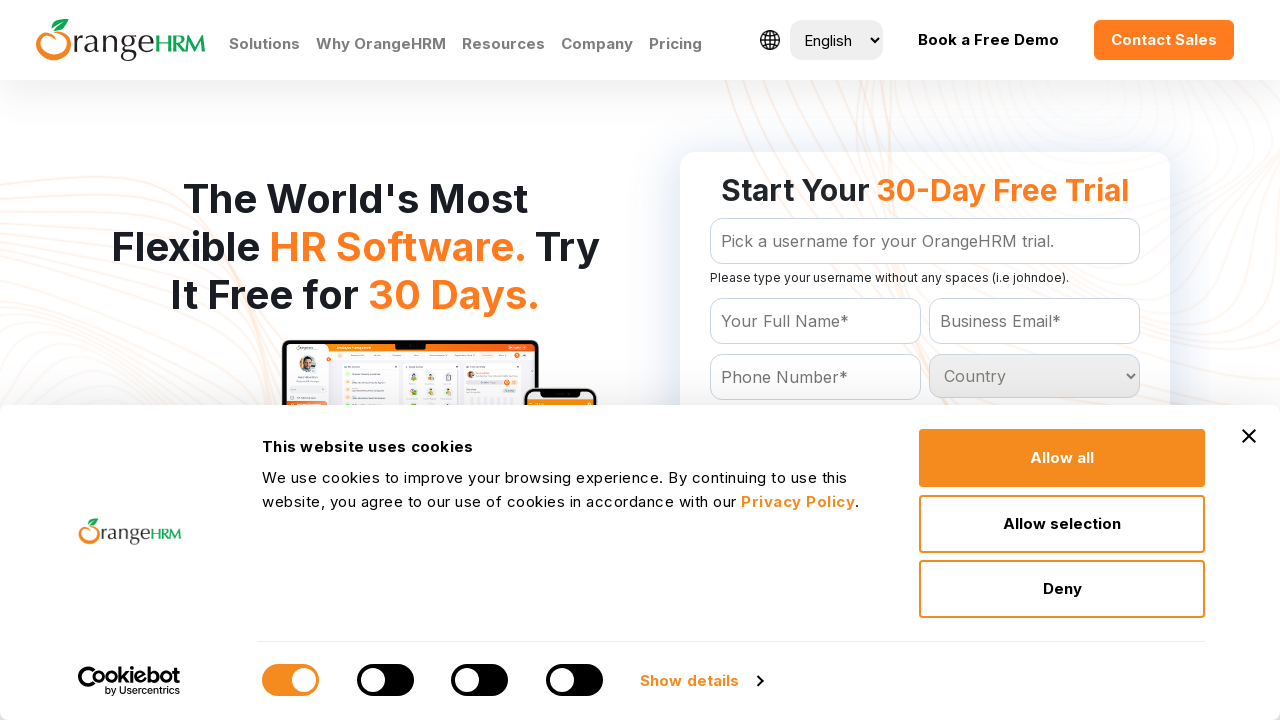

Retrieved option text: 'Cocos (Keeling) Islands
	'
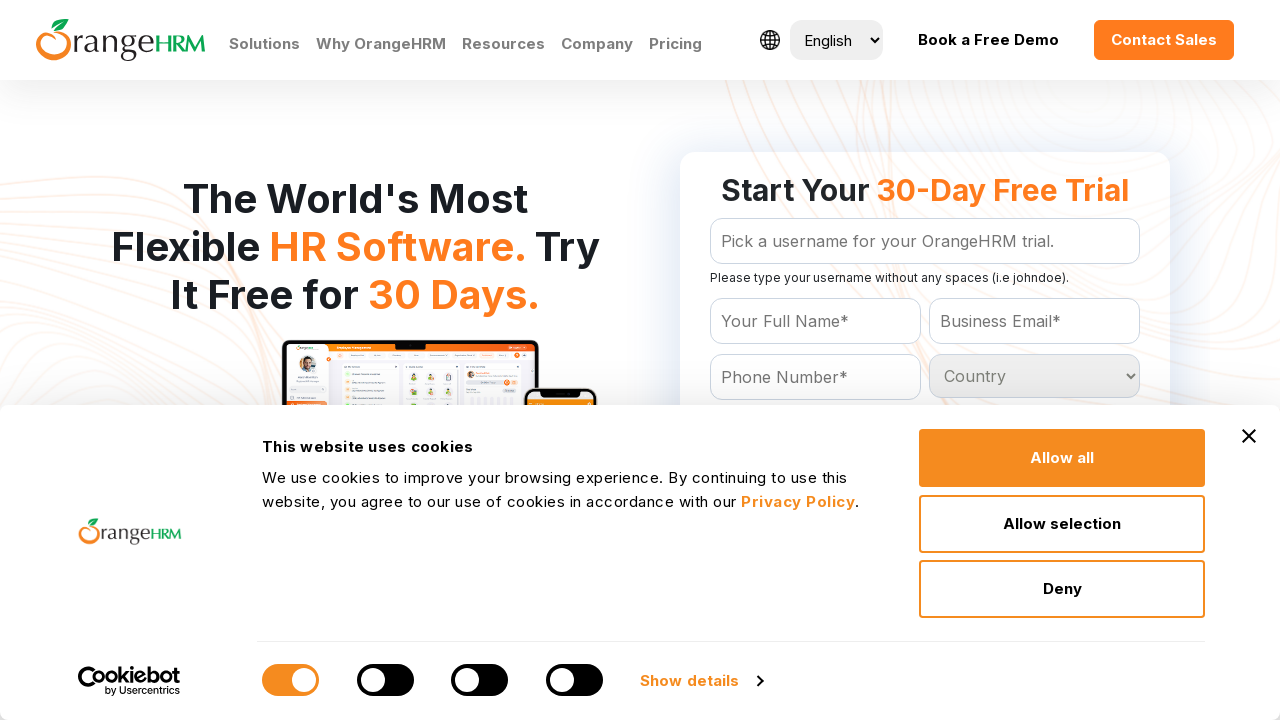

Retrieved option text: 'Colombia
	'
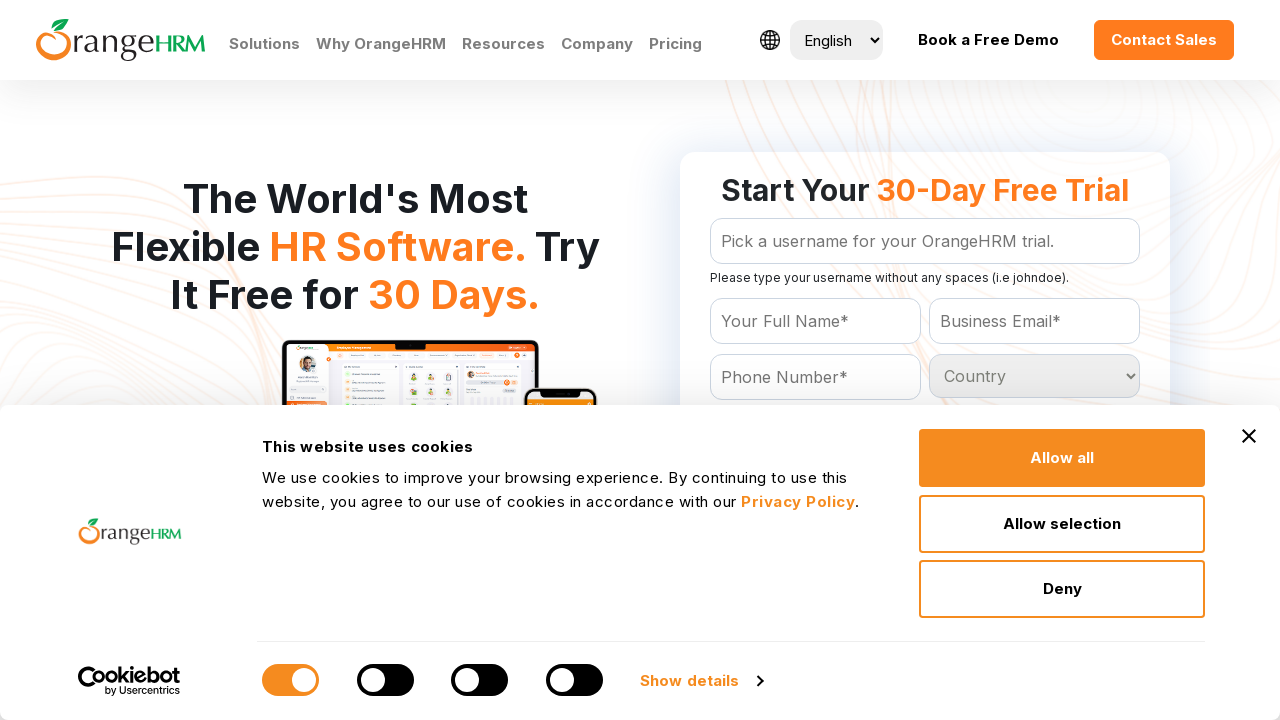

Retrieved option text: 'Comoros
	'
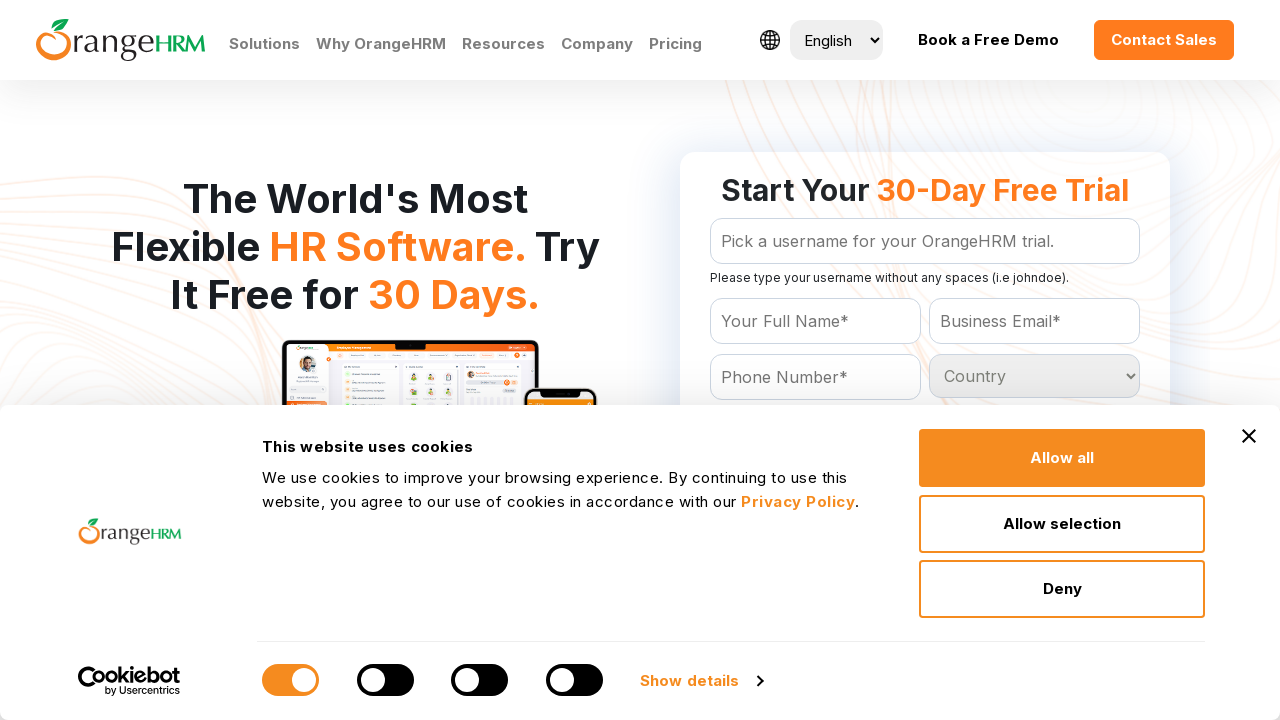

Retrieved option text: 'Congo
	'
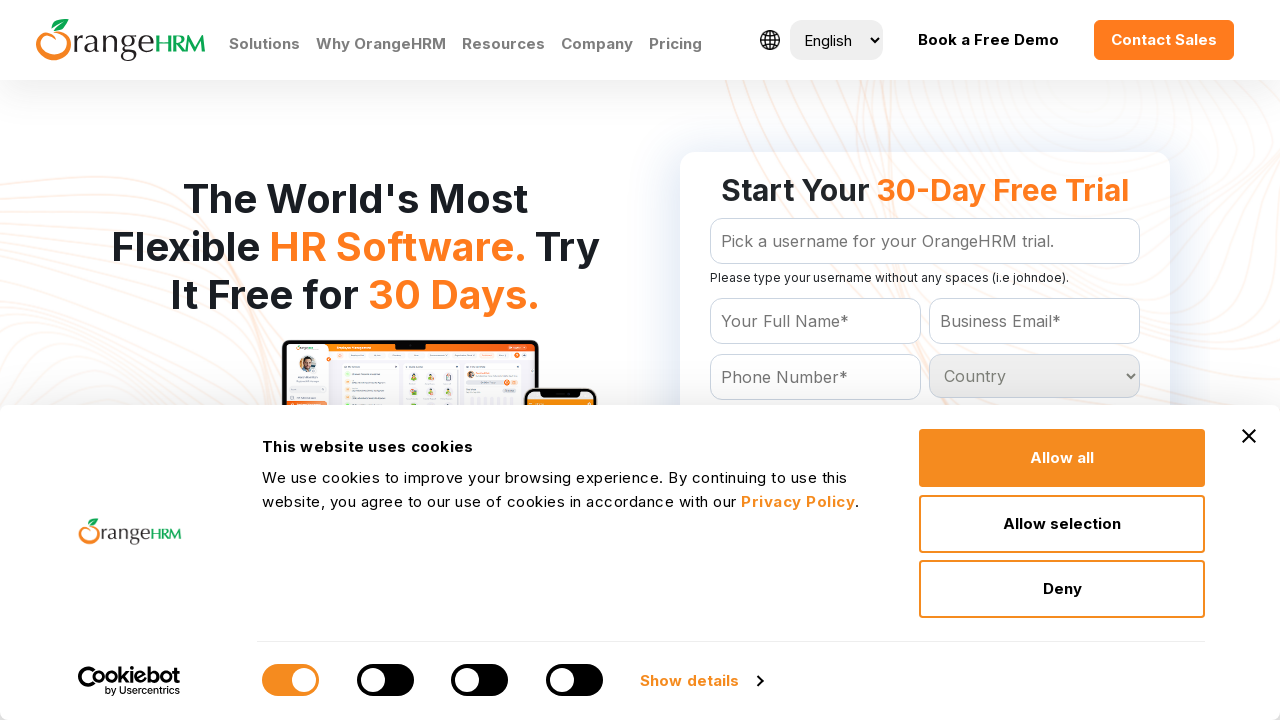

Retrieved option text: 'Cook Islands
	'
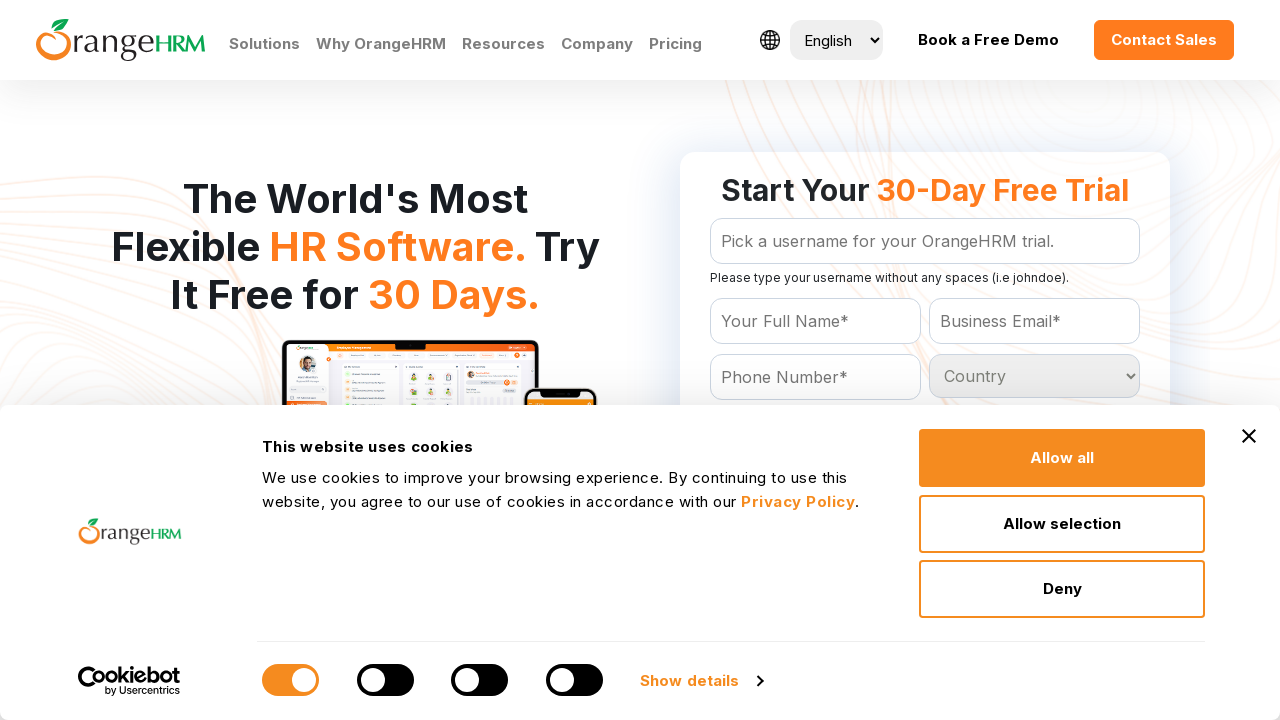

Retrieved option text: 'Costa Rica
	'
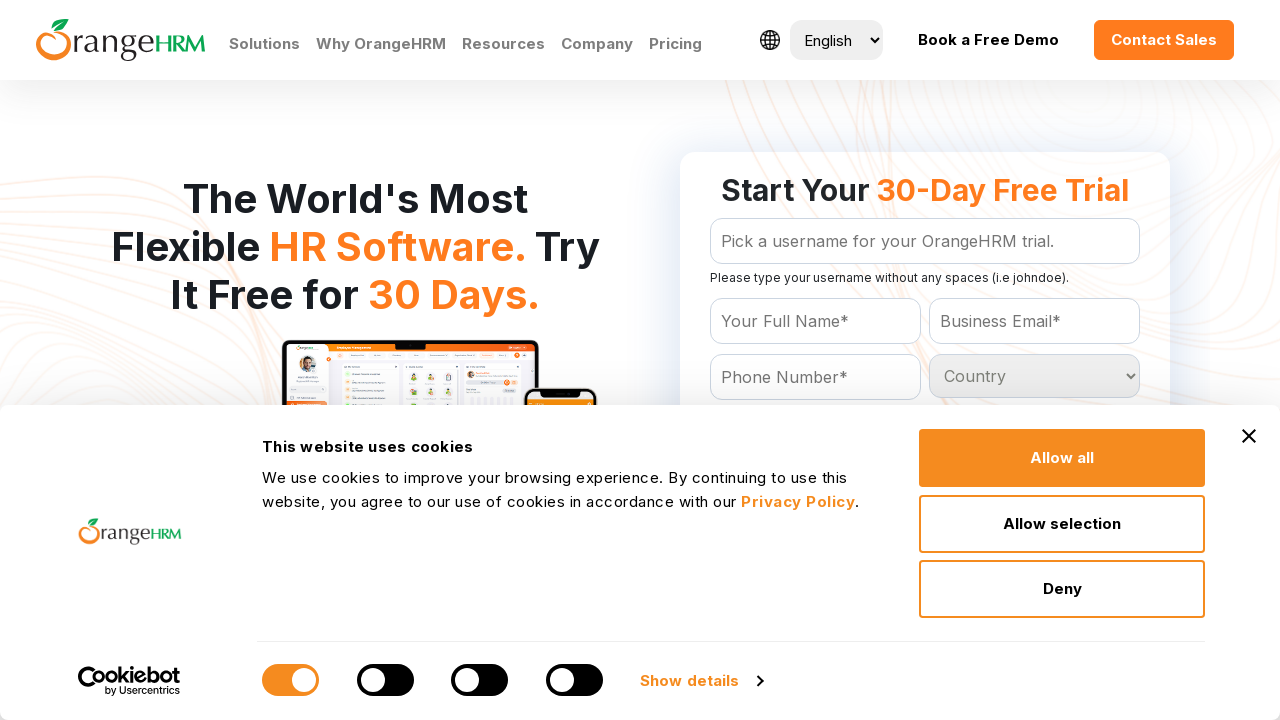

Retrieved option text: 'Cote D'Ivoire
	'
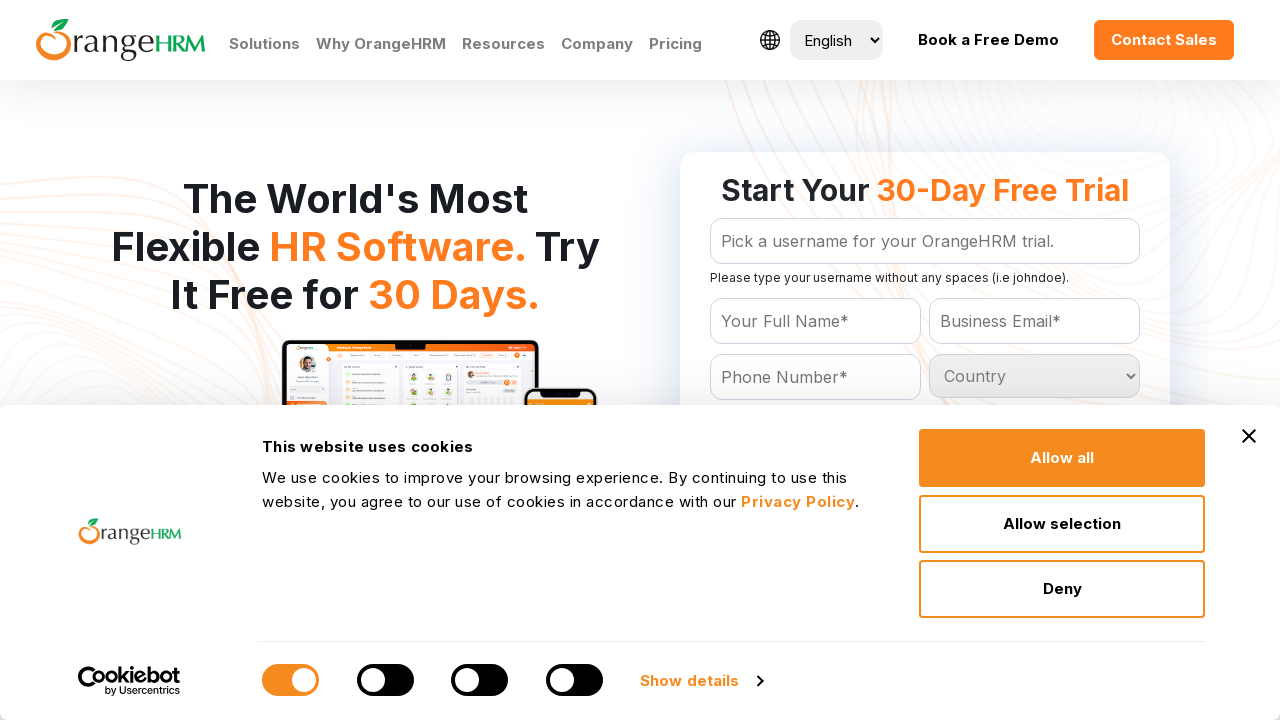

Retrieved option text: 'Croatia
	'
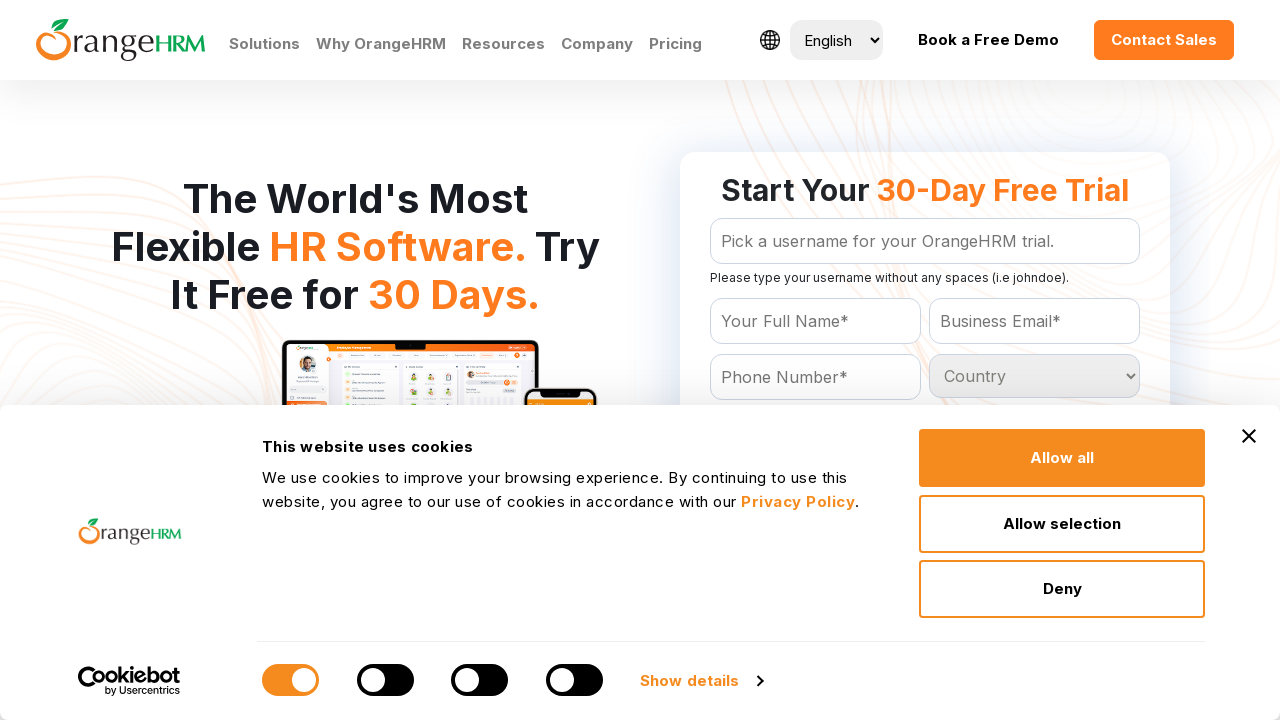

Retrieved option text: 'Cuba
	'
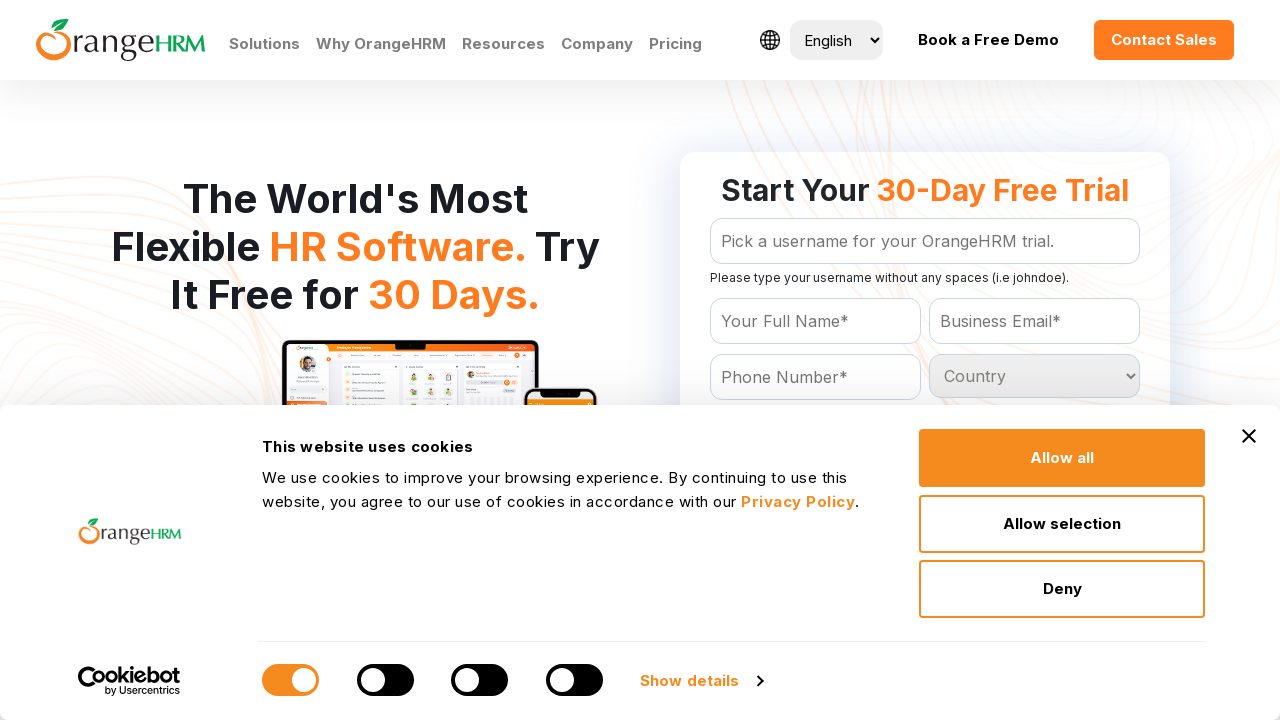

Retrieved option text: 'Cyprus
	'
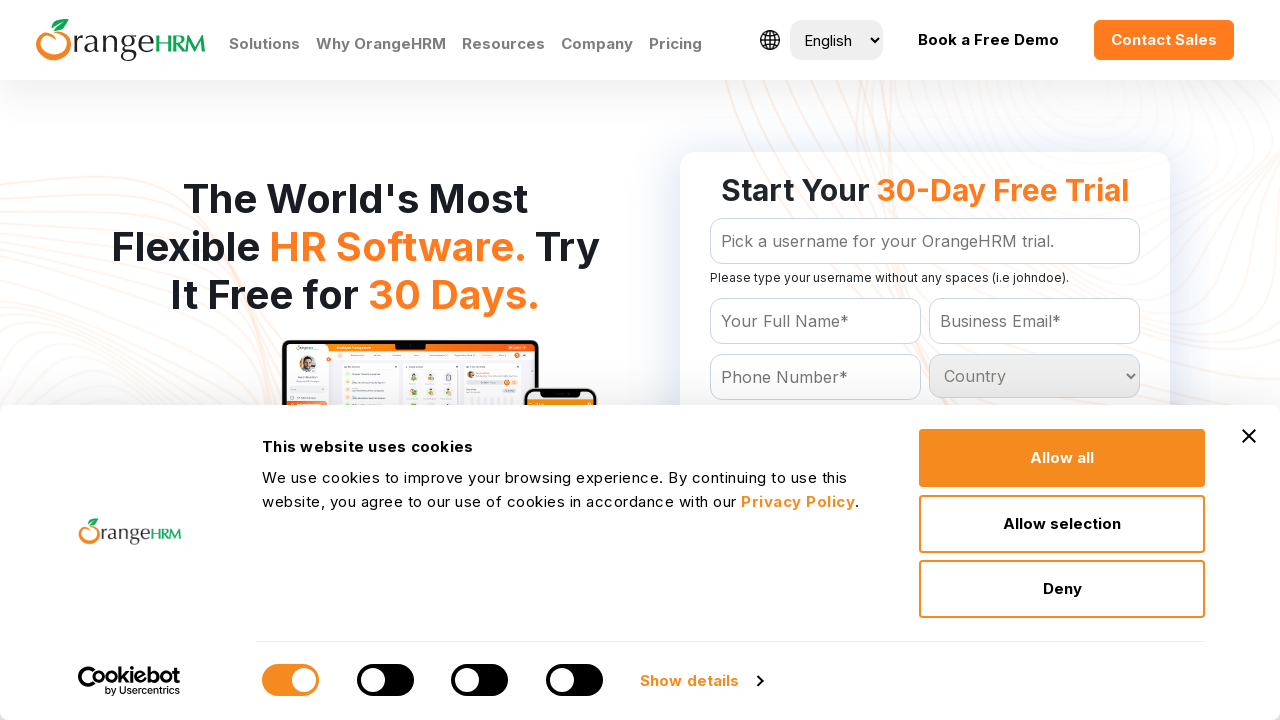

Retrieved option text: 'Czech Republic
	'
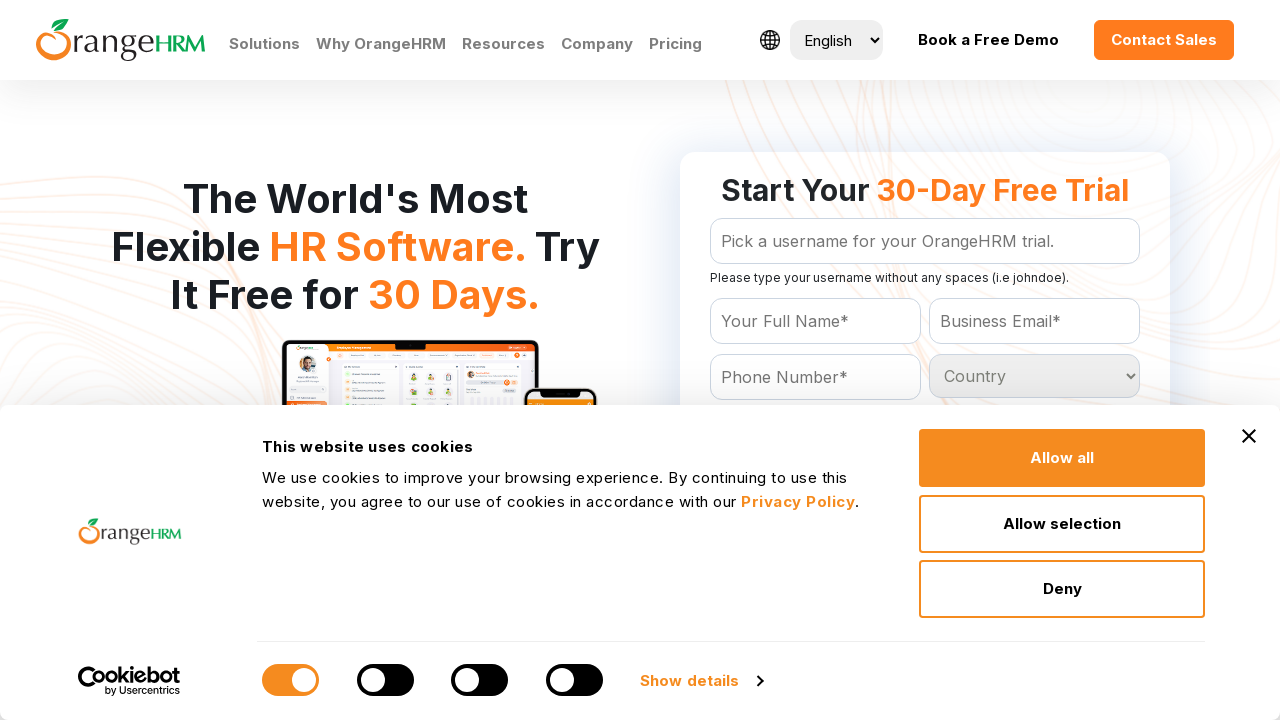

Retrieved option text: 'Denmark
	'
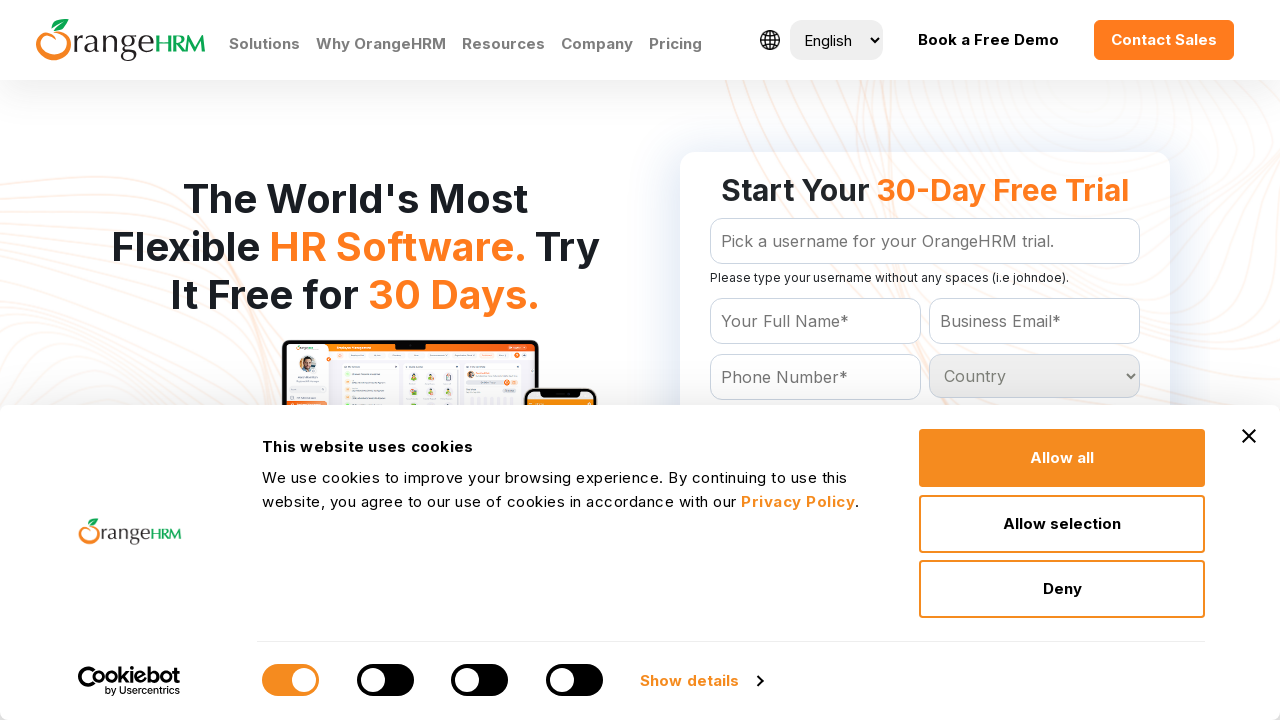

Retrieved option text: 'Djibouti
	'
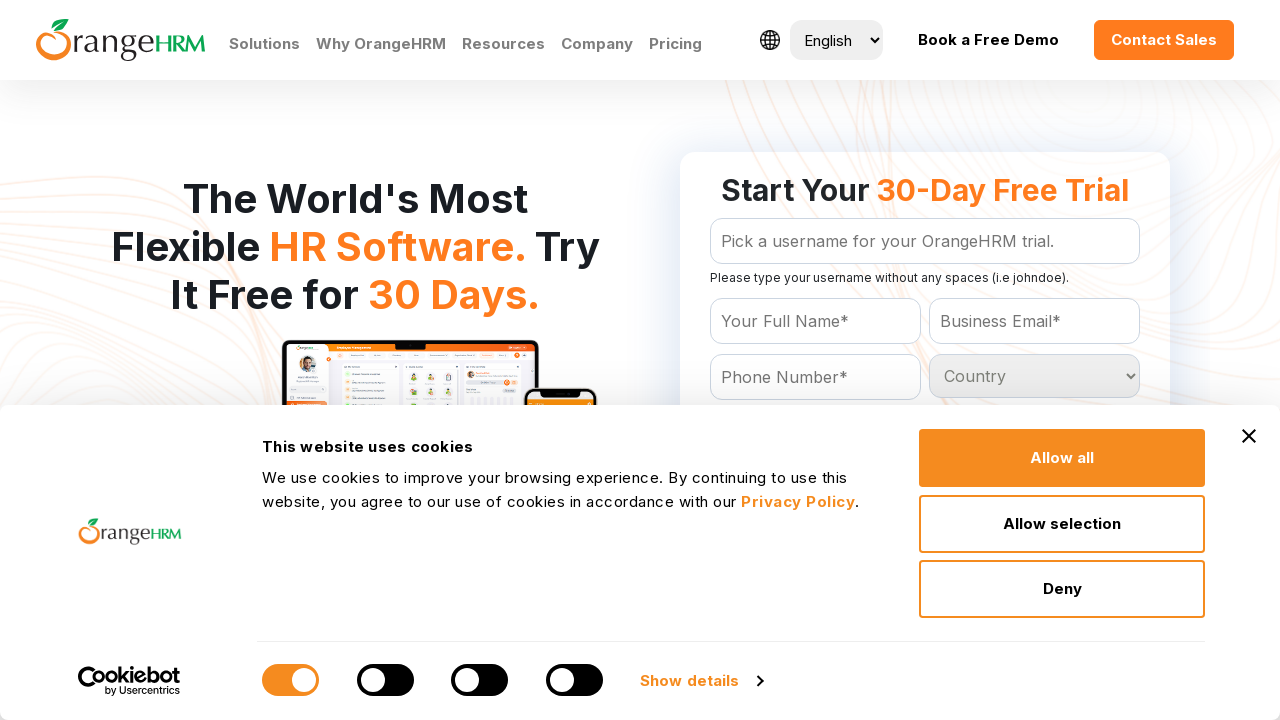

Retrieved option text: 'Dominica
	'
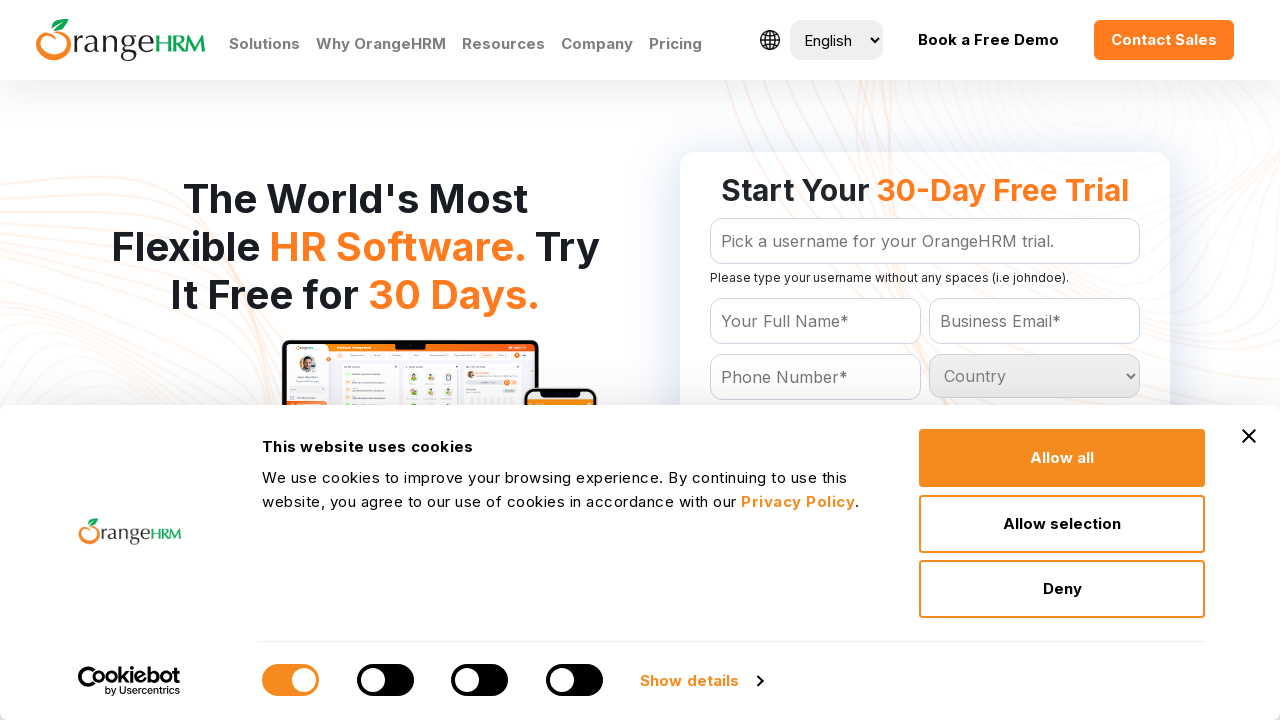

Retrieved option text: 'Dominican Republic
	'
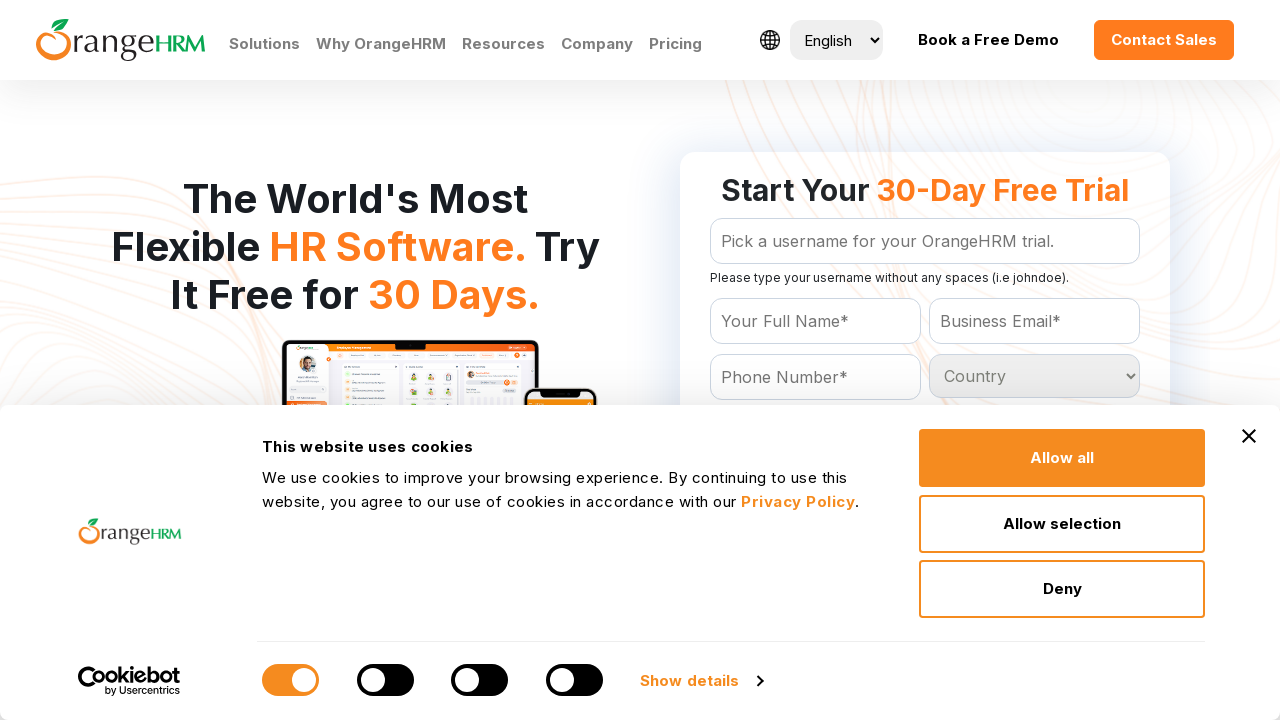

Retrieved option text: 'East Timor
	'
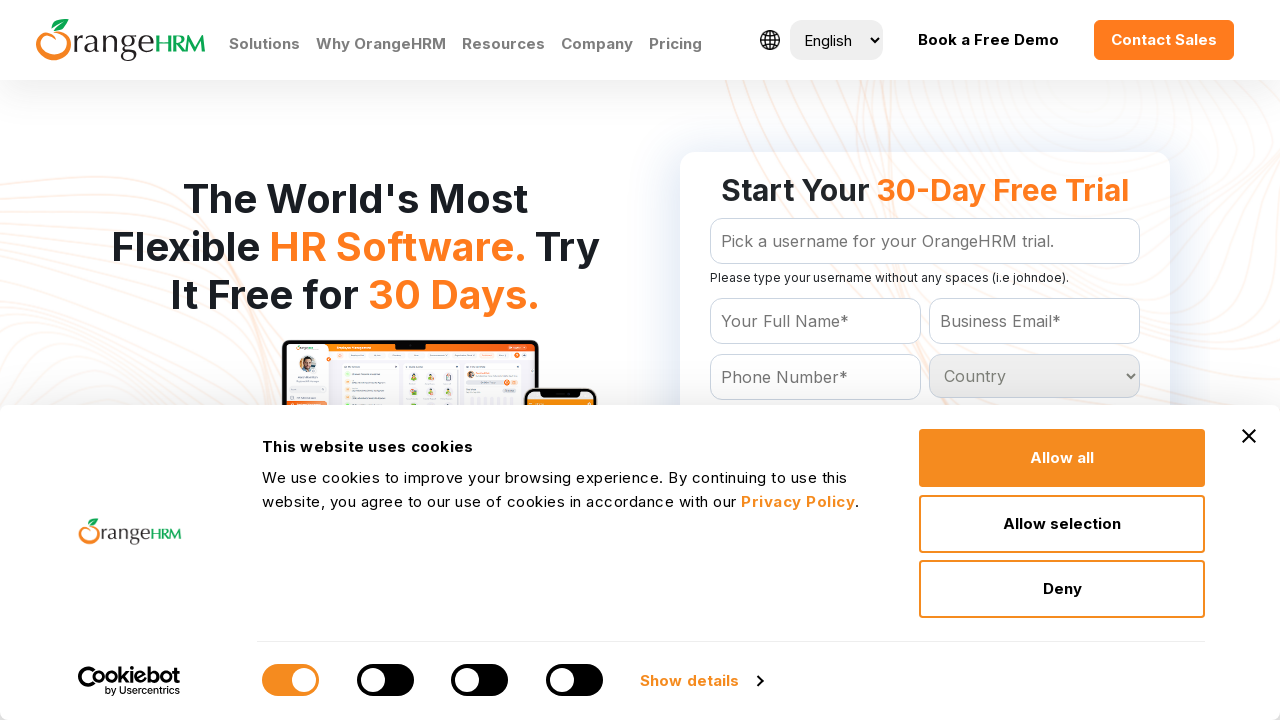

Retrieved option text: 'Ecuador
	'
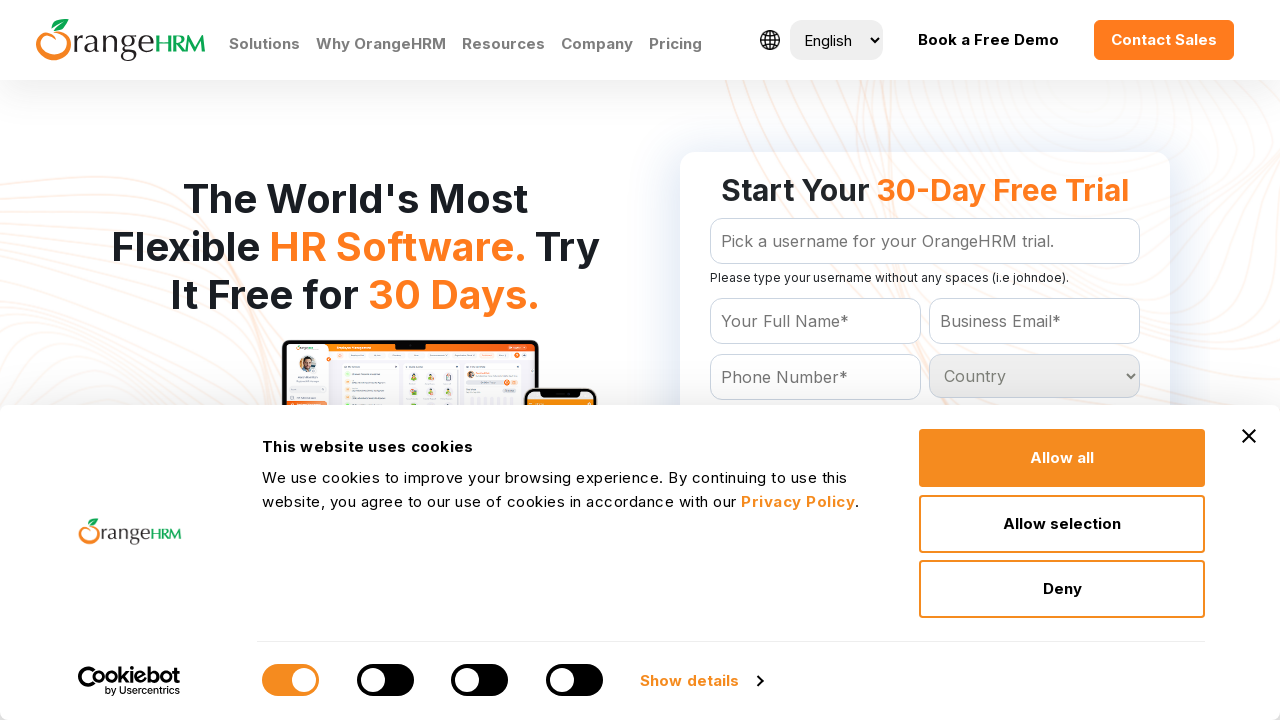

Retrieved option text: 'Egypt
	'
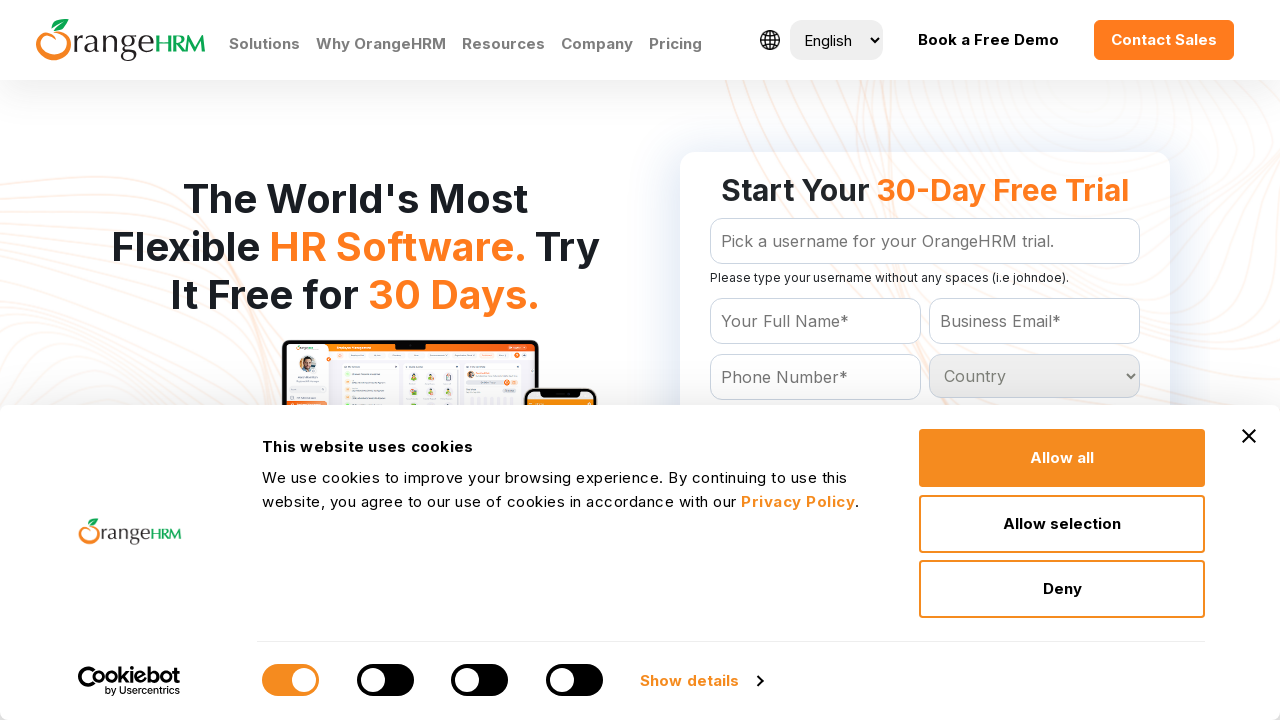

Retrieved option text: 'El Salvador
	'
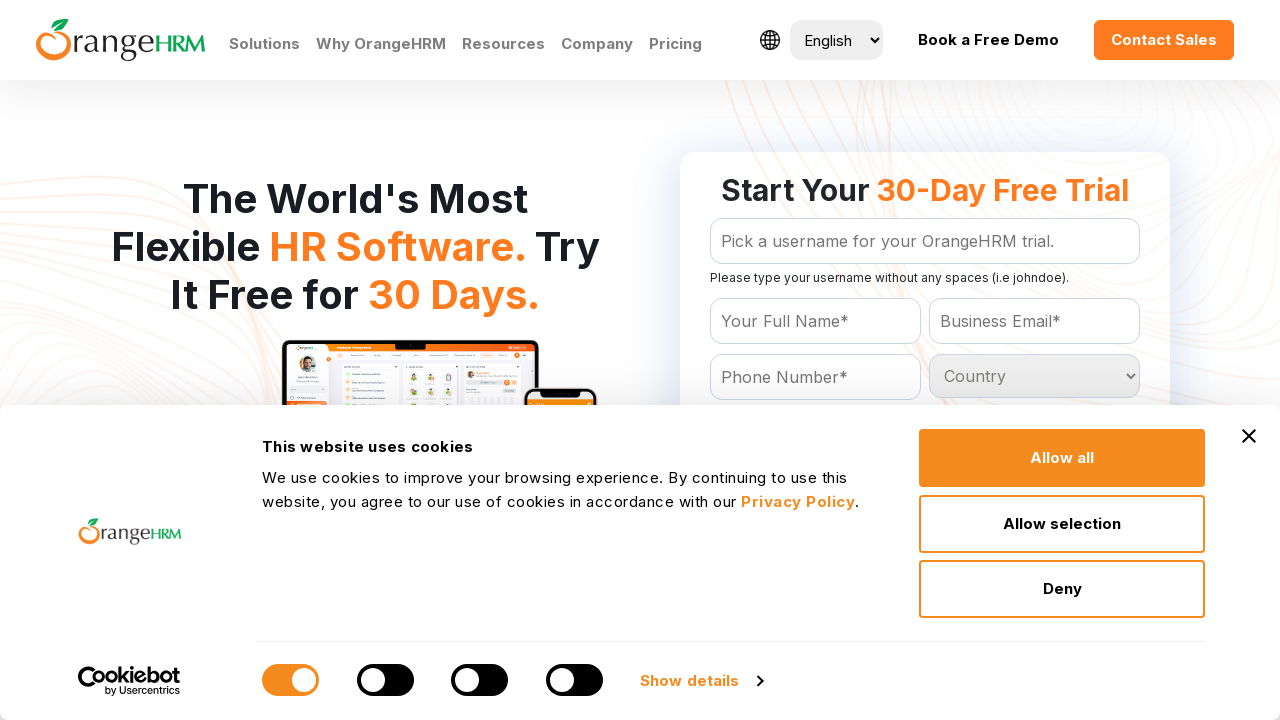

Retrieved option text: 'Equatorial Guinea
	'
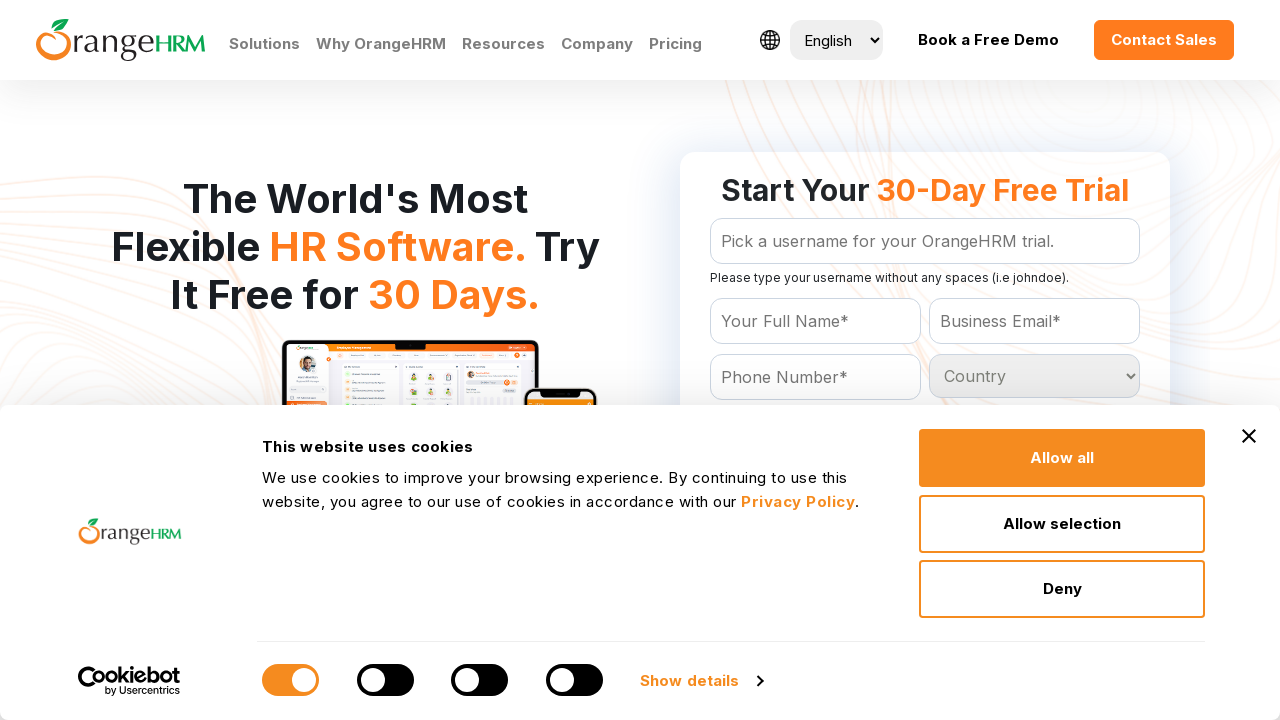

Retrieved option text: 'Eritrea
	'
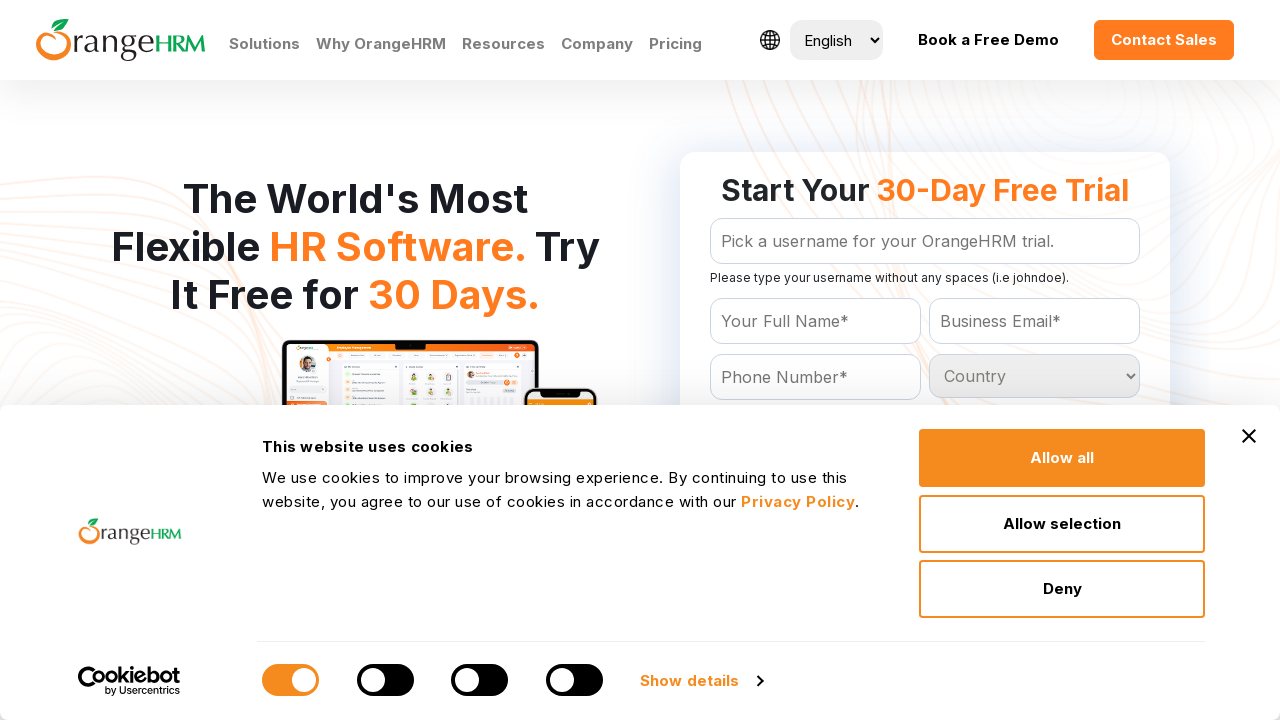

Retrieved option text: 'Estonia
	'
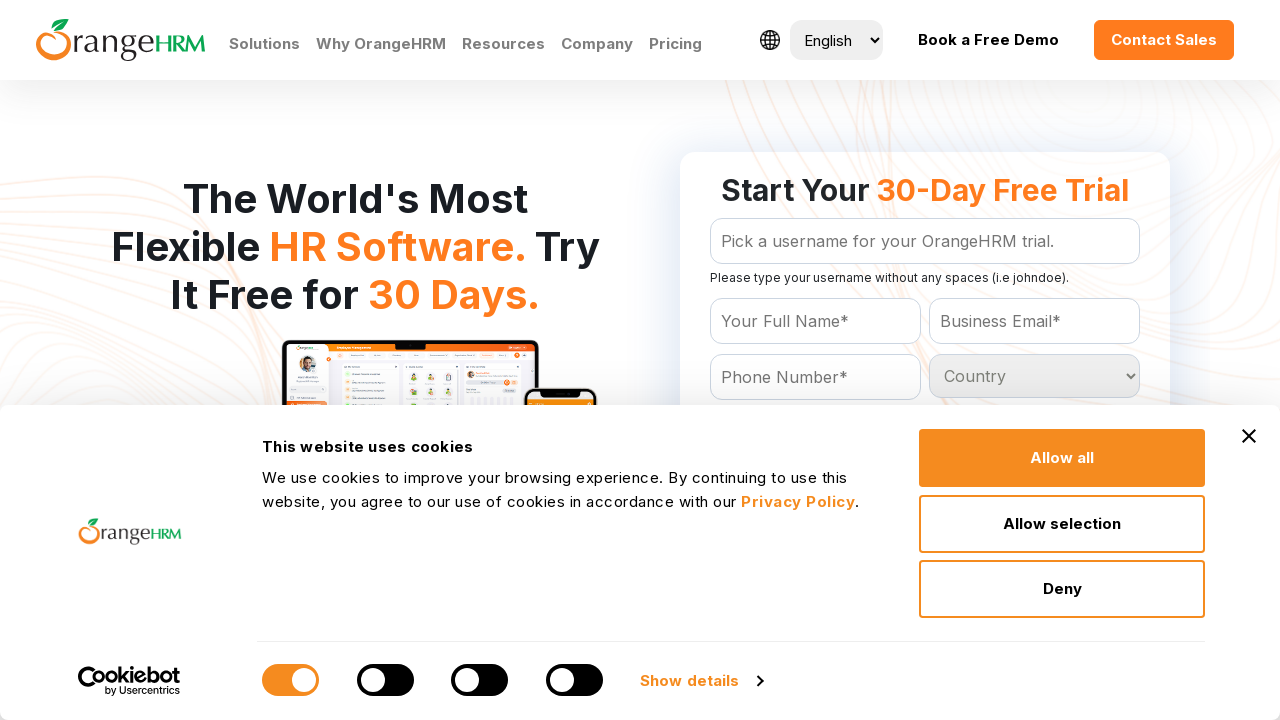

Retrieved option text: 'Ethiopia
	'
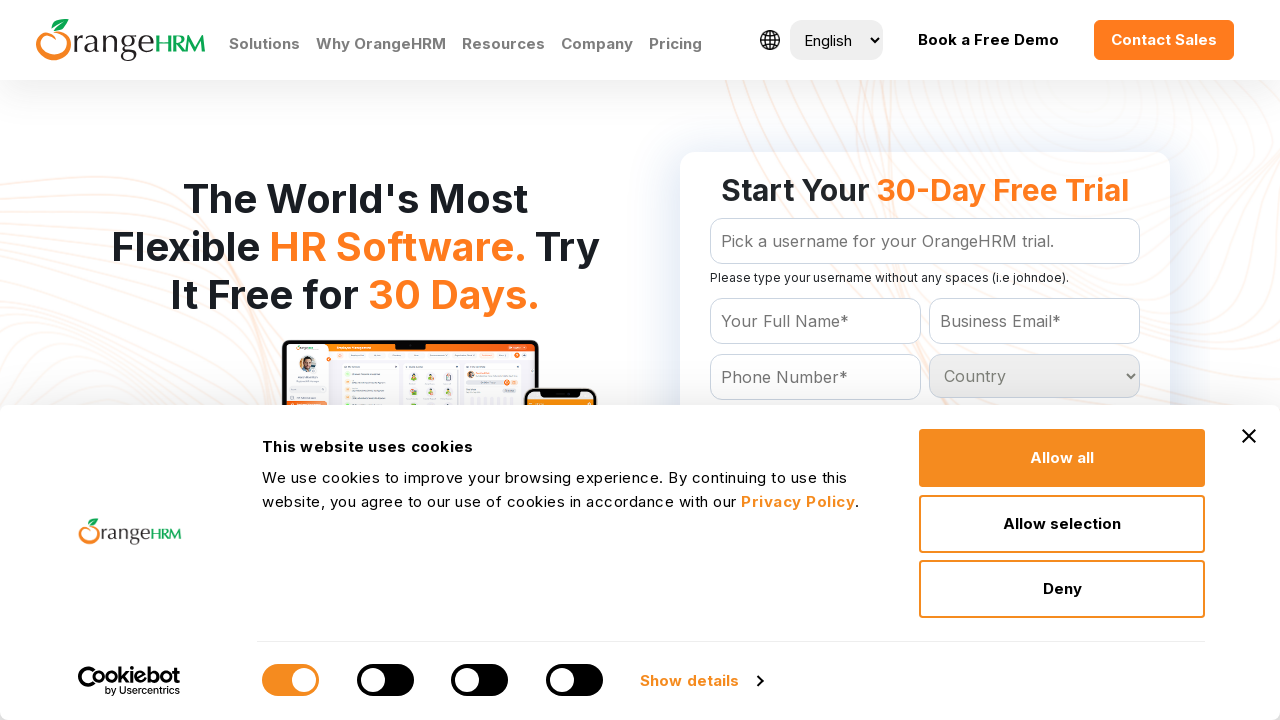

Retrieved option text: 'Falkland Islands (Malvinas)
	'
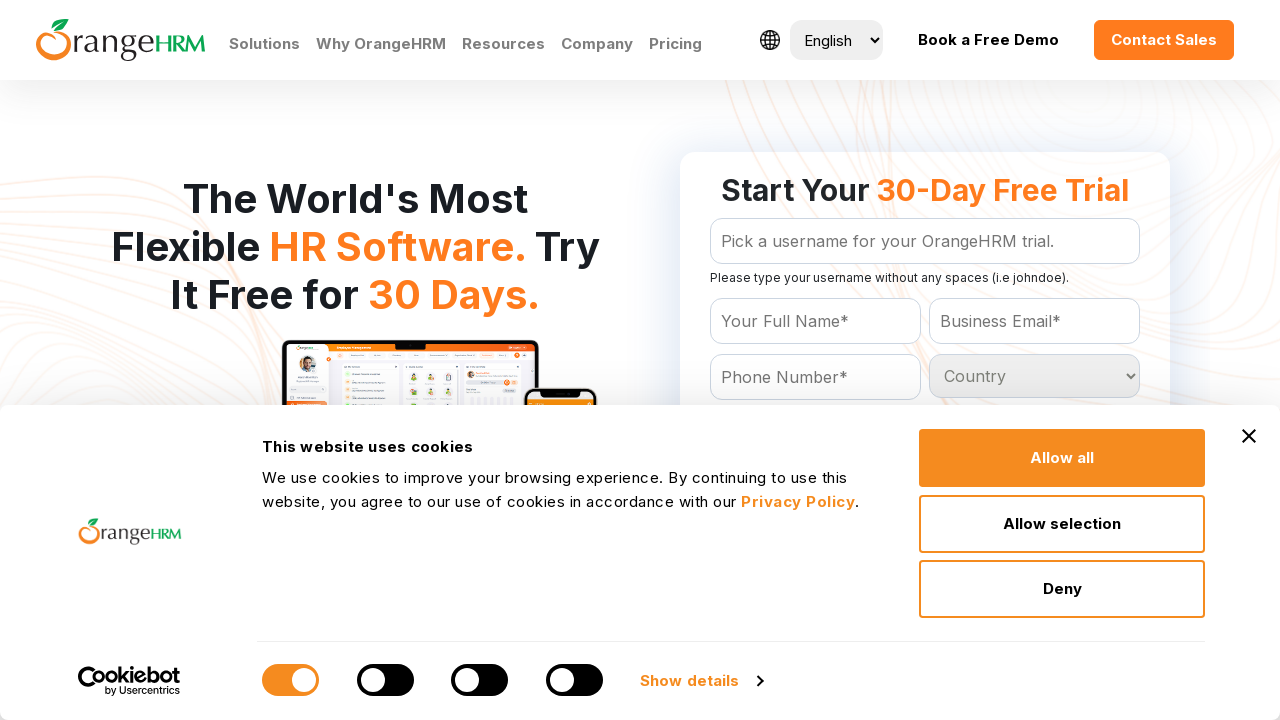

Retrieved option text: 'Faroe Islands
	'
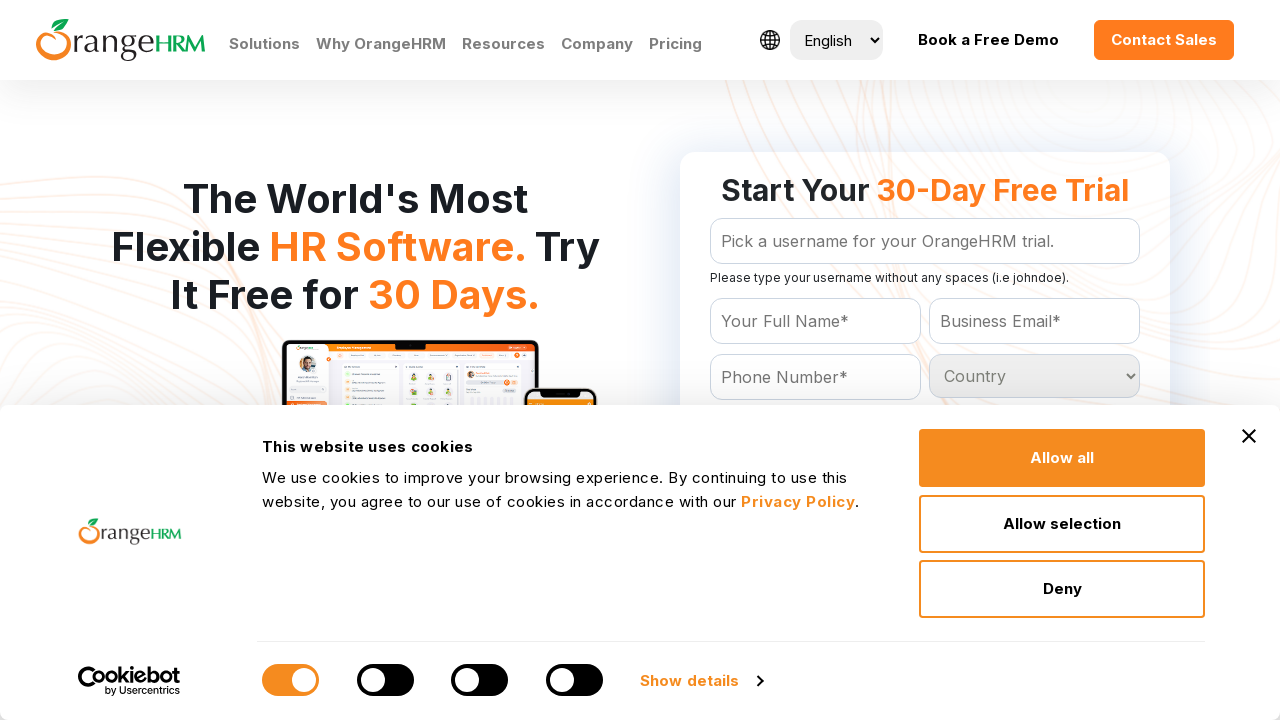

Retrieved option text: 'Fiji
	'
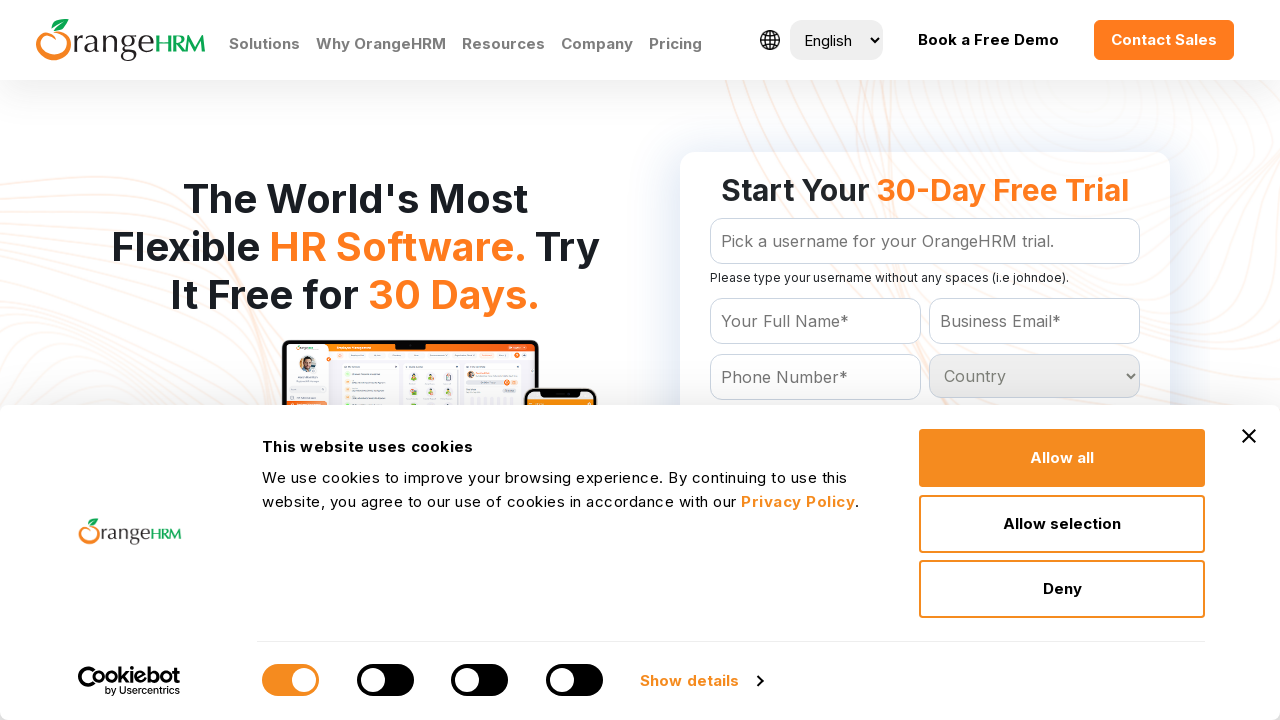

Retrieved option text: 'Finland
	'
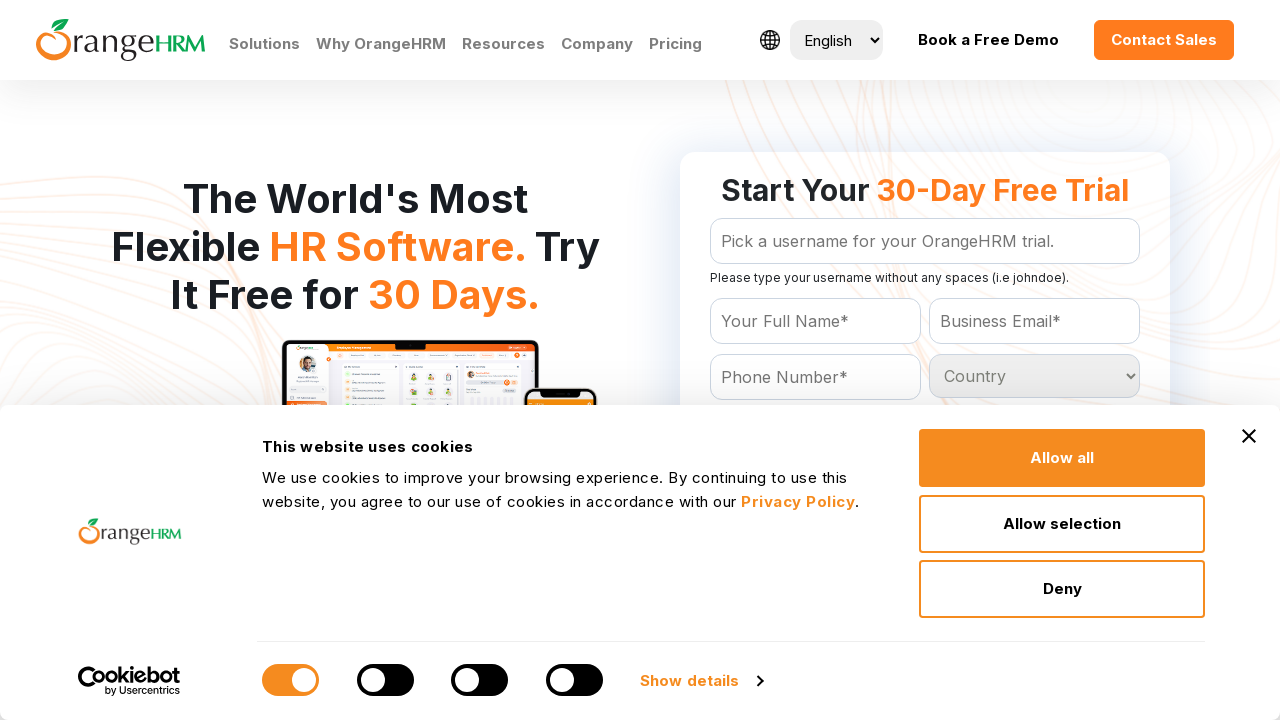

Retrieved option text: 'France
	'
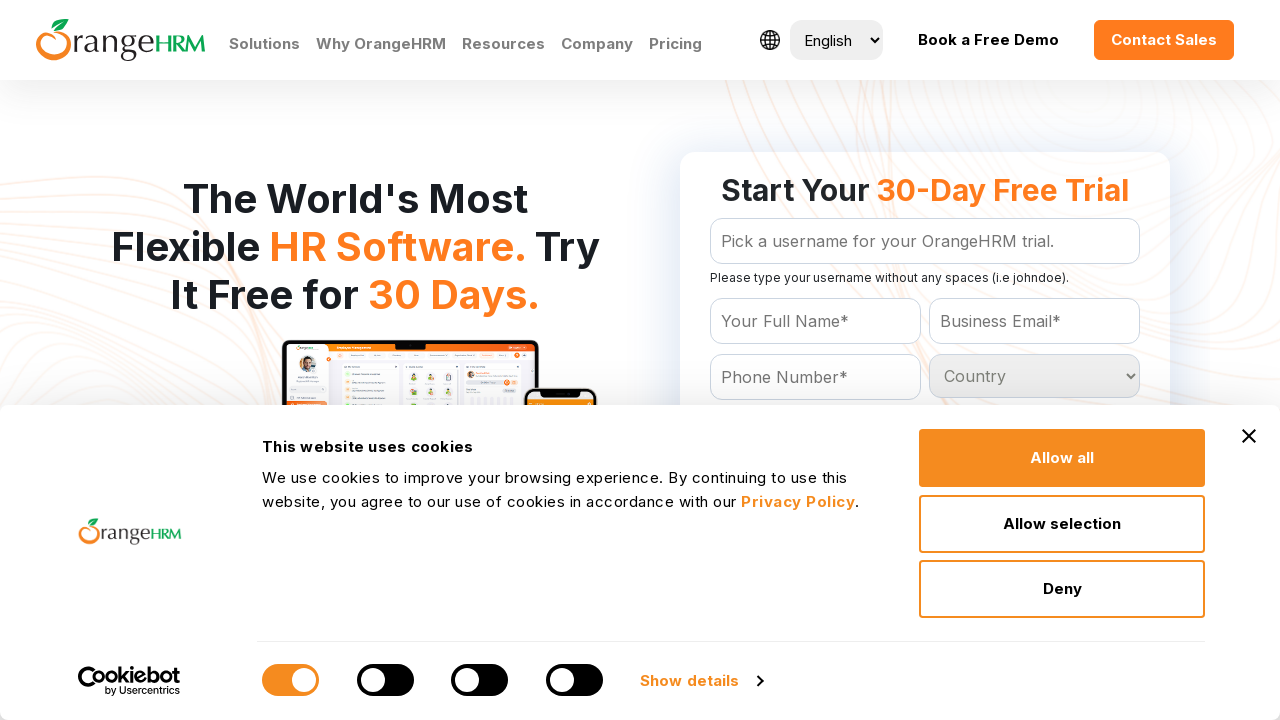

Retrieved option text: 'French Guiana
	'
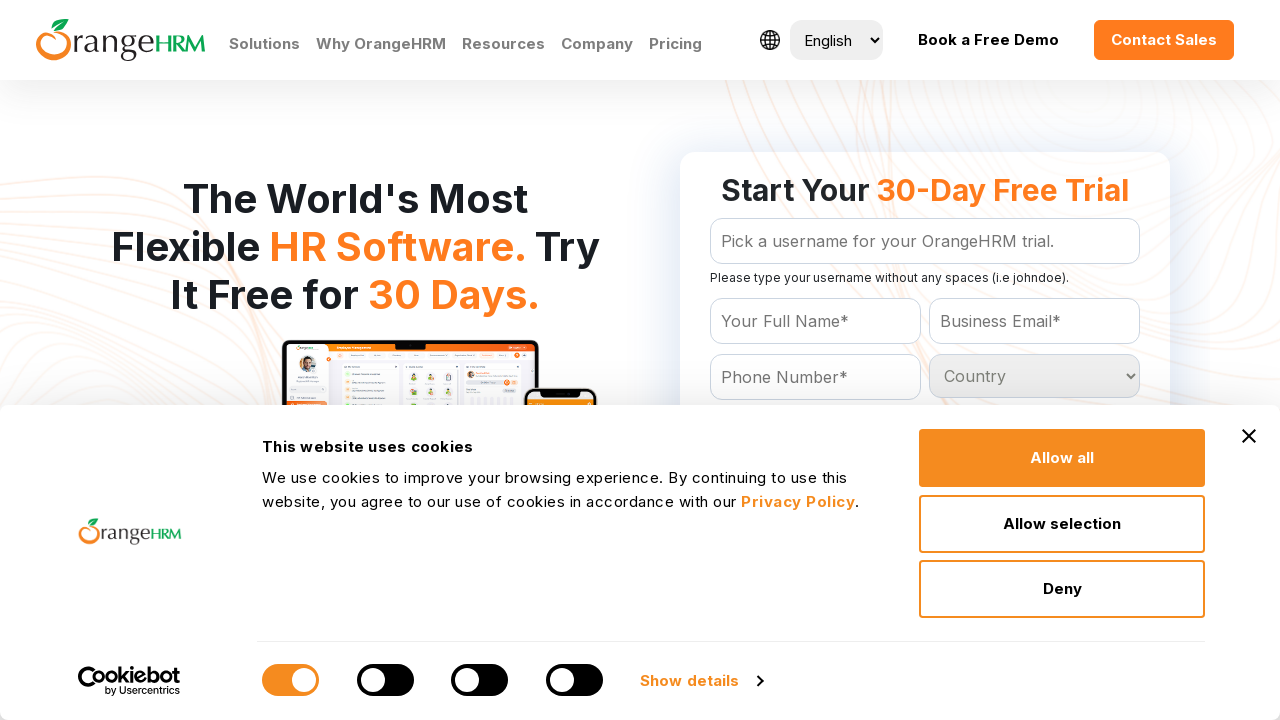

Retrieved option text: 'French Polynesia
	'
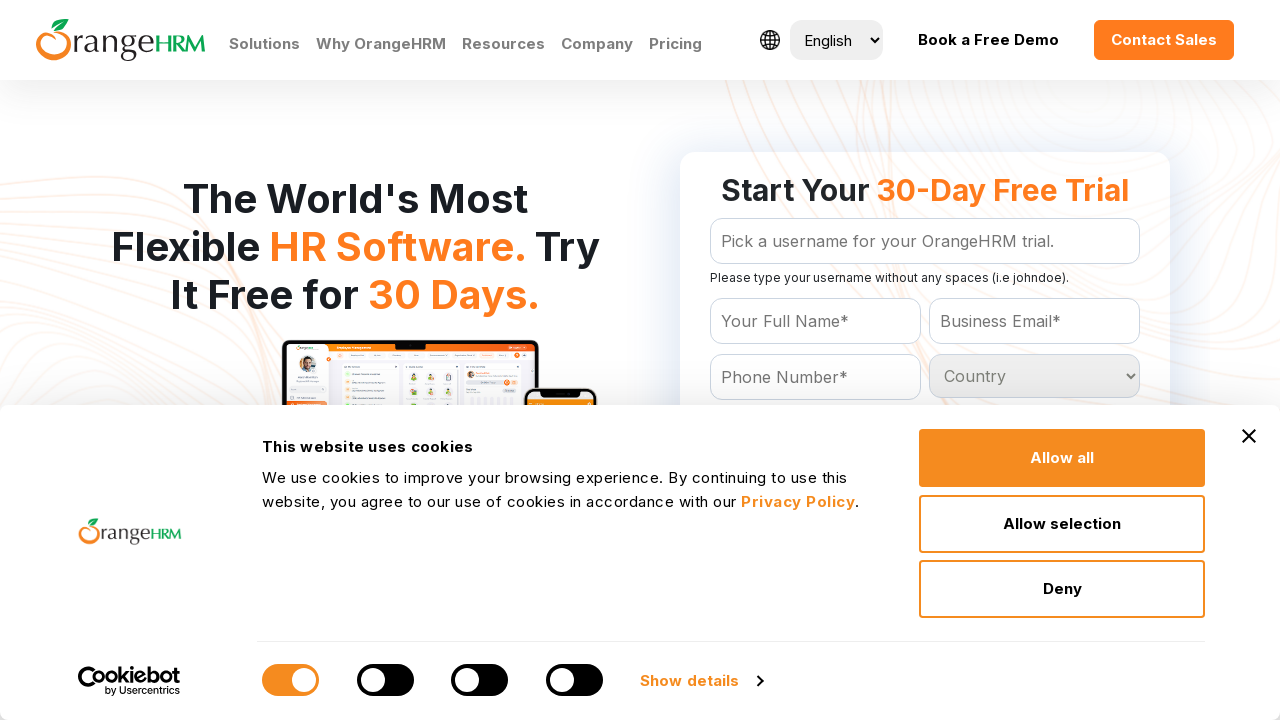

Retrieved option text: 'French Southern Territories
	'
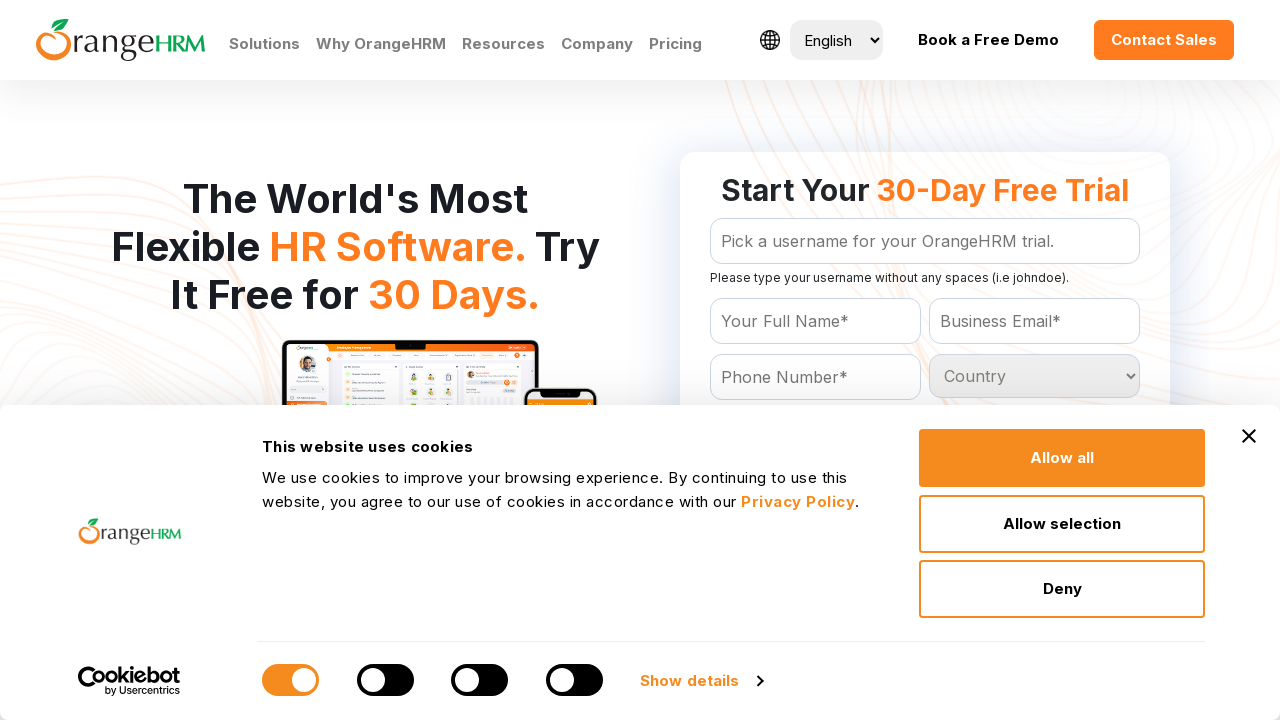

Retrieved option text: 'Gabon
	'
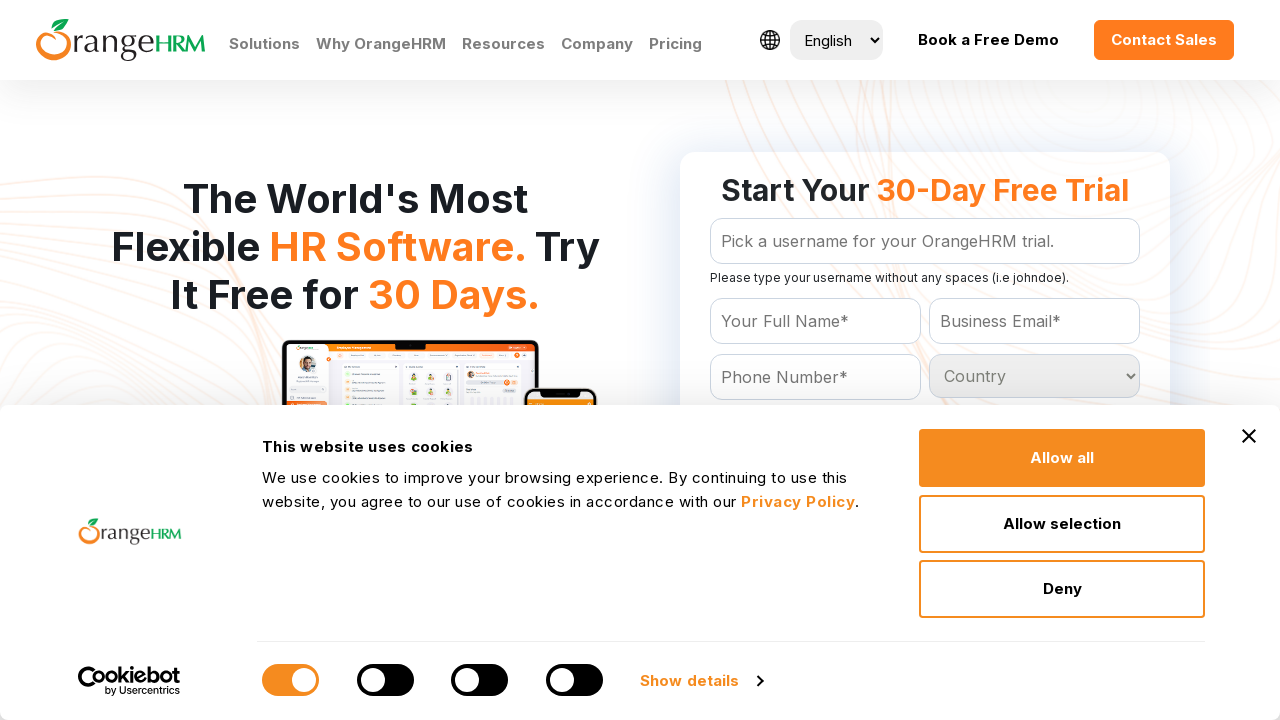

Retrieved option text: 'Gambia
	'
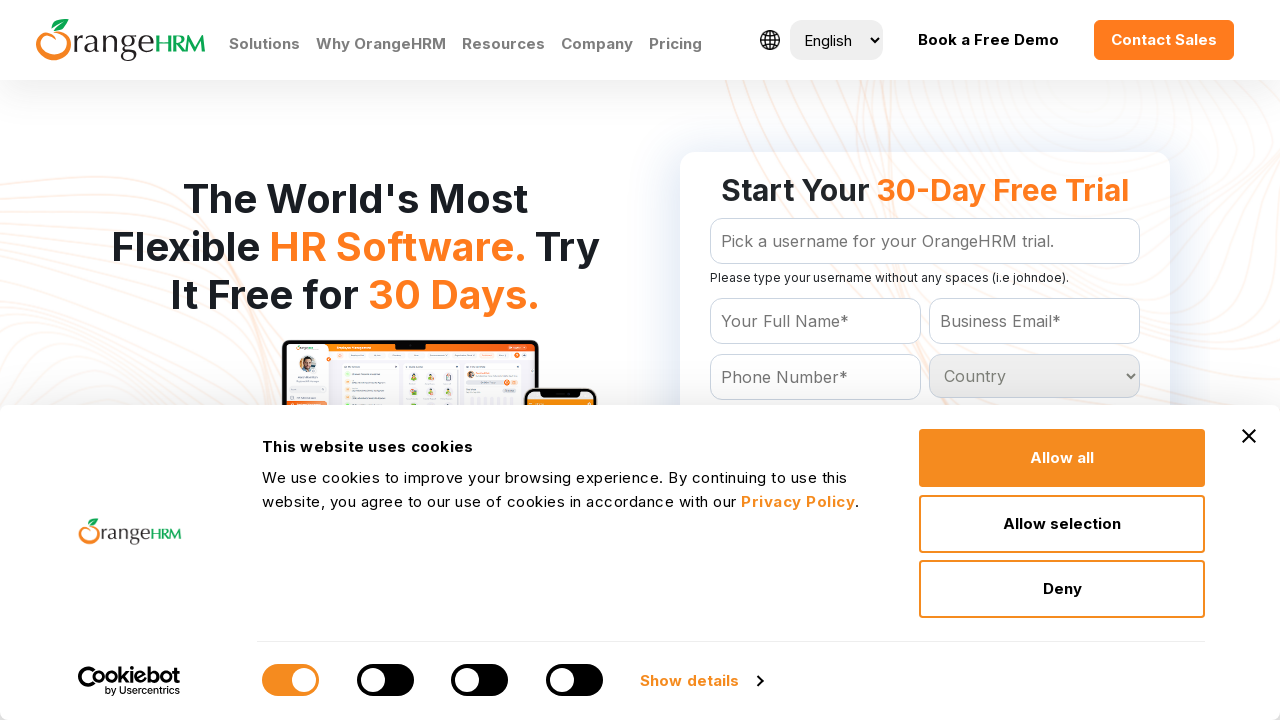

Retrieved option text: 'Georgia
	'
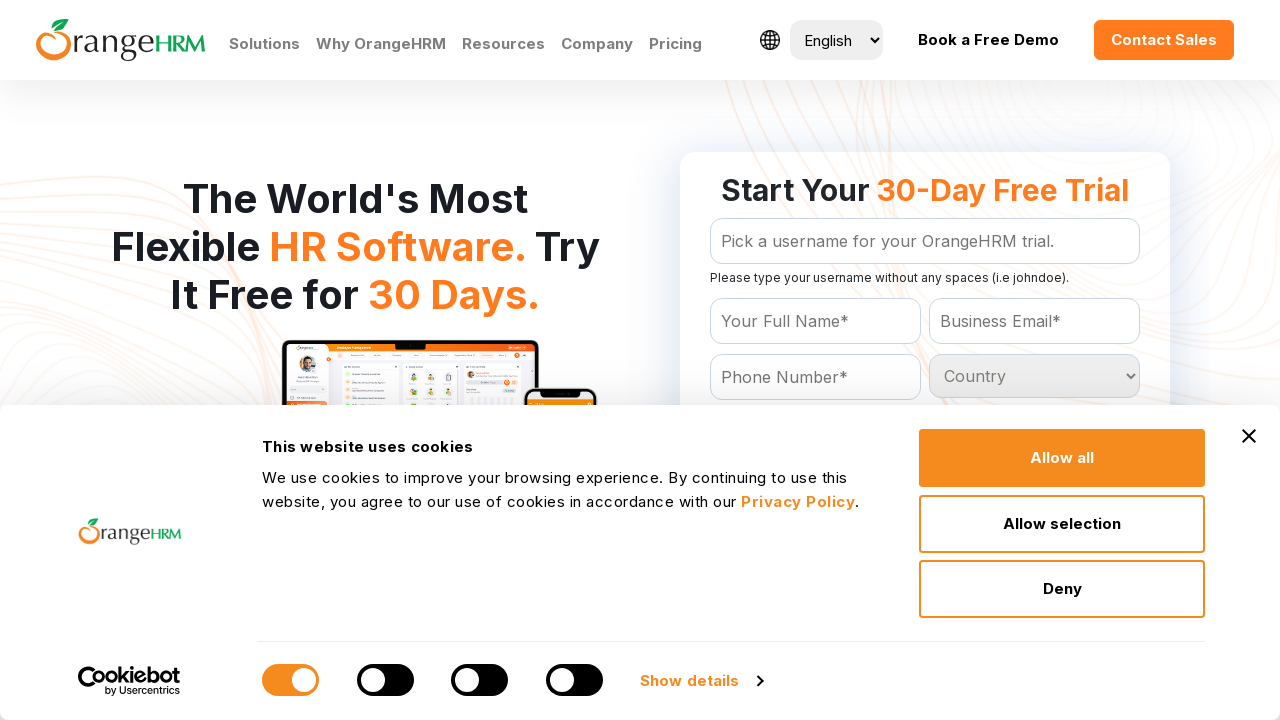

Retrieved option text: 'Germany
	'
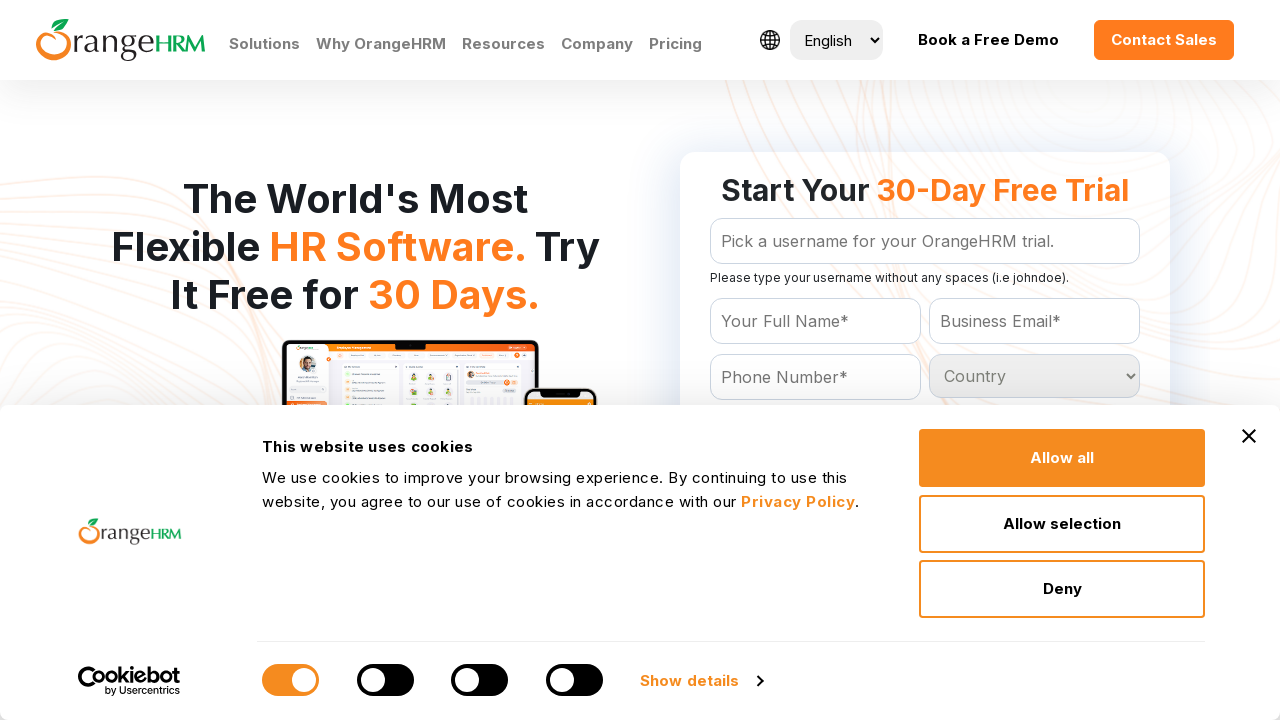

Retrieved option text: 'Ghana
	'
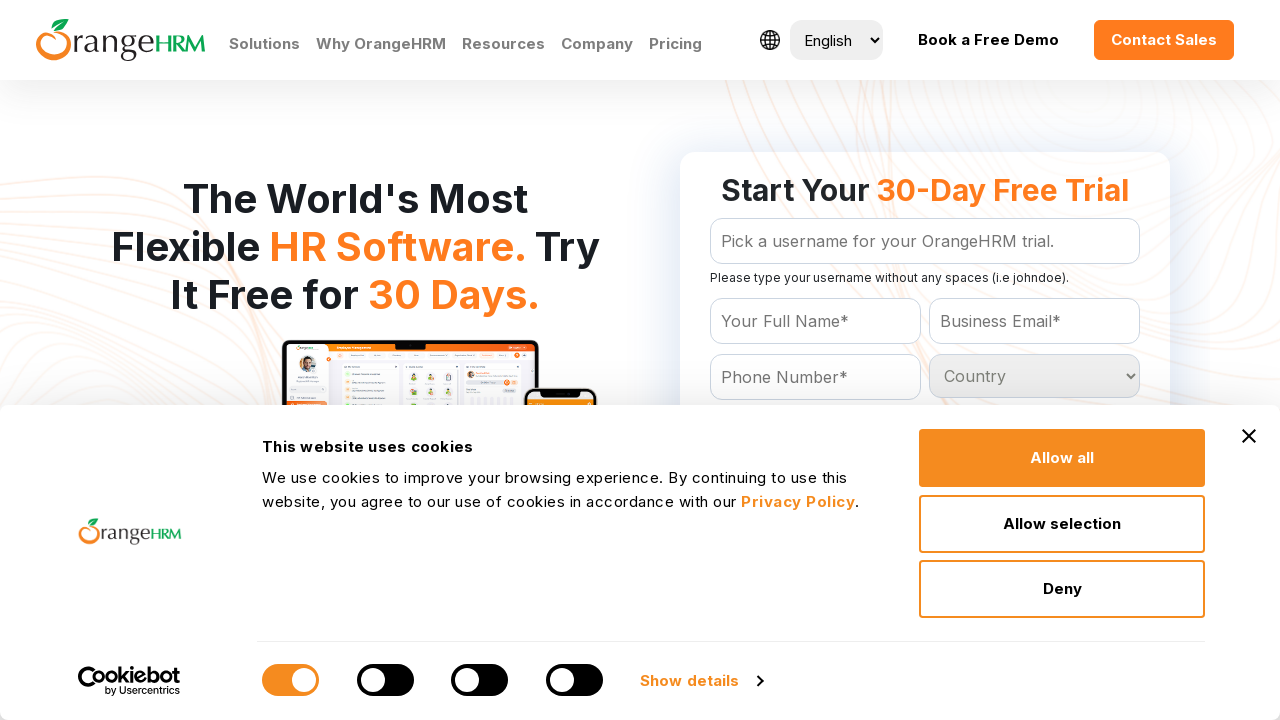

Retrieved option text: 'Gibraltar
	'
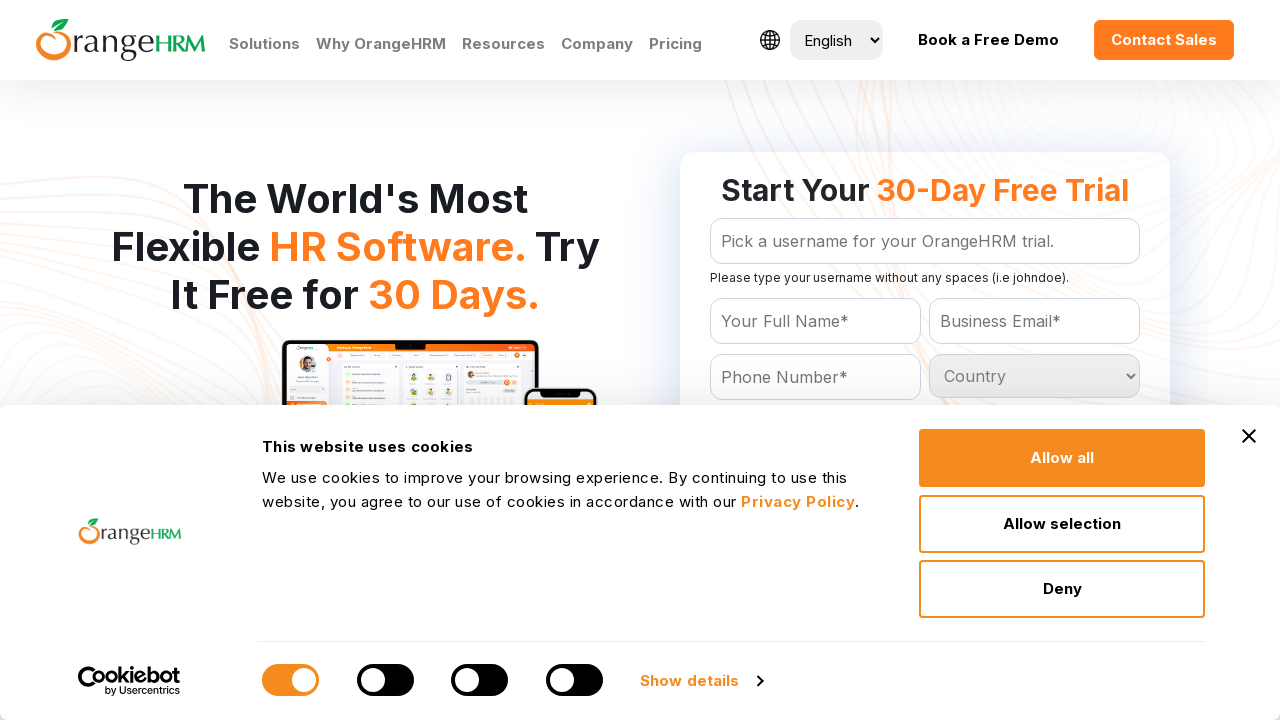

Retrieved option text: 'Greece
	'
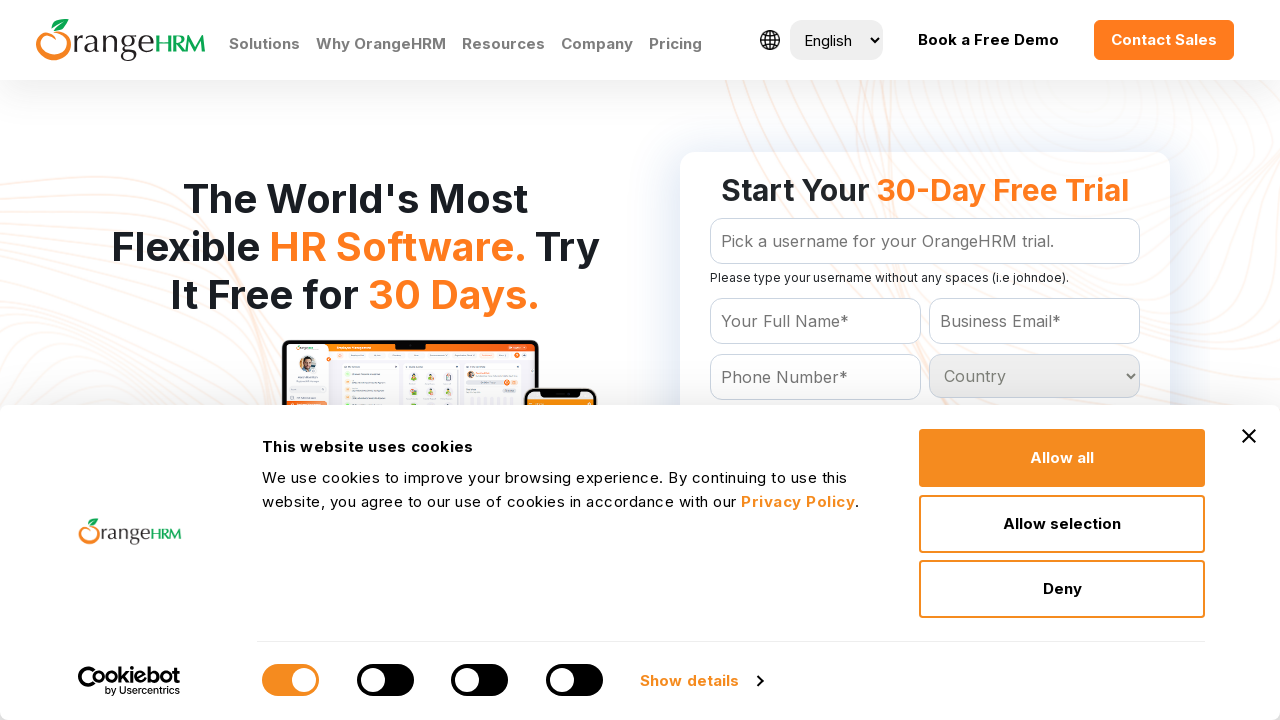

Retrieved option text: 'Greenland
	'
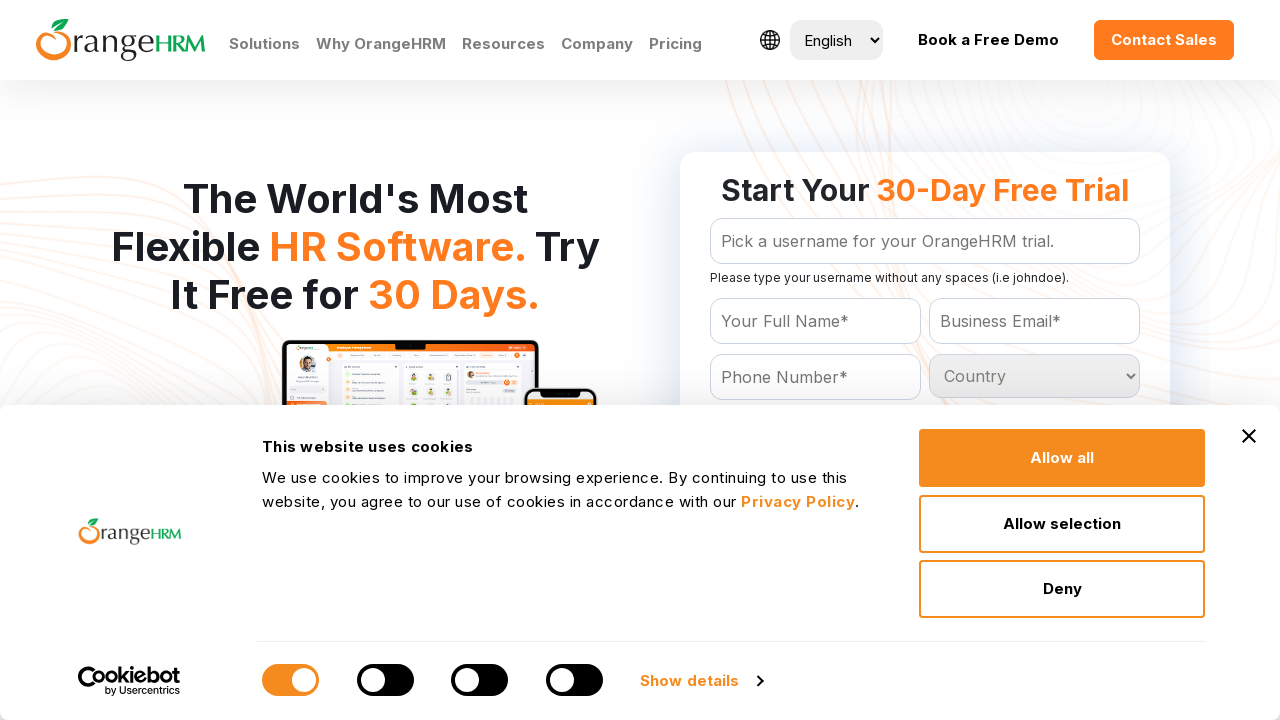

Retrieved option text: 'Grenada
	'
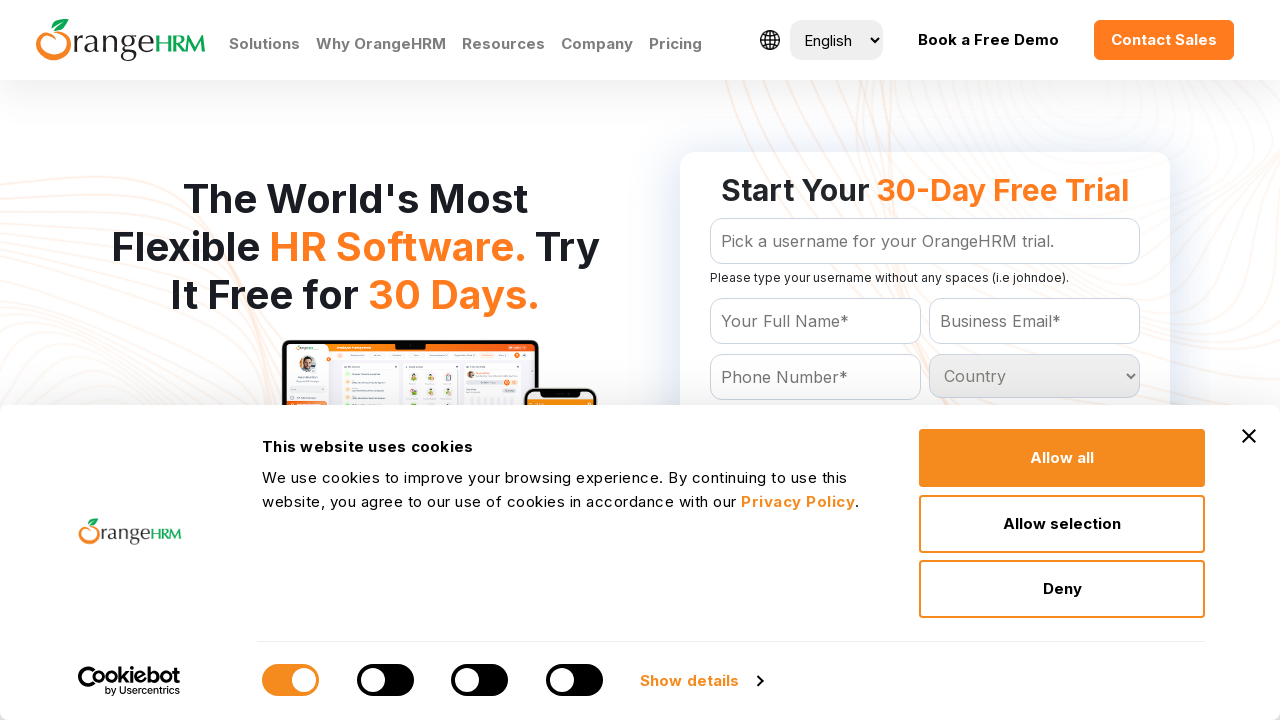

Retrieved option text: 'Guadeloupe
	'
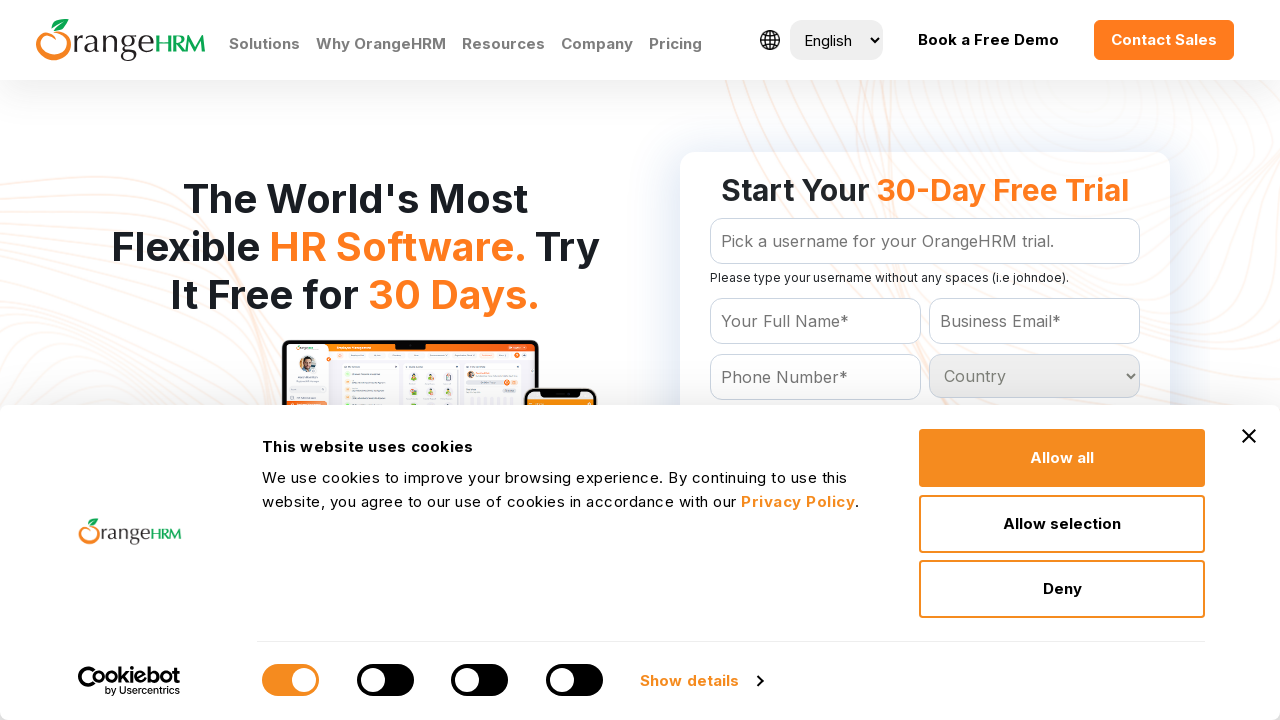

Retrieved option text: 'Guam
	'
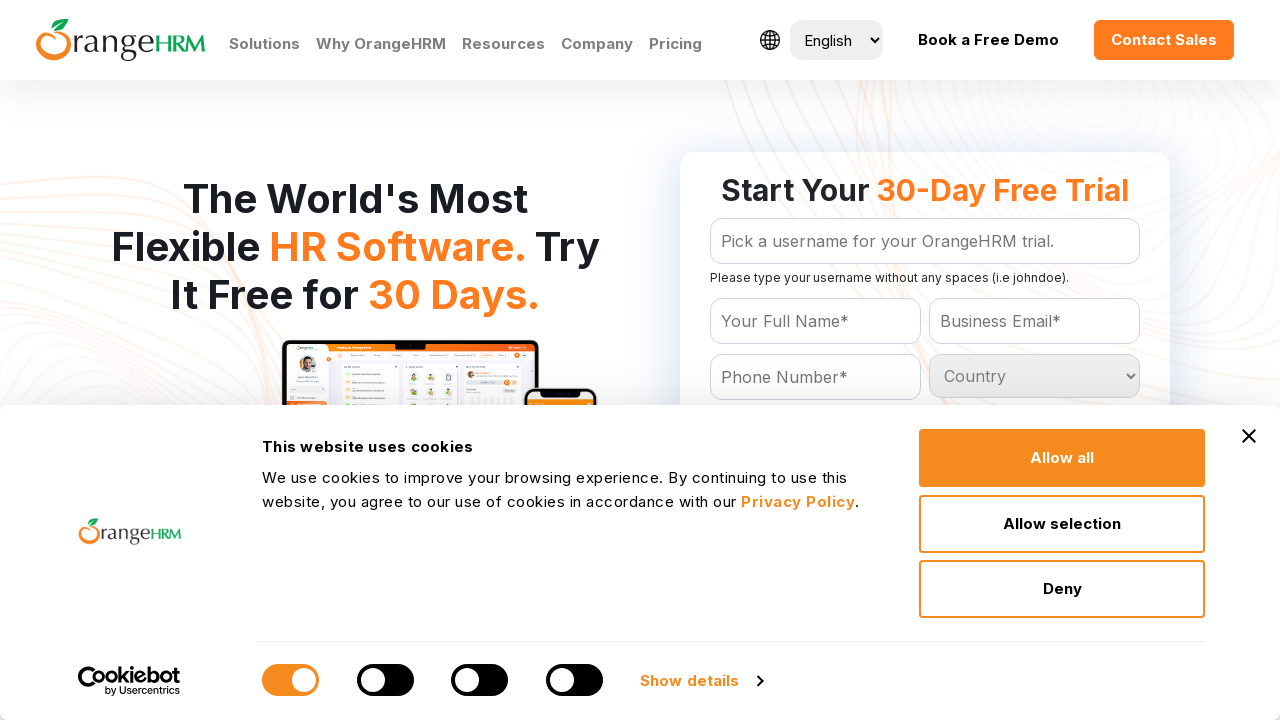

Retrieved option text: 'Guatemala
	'
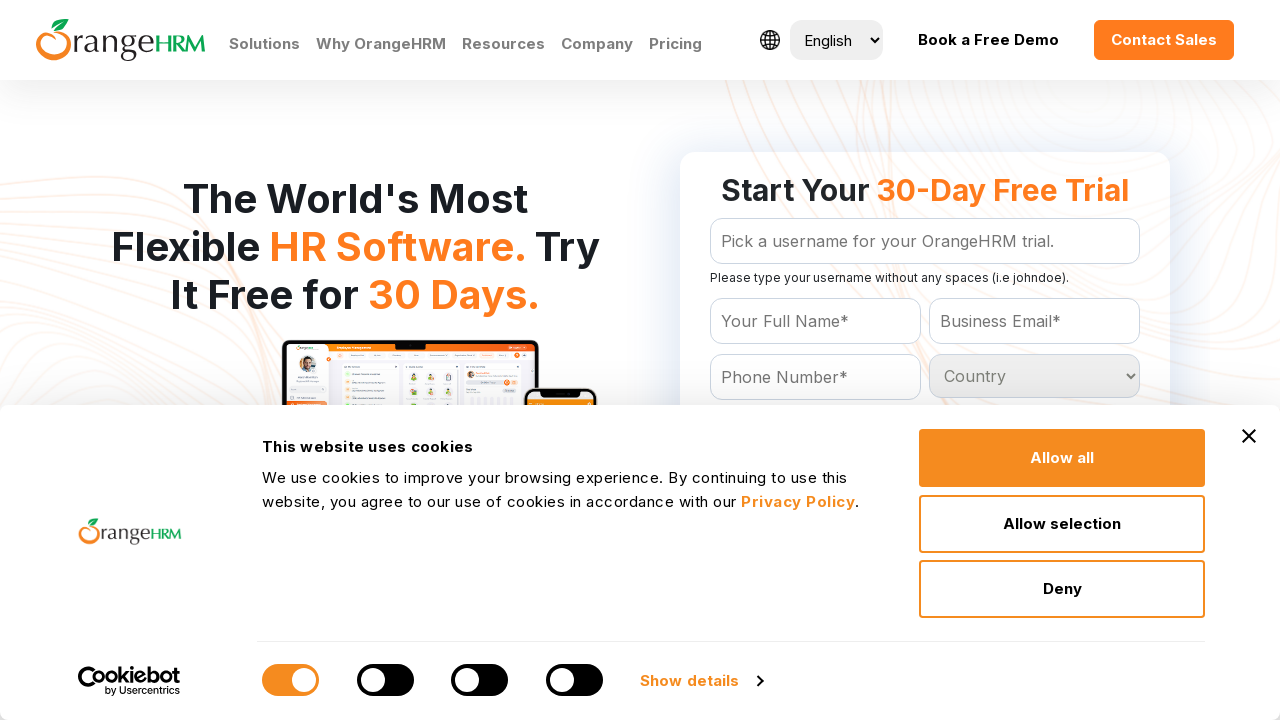

Retrieved option text: 'Guinea
	'
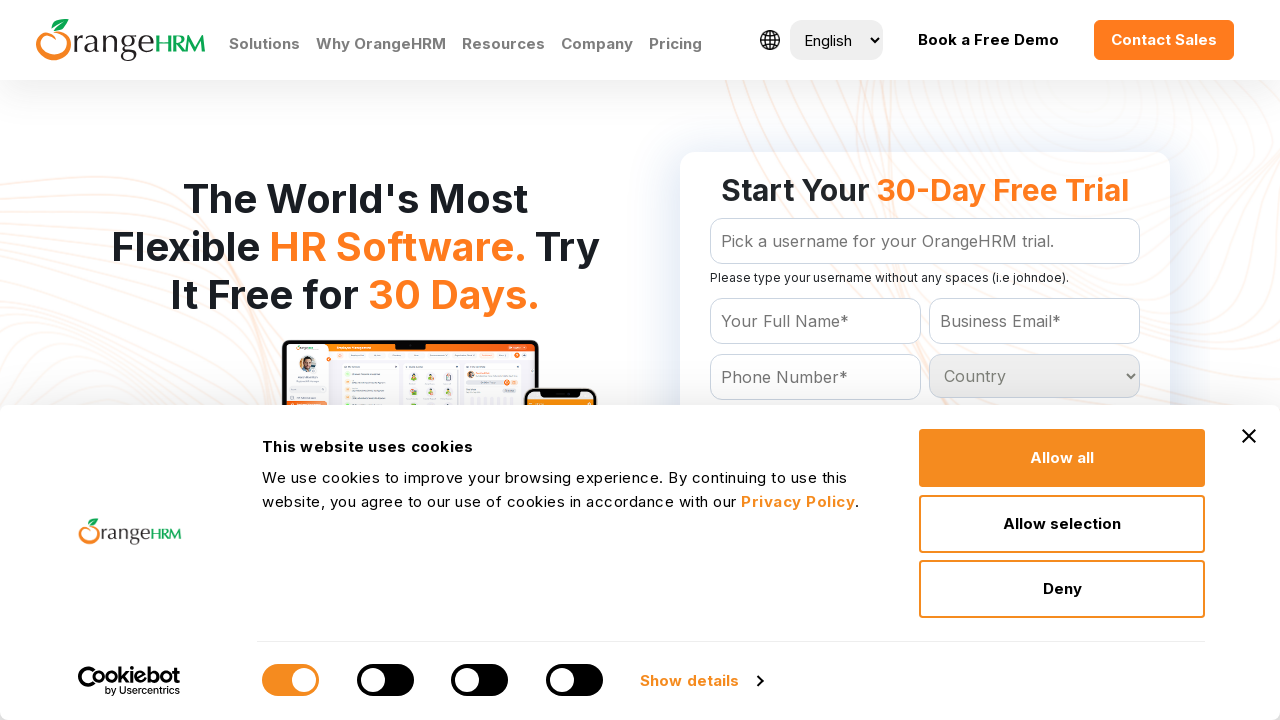

Retrieved option text: 'Guinea-bissau
	'
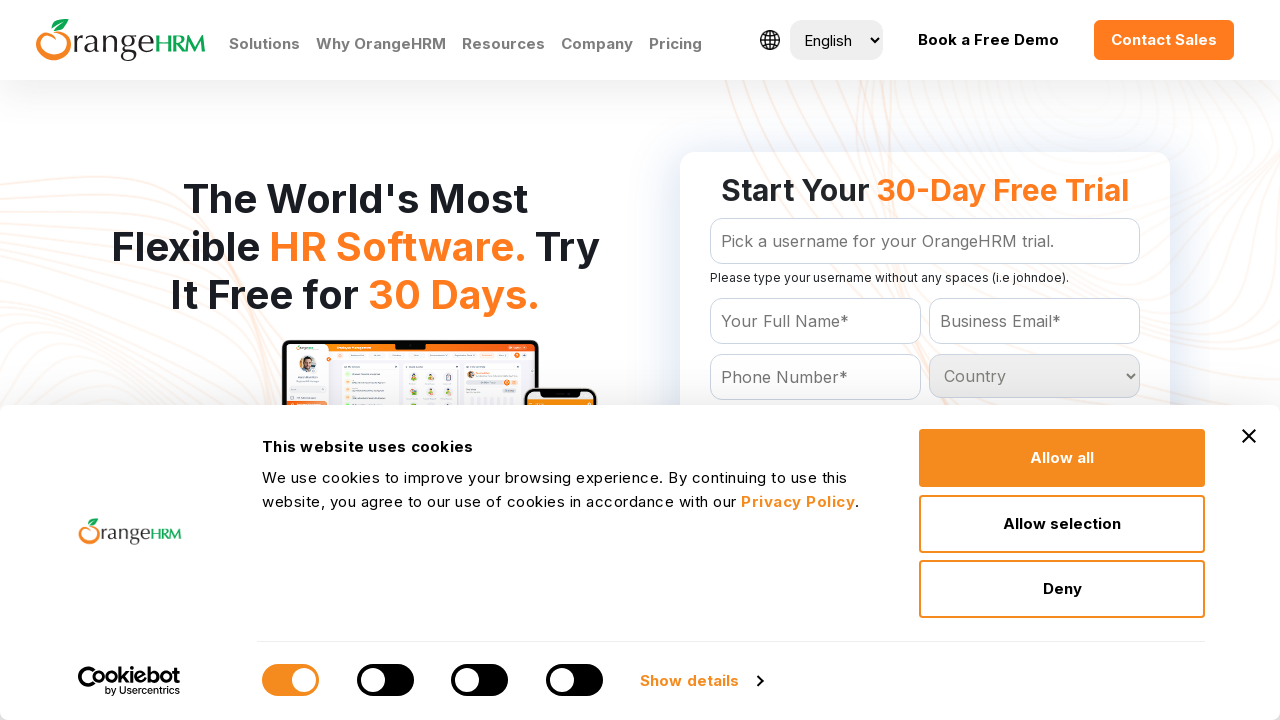

Retrieved option text: 'Guyana
	'
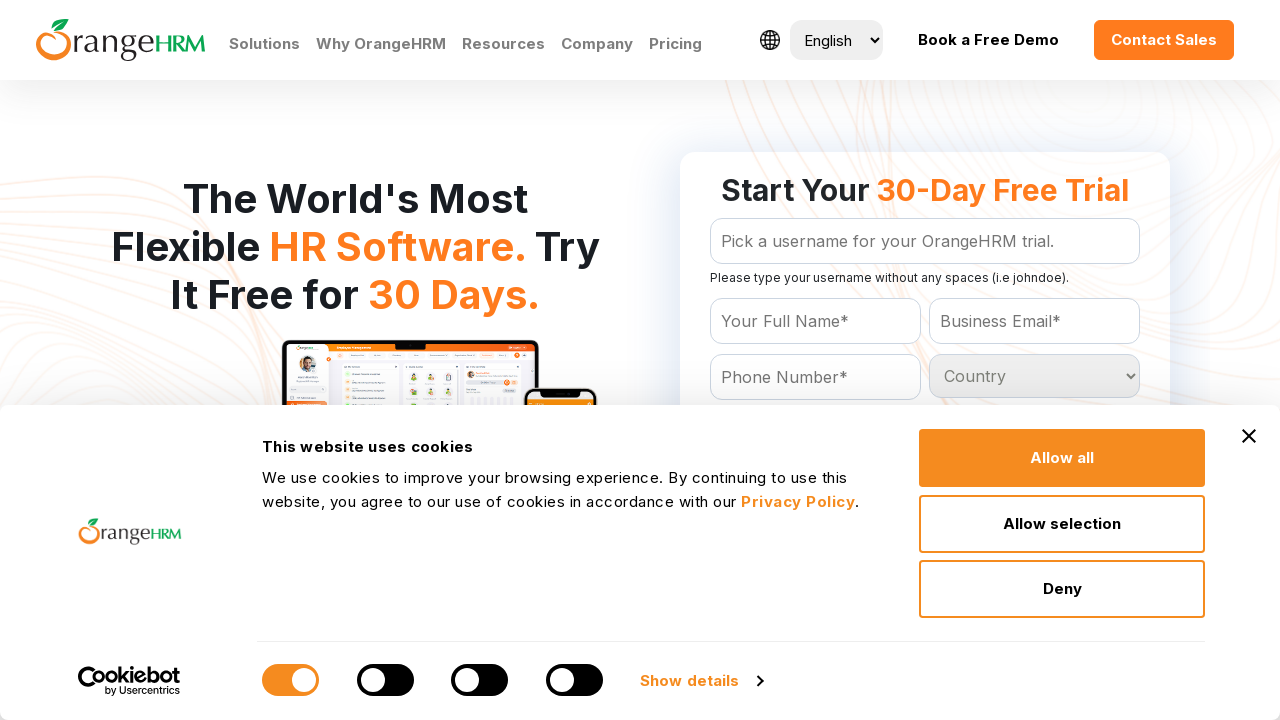

Retrieved option text: 'Haiti
	'
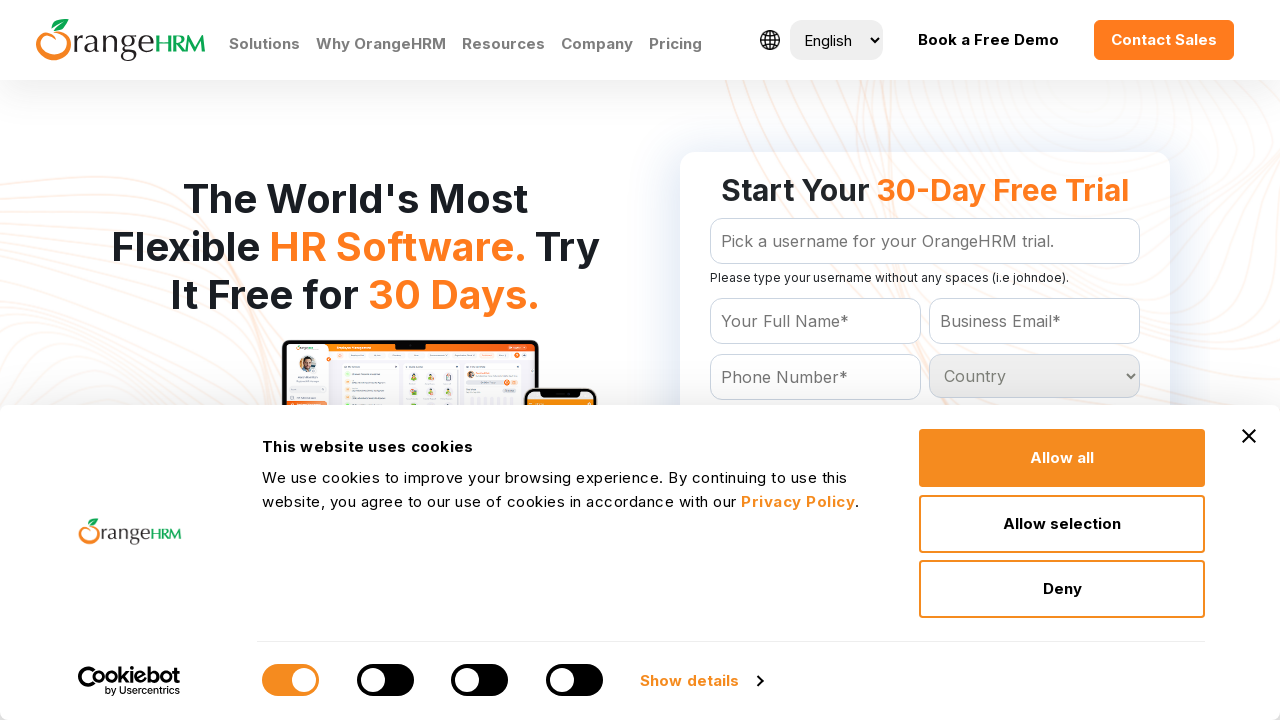

Retrieved option text: 'Heard and Mc Donald Islands
	'
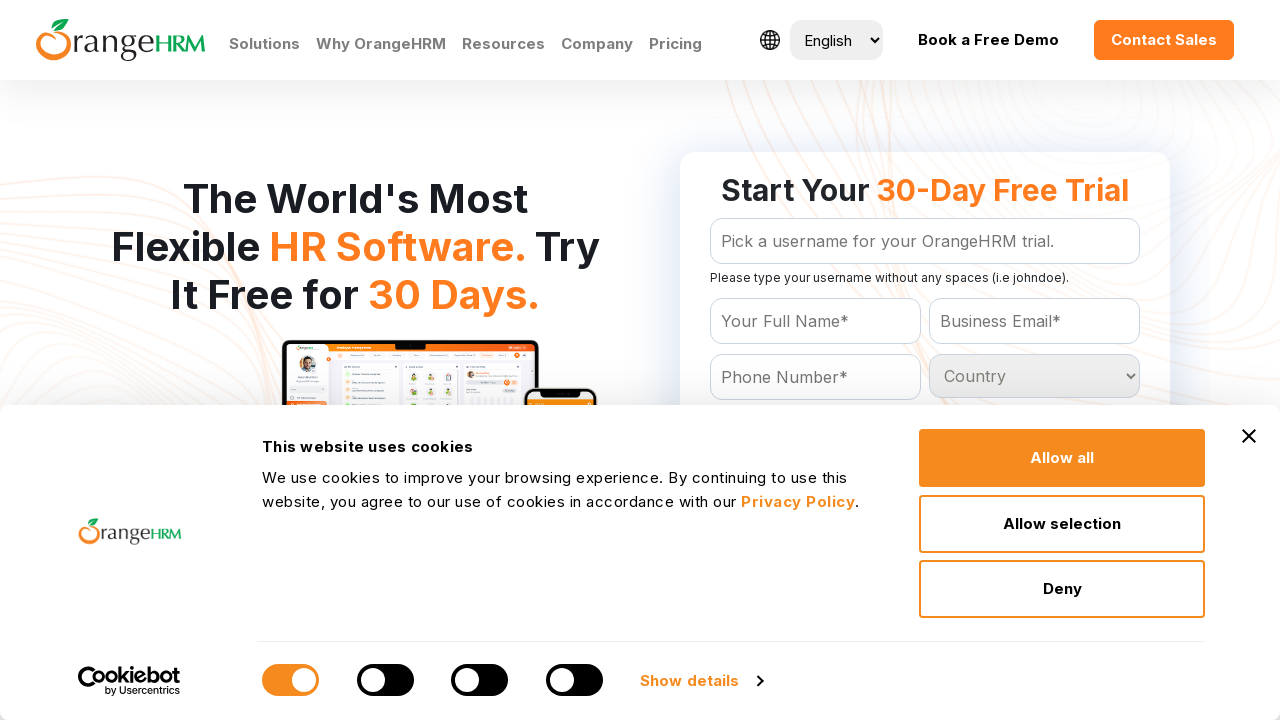

Retrieved option text: 'Honduras
	'
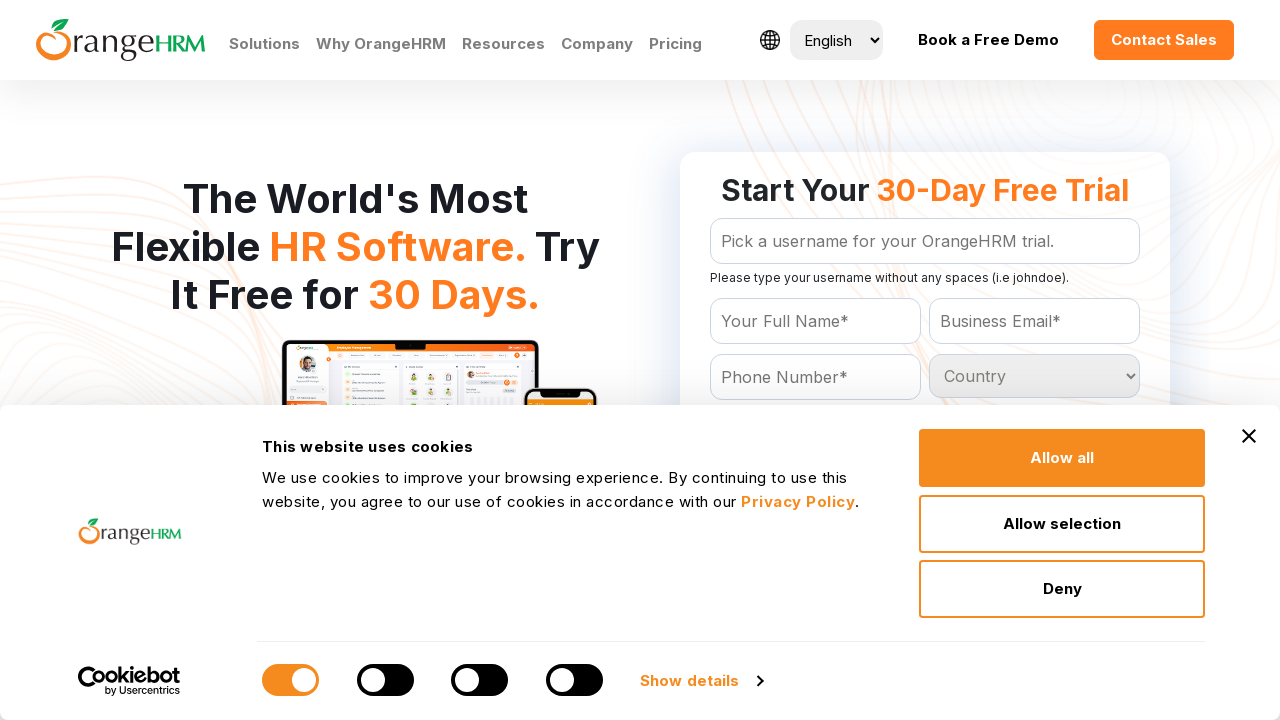

Retrieved option text: 'Hong Kong
	'
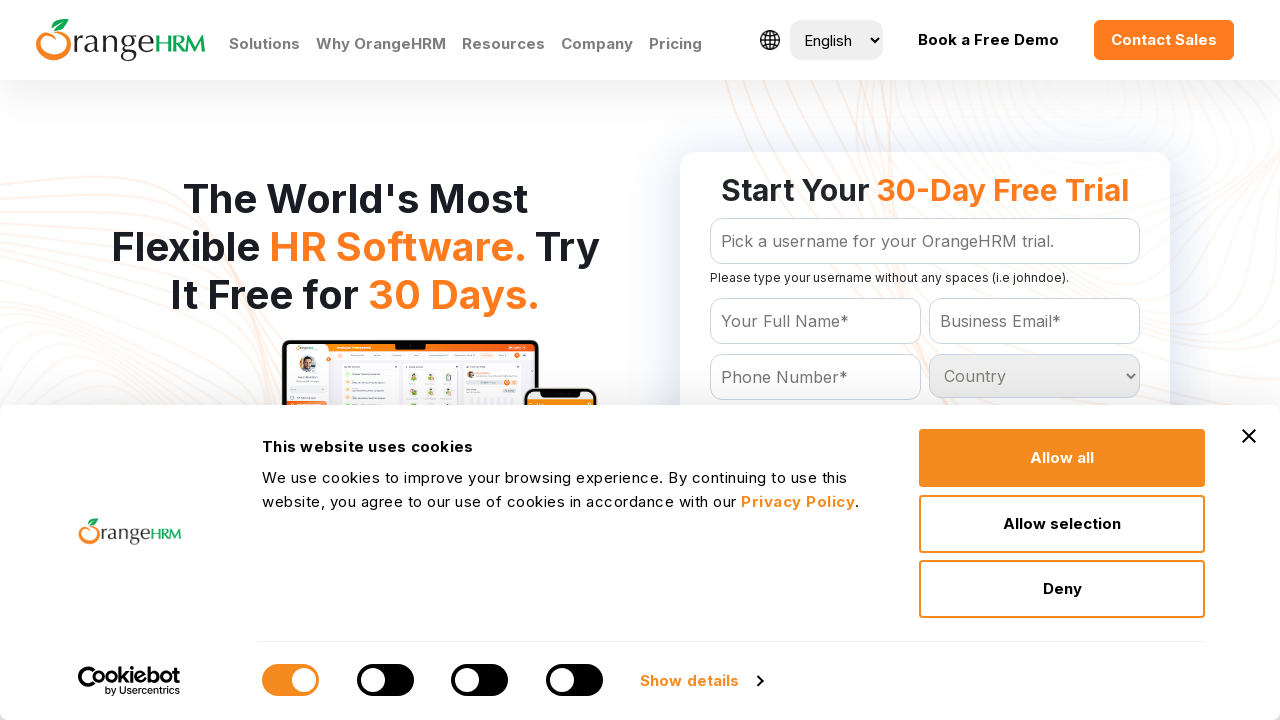

Retrieved option text: 'Hungary
	'
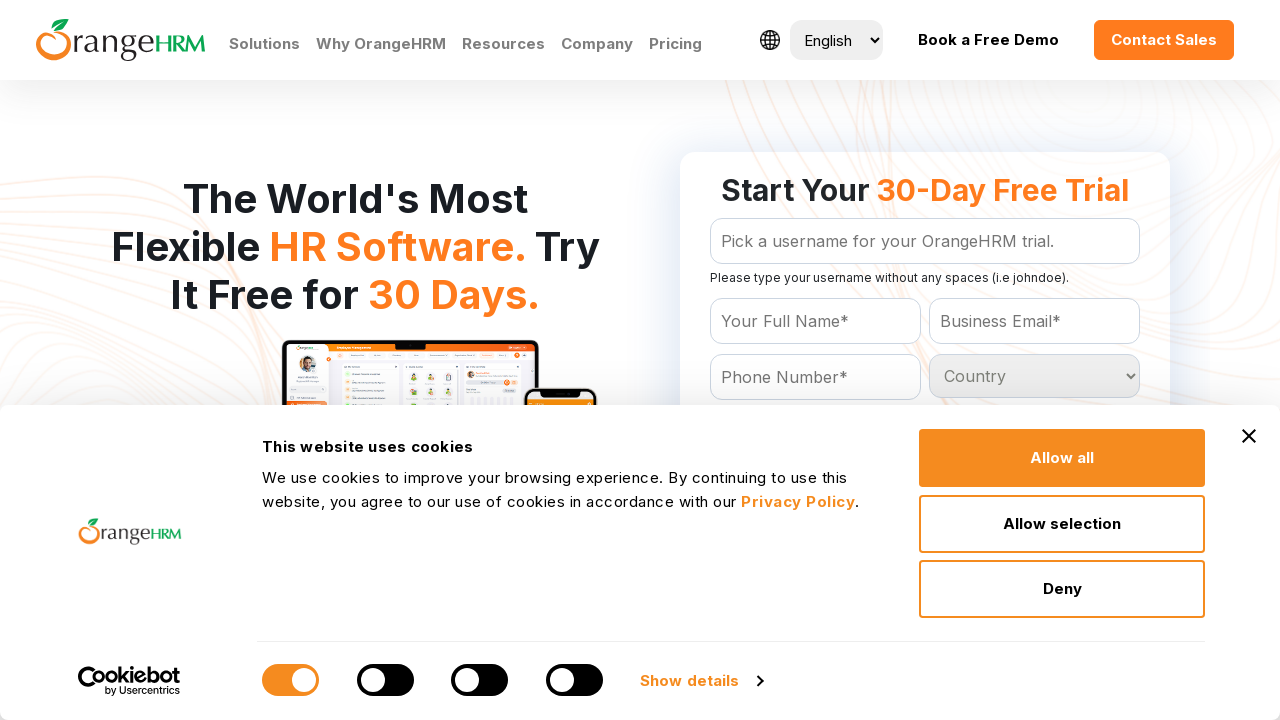

Retrieved option text: 'Iceland
	'
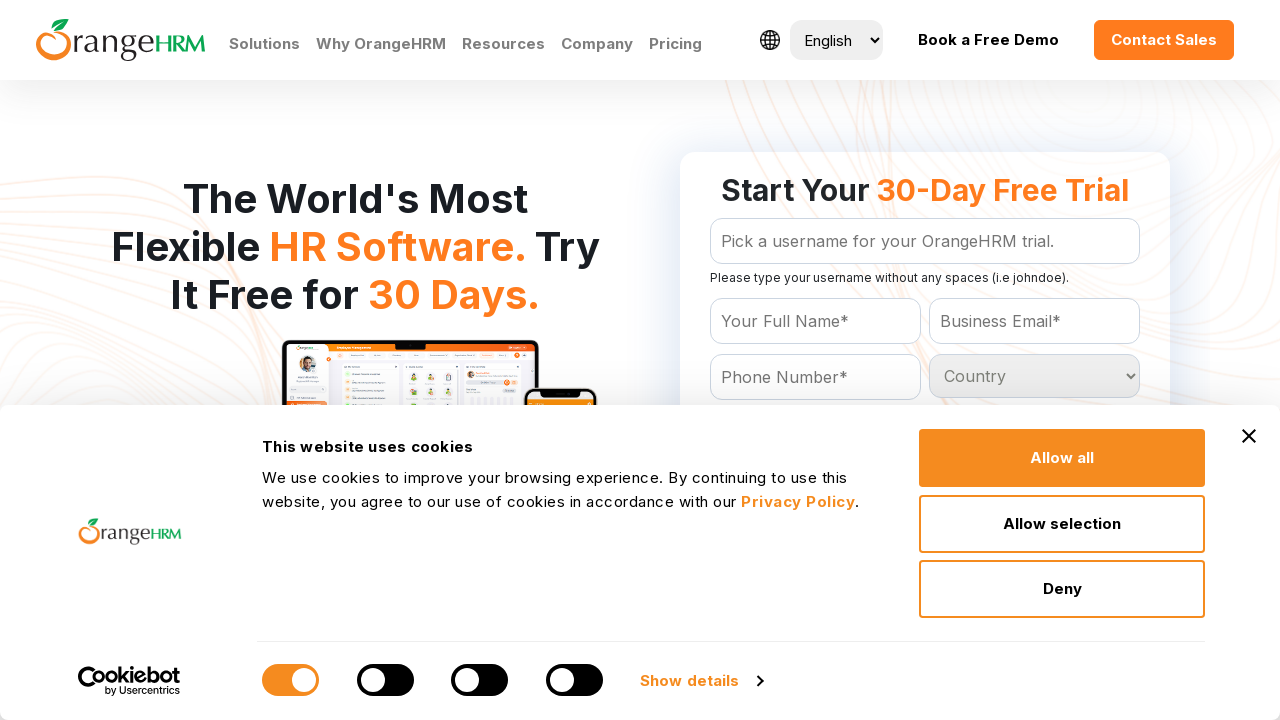

Retrieved option text: 'India
	'
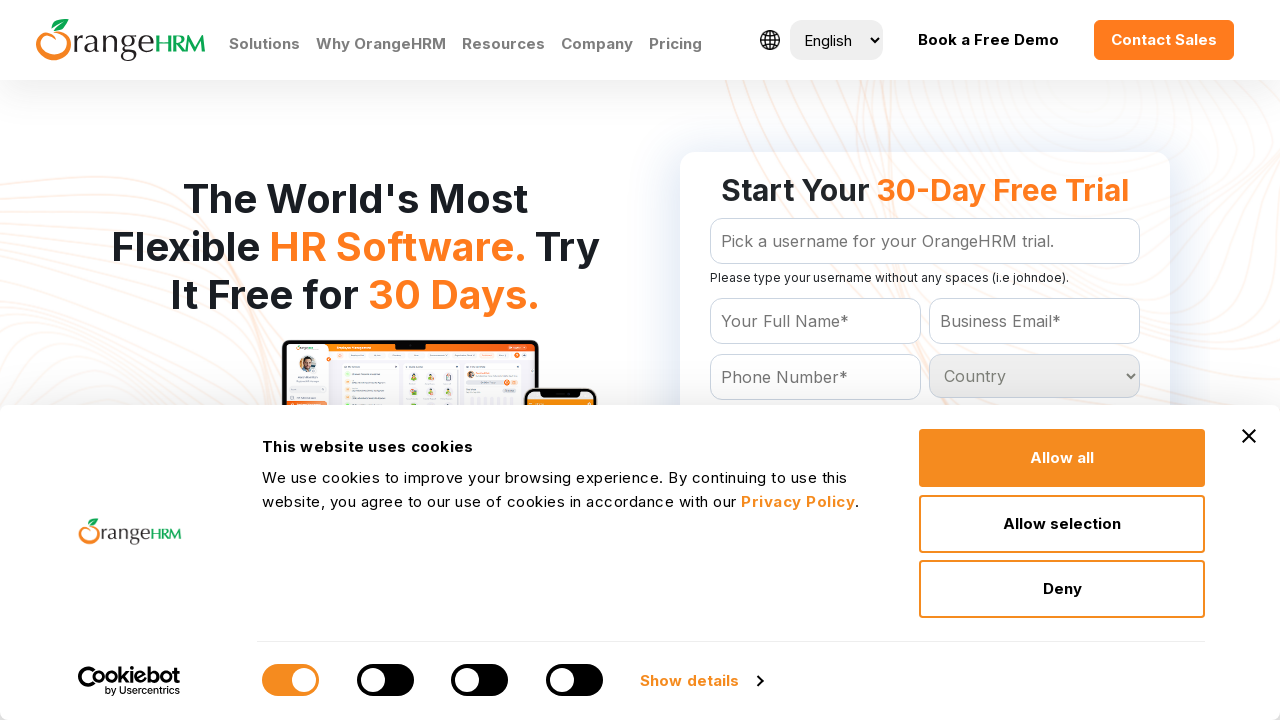

Retrieved option text: 'Indonesia
	'
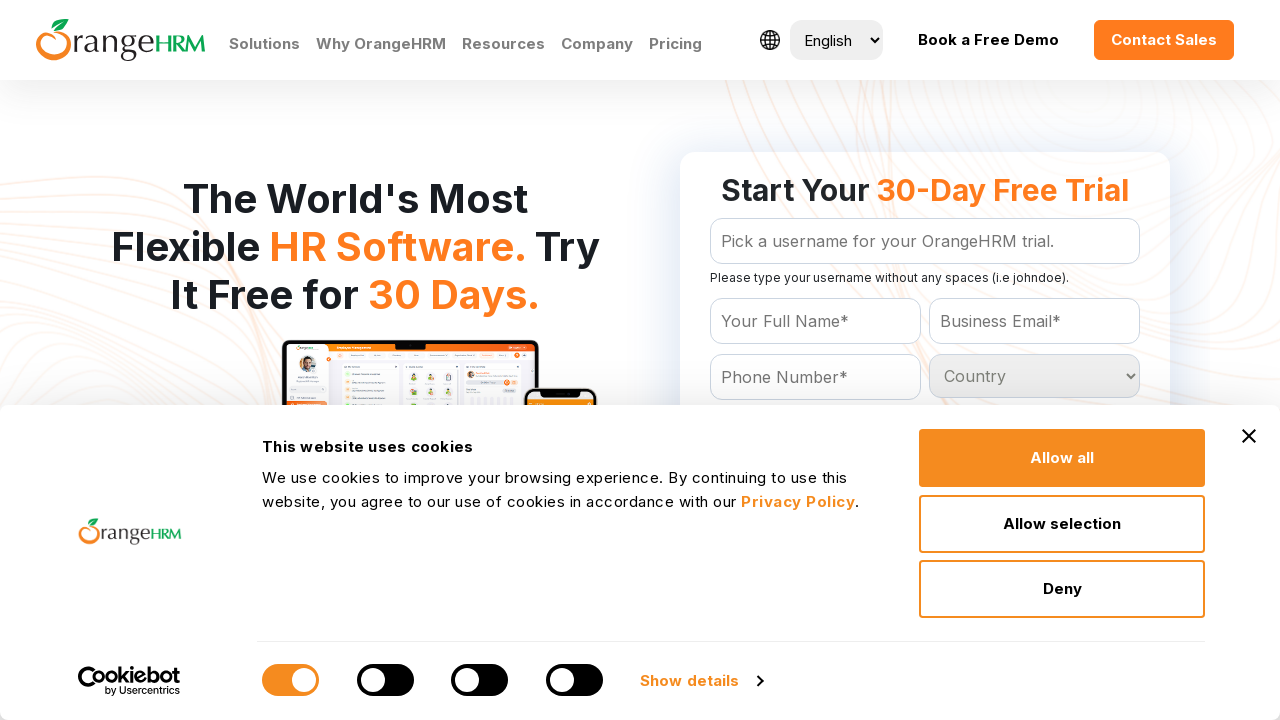

Retrieved option text: 'Iran
	'
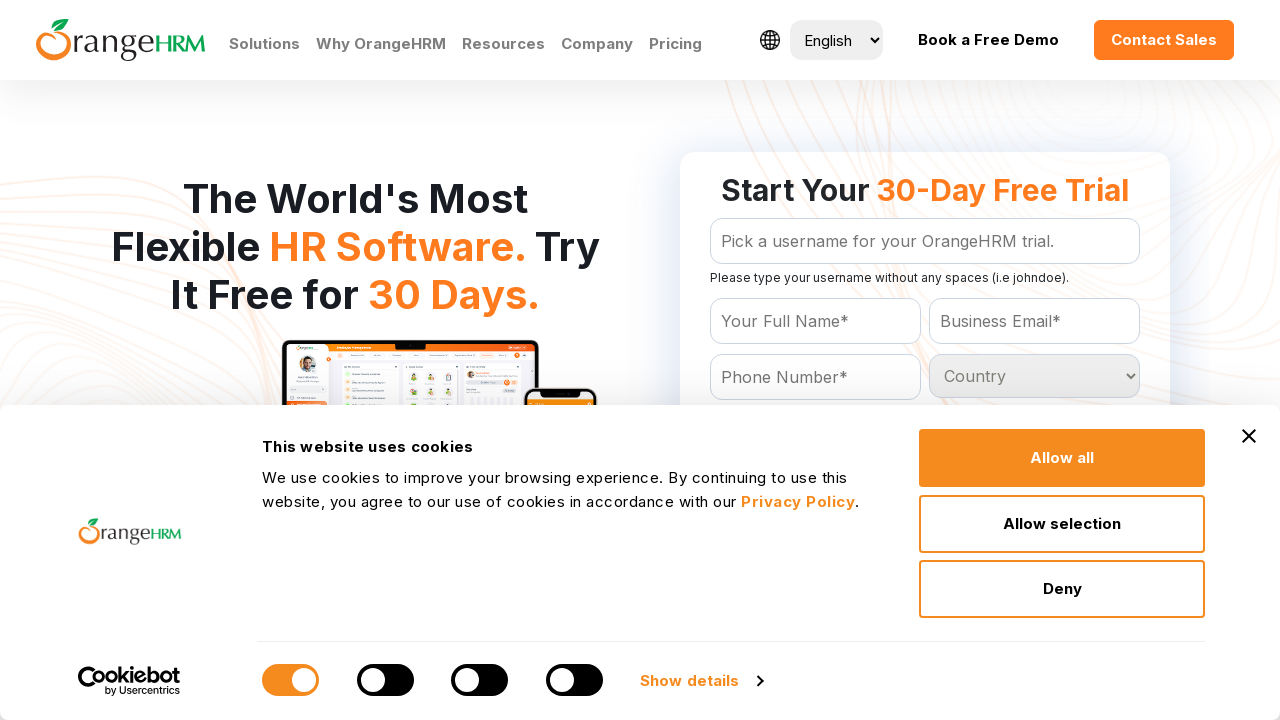

Retrieved option text: 'Iraq
	'
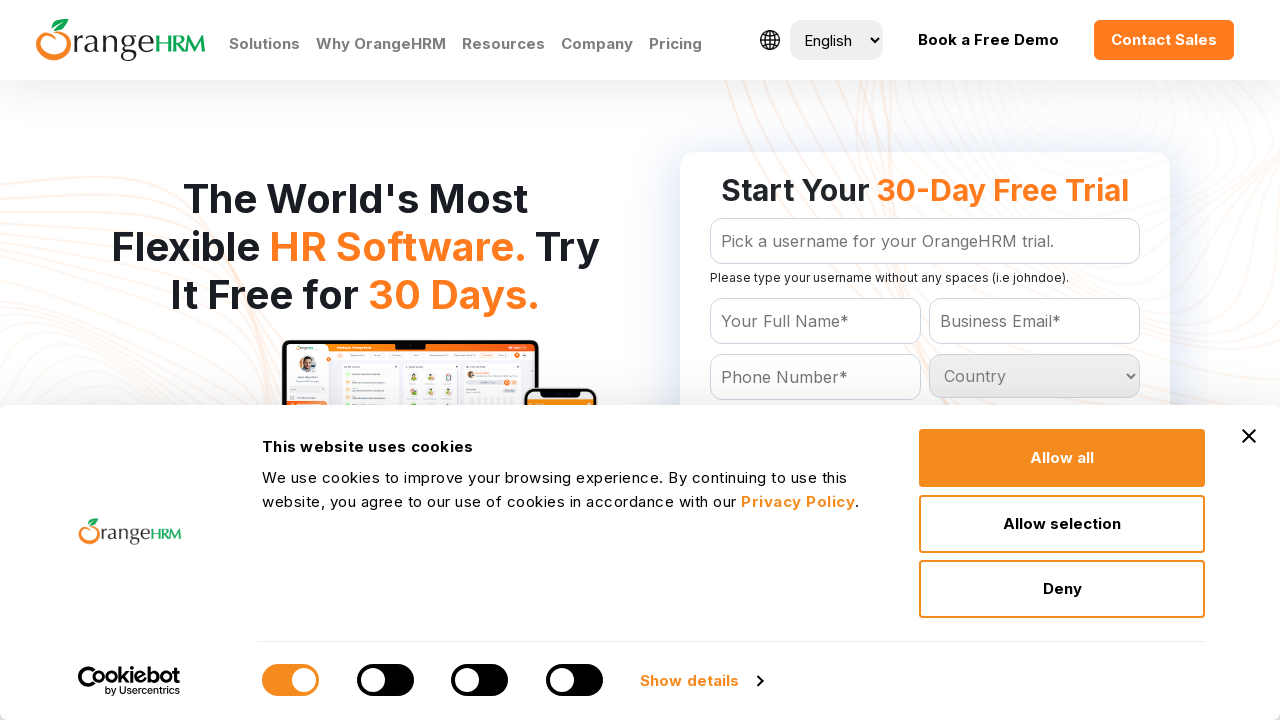

Retrieved option text: 'Ireland
	'
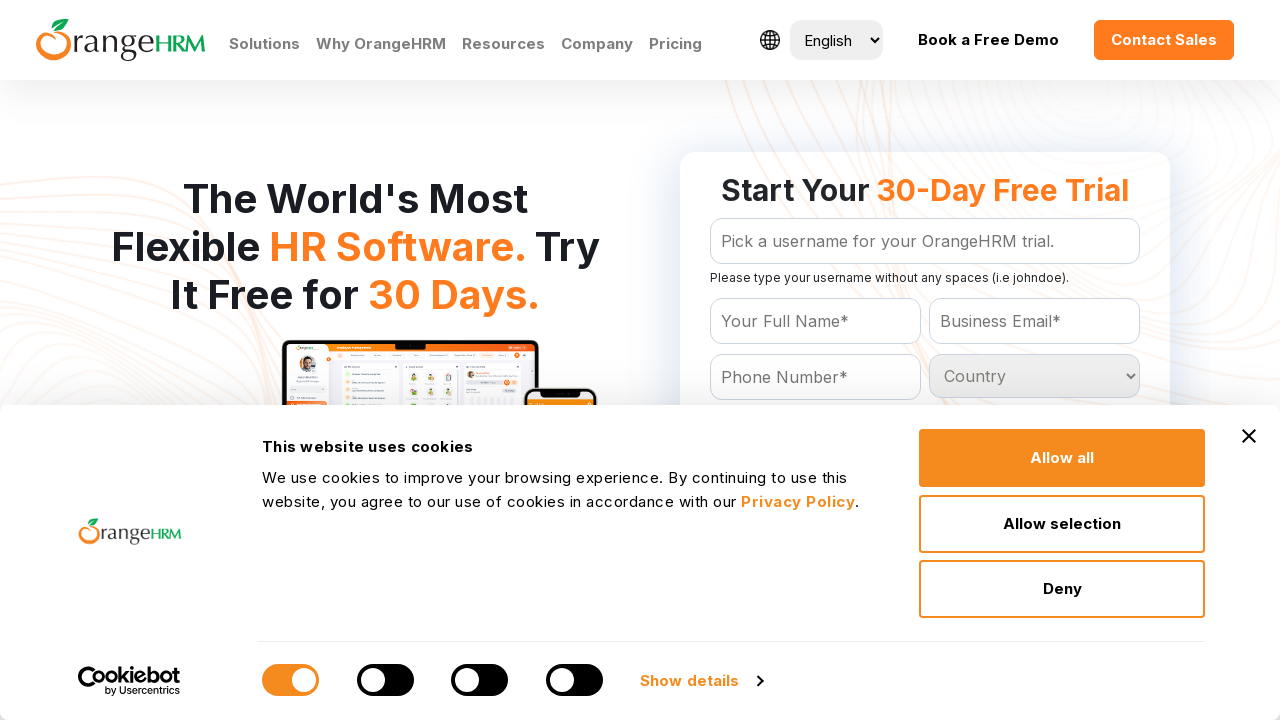

Retrieved option text: 'Israel
	'
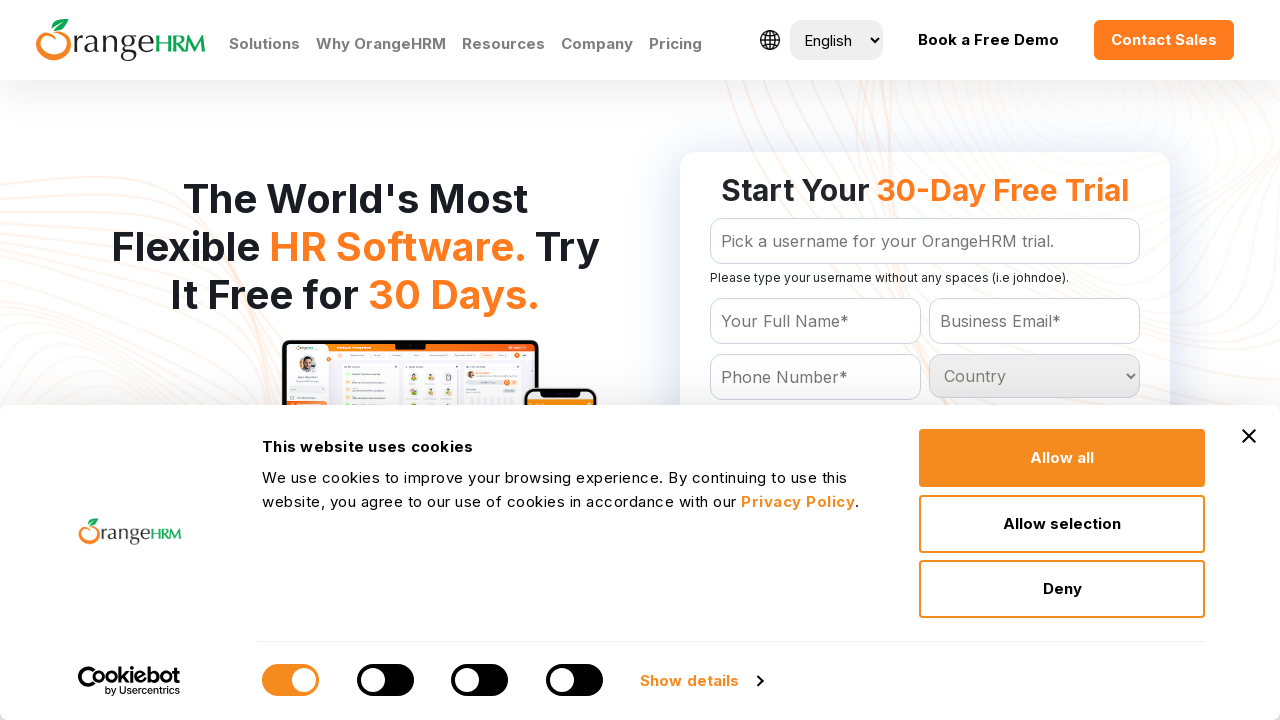

Retrieved option text: 'Italy
	'
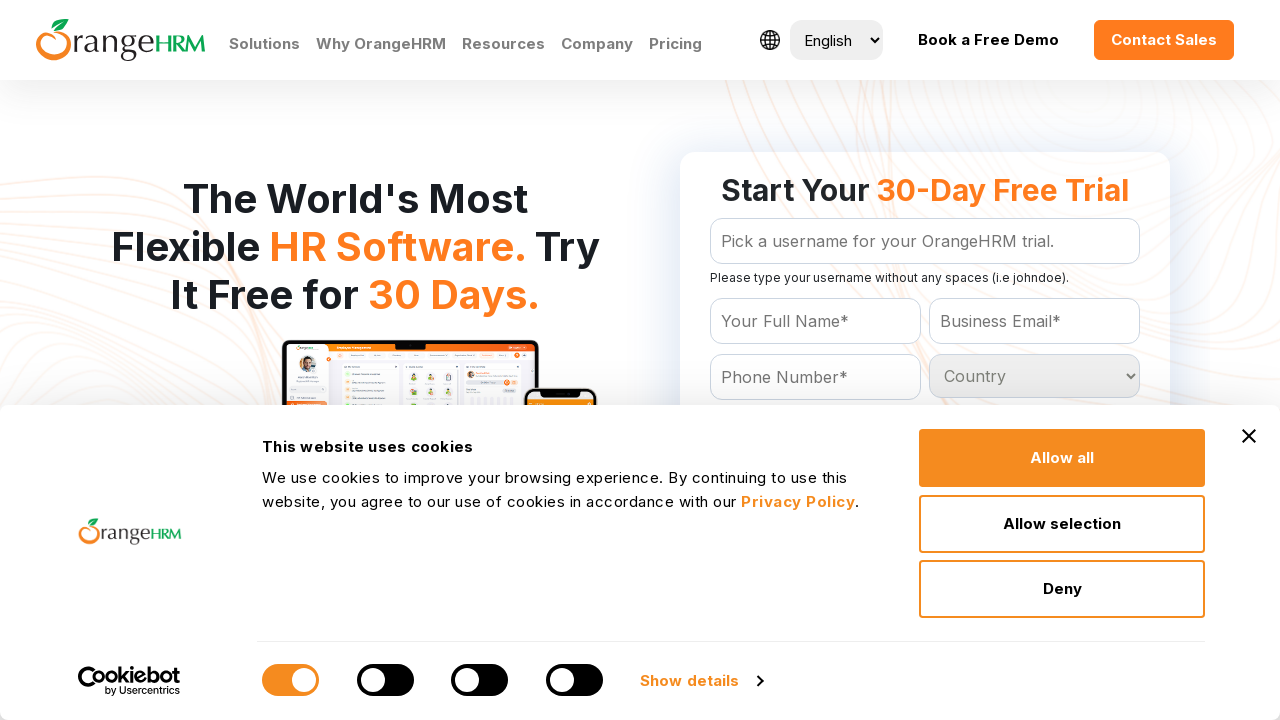

Retrieved option text: 'Jamaica
	'
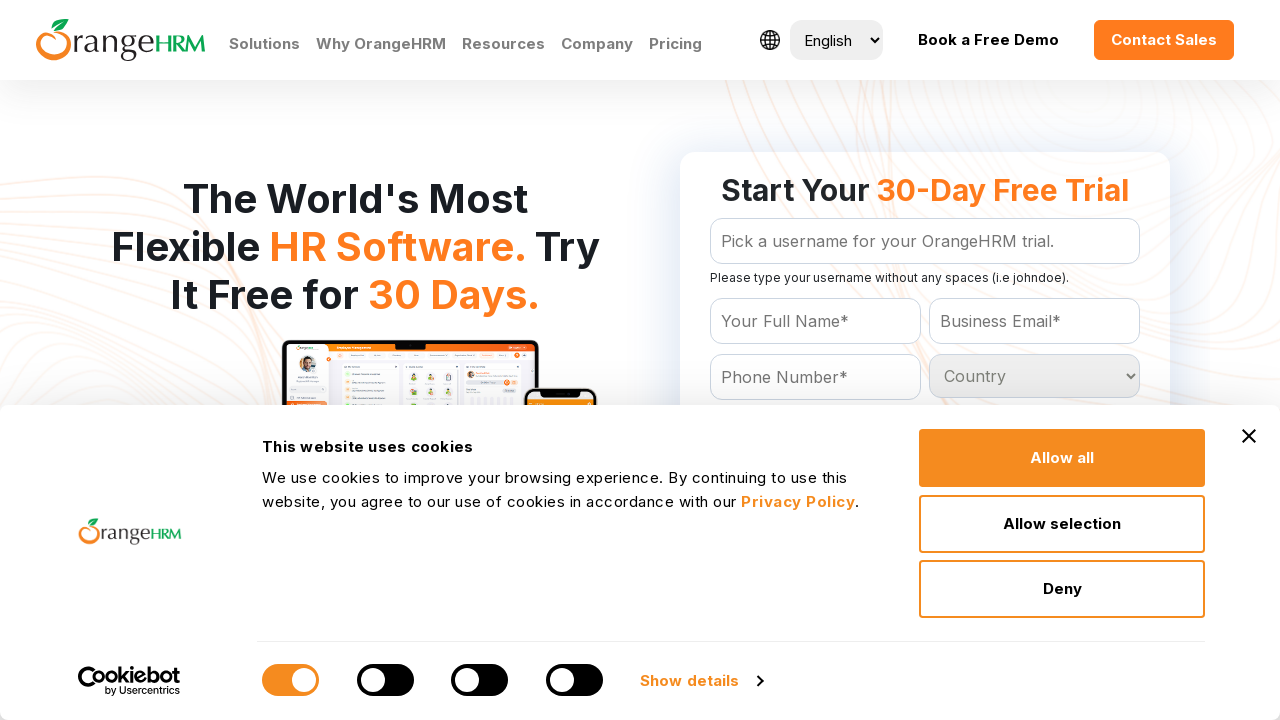

Retrieved option text: 'Japan
	'
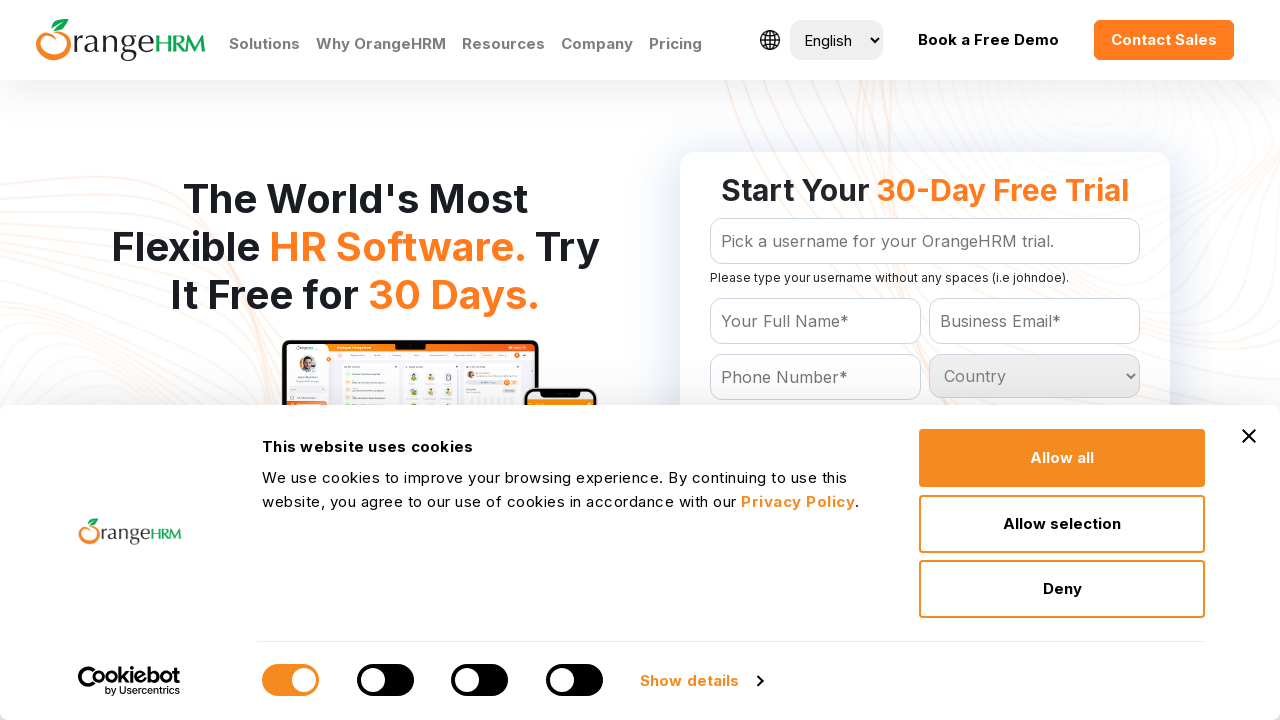

Retrieved option text: 'Jordan
	'
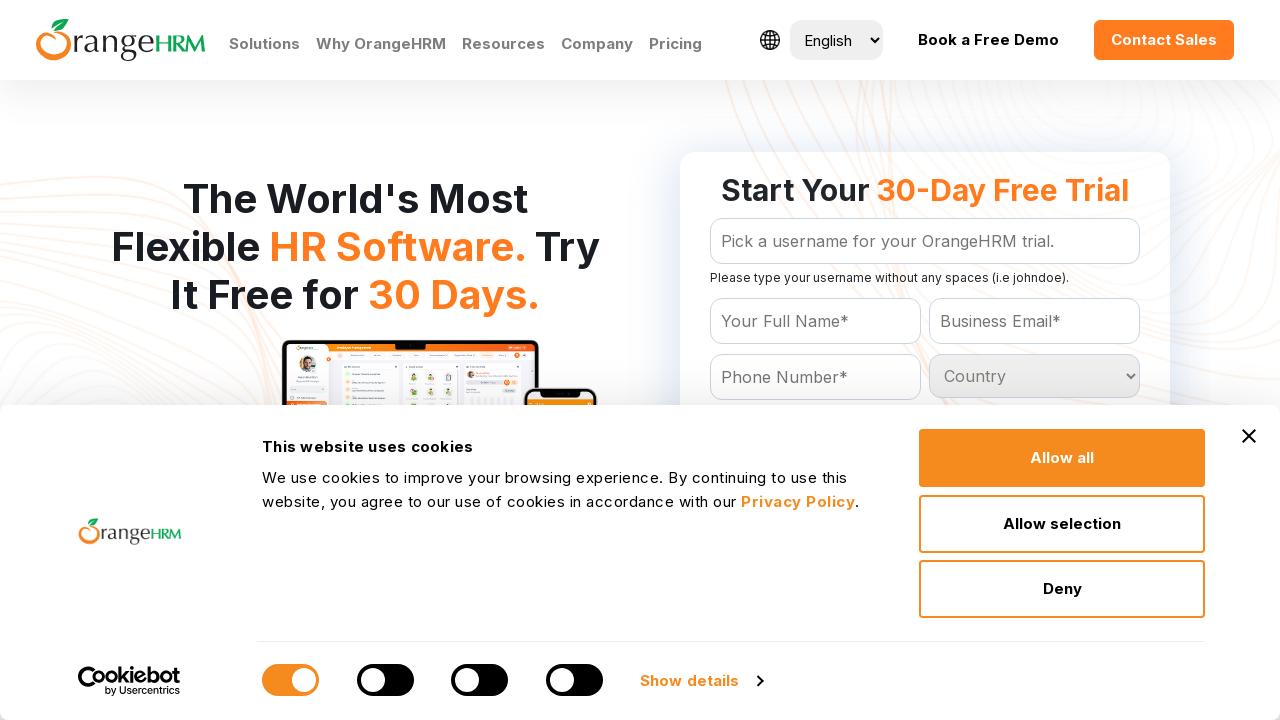

Retrieved option text: 'Kazakhstan
	'
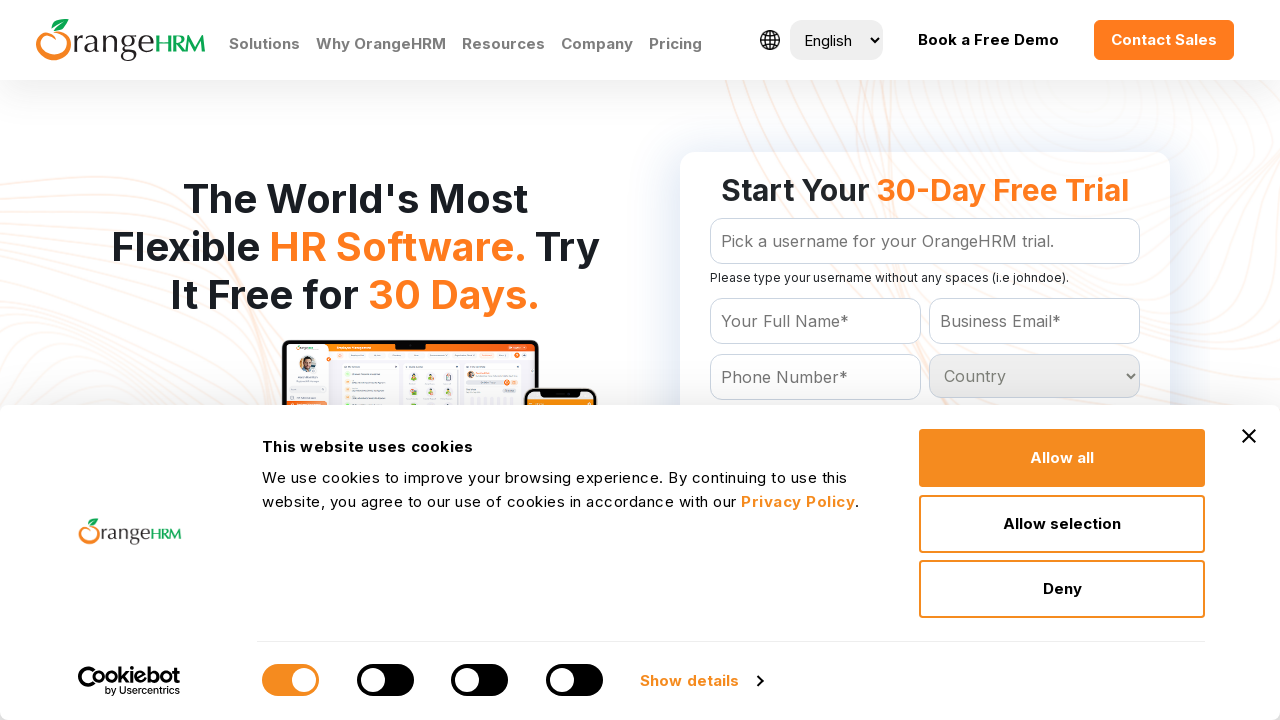

Retrieved option text: 'Kenya
	'
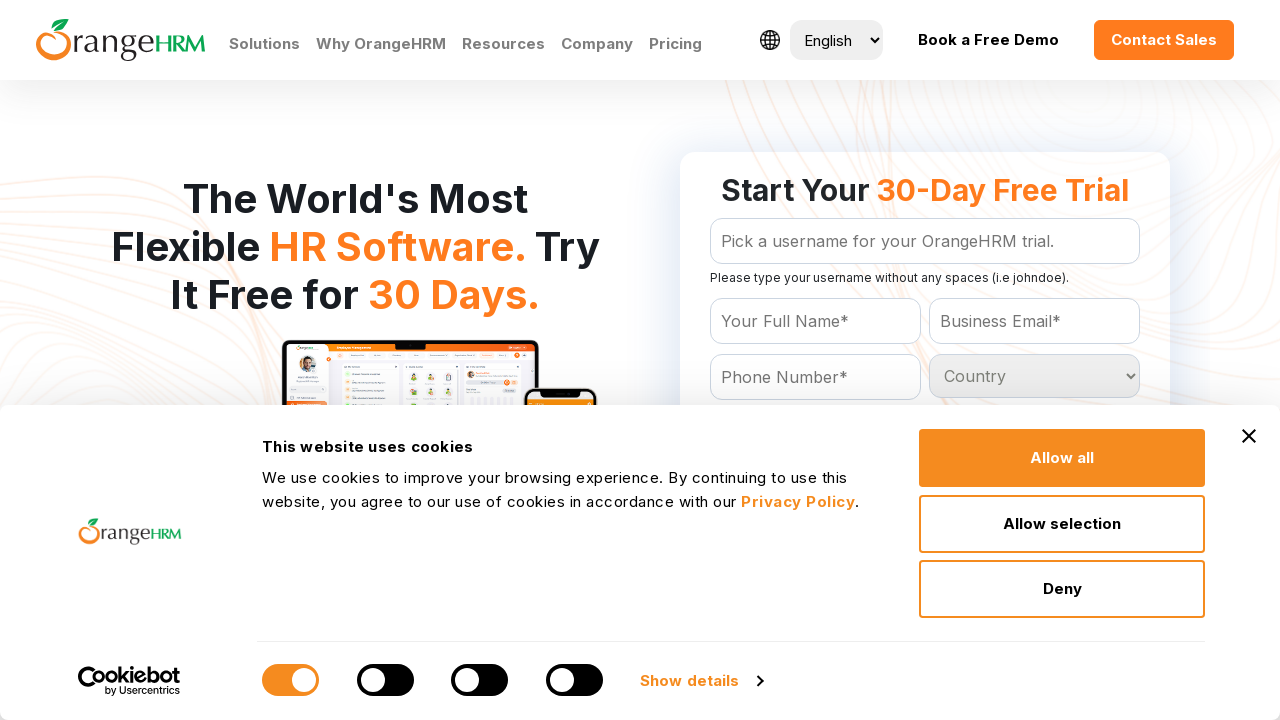

Retrieved option text: 'Kiribati
	'
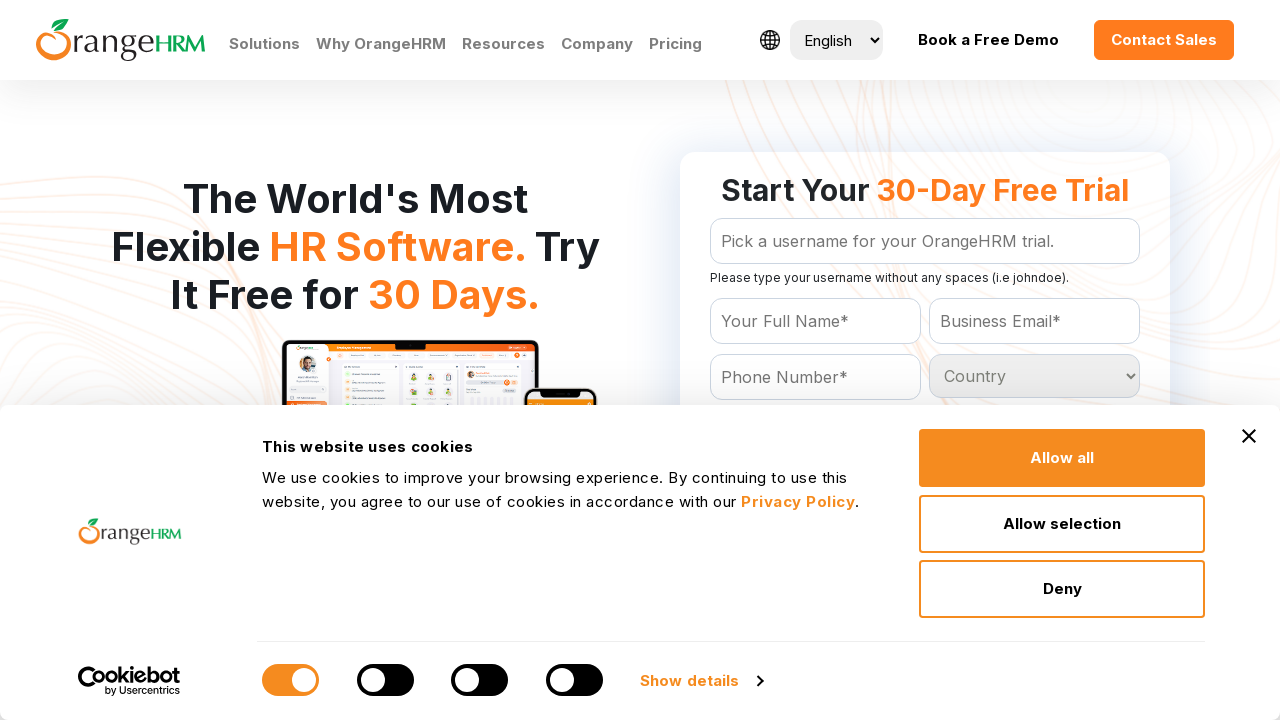

Retrieved option text: 'North Korea
	'
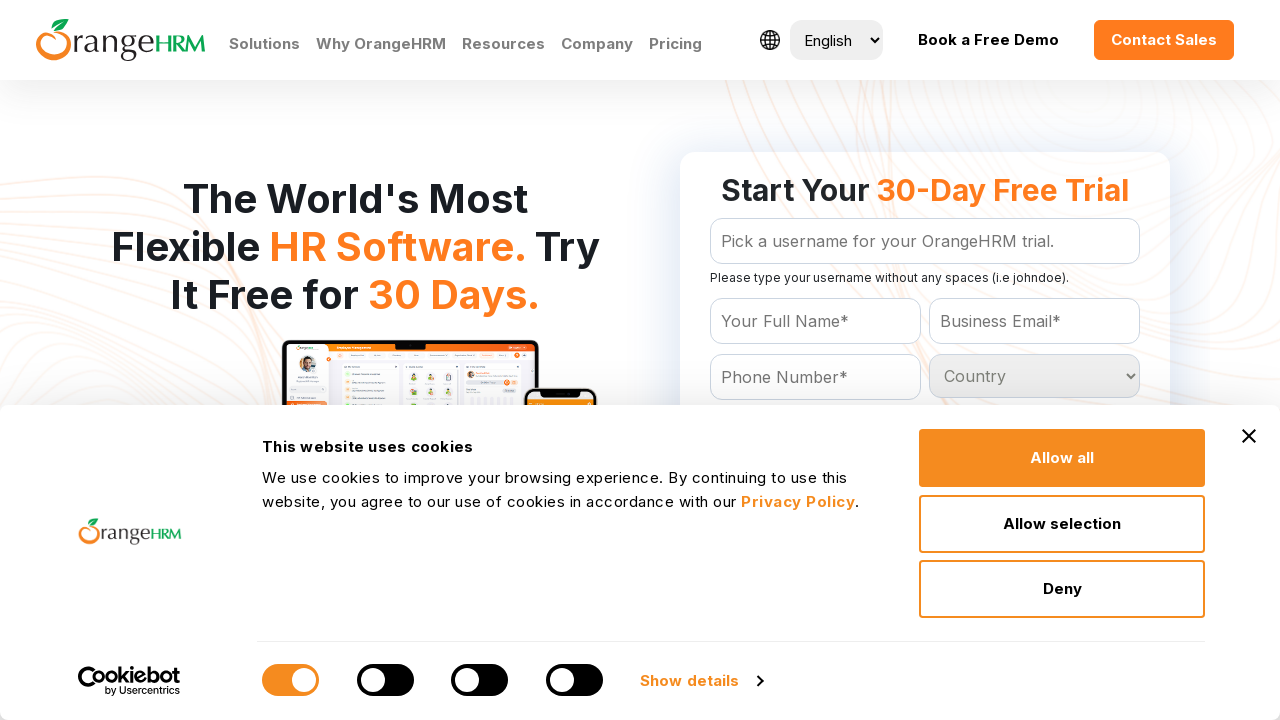

Retrieved option text: 'South Korea
	'
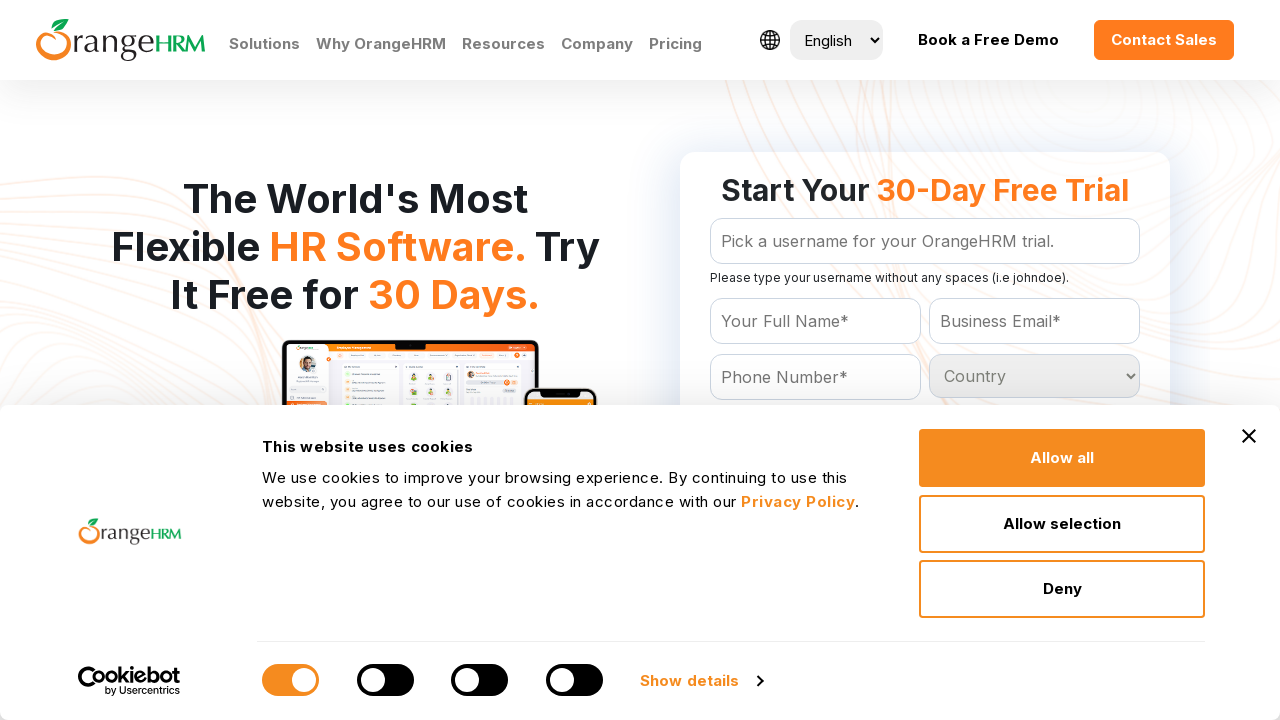

Retrieved option text: 'Kuwait
	'
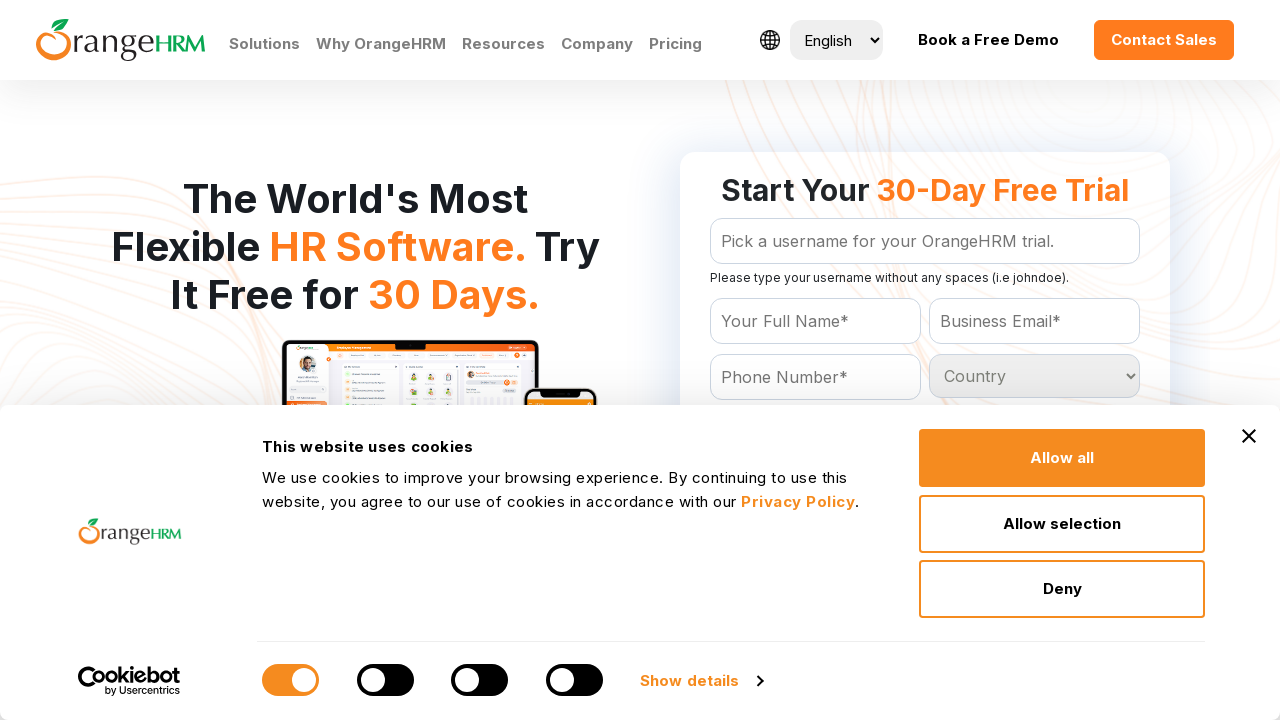

Retrieved option text: 'Kyrgyzstan
	'
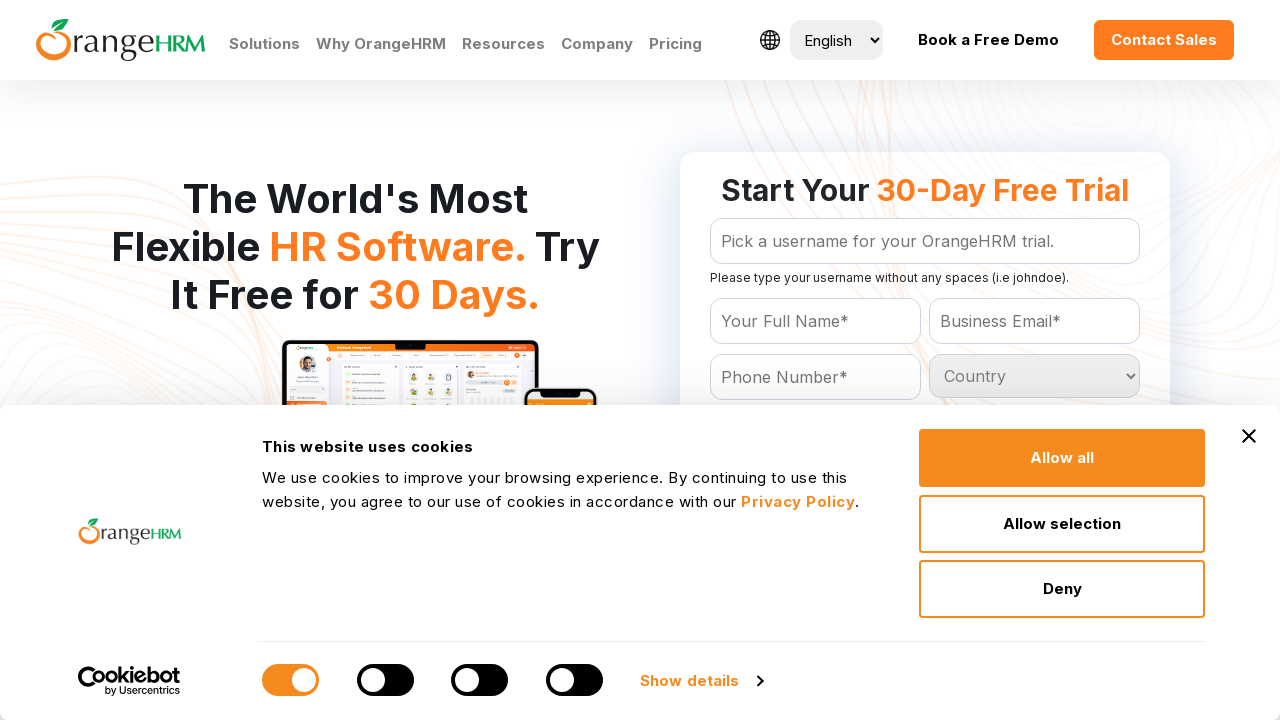

Retrieved option text: 'Laos
	'
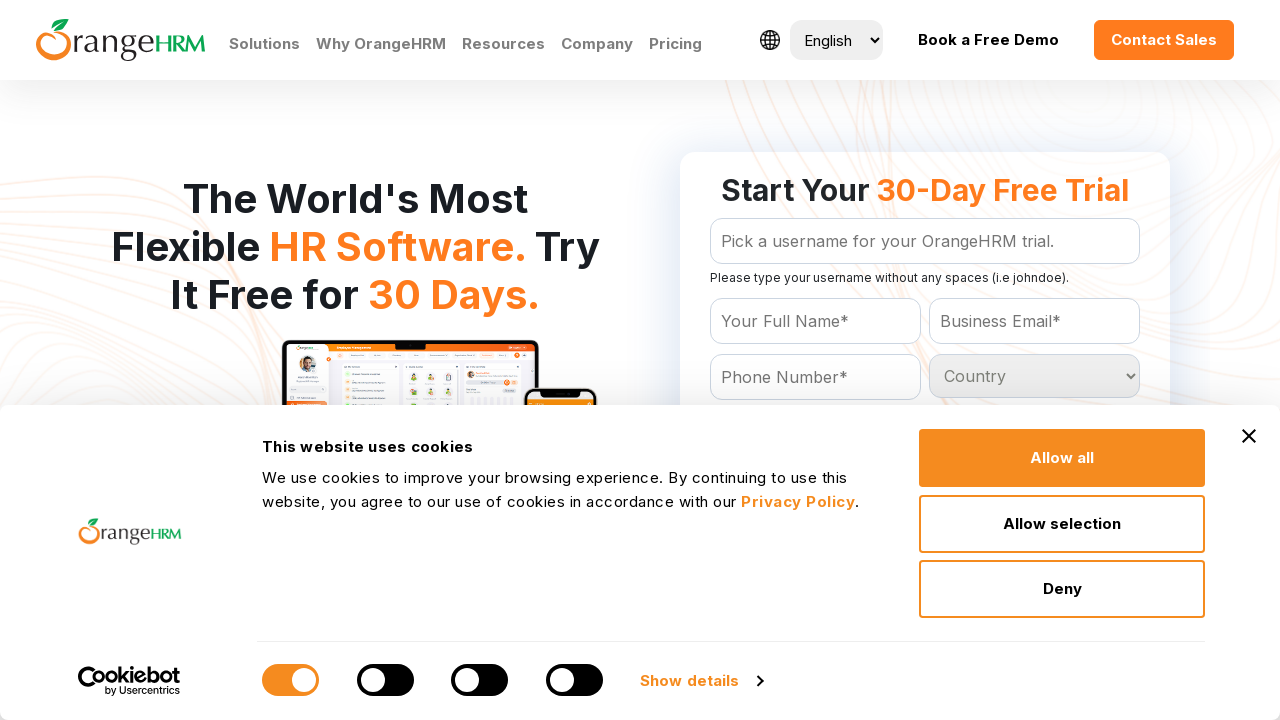

Retrieved option text: 'Latvia
	'
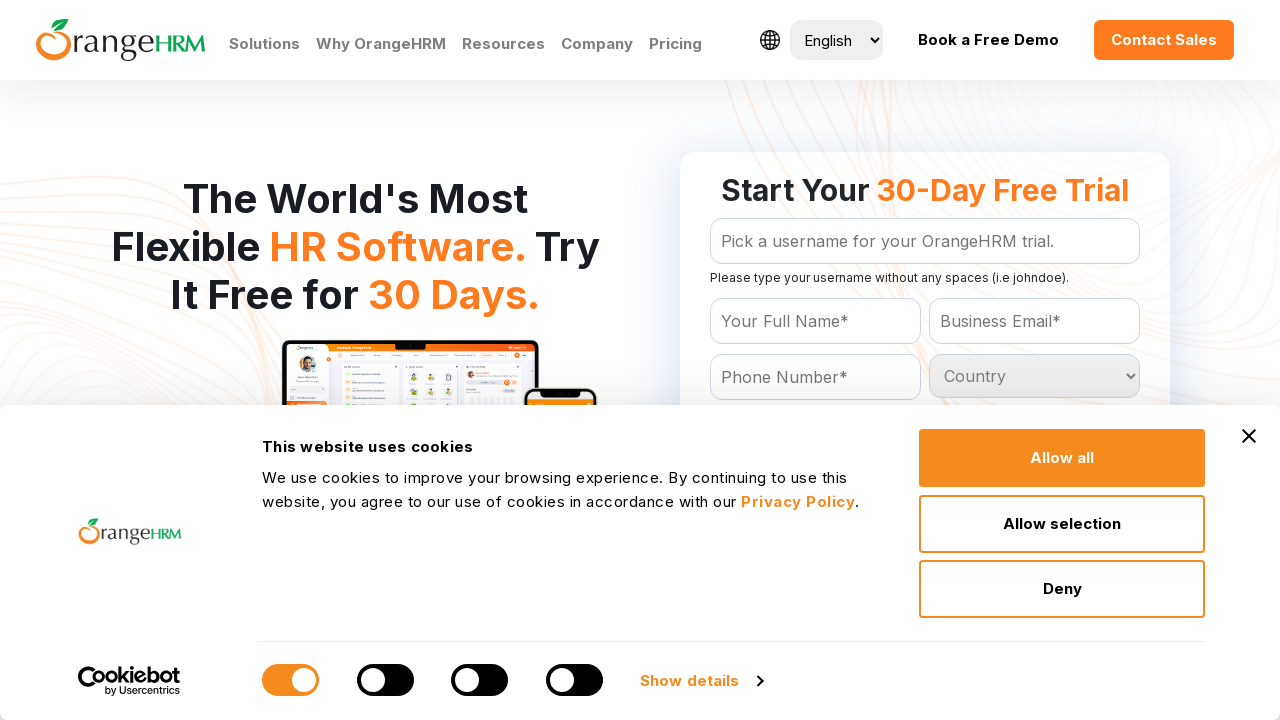

Retrieved option text: 'Lebanon
	'
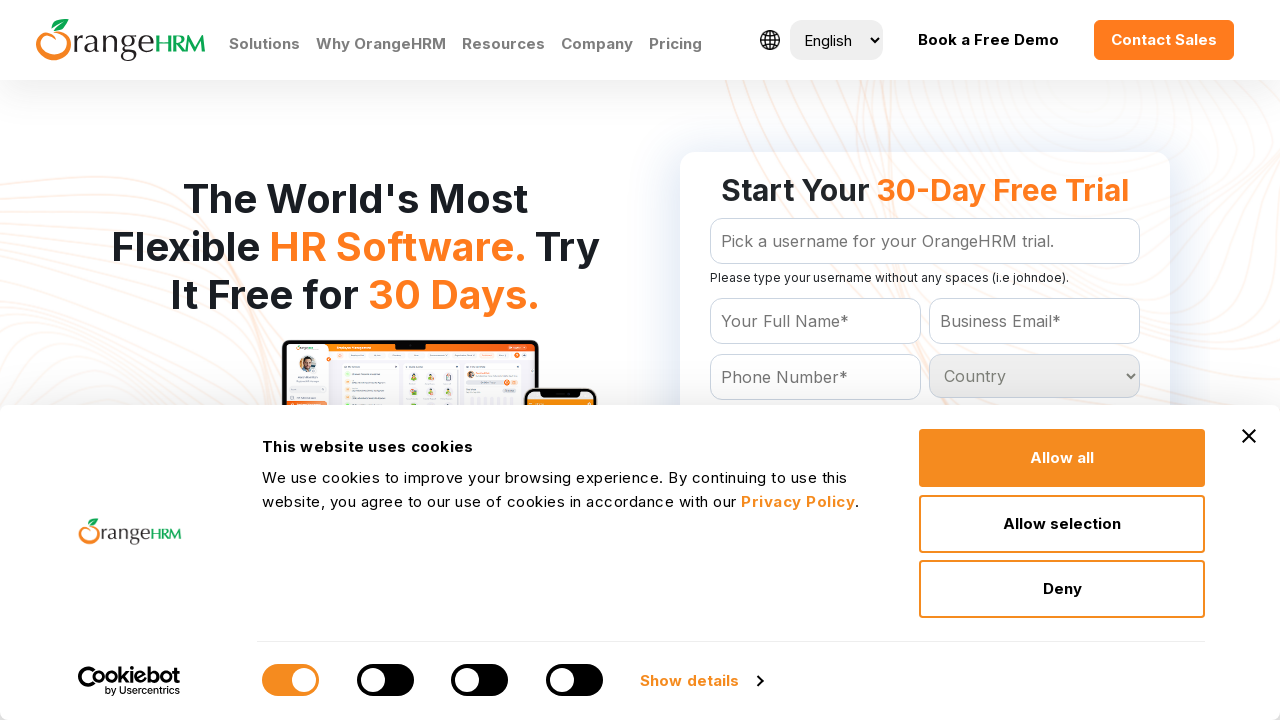

Retrieved option text: 'Lesotho
	'
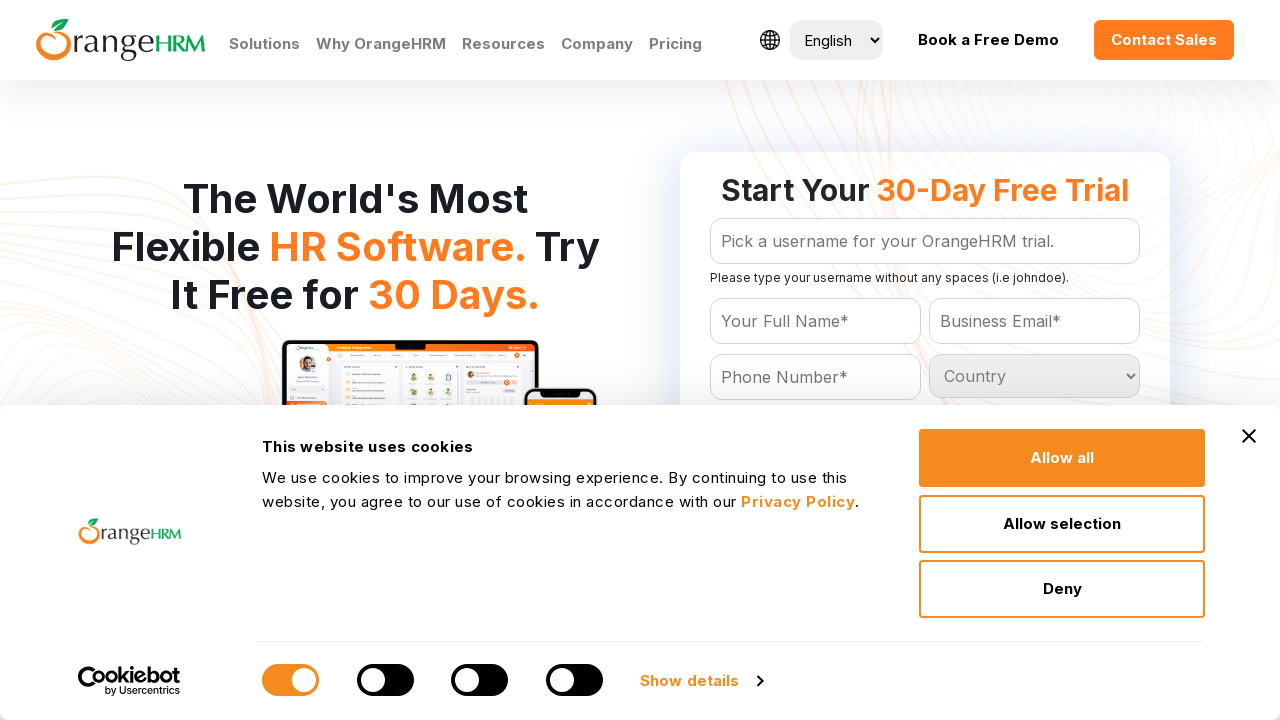

Retrieved option text: 'Liberia
	'
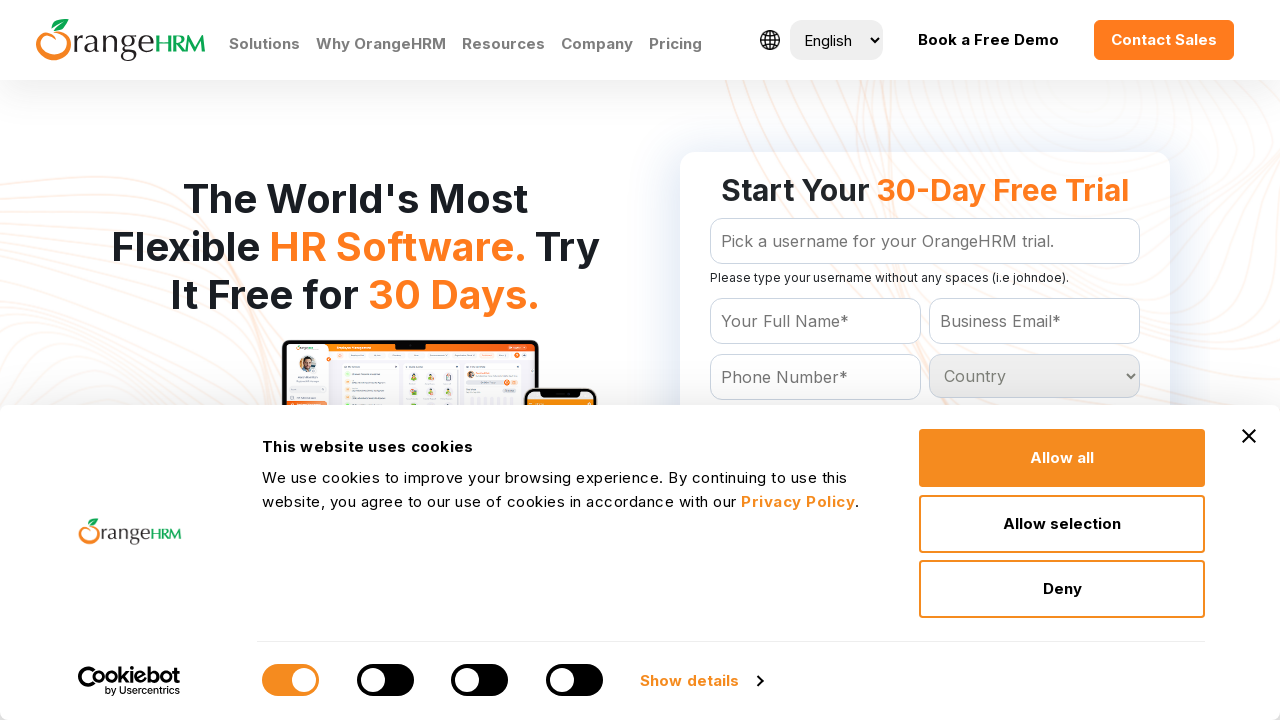

Retrieved option text: 'Libya
	'
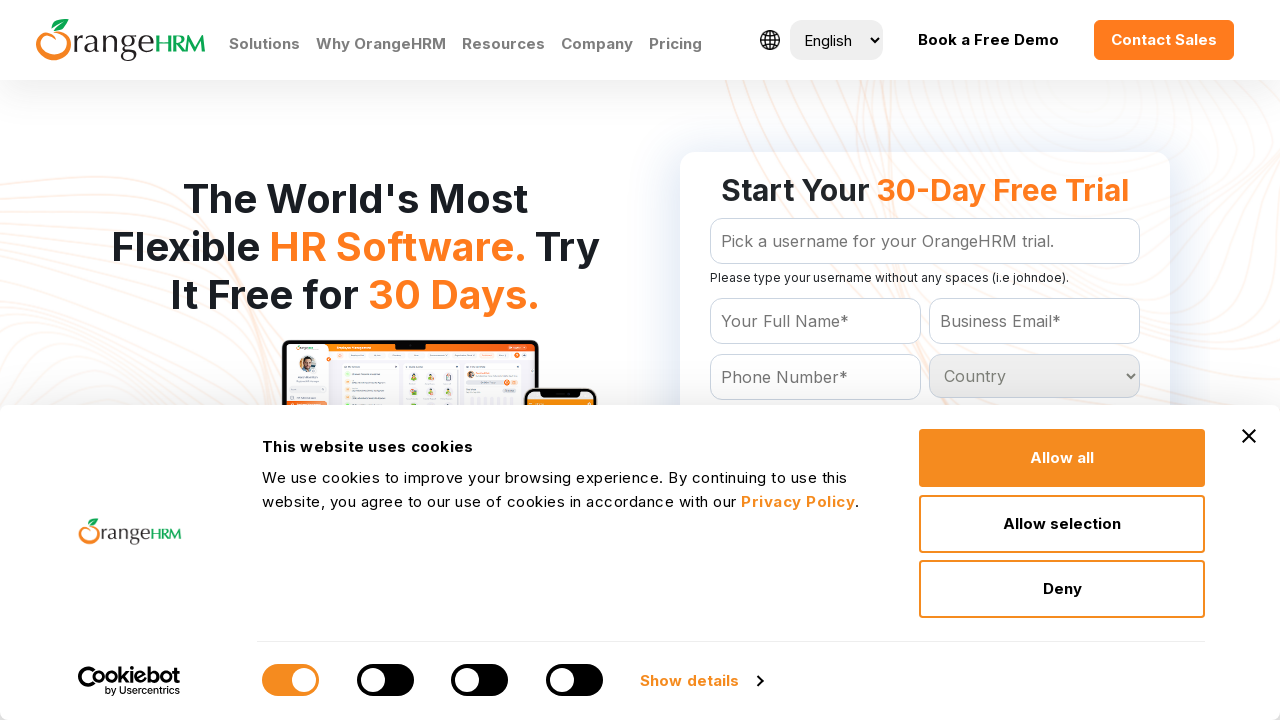

Retrieved option text: 'Liechtenstein
	'
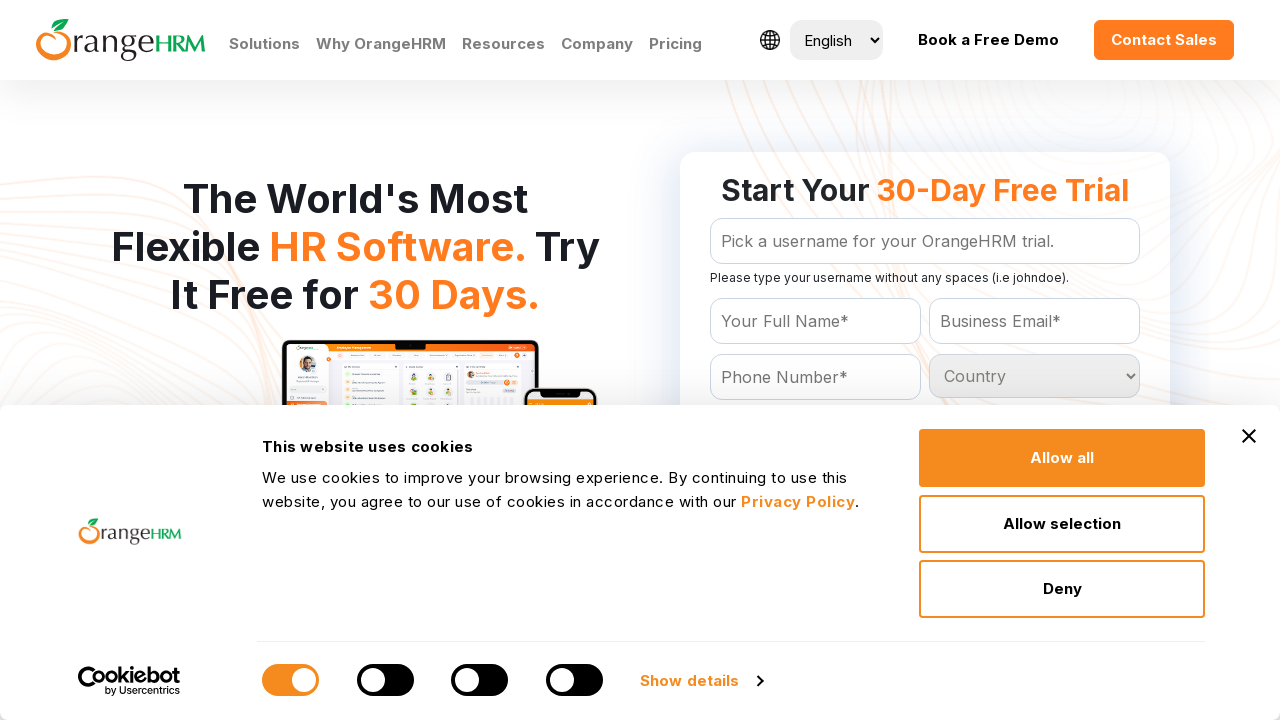

Retrieved option text: 'Lithuania
	'
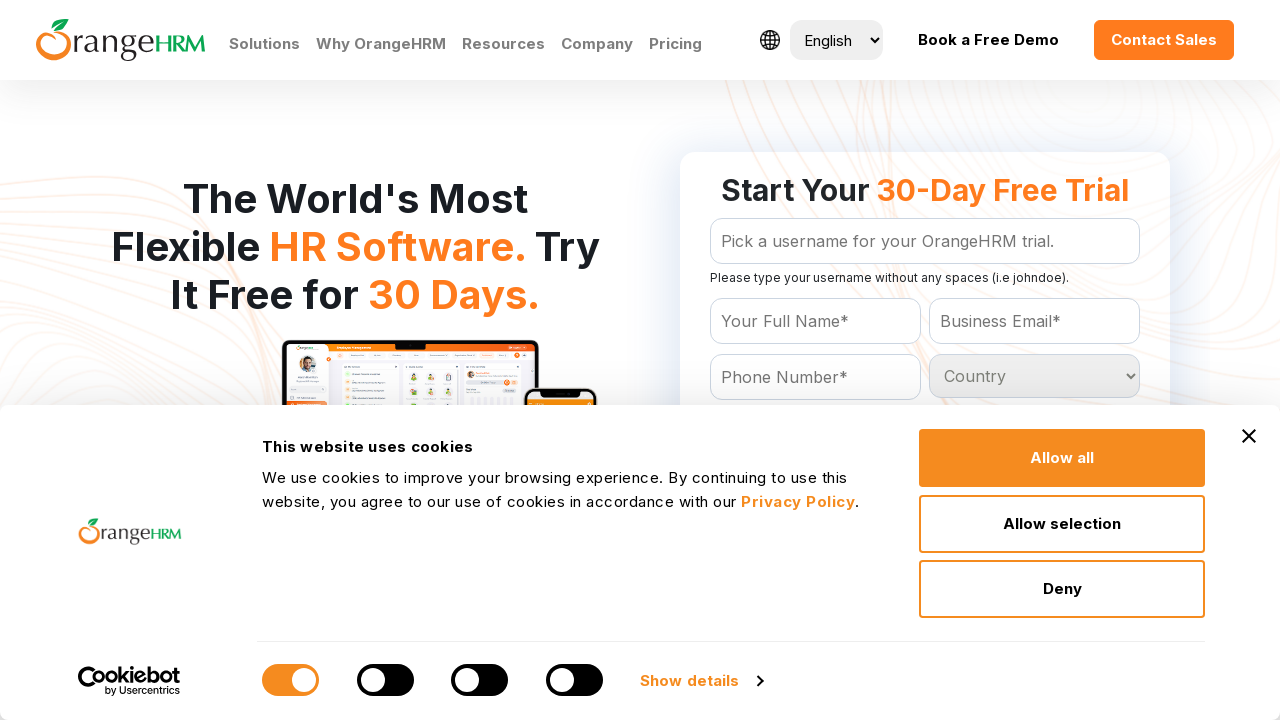

Retrieved option text: 'Luxembourg
	'
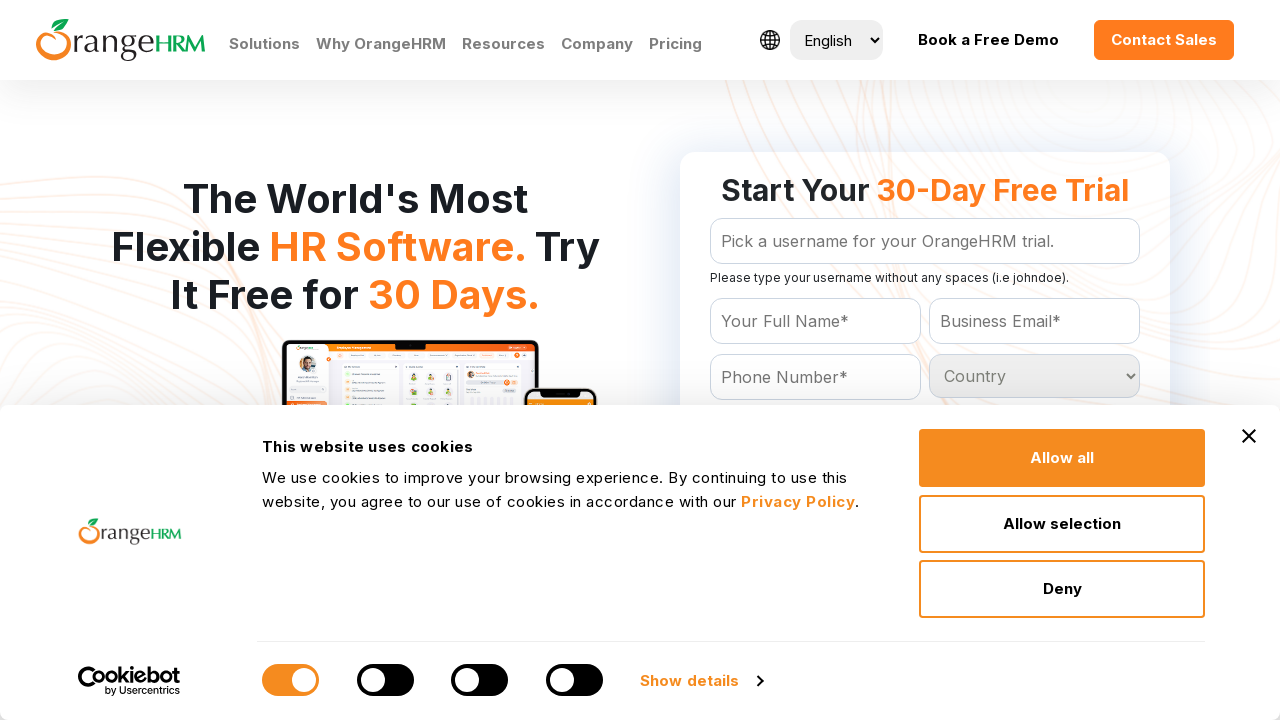

Retrieved option text: 'Macau
	'
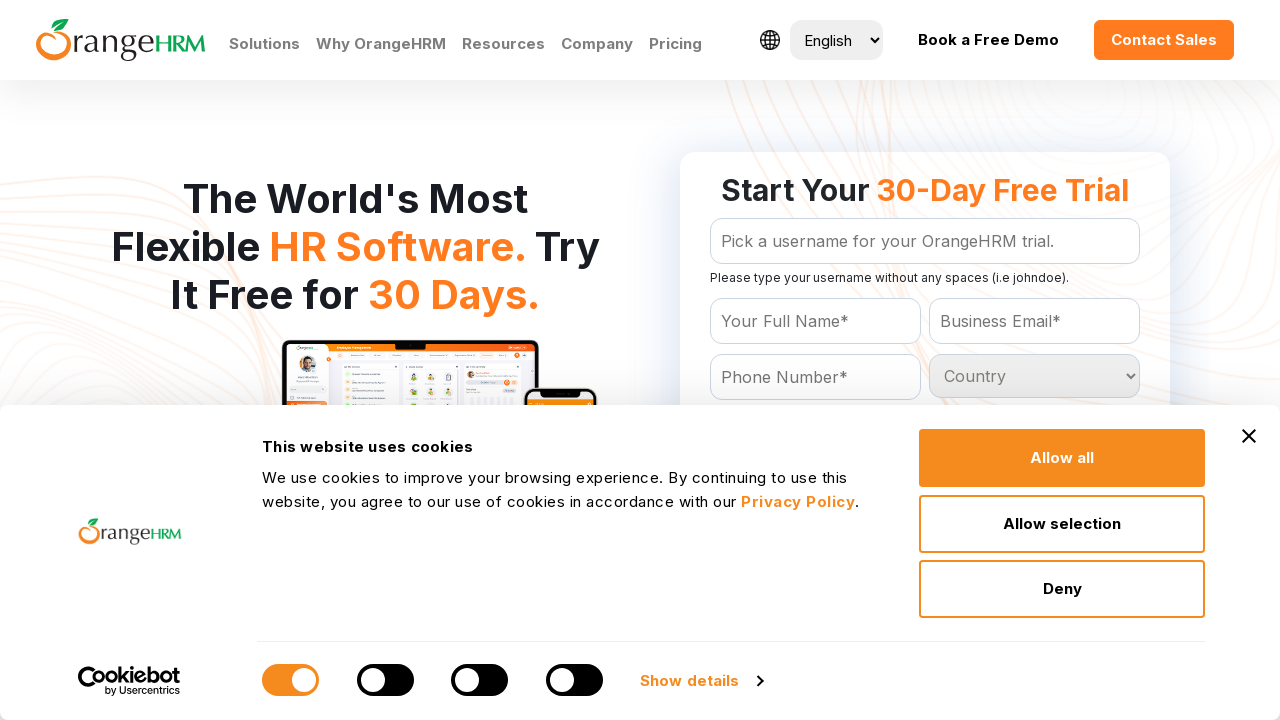

Retrieved option text: 'Macedonia
	'
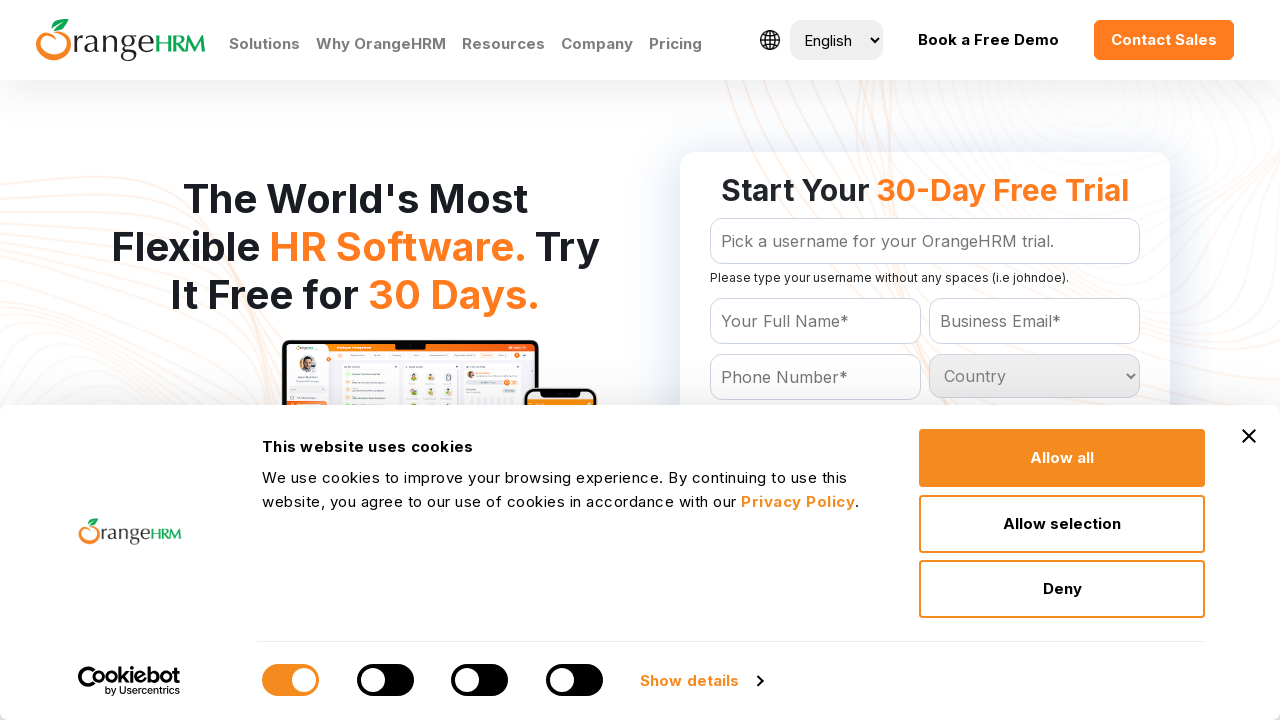

Retrieved option text: 'Madagascar
	'
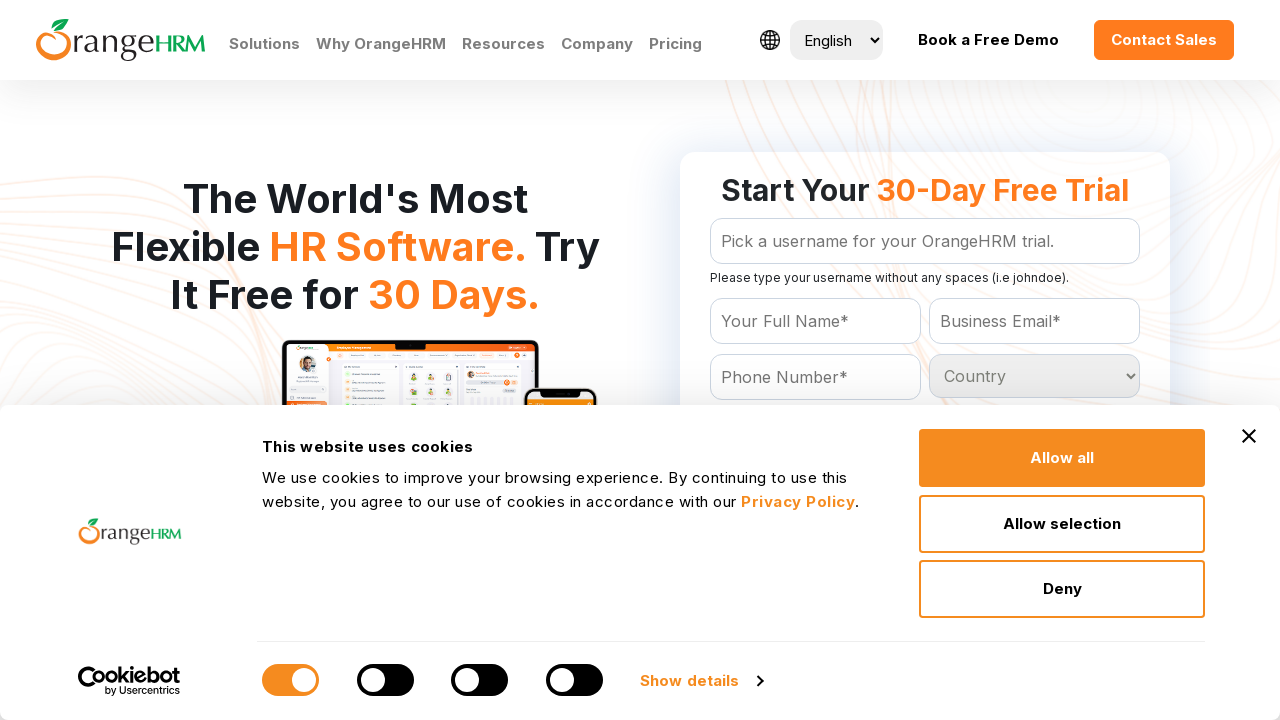

Retrieved option text: 'Malawi
	'
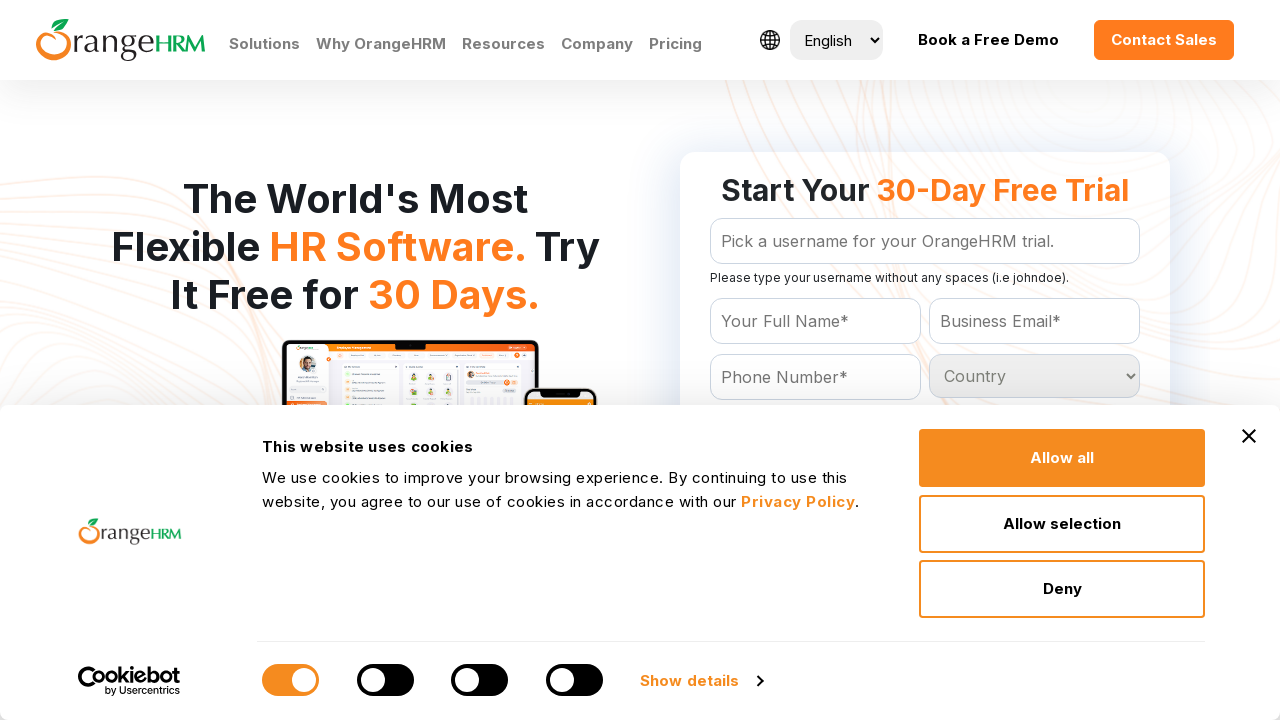

Retrieved option text: 'Malaysia
	'
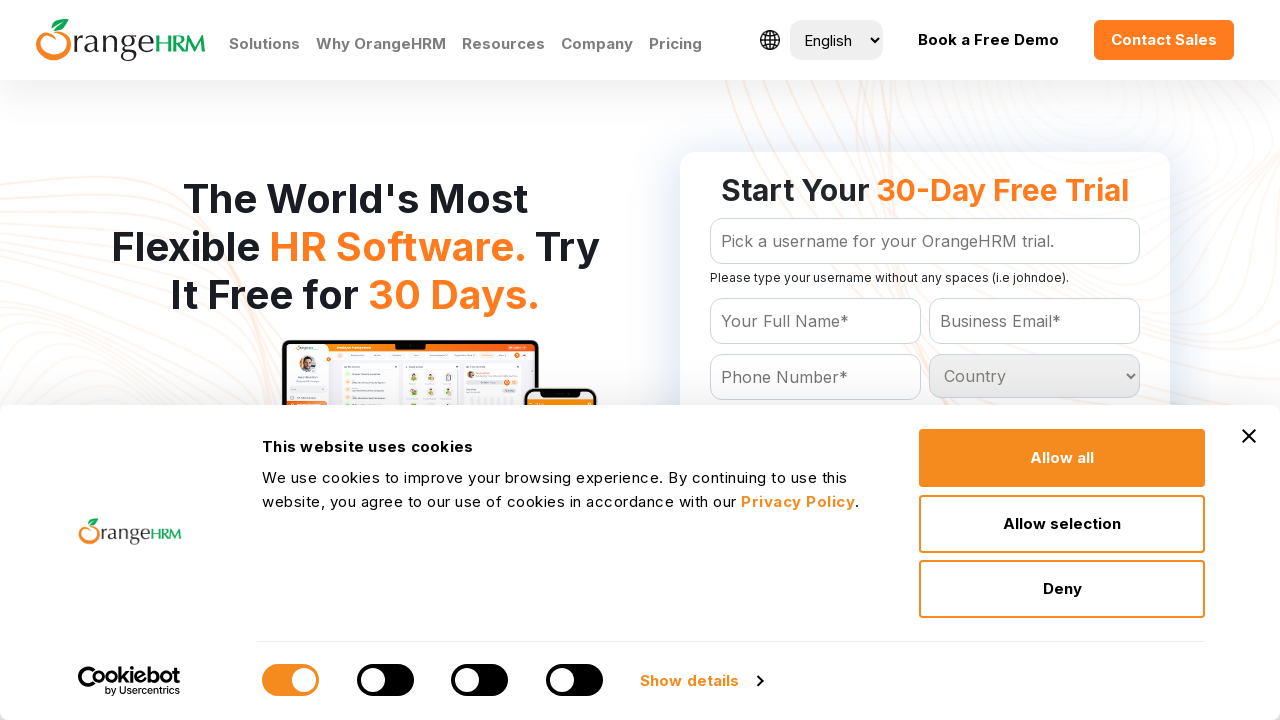

Retrieved option text: 'Maldives
	'
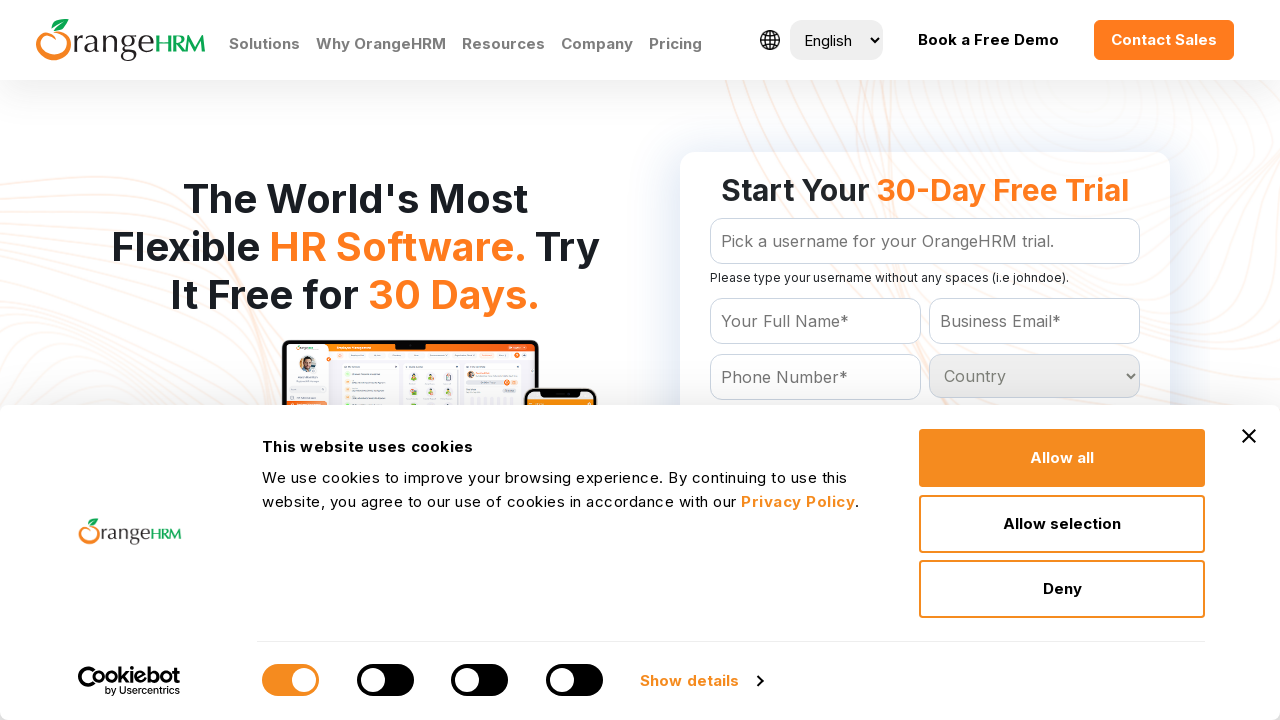

Retrieved option text: 'Mali
	'
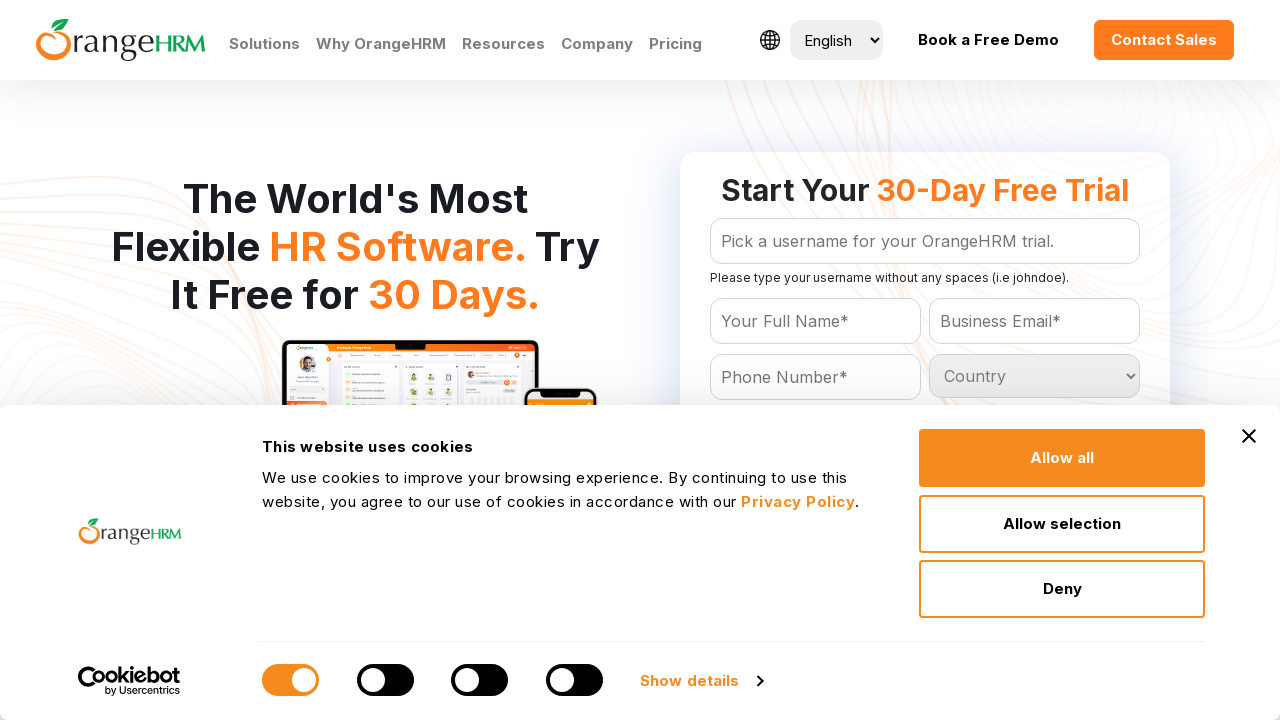

Retrieved option text: 'Malta
	'
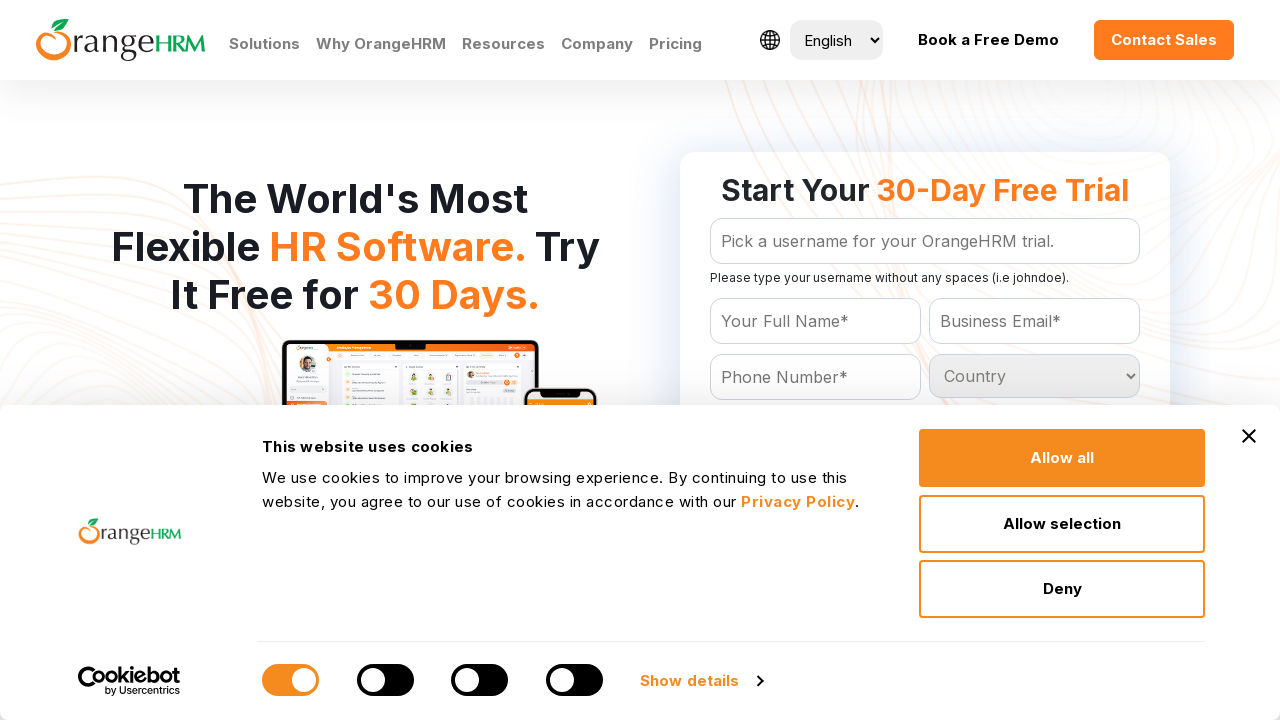

Retrieved option text: 'Marshall Islands
	'
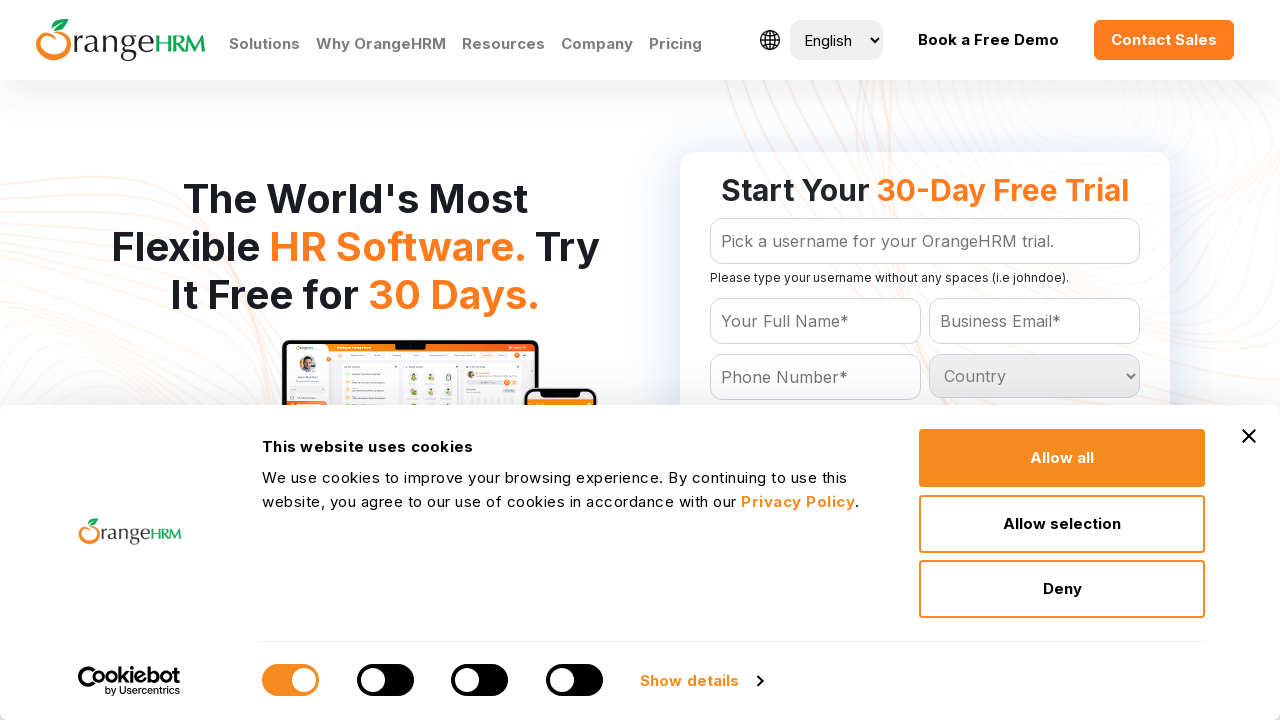

Retrieved option text: 'Martinique
	'
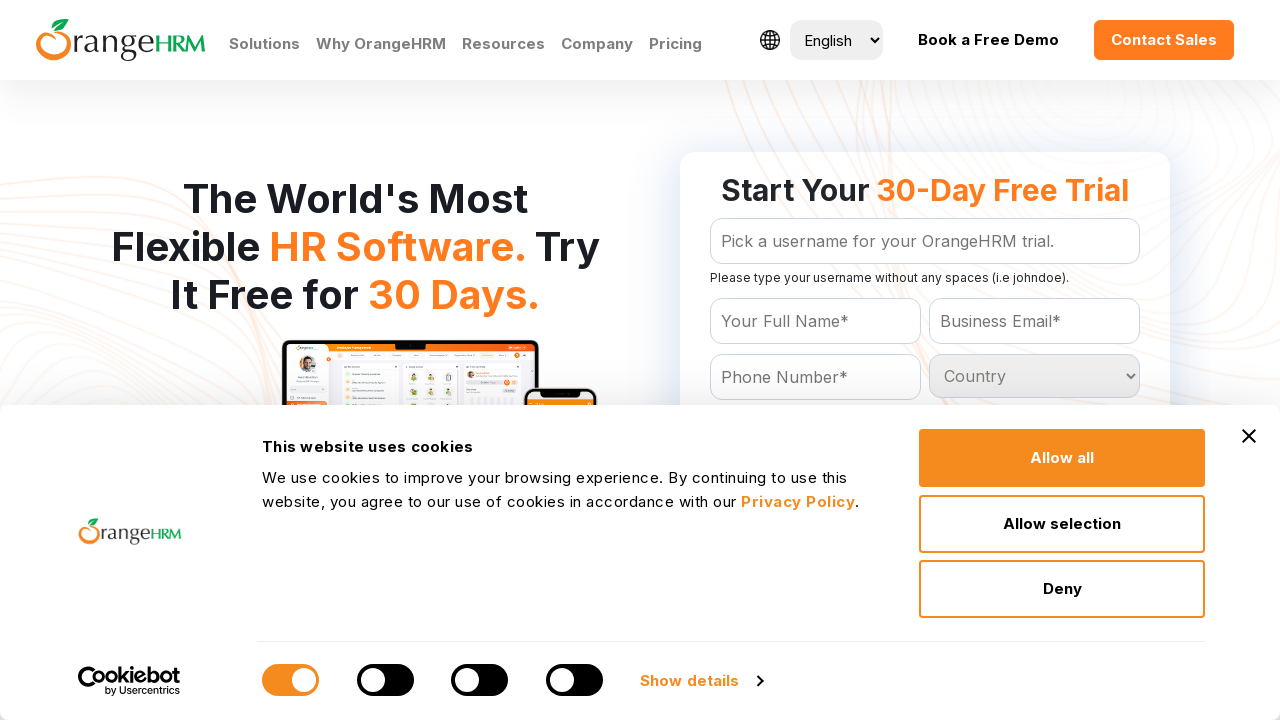

Retrieved option text: 'Mauritania
	'
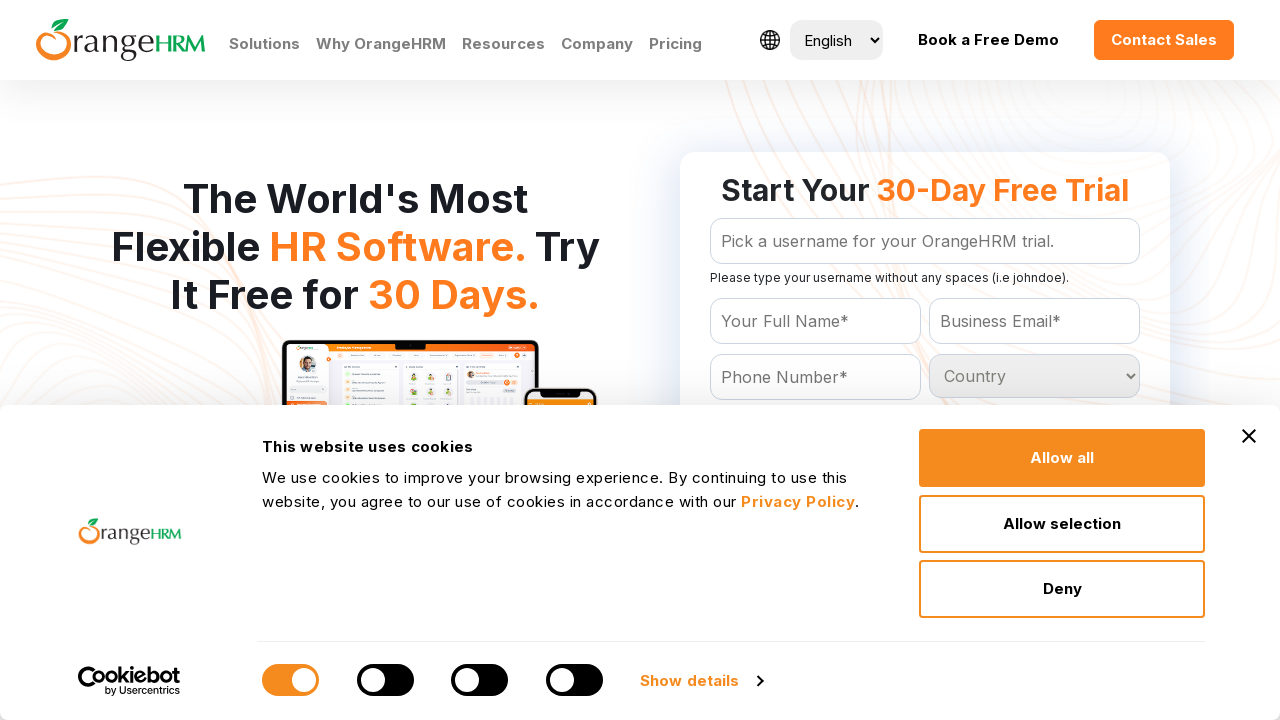

Retrieved option text: 'Mauritius
	'
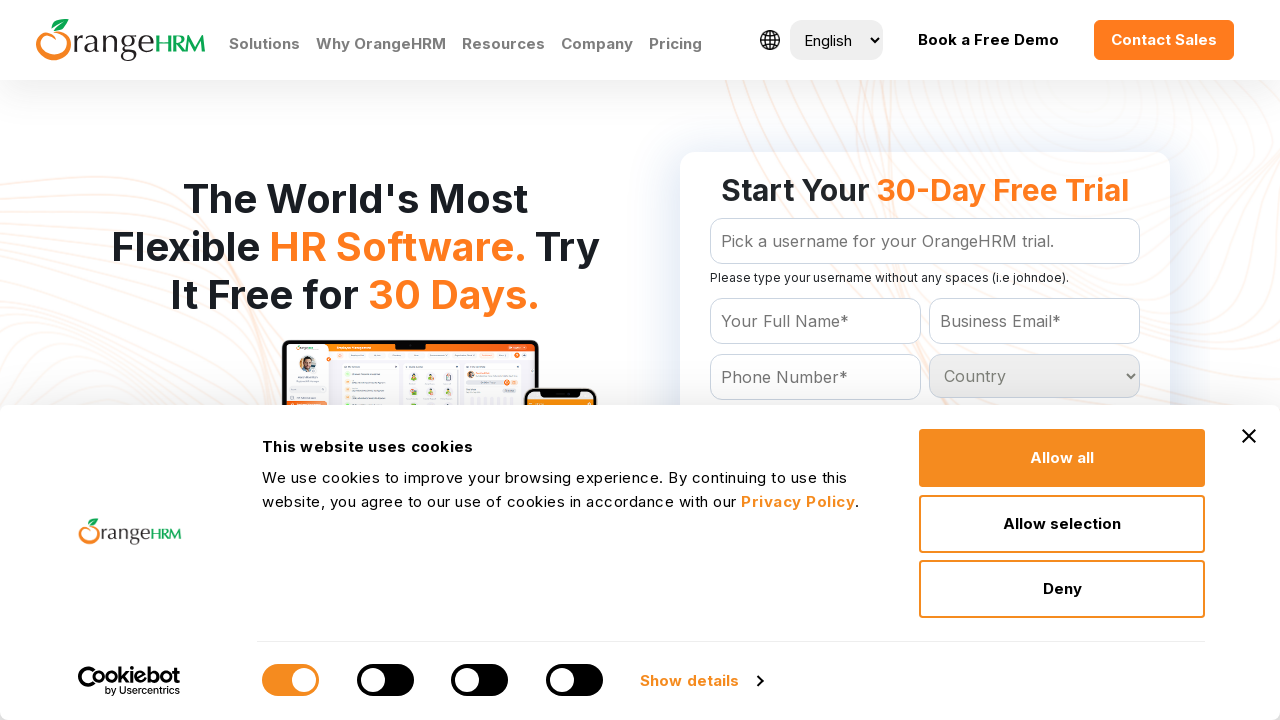

Retrieved option text: 'Mayotte
	'
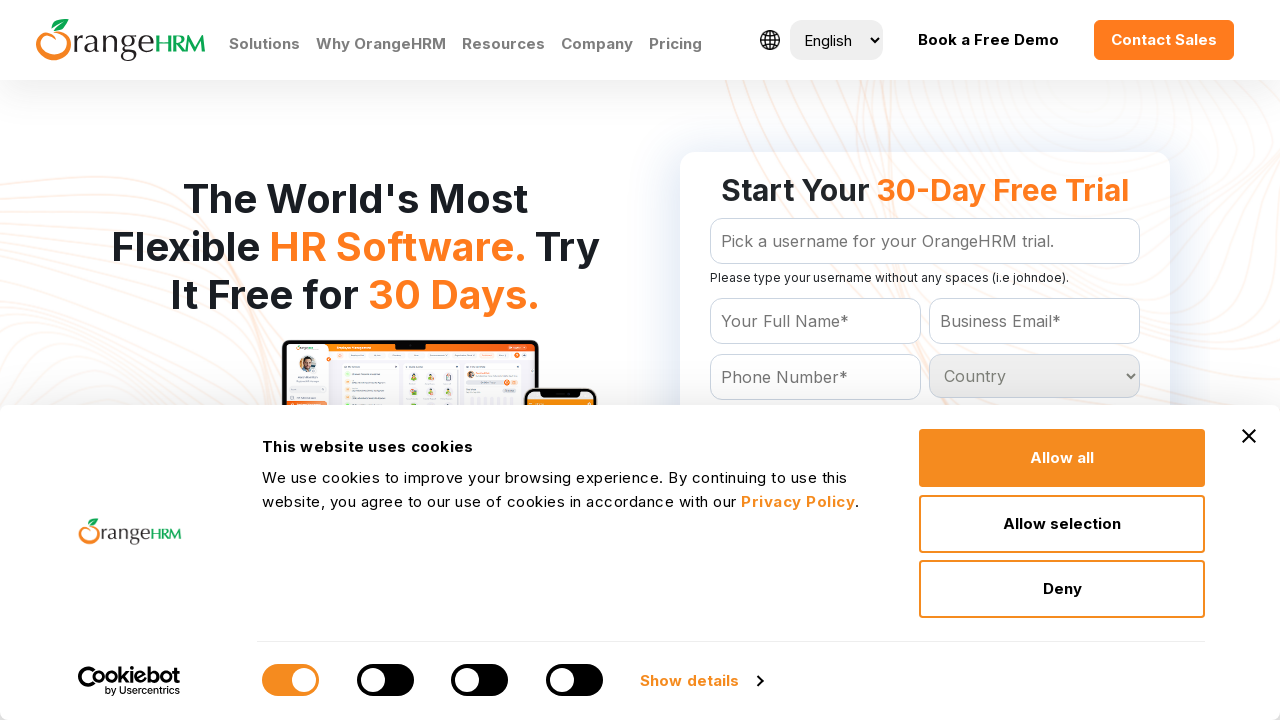

Retrieved option text: 'Mexico
	'
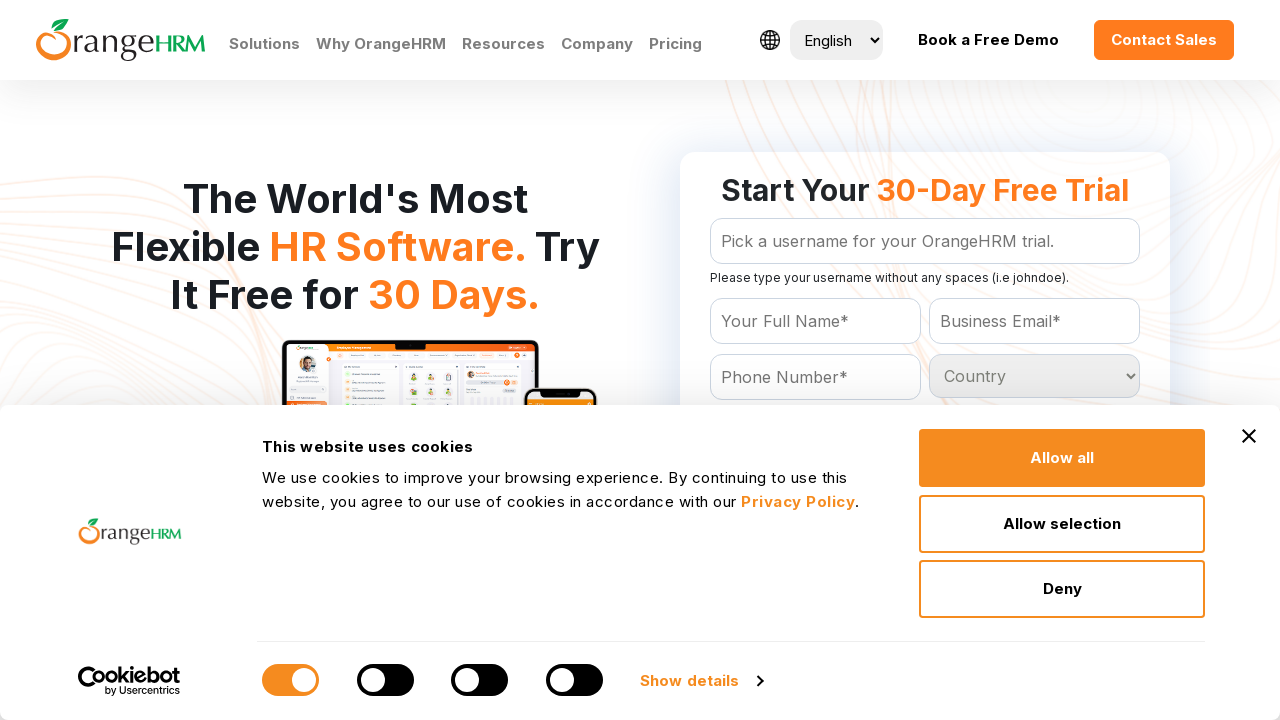

Retrieved option text: 'Moldova
	'
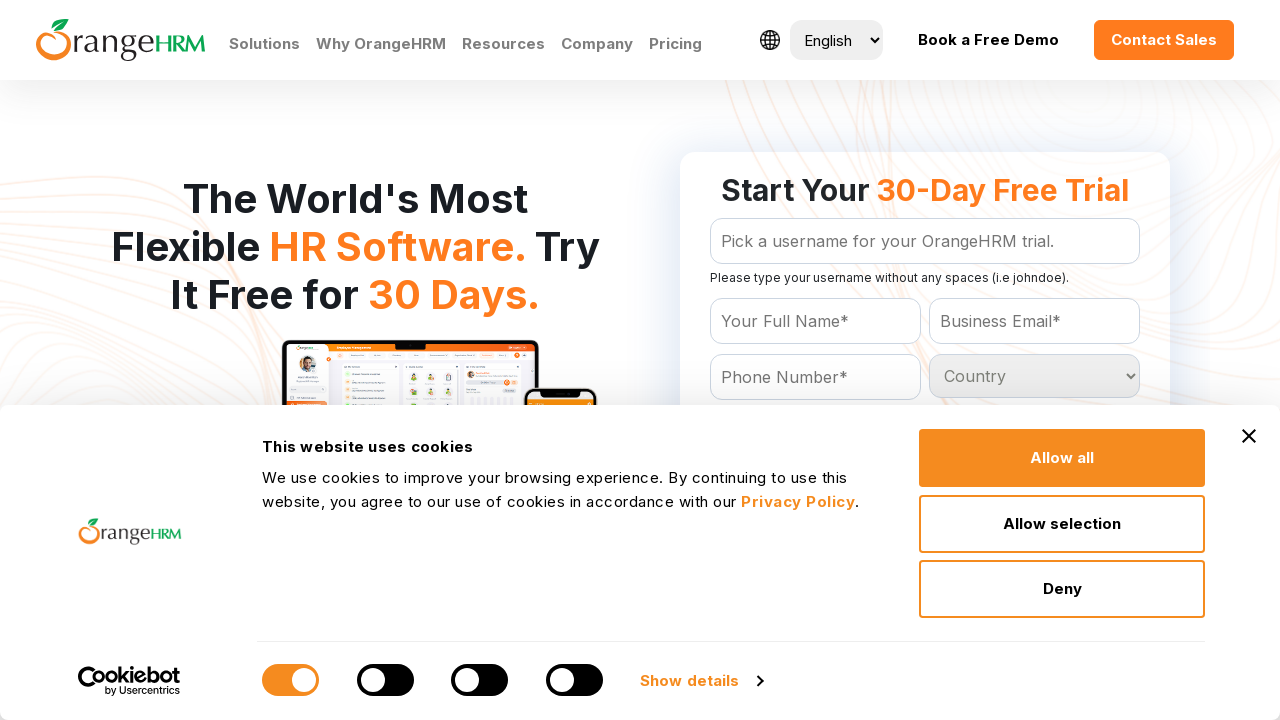

Retrieved option text: 'Monaco
	'
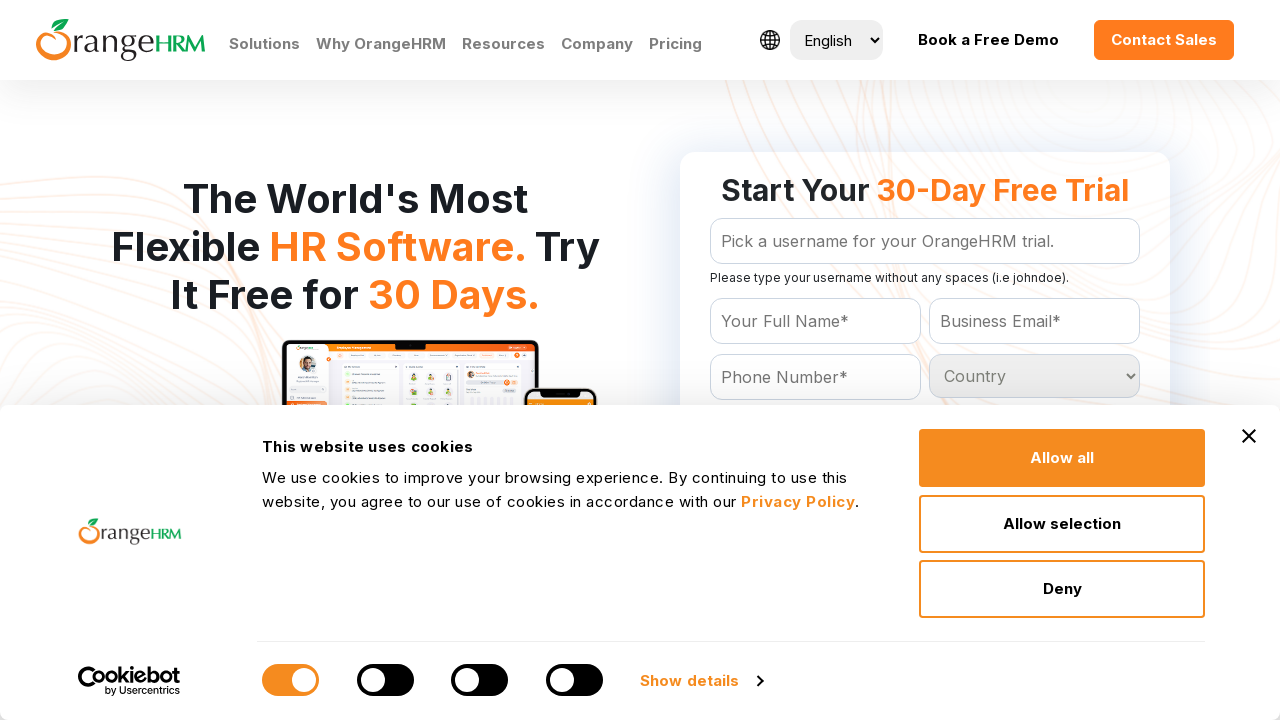

Retrieved option text: 'Montenegro
	'
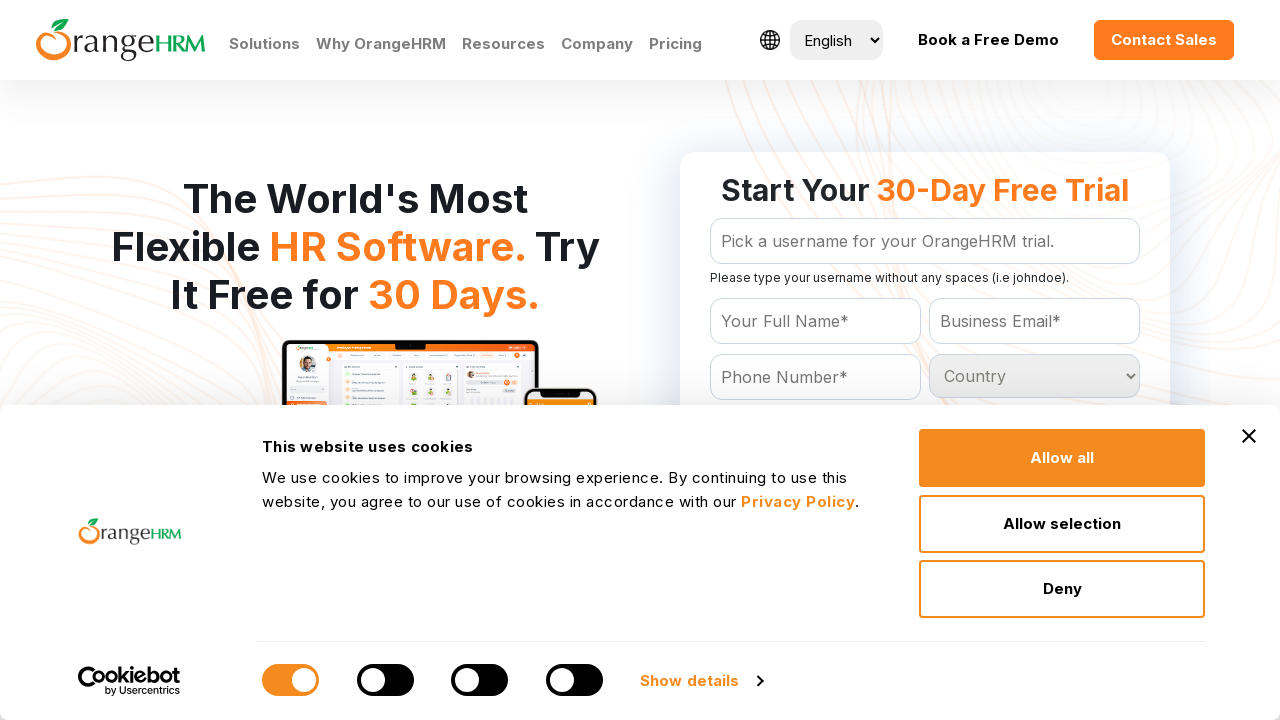

Retrieved option text: 'Mongolia
	'
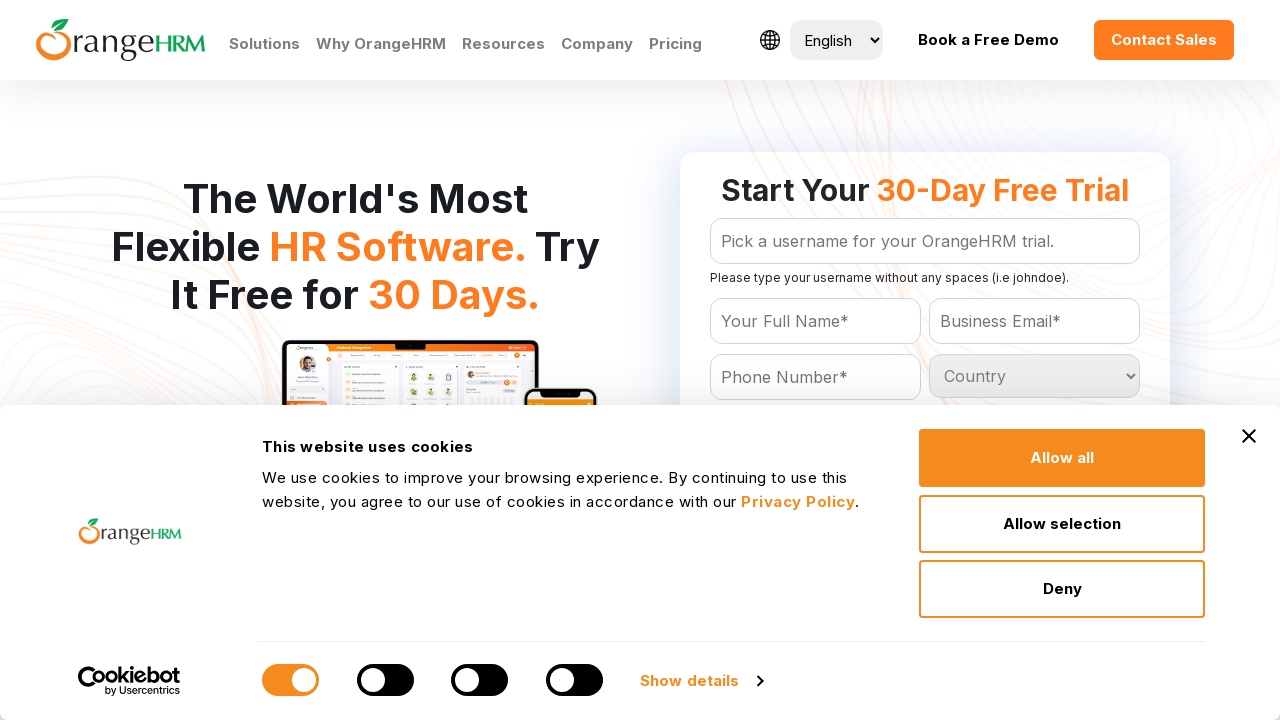

Retrieved option text: 'Morocco
	'
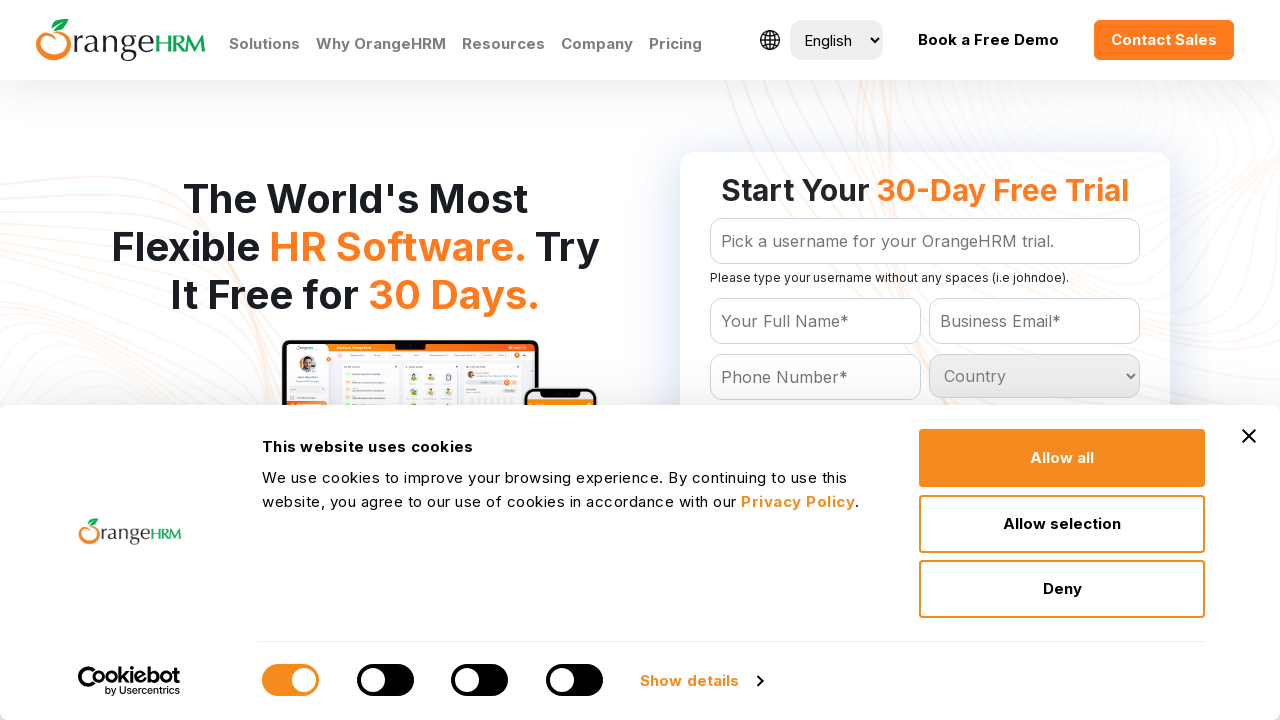

Retrieved option text: 'Mozambique
	'
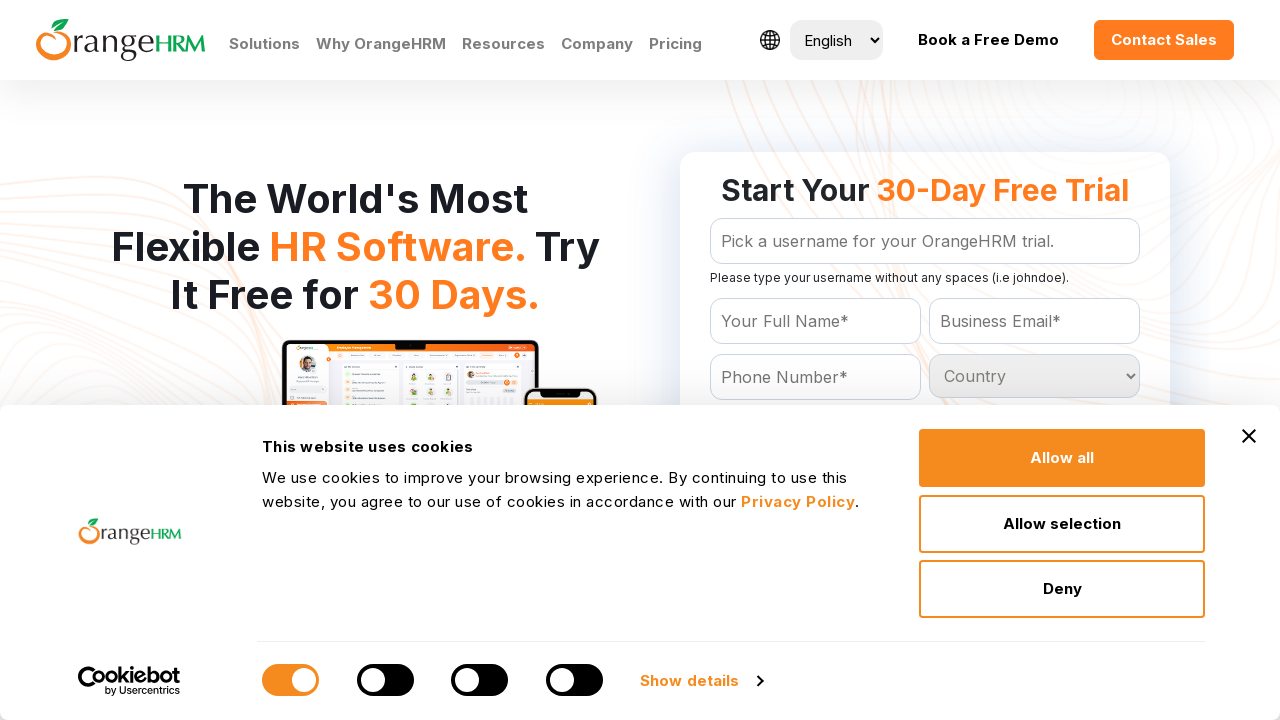

Retrieved option text: 'Myanmar
	'
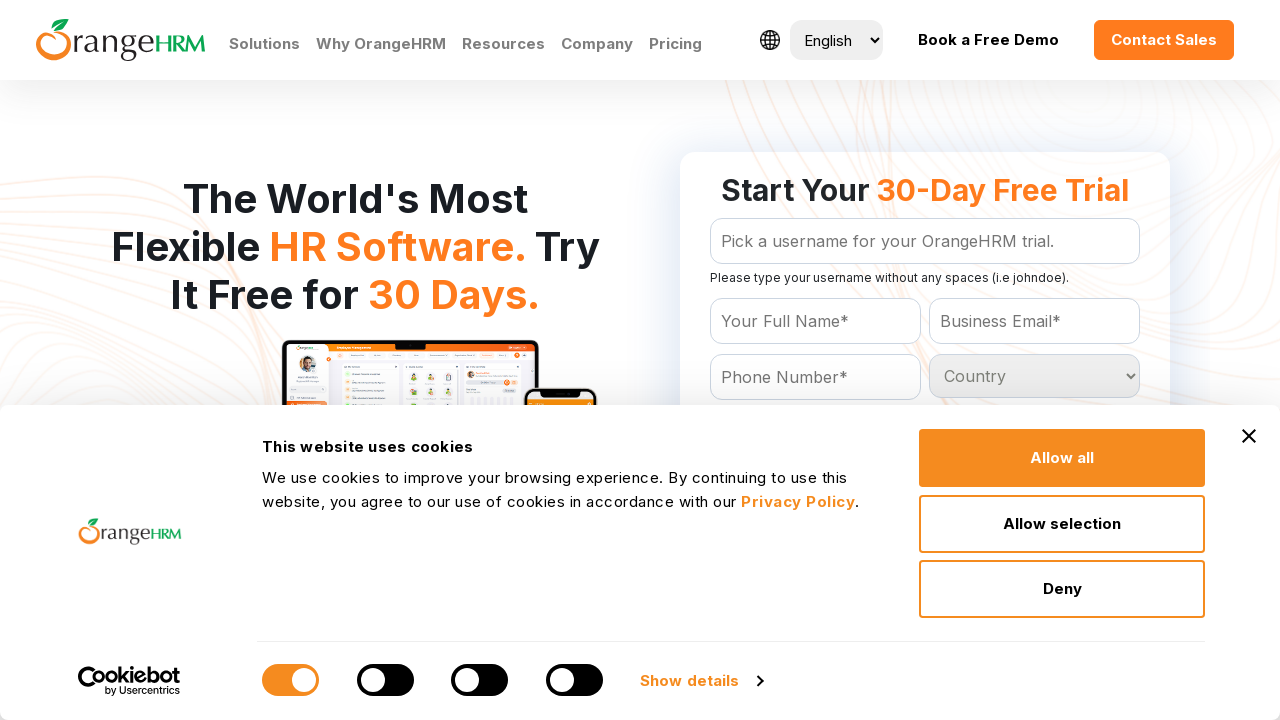

Retrieved option text: 'Namibia
	'
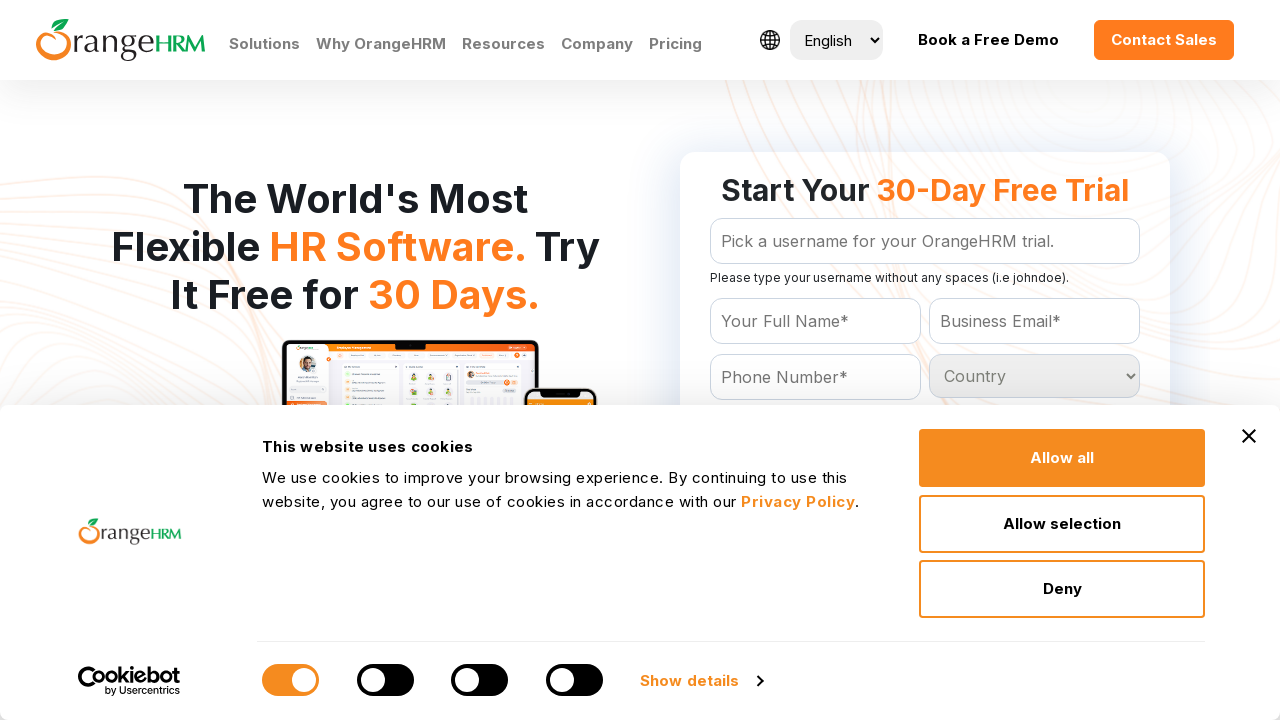

Retrieved option text: 'Nauru
	'
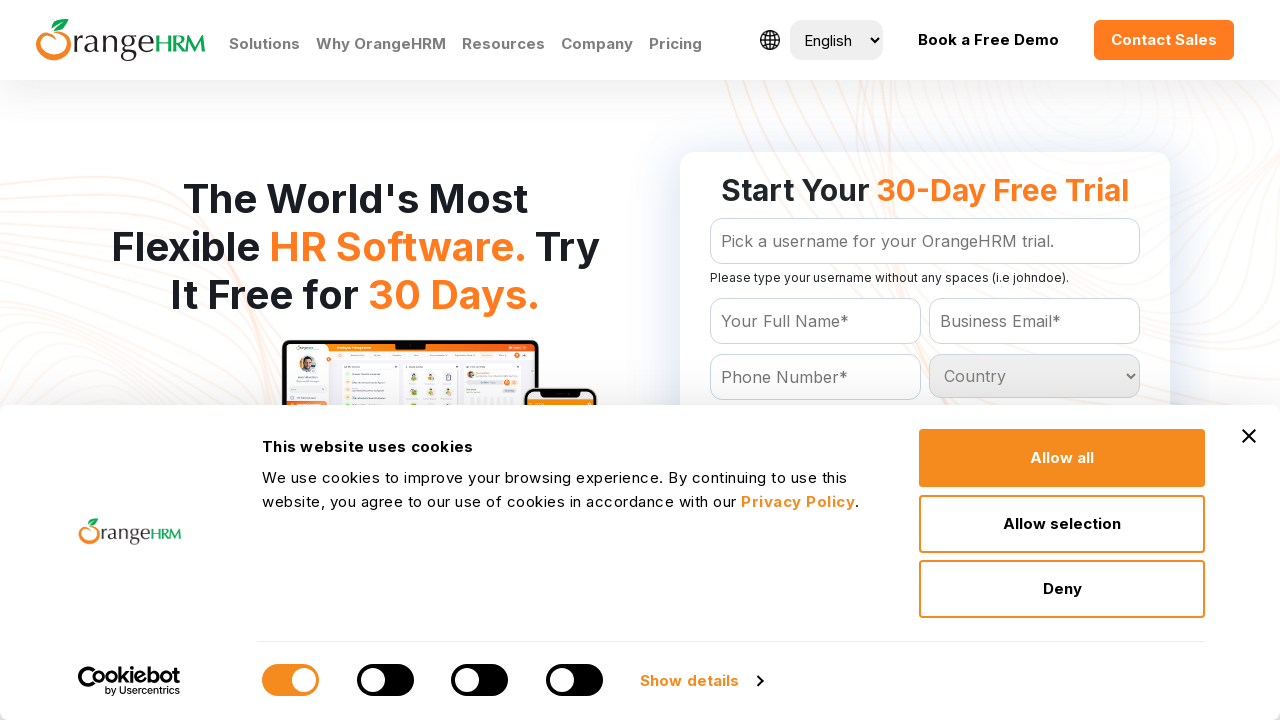

Retrieved option text: 'Nepal
	'
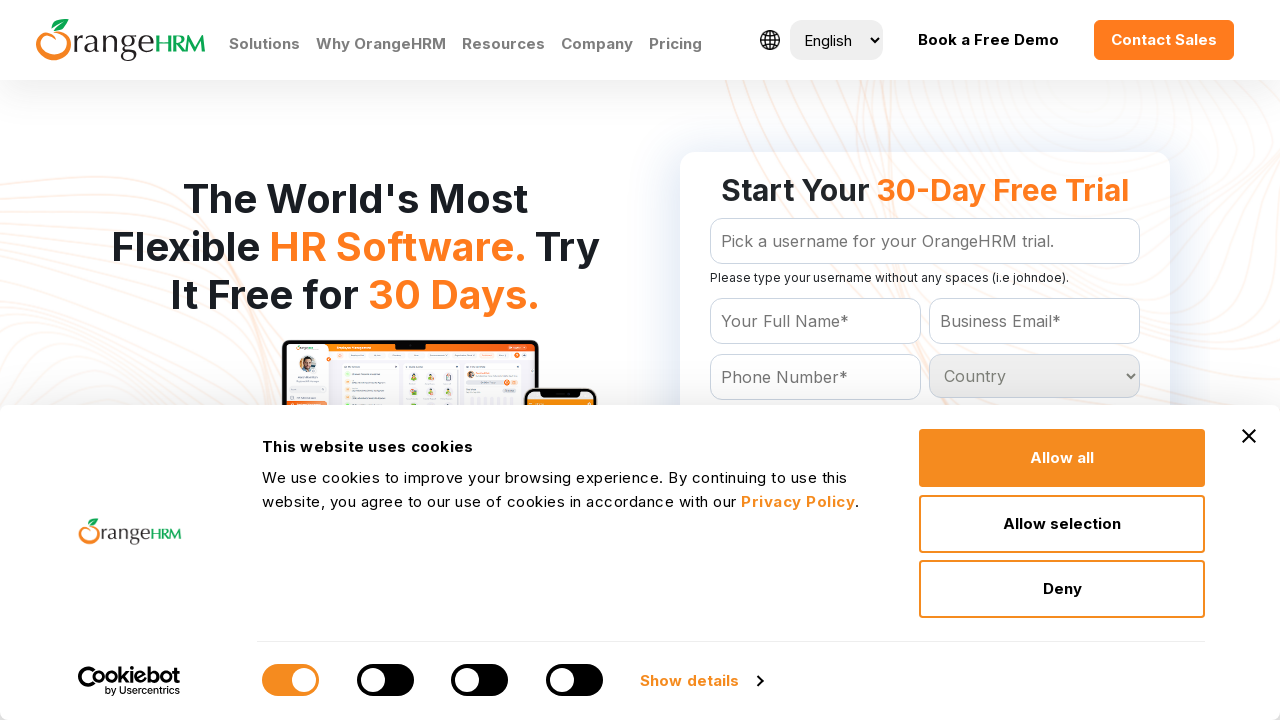

Retrieved option text: 'Netherlands
	'
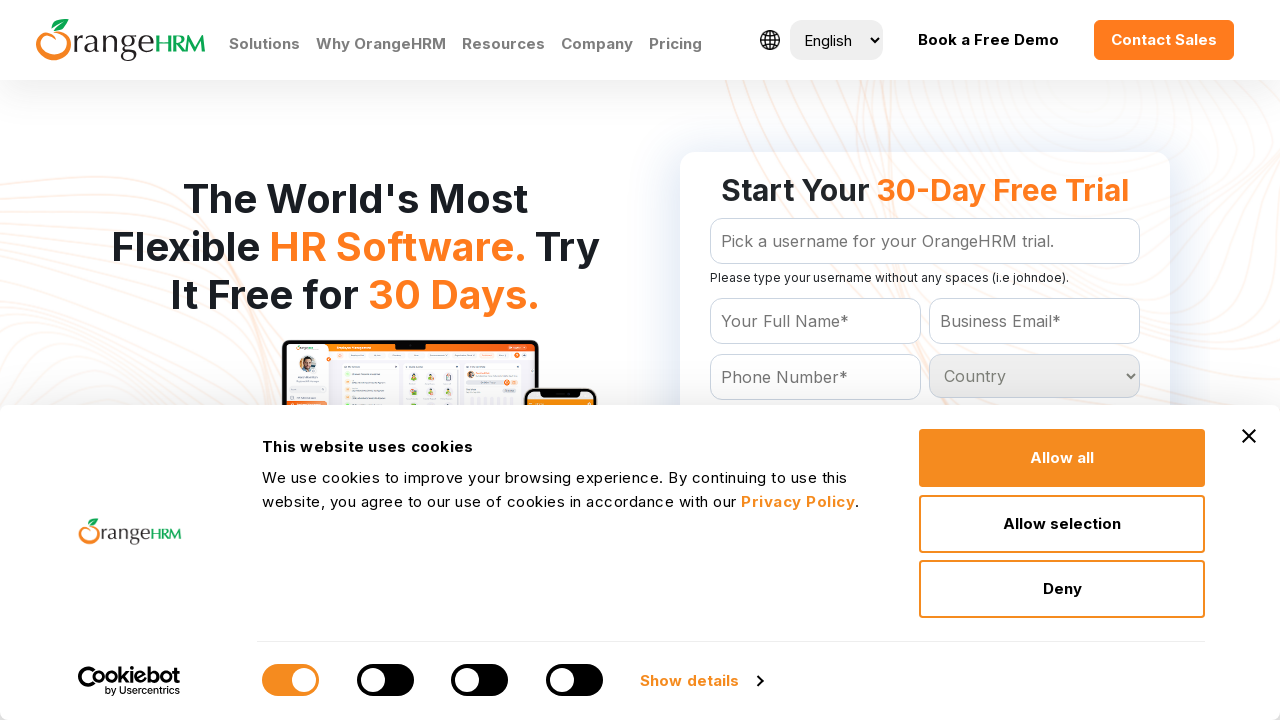

Retrieved option text: 'Netherlands Antilles
	'
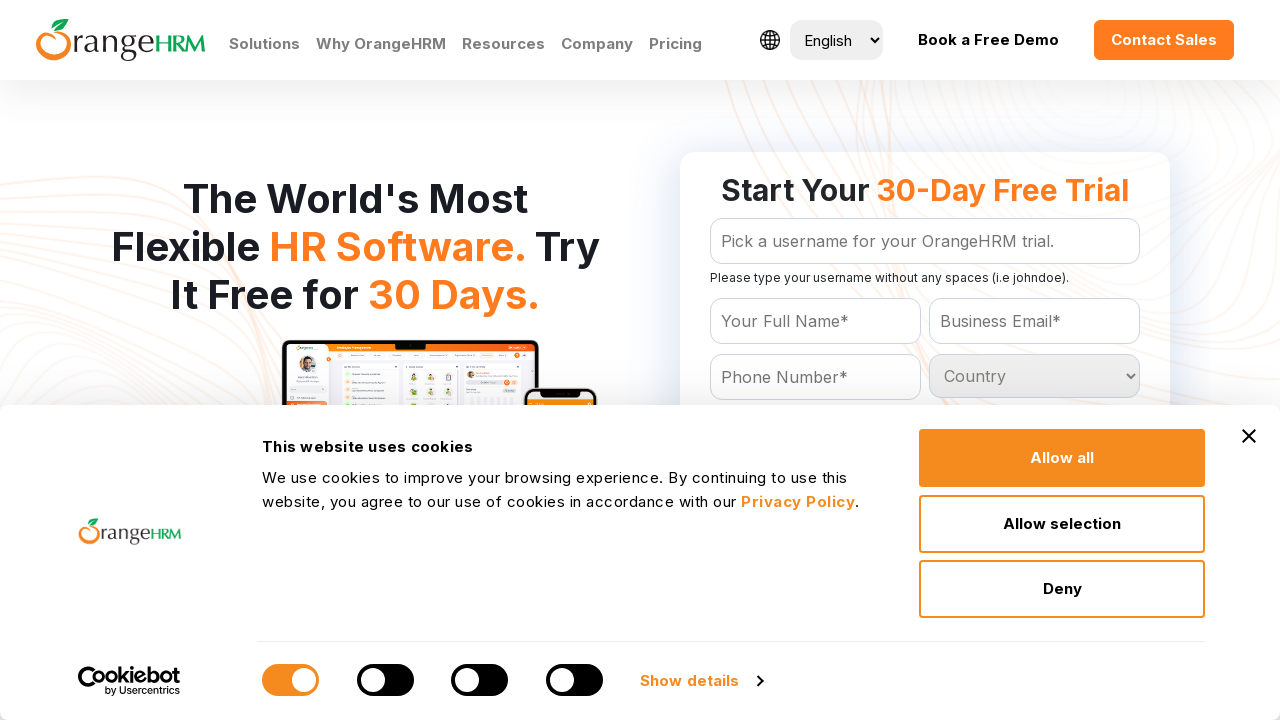

Retrieved option text: 'New Caledonia
	'
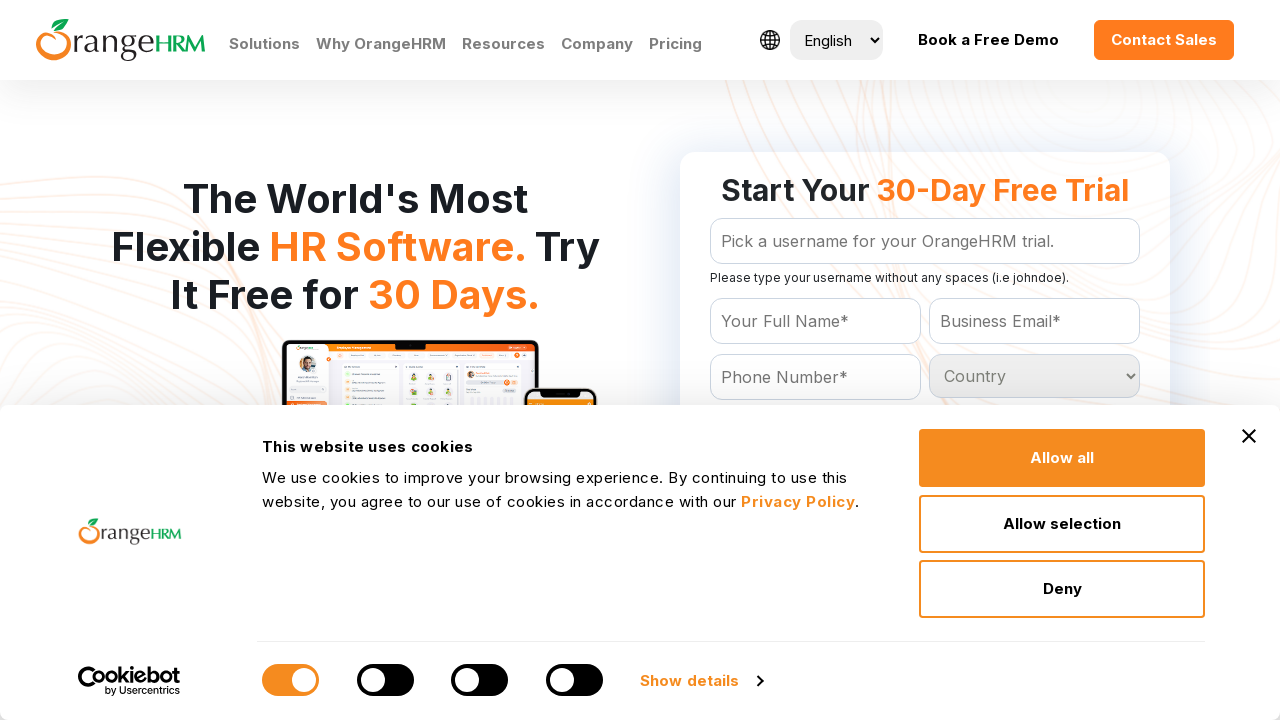

Retrieved option text: 'New Zealand
	'
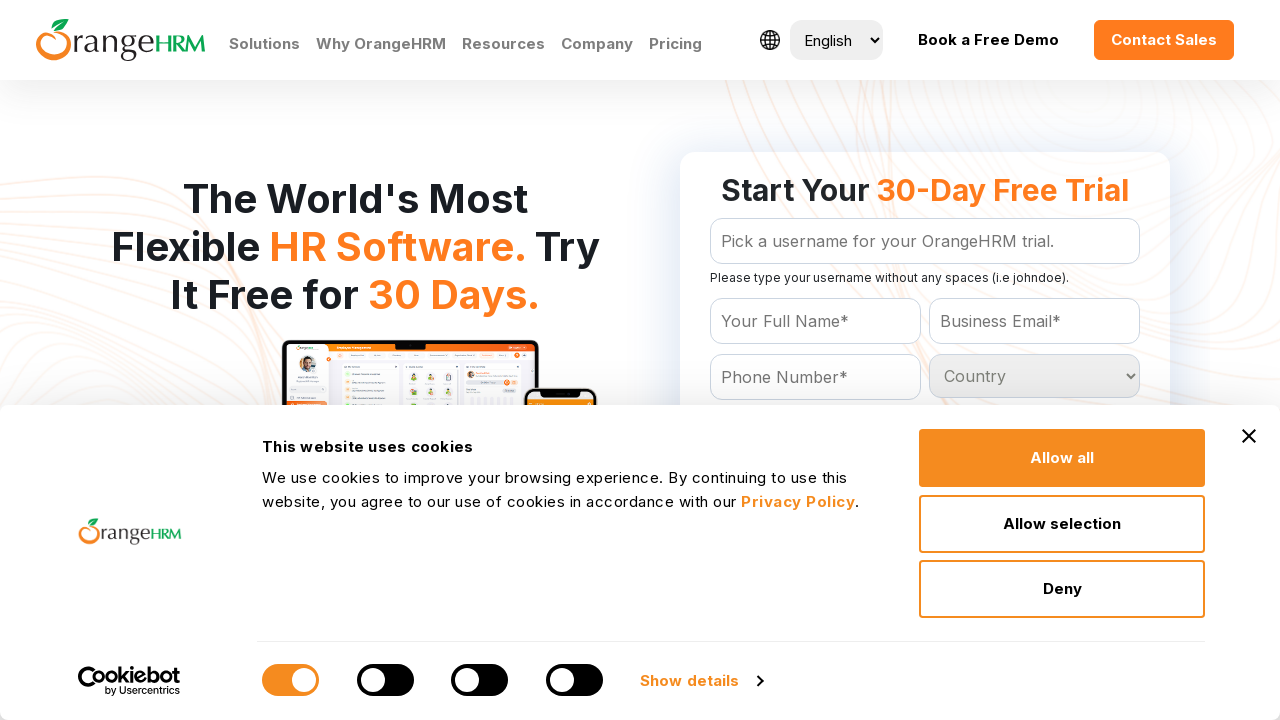

Retrieved option text: 'Nicaragua
	'
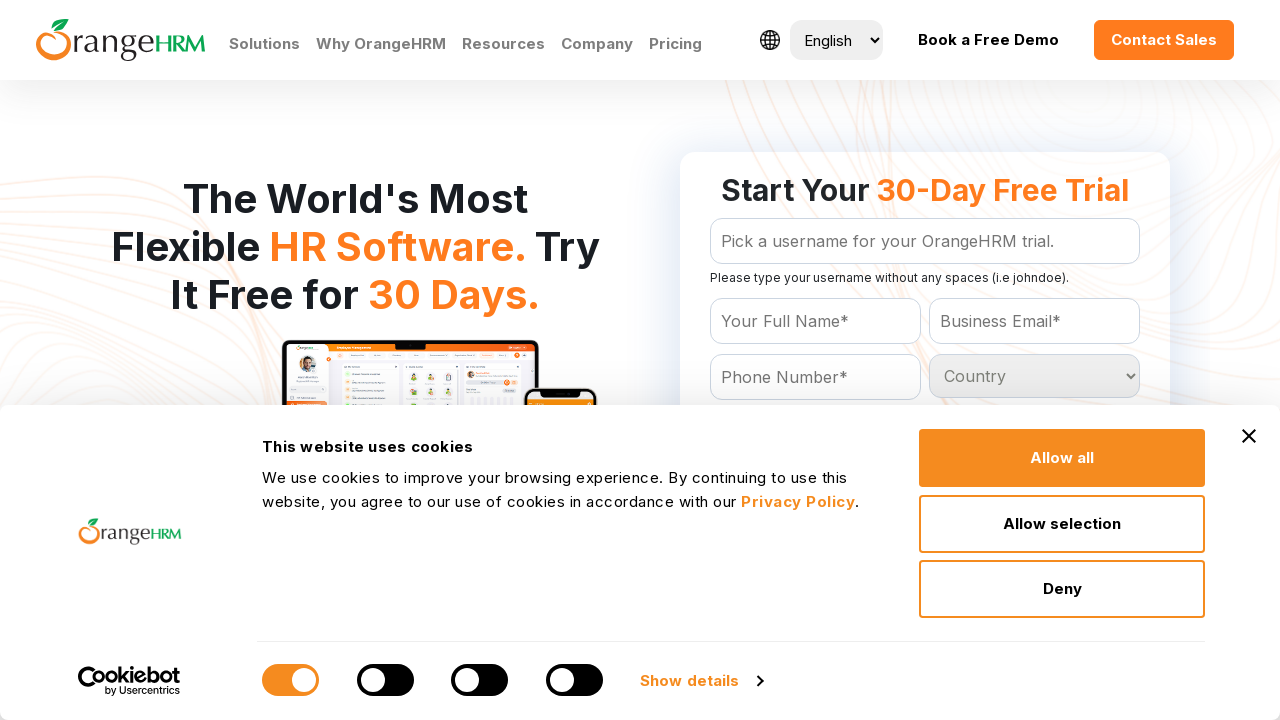

Retrieved option text: 'Niger
	'
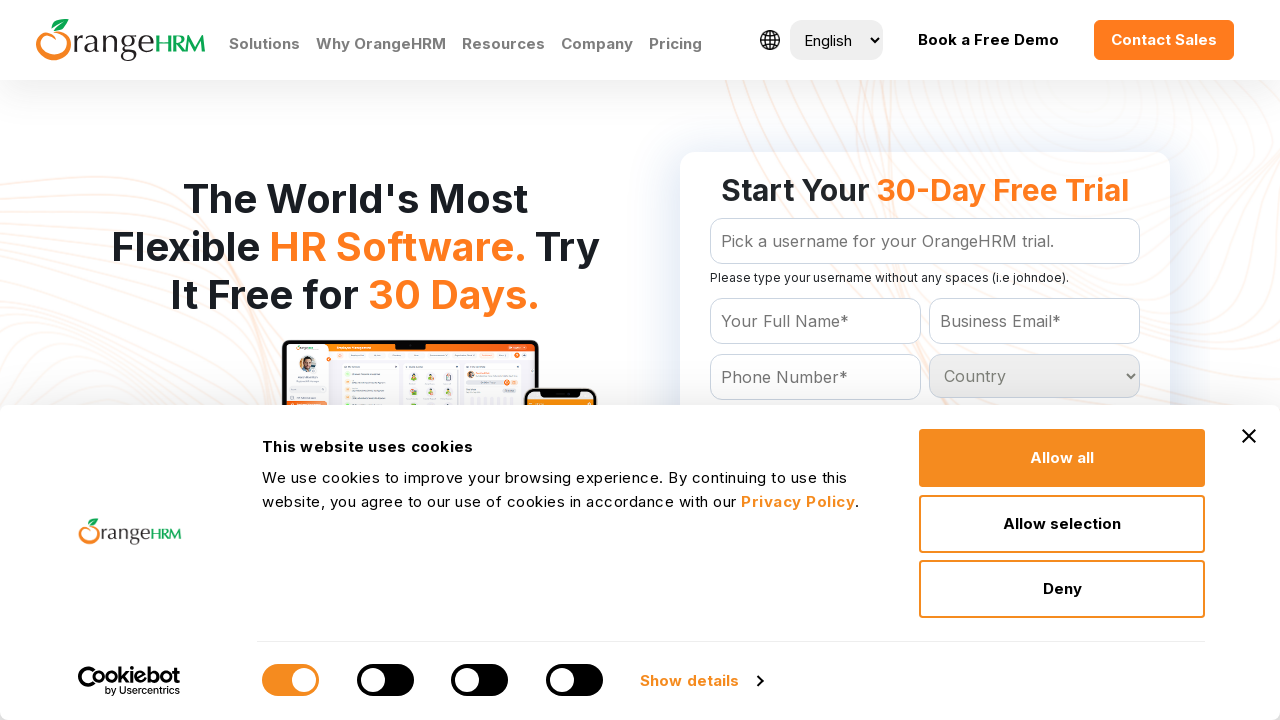

Retrieved option text: 'Nigeria
	'
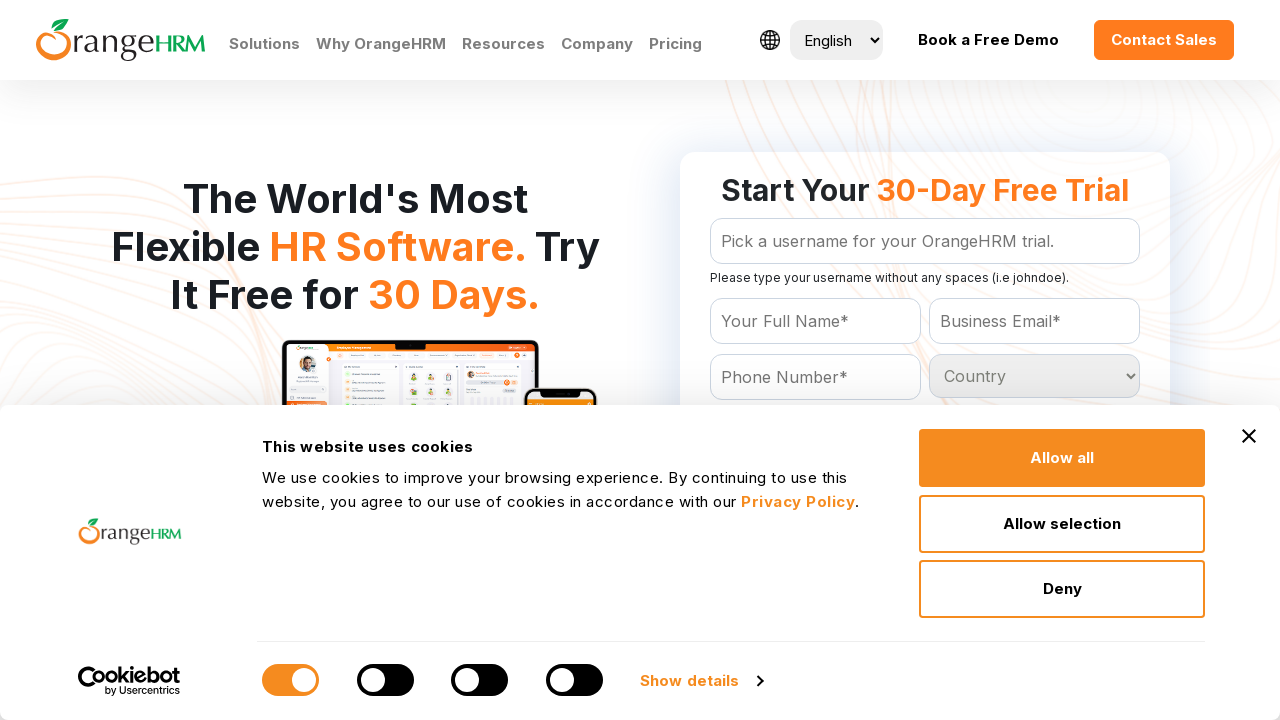

Retrieved option text: 'Niue
	'
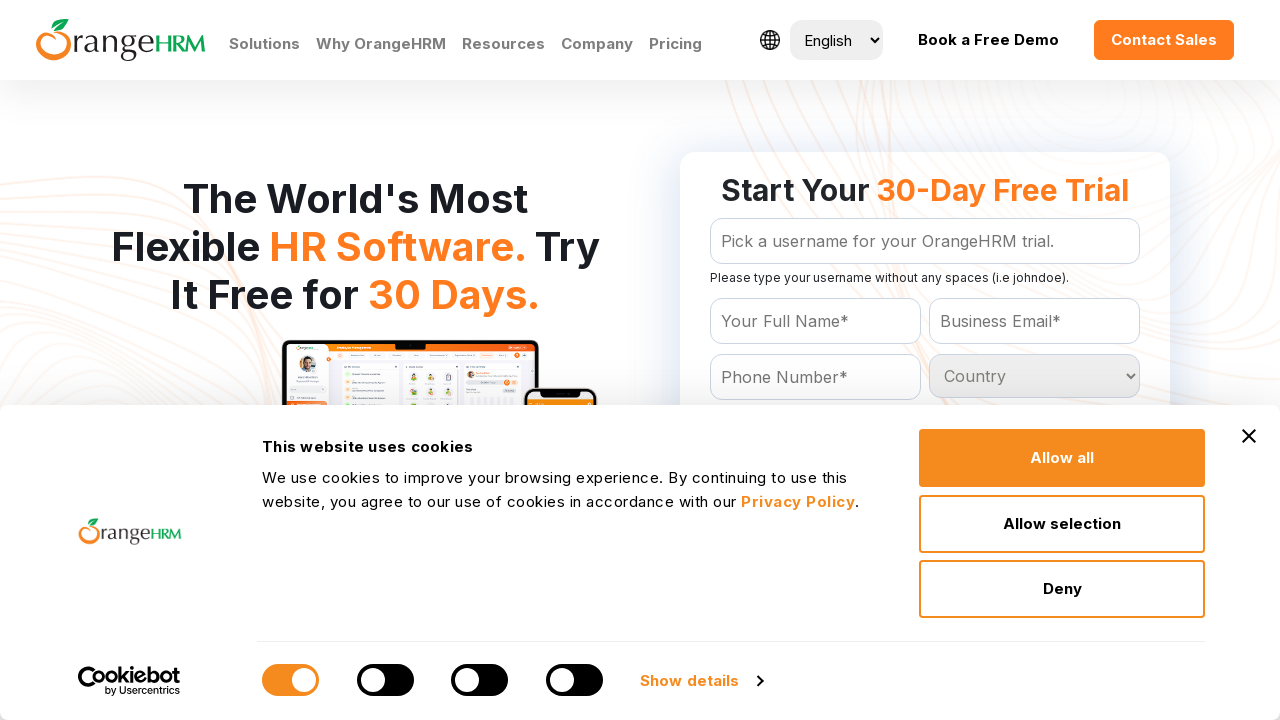

Retrieved option text: 'Norfolk Island
	'
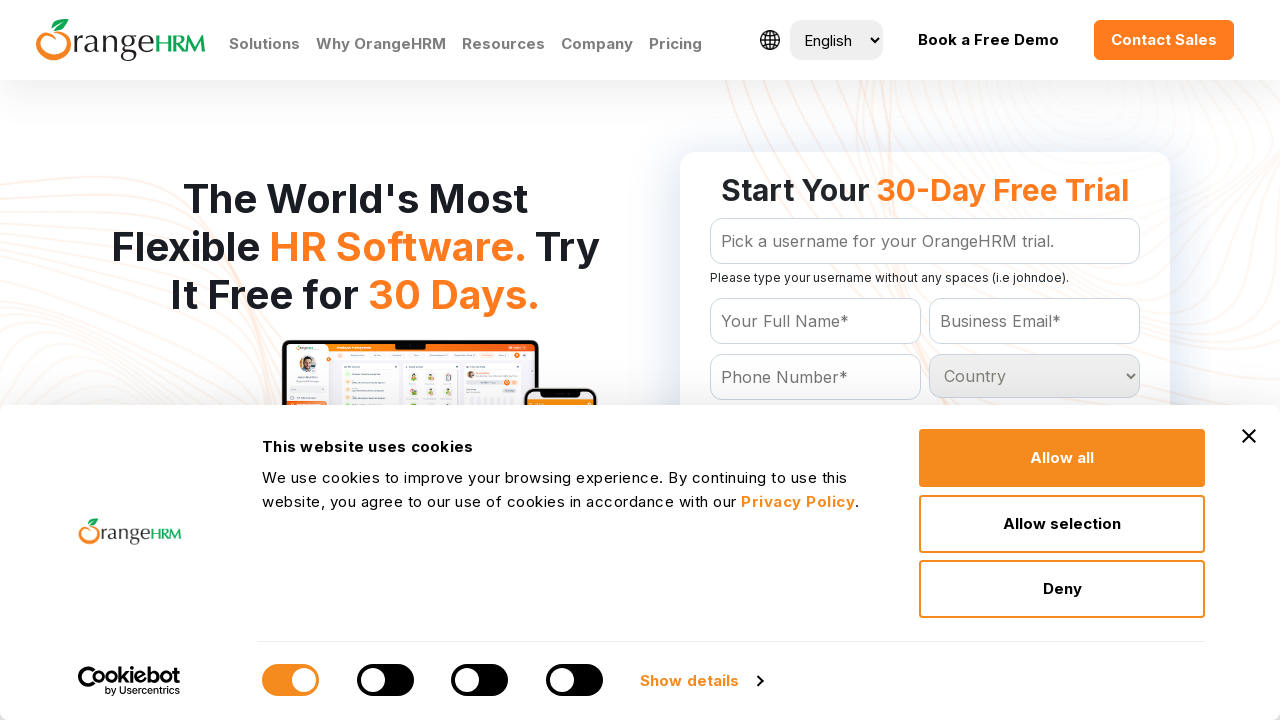

Retrieved option text: 'Northern Mariana Islands
	'
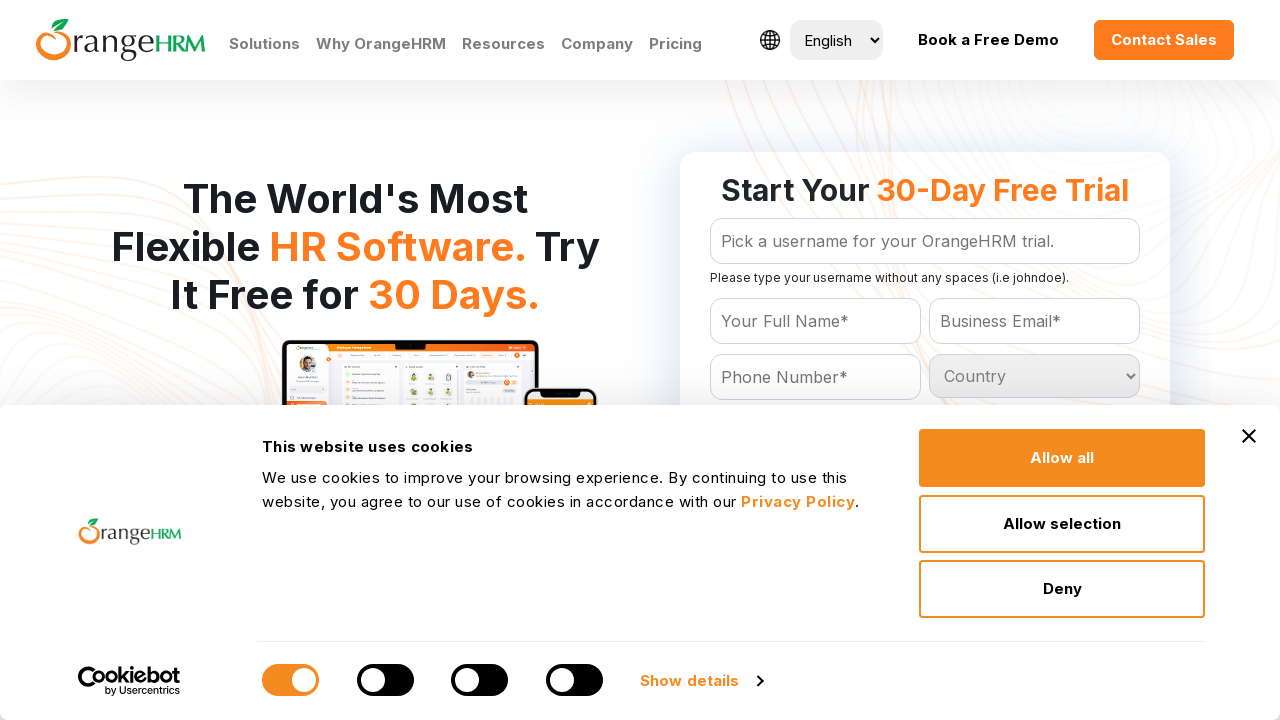

Retrieved option text: 'Norway
	'
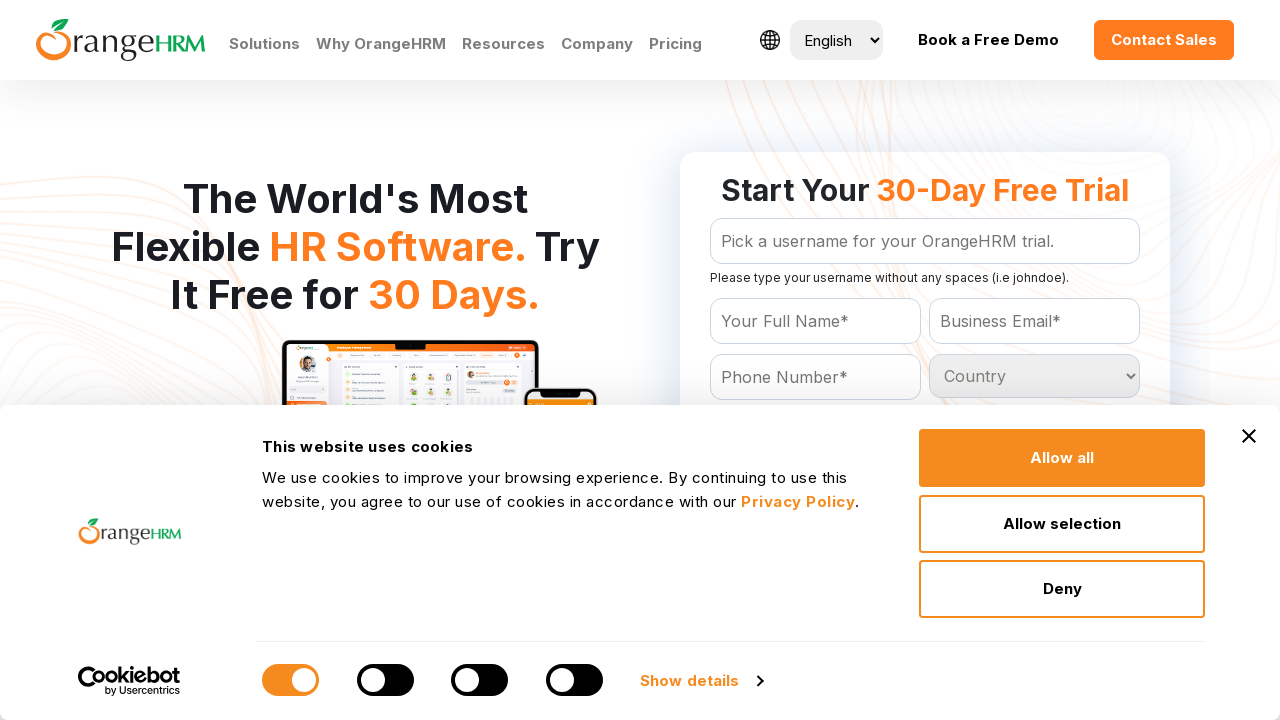

Retrieved option text: 'Oman
	'
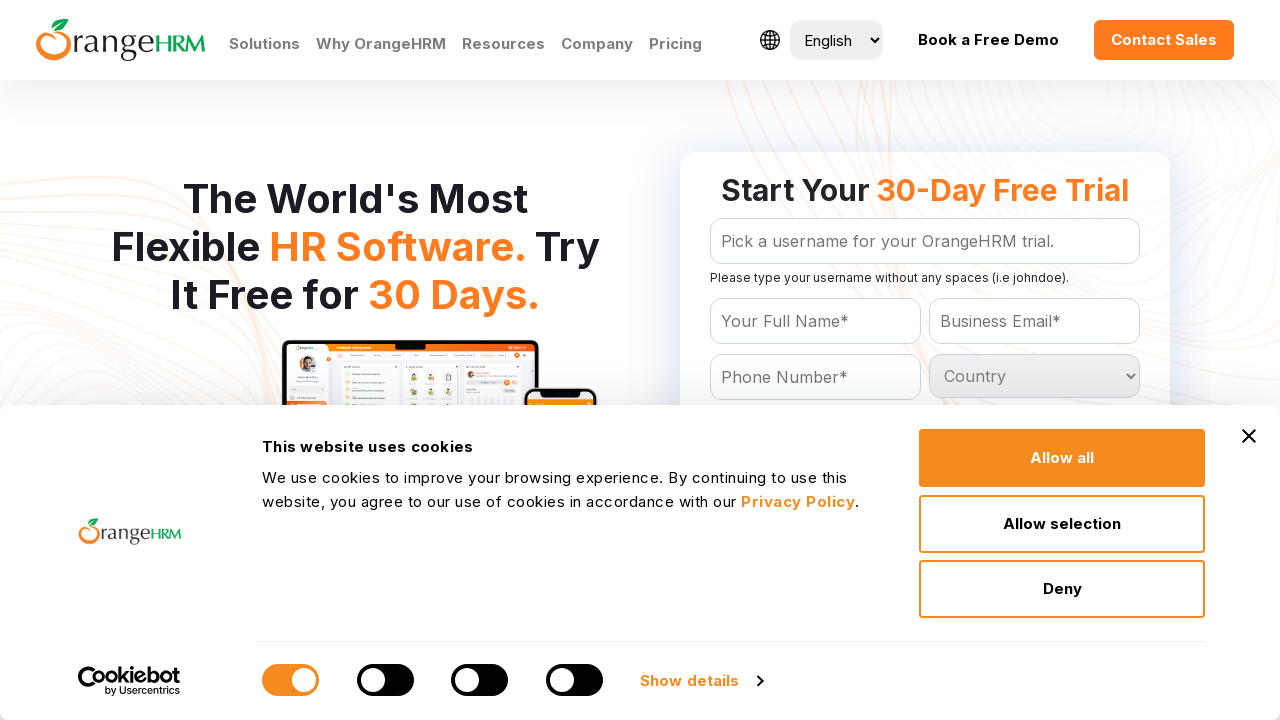

Retrieved option text: 'Pakistan
	'
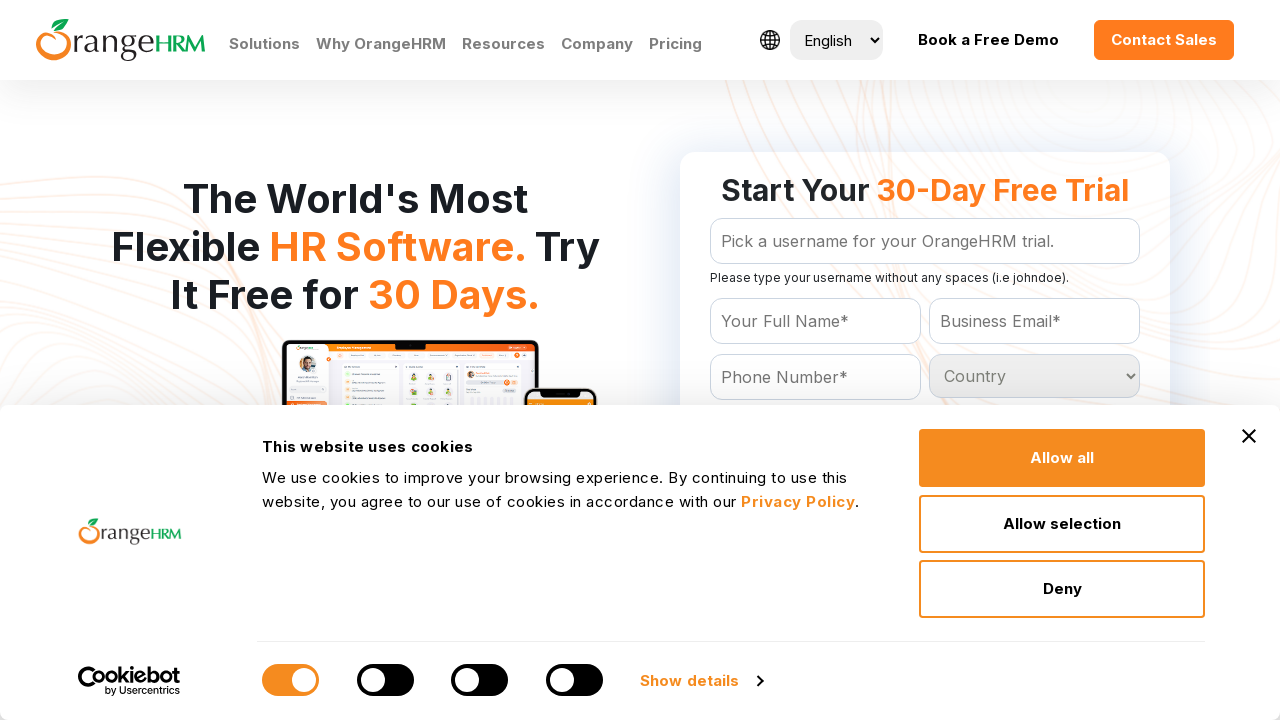

Retrieved option text: 'Palau
	'
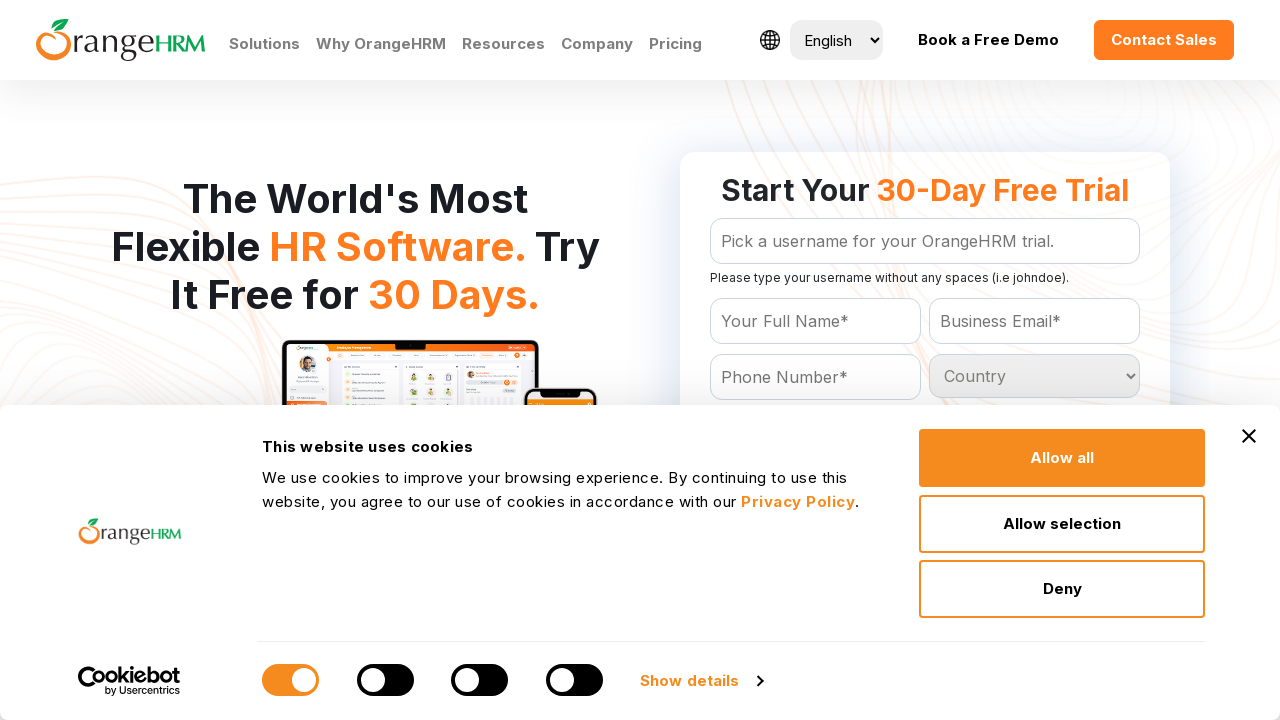

Retrieved option text: 'Panama
	'
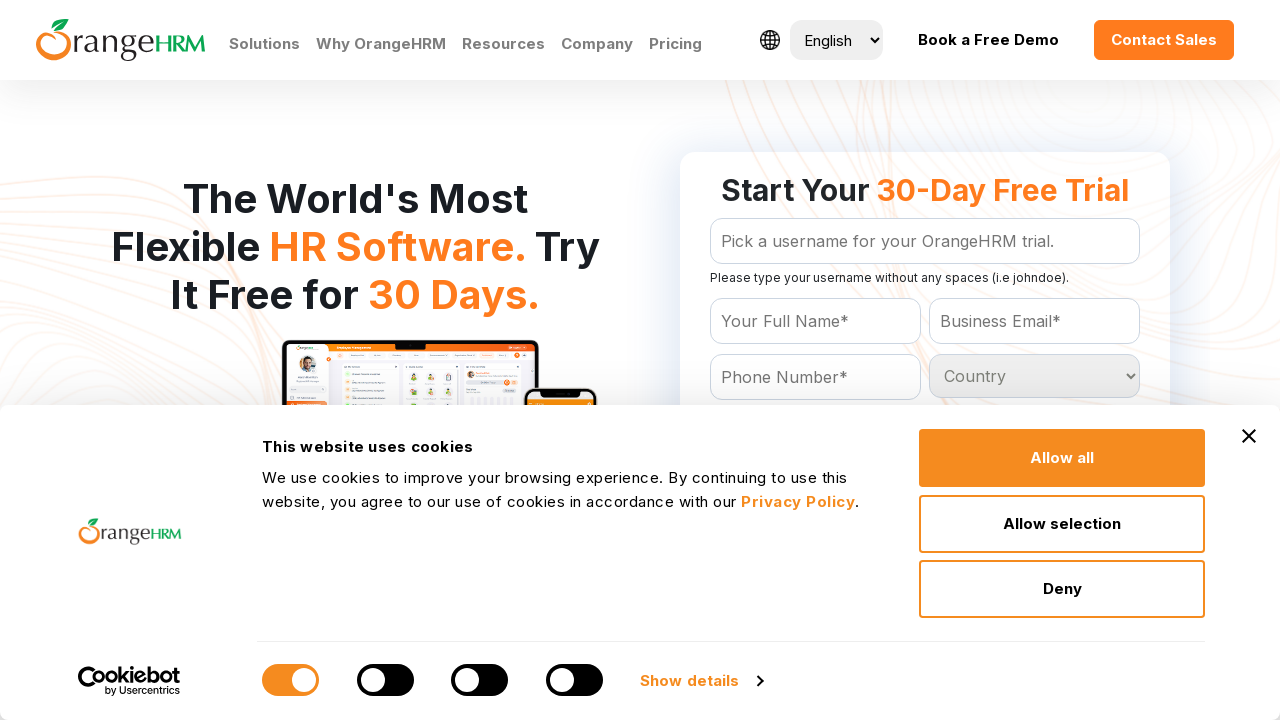

Retrieved option text: 'Papua New Guinea
	'
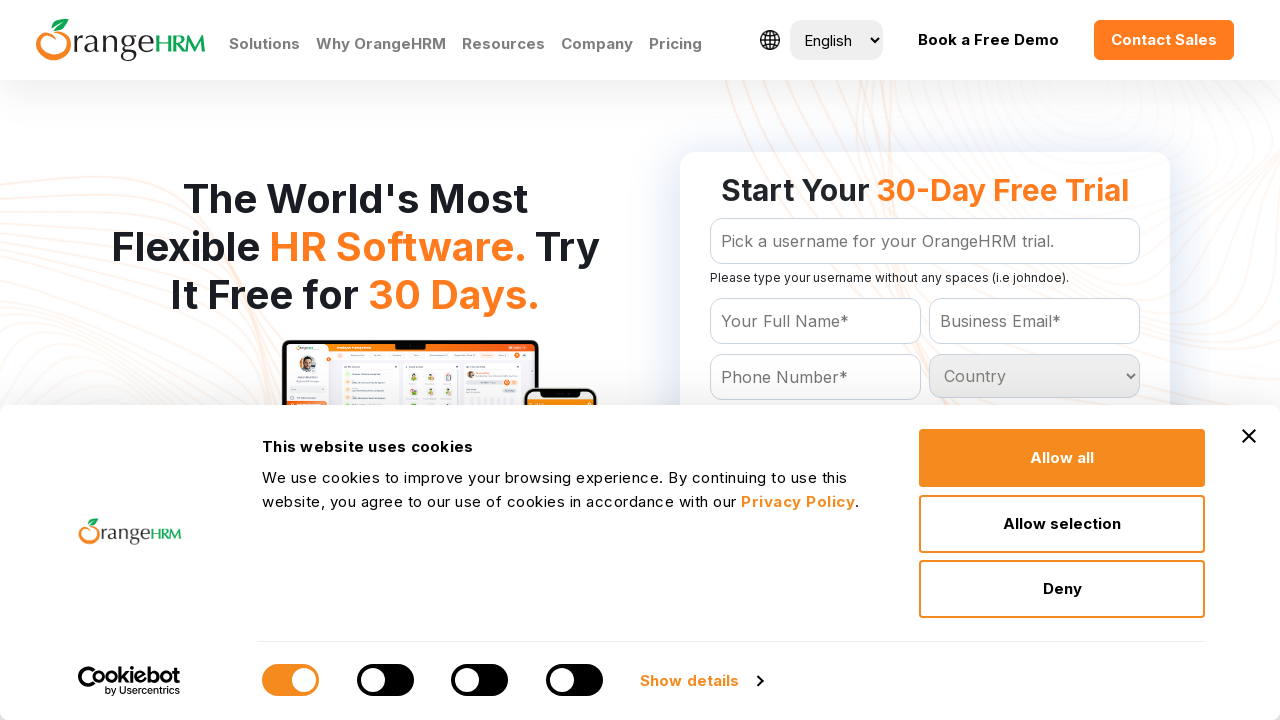

Retrieved option text: 'Paraguay
	'
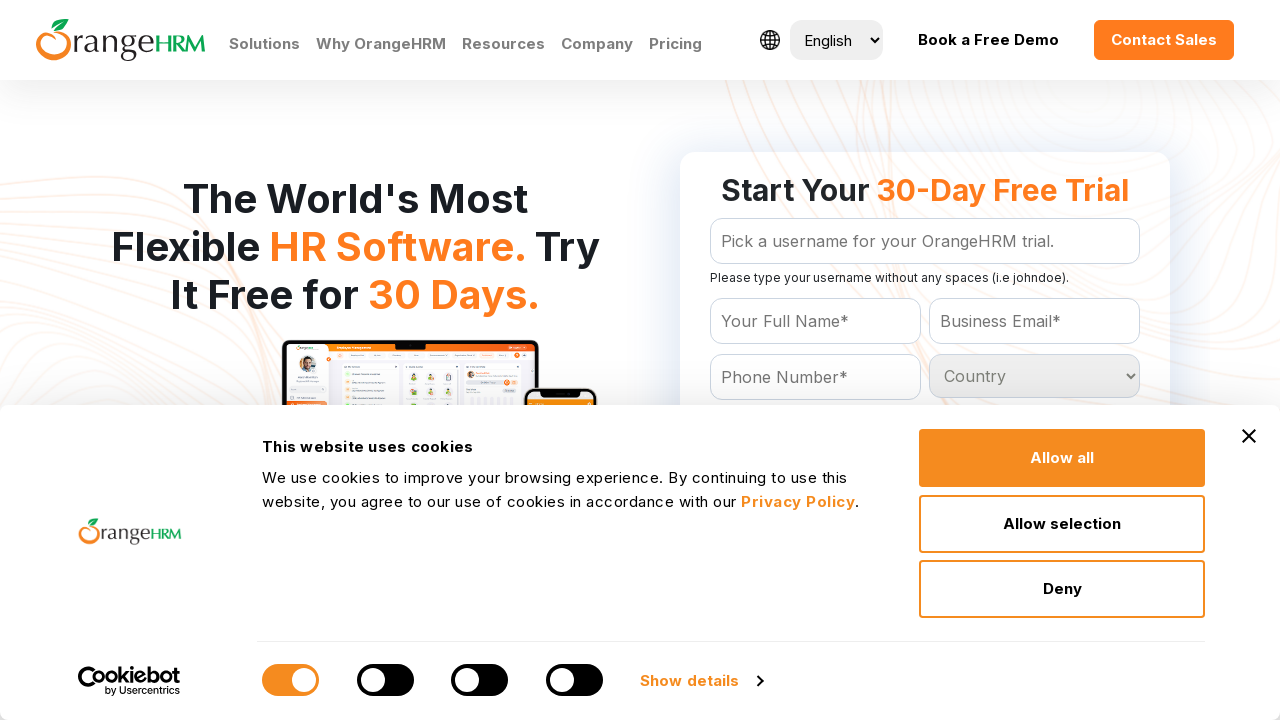

Retrieved option text: 'Peru
	'
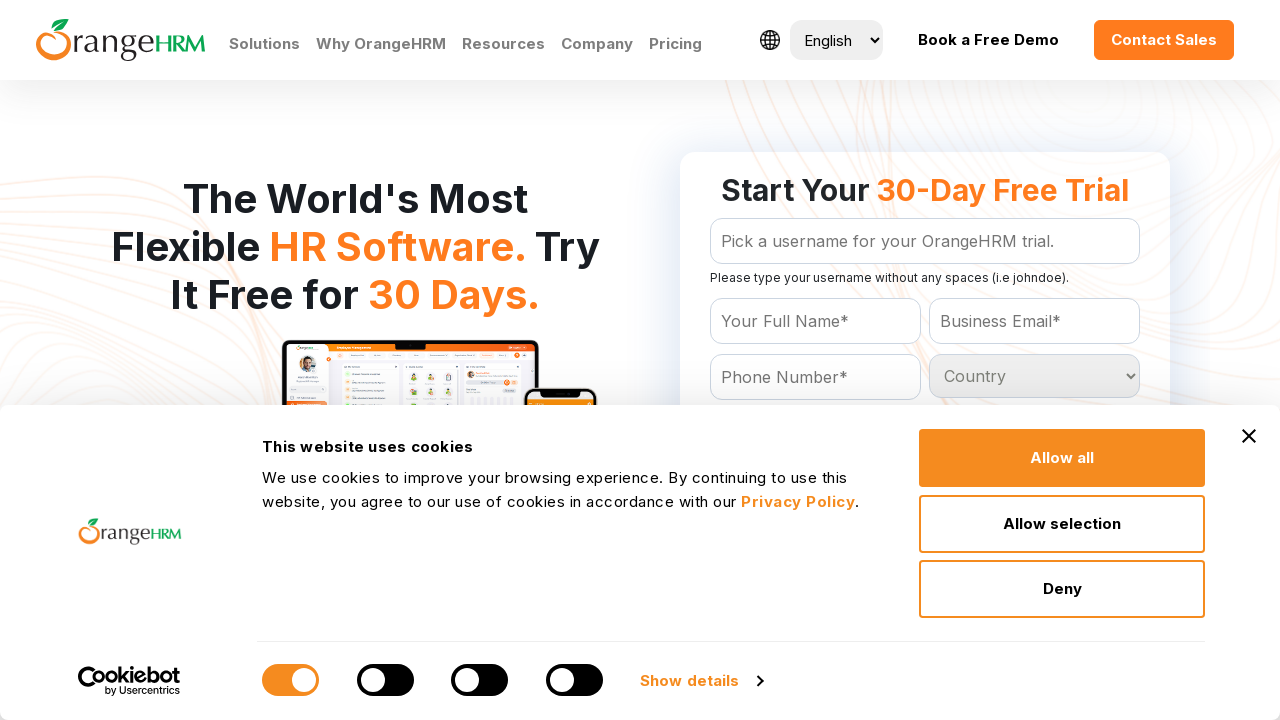

Retrieved option text: 'Philippines
	'
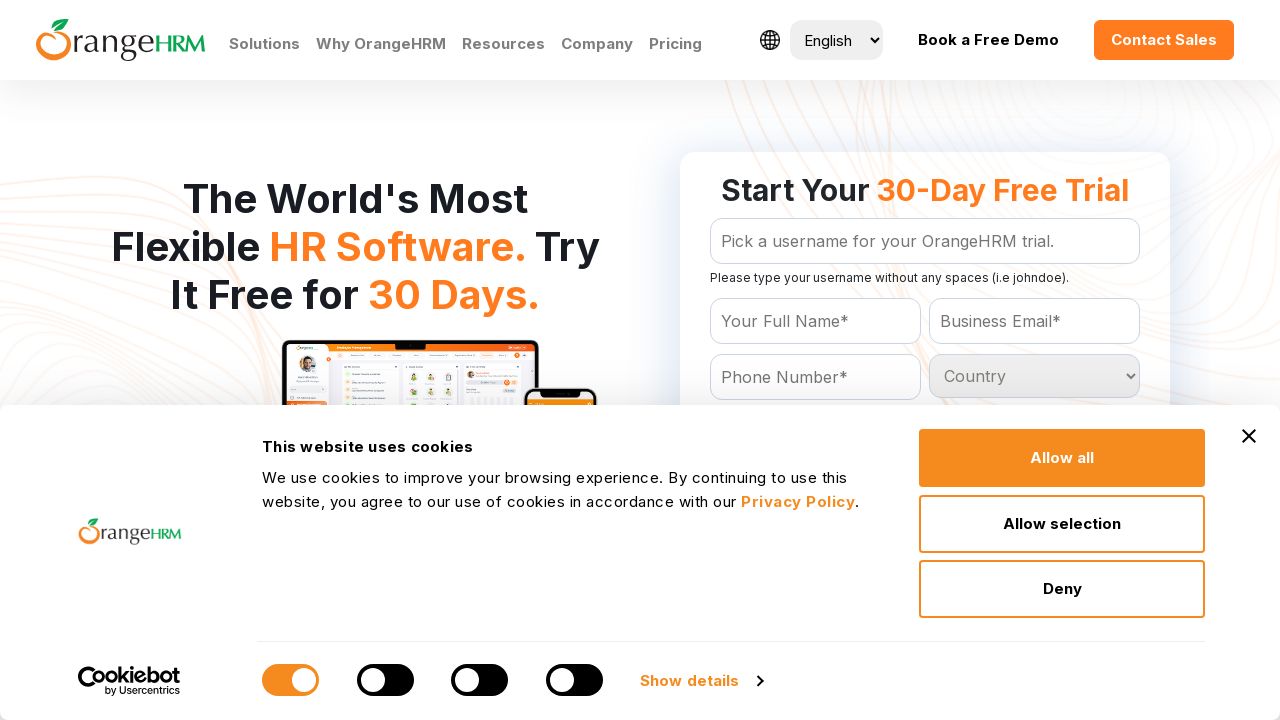

Retrieved option text: 'Poland
	'
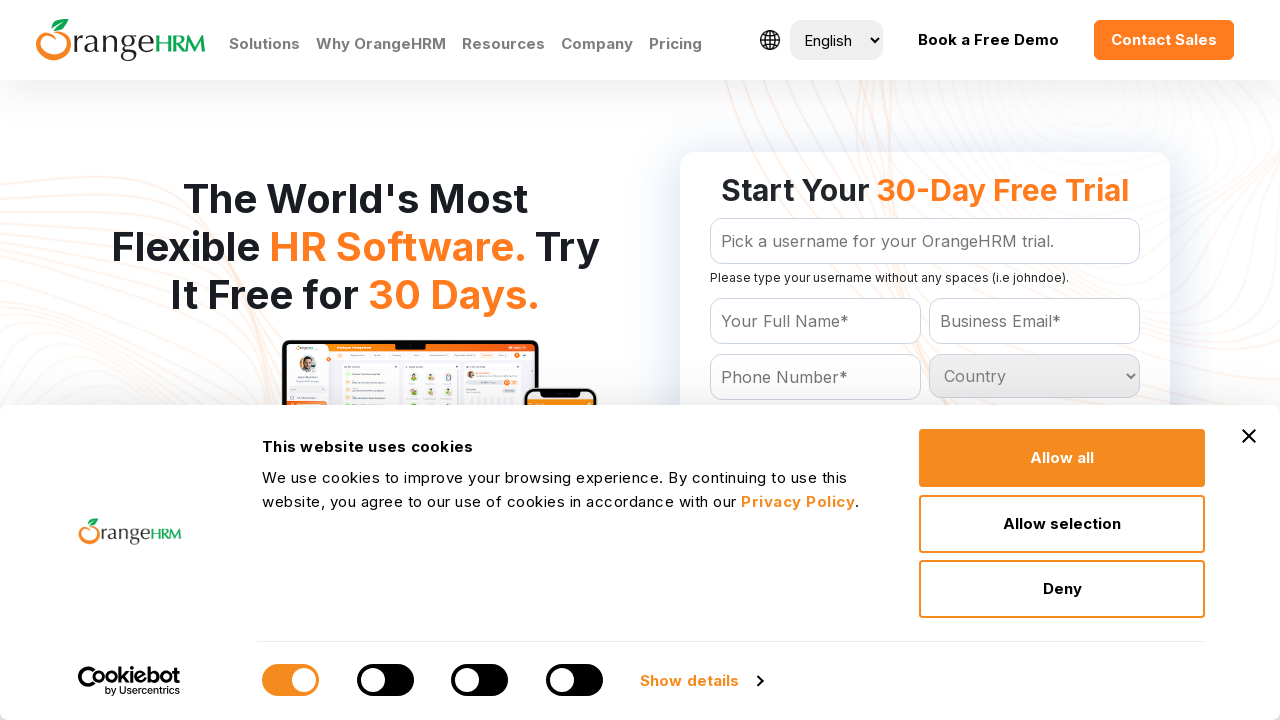

Retrieved option text: 'Portugal
	'
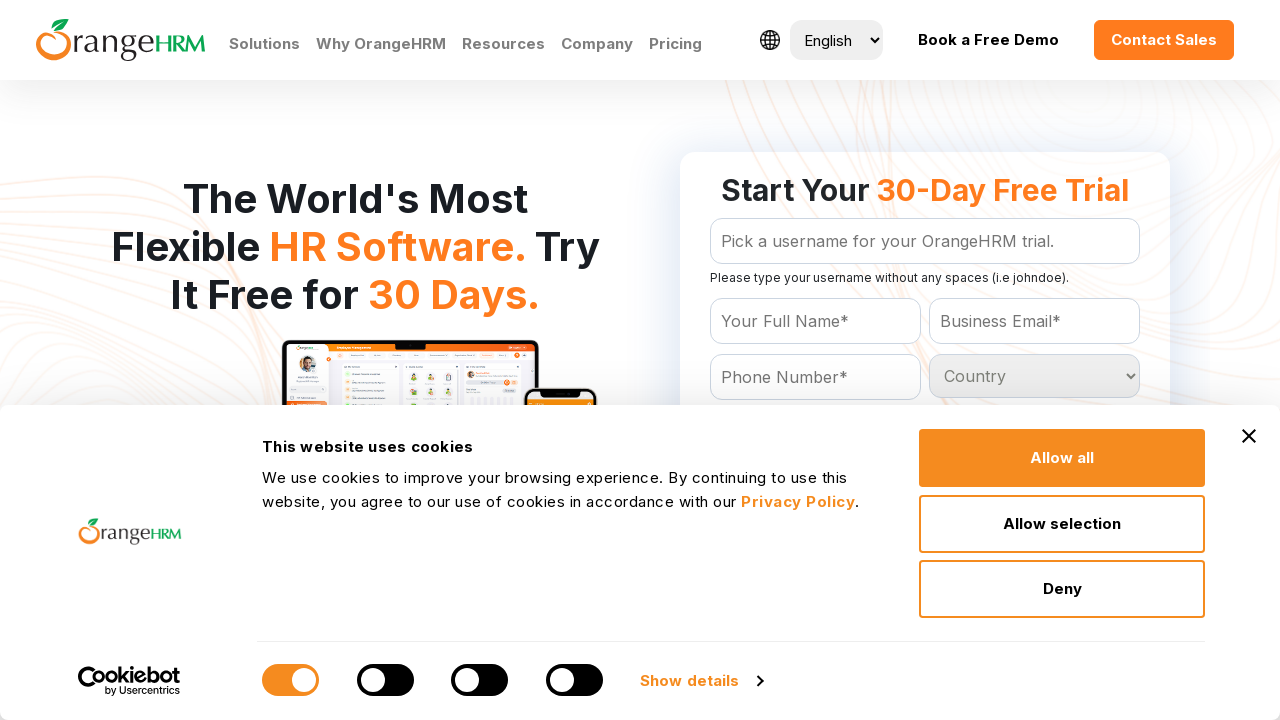

Retrieved option text: 'Puerto Rico
	'
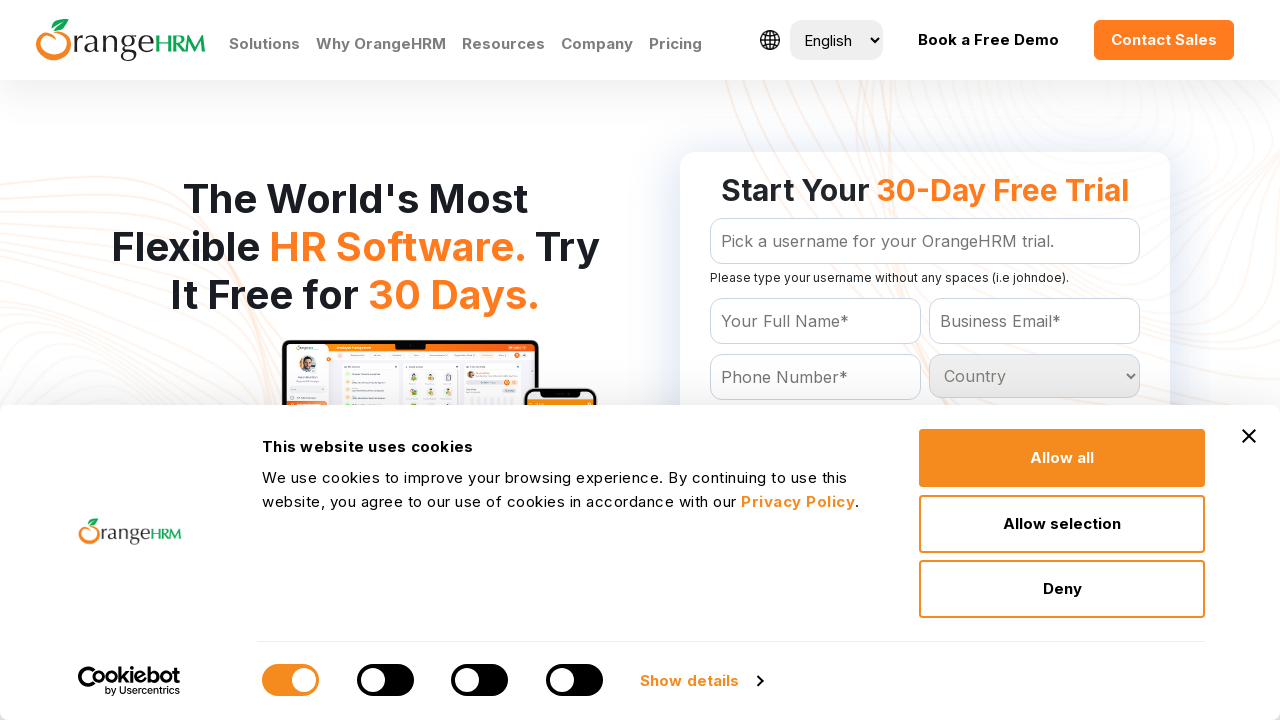

Retrieved option text: 'Qatar
	'
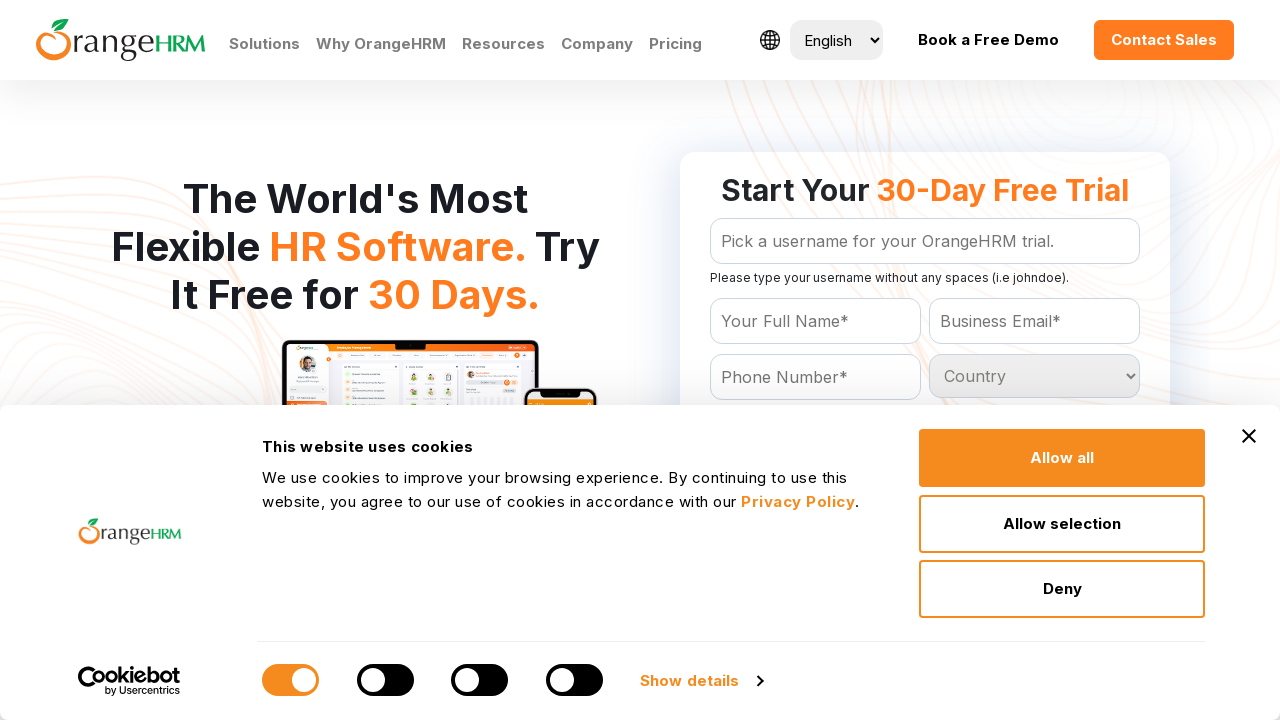

Retrieved option text: 'Reunion
	'
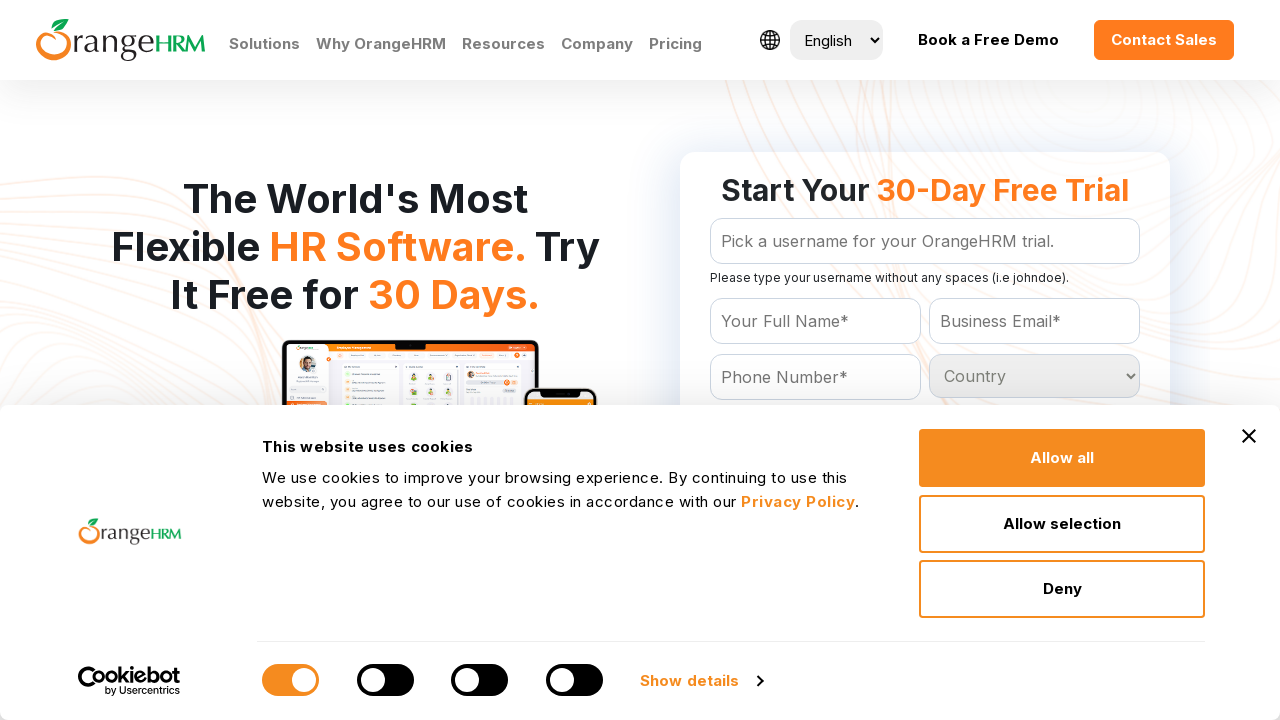

Retrieved option text: 'Romania
	'
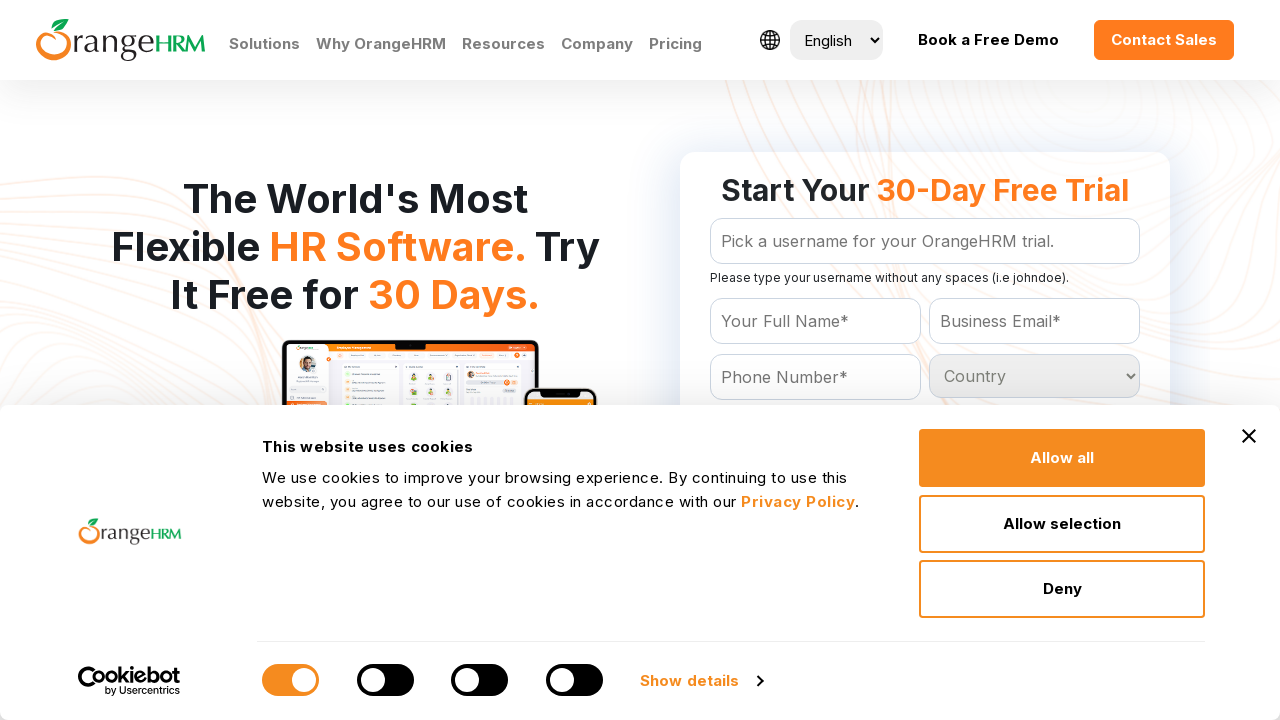

Retrieved option text: 'Russian Federation
	'
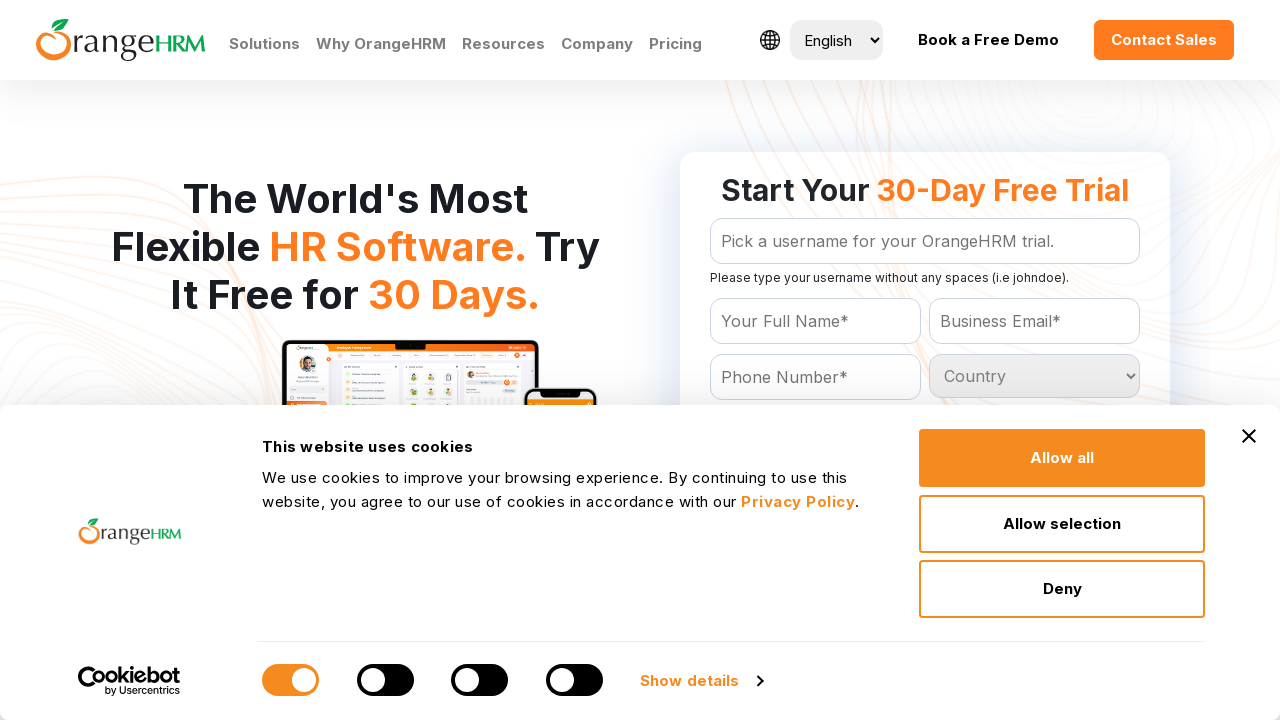

Retrieved option text: 'Rwanda
	'
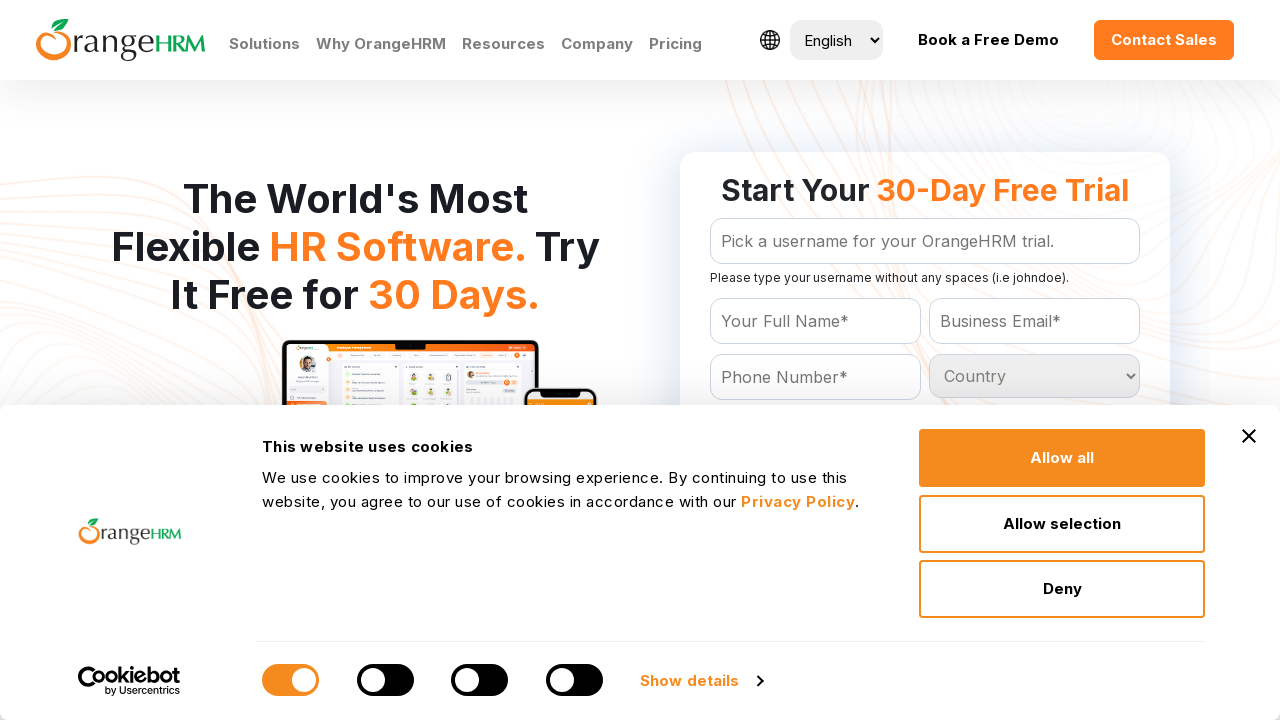

Retrieved option text: 'St Kitts and Nevis
	'
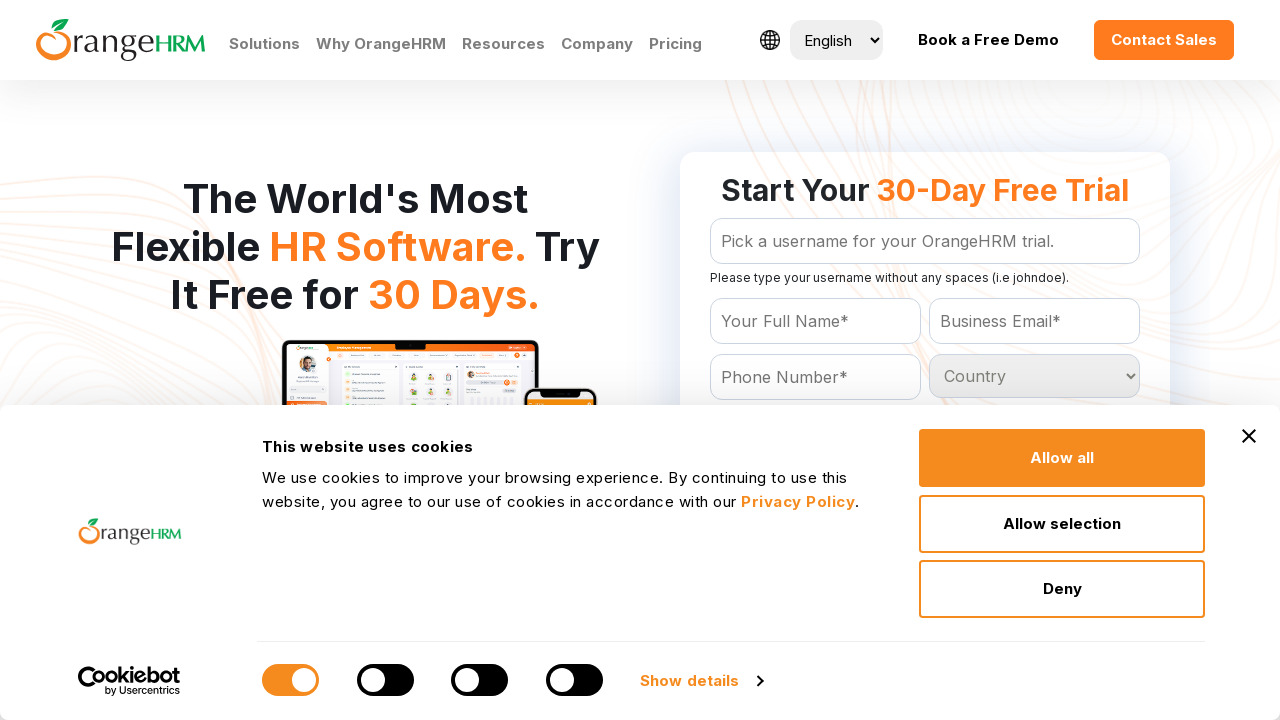

Retrieved option text: 'St Lucia
	'
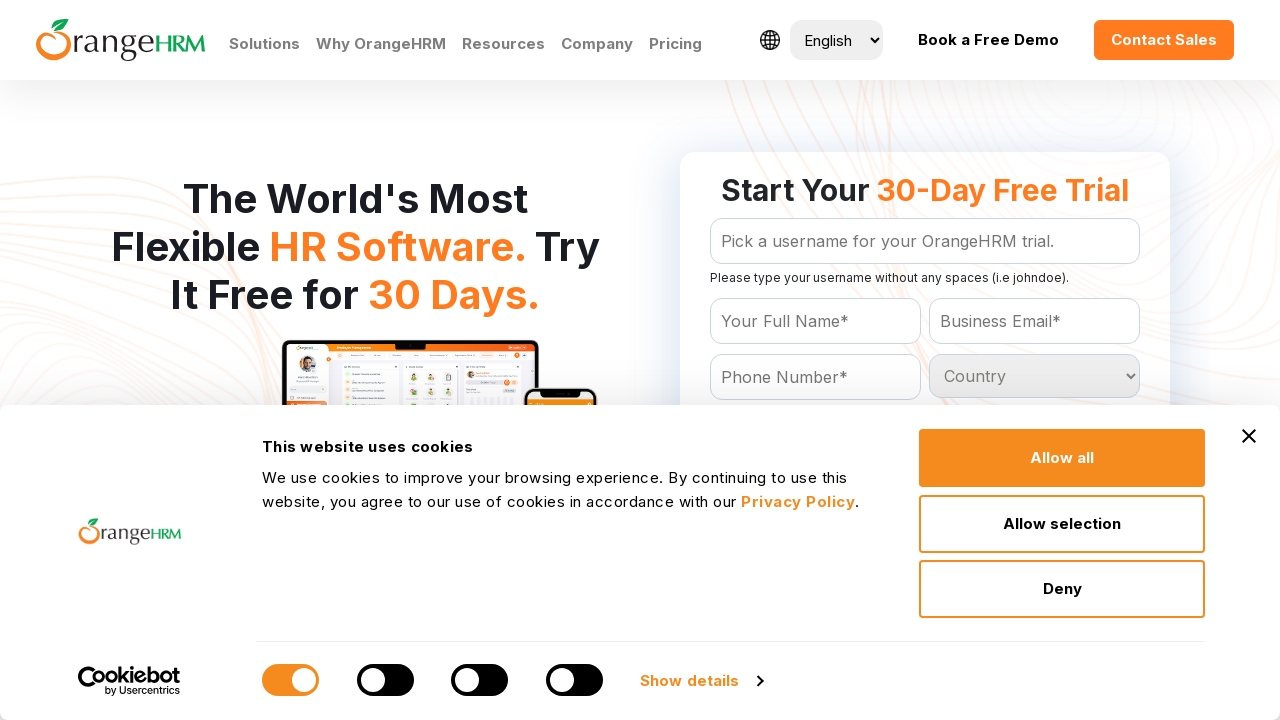

Retrieved option text: 'St Vincent and the Grenadines
	'
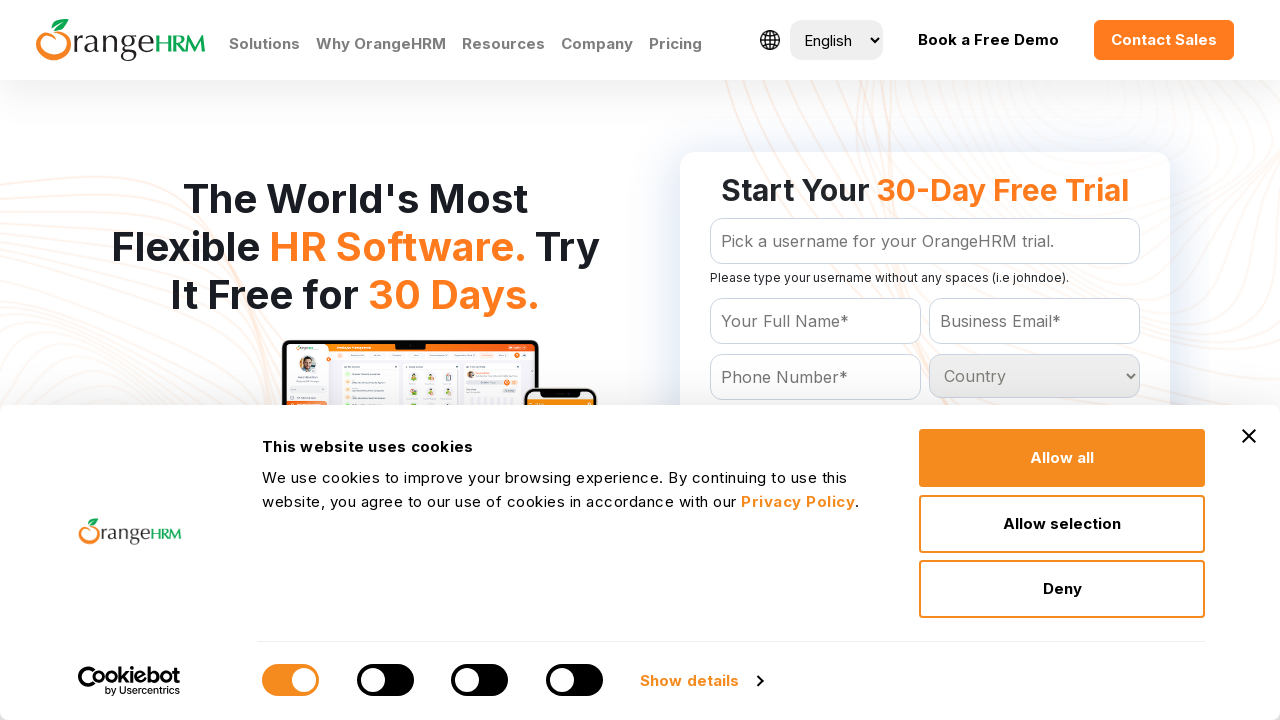

Retrieved option text: 'Samoa
	'
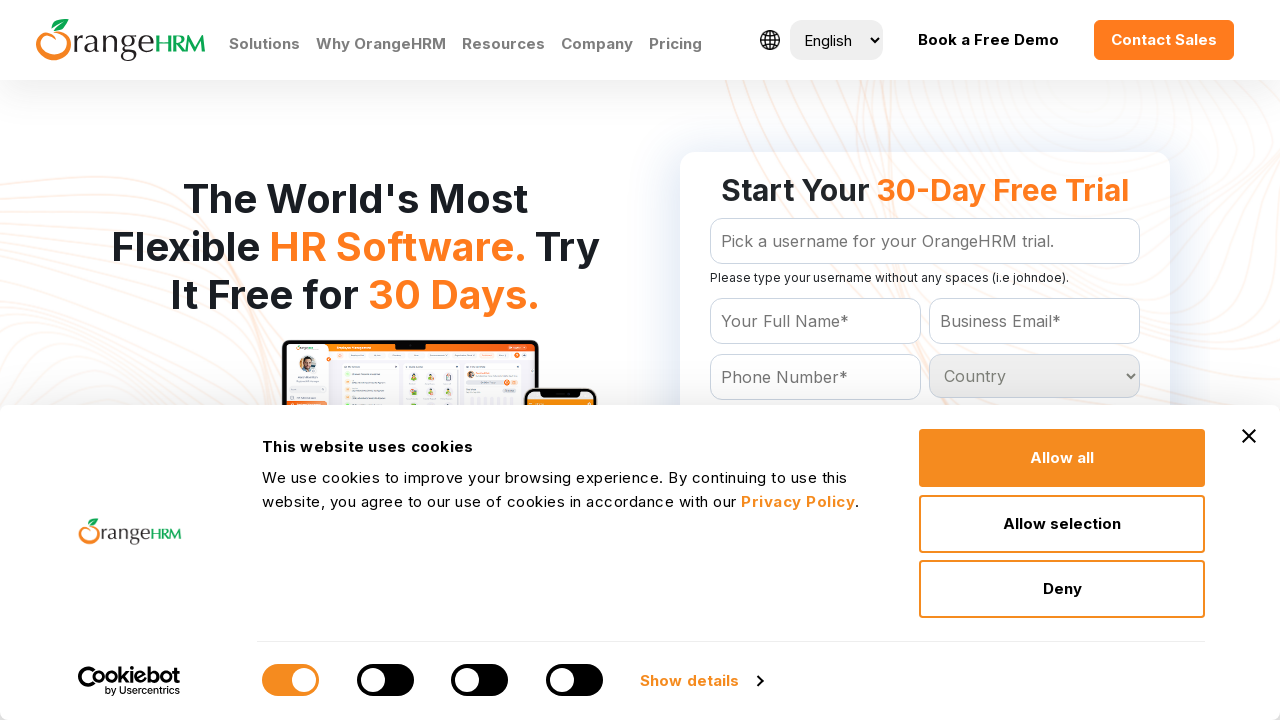

Retrieved option text: 'San Marino
	'
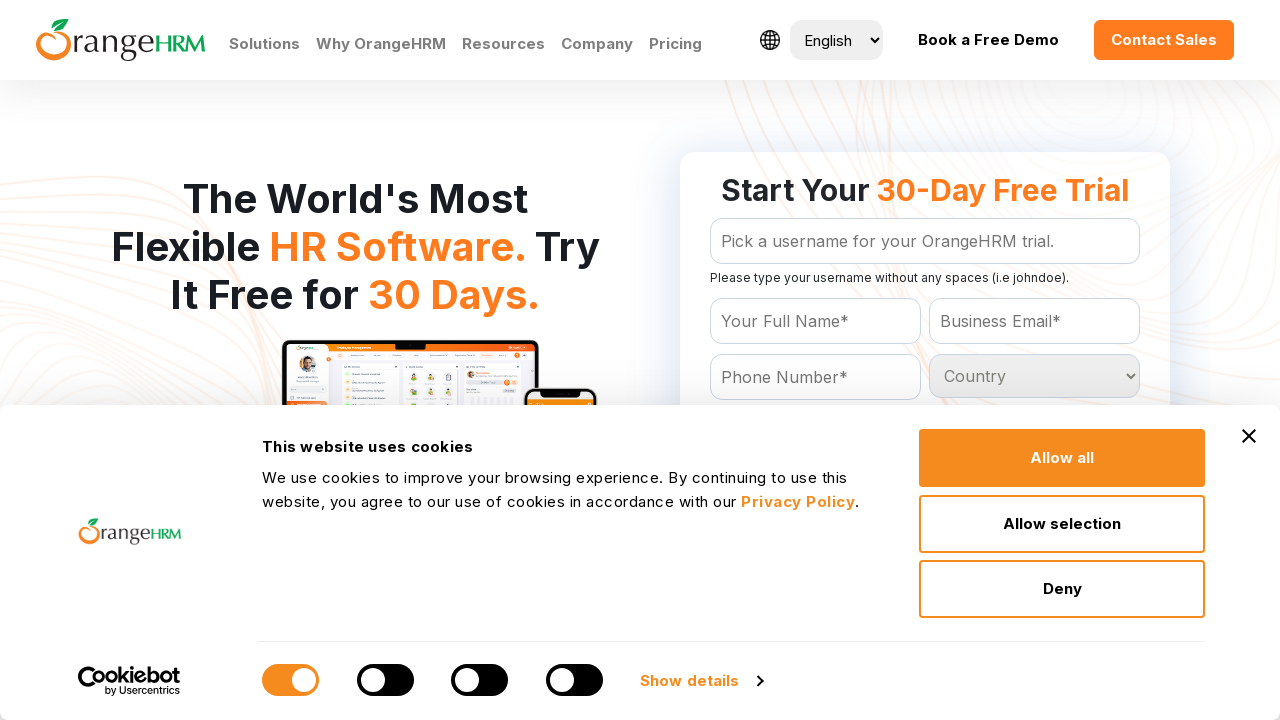

Retrieved option text: 'Sao Tome and Principe
	'
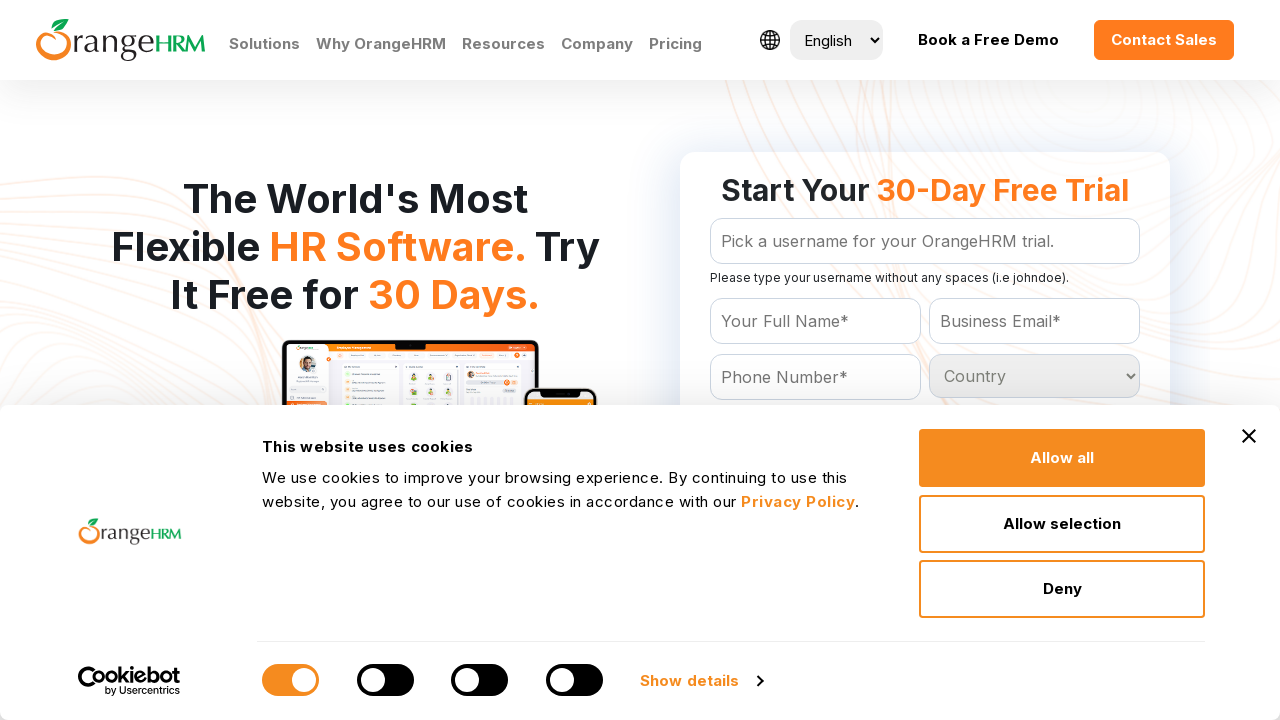

Retrieved option text: 'Saudi Arabia
	'
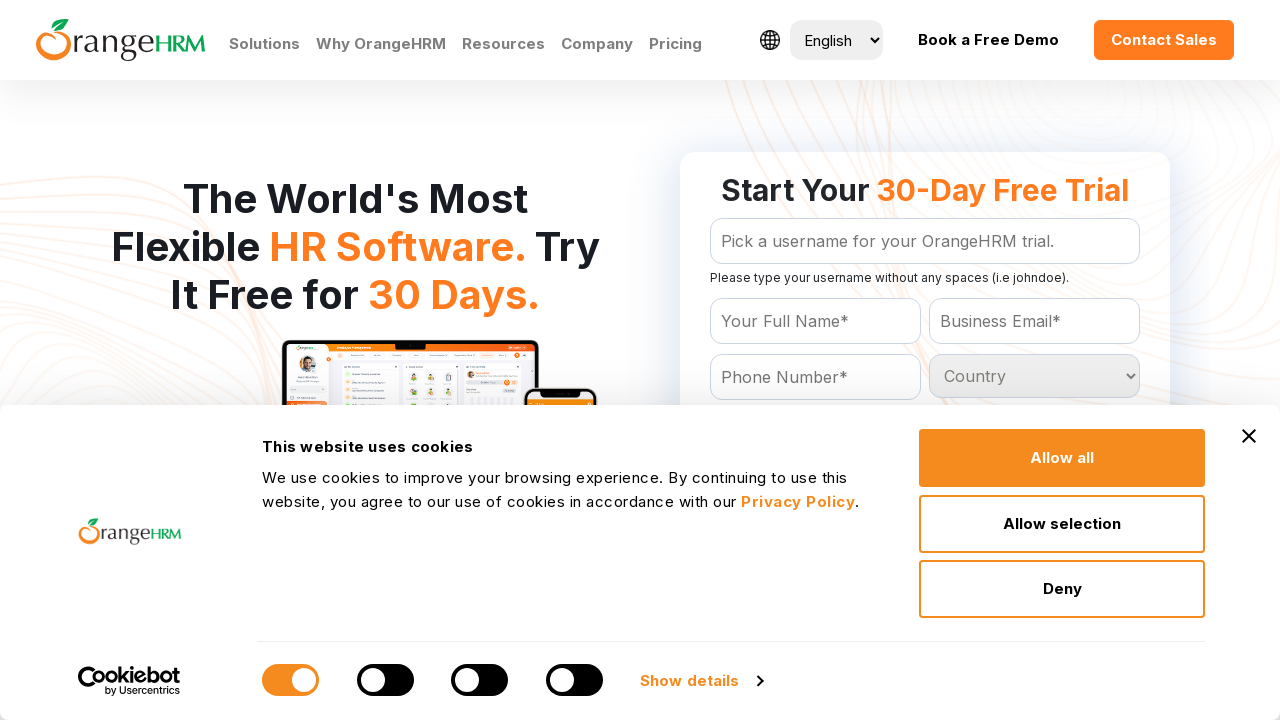

Retrieved option text: 'Senegal
	'
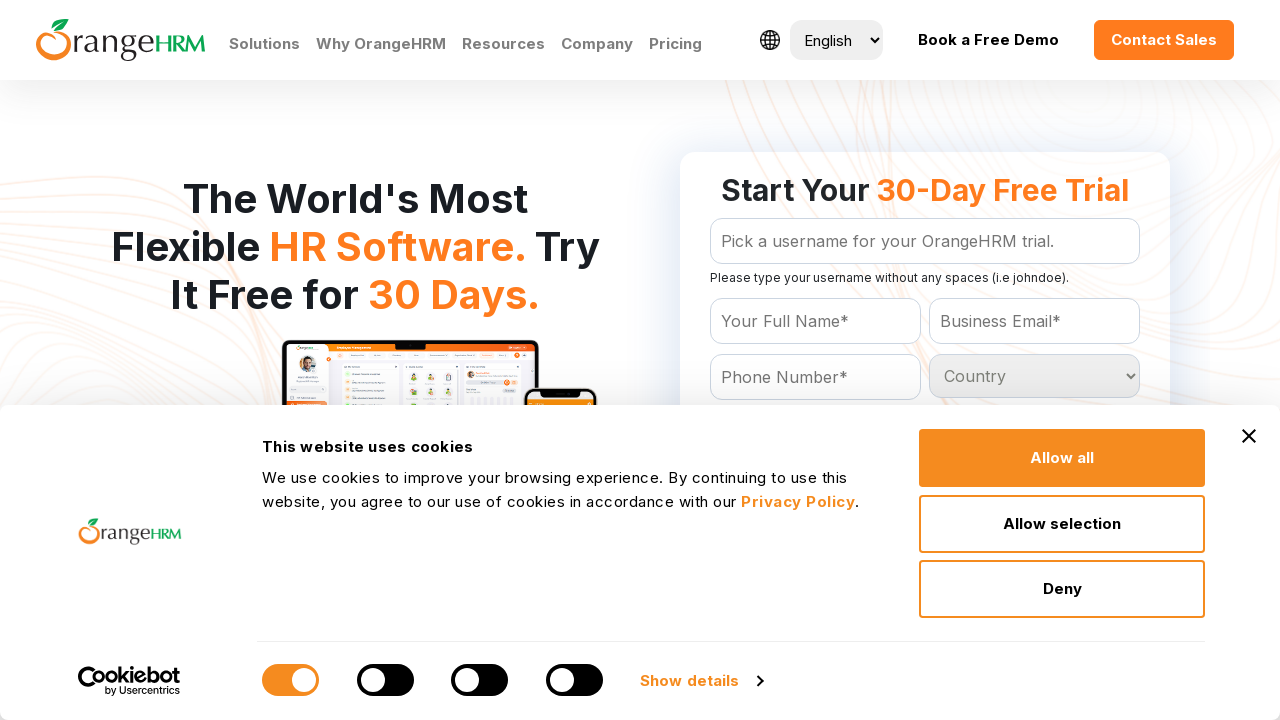

Retrieved option text: 'Serbia
	'
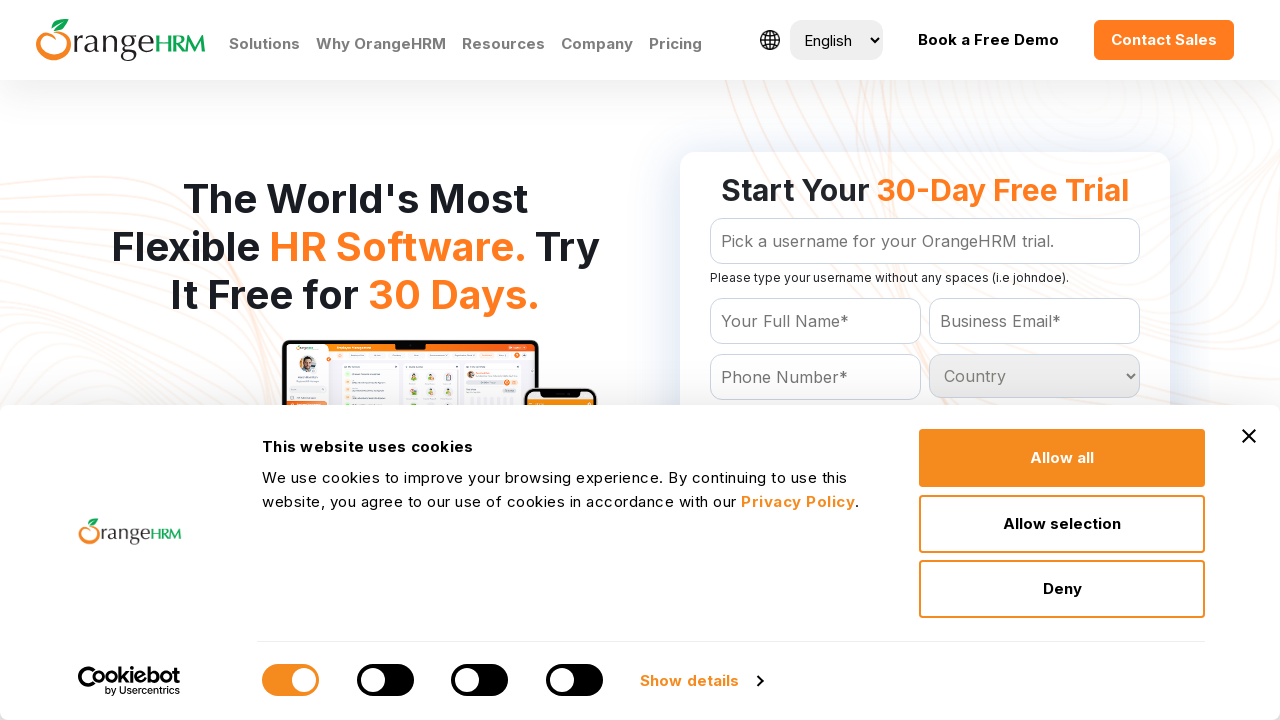

Retrieved option text: 'Seychelles
	'
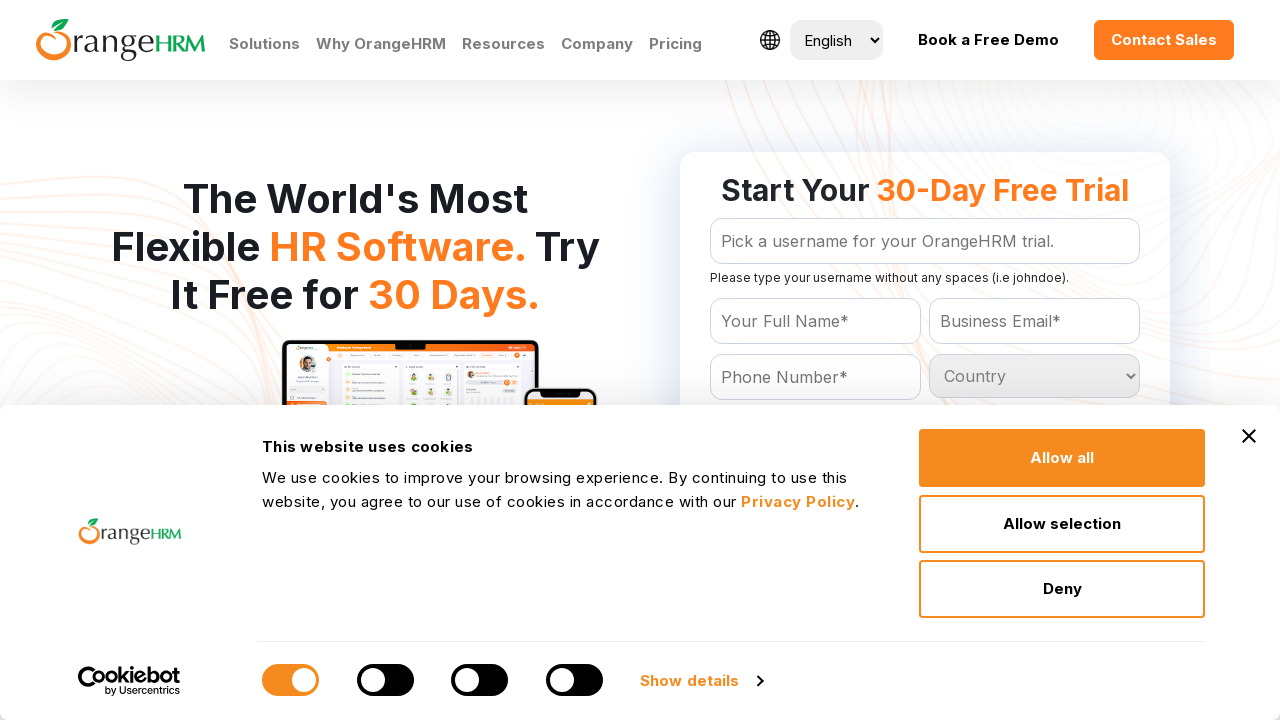

Retrieved option text: 'Sierra Leone
	'
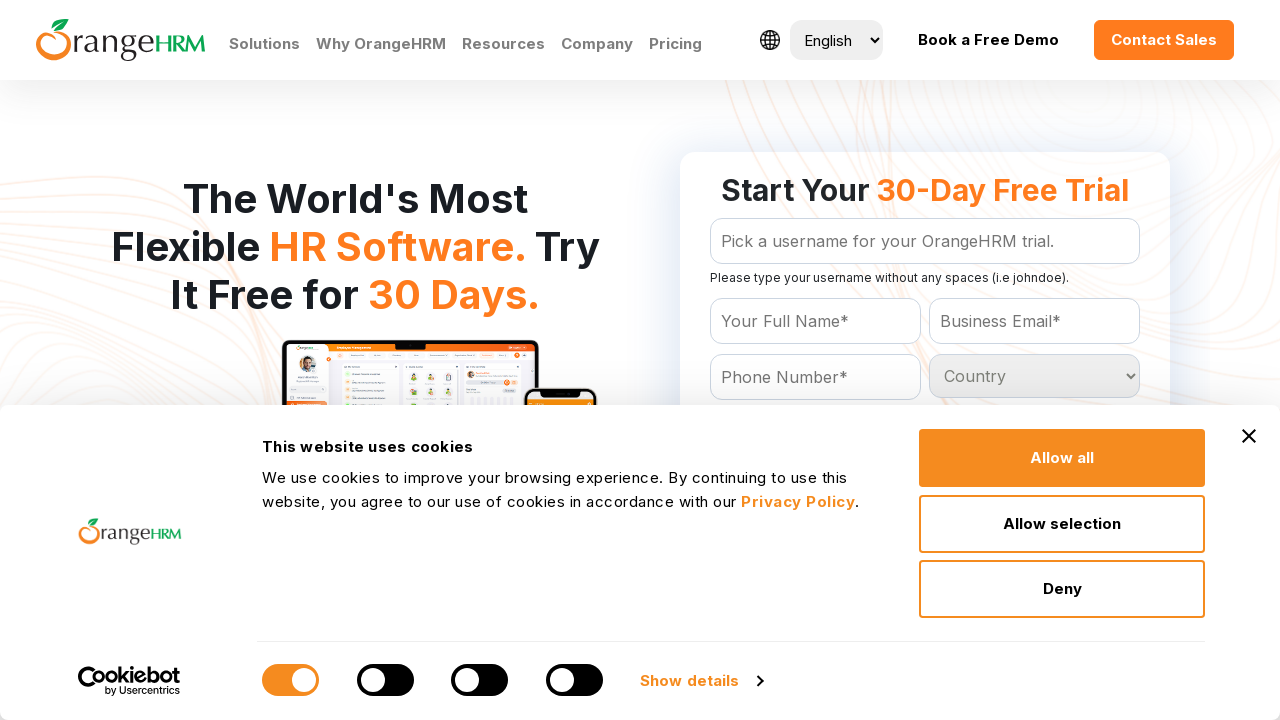

Retrieved option text: 'Singapore
	'
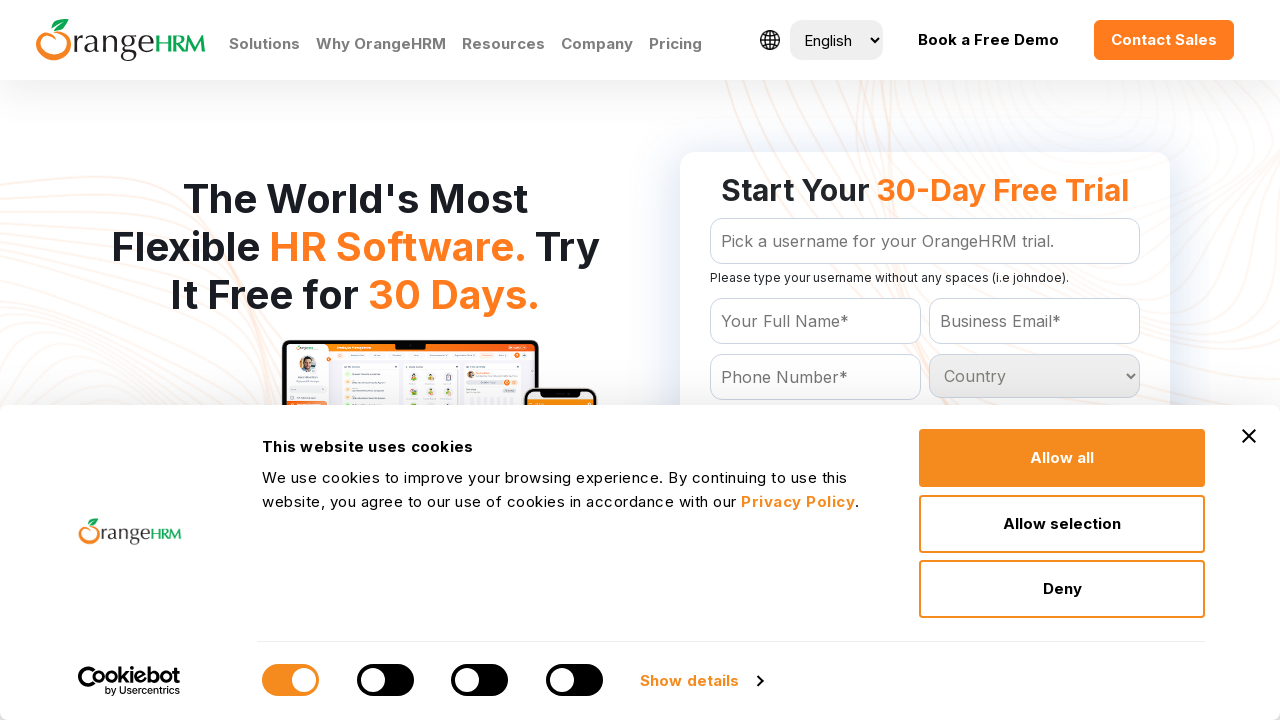

Retrieved option text: 'Slovakia
	'
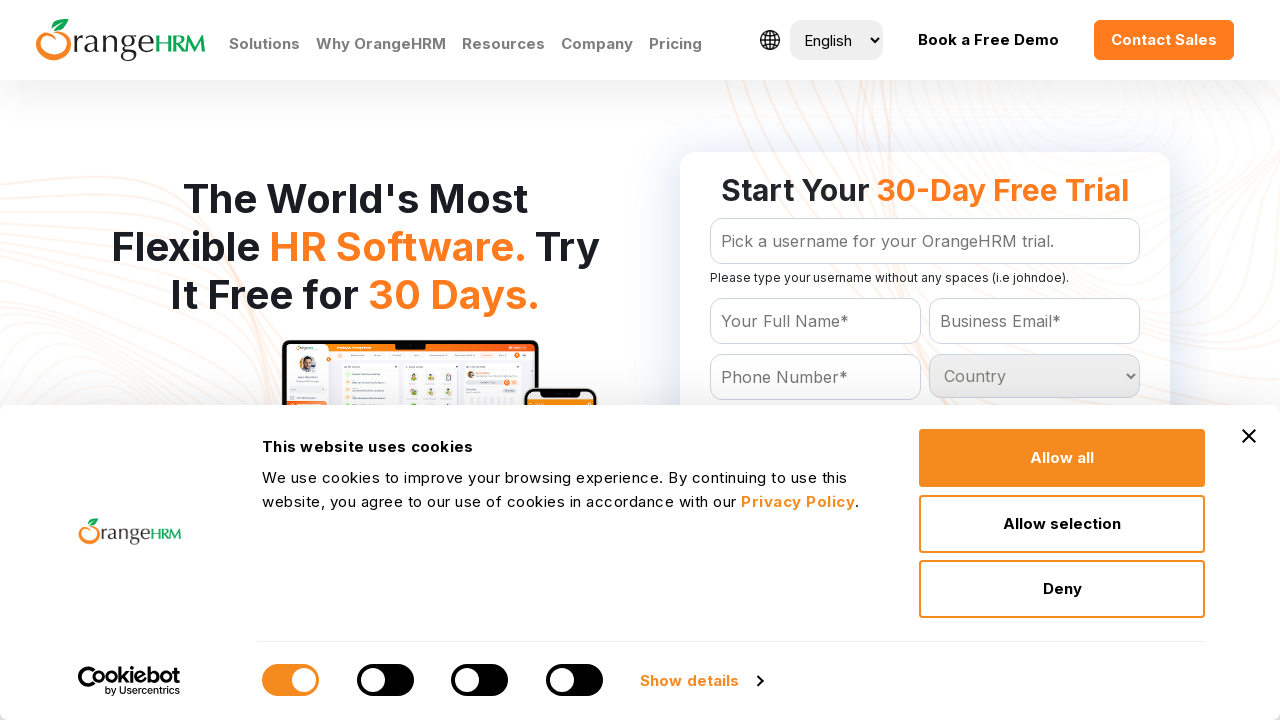

Retrieved option text: 'Slovenia
	'
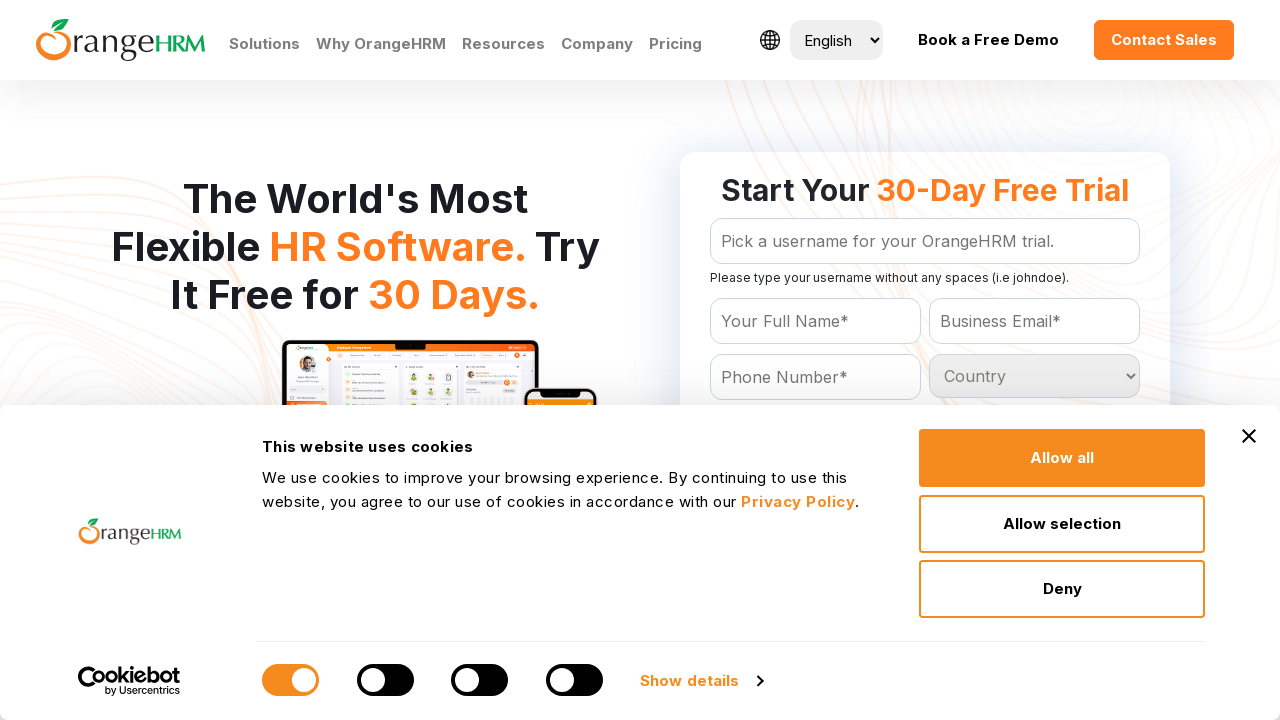

Retrieved option text: 'Solomon Islands
	'
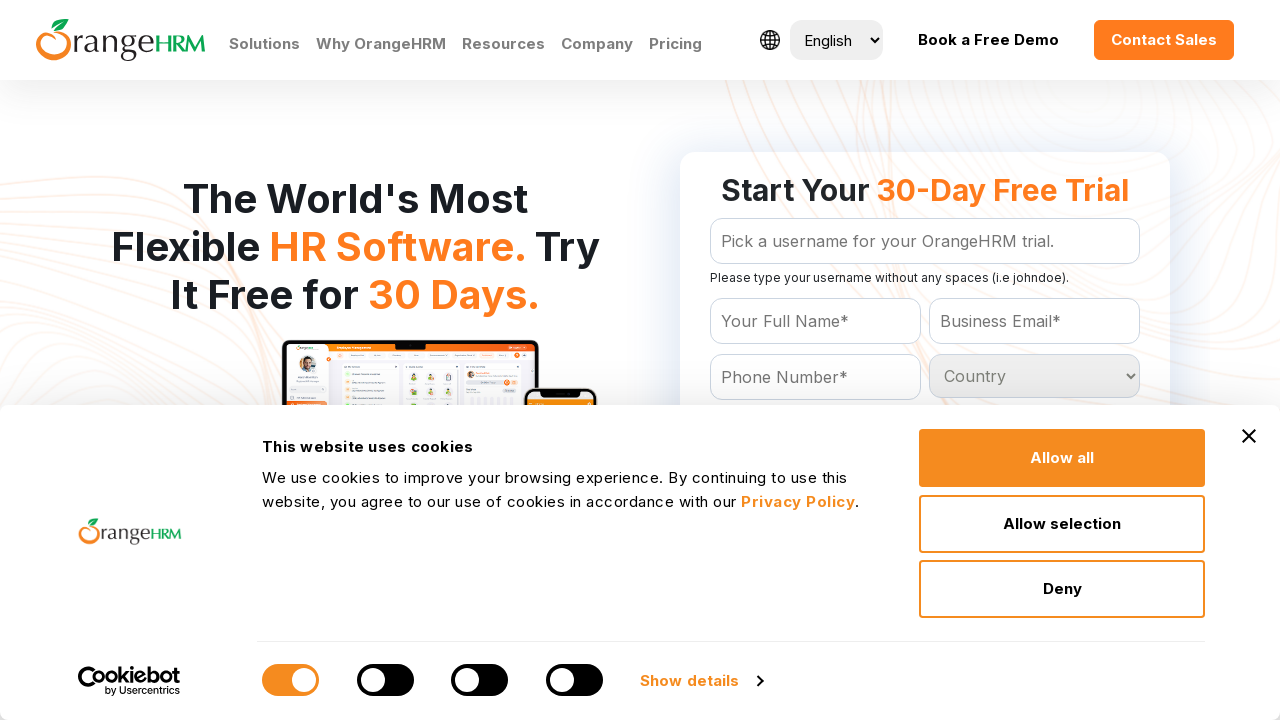

Retrieved option text: 'Somalia
	'
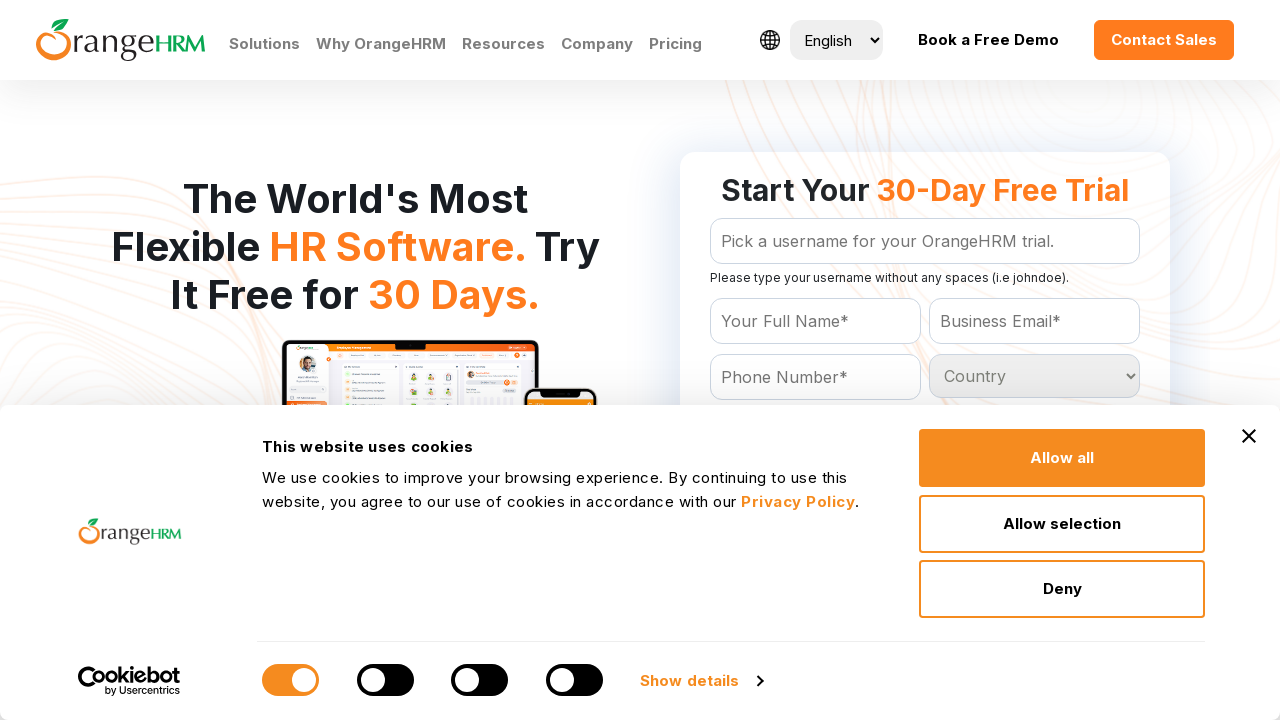

Retrieved option text: 'South Africa
	'
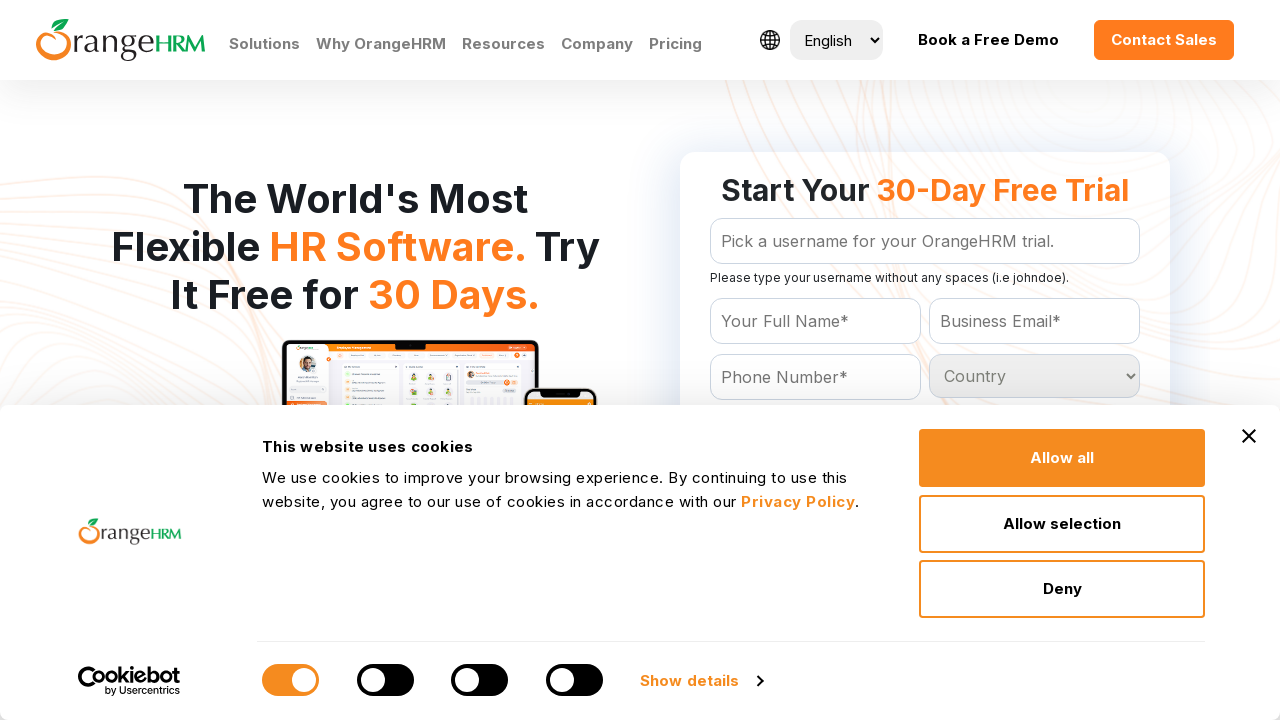

Retrieved option text: 'South Georgia
	'
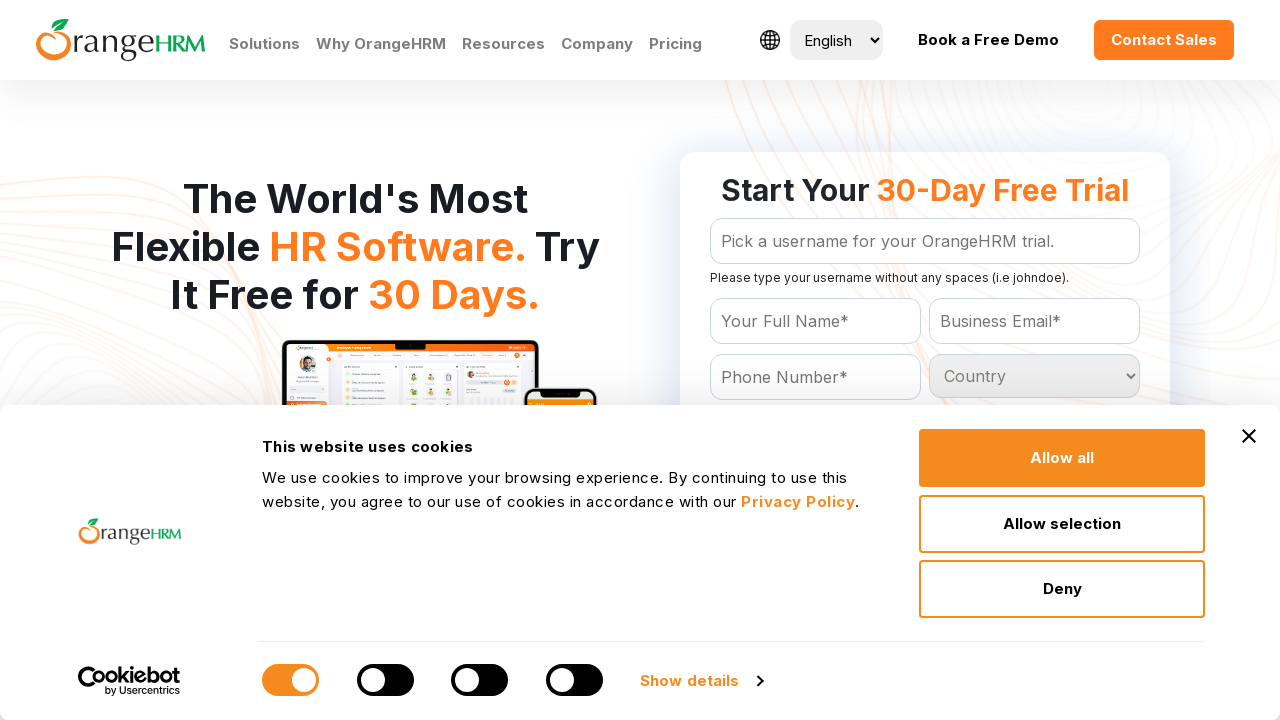

Retrieved option text: 'Spain
	'
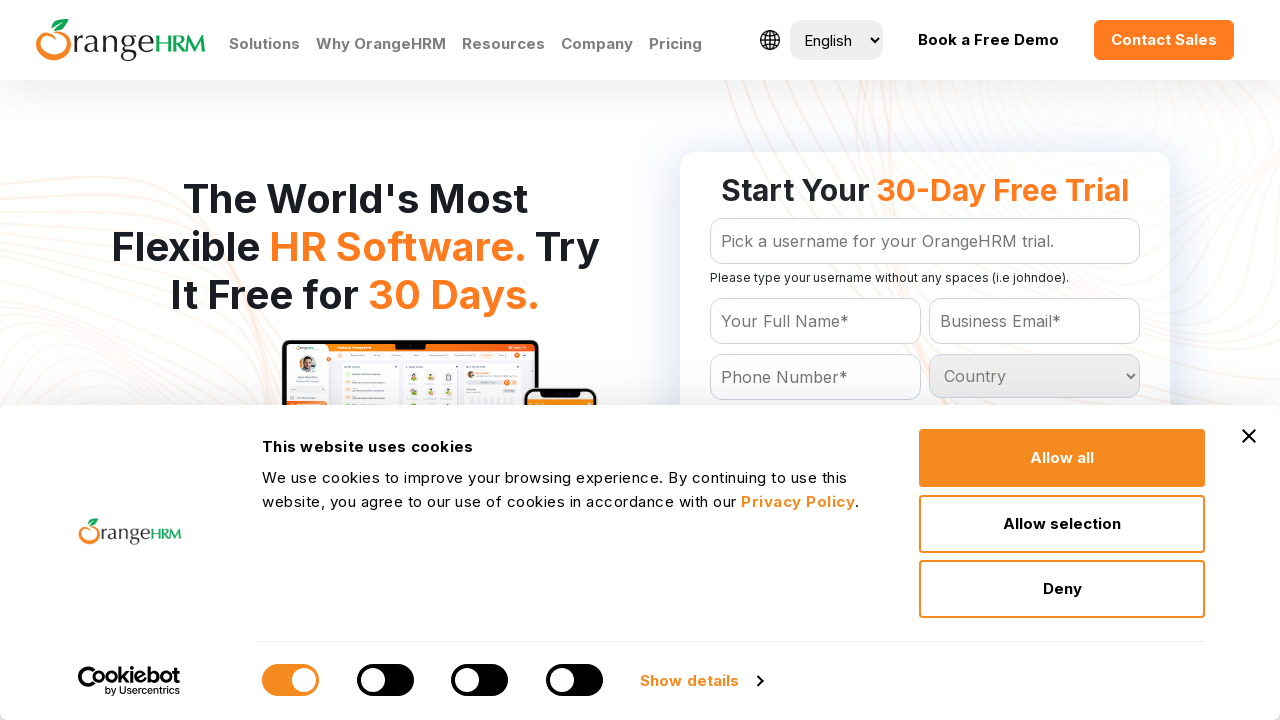

Retrieved option text: 'Sri Lanka
	'
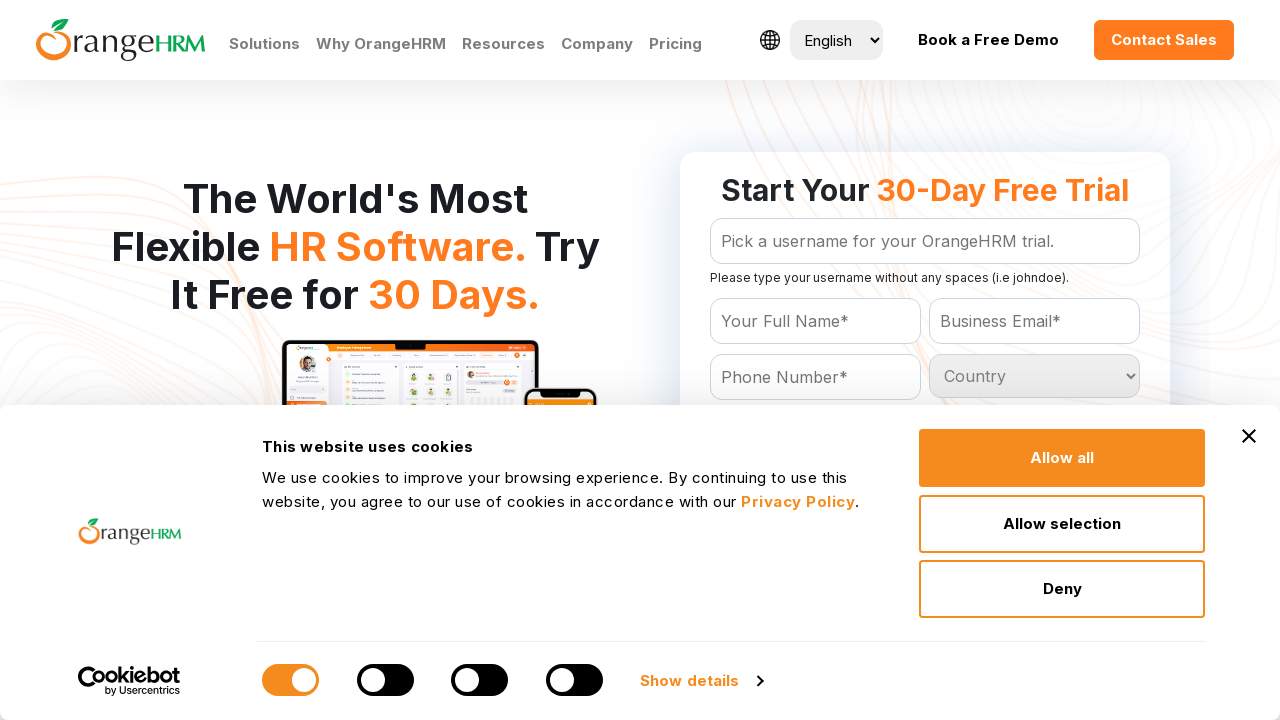

Retrieved option text: 'Sudan
	'
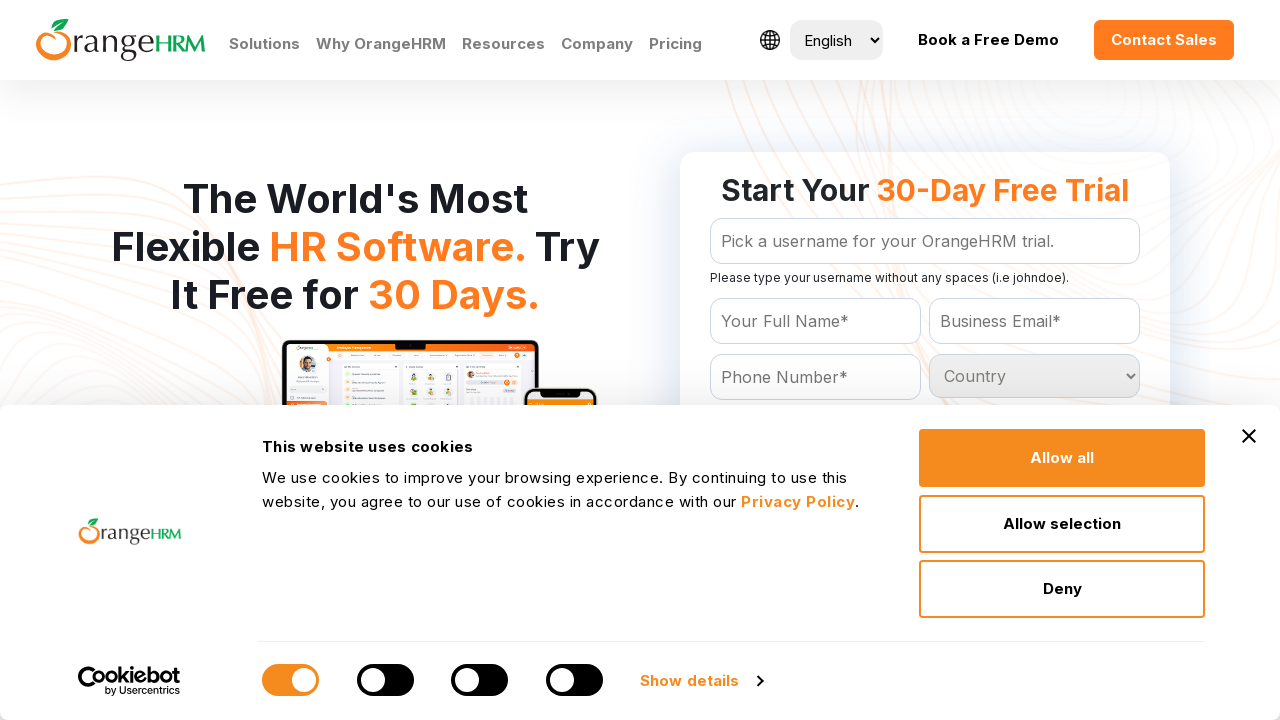

Retrieved option text: 'Suriname
	'
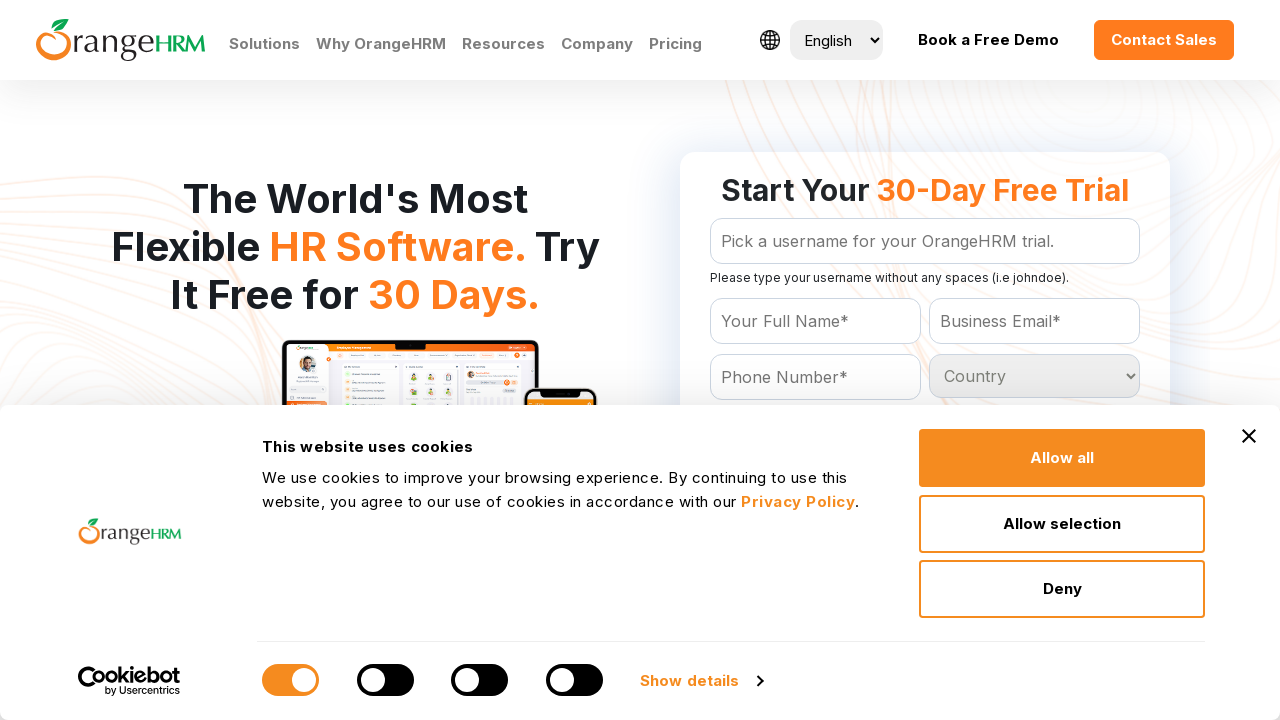

Retrieved option text: 'Swaziland
	'
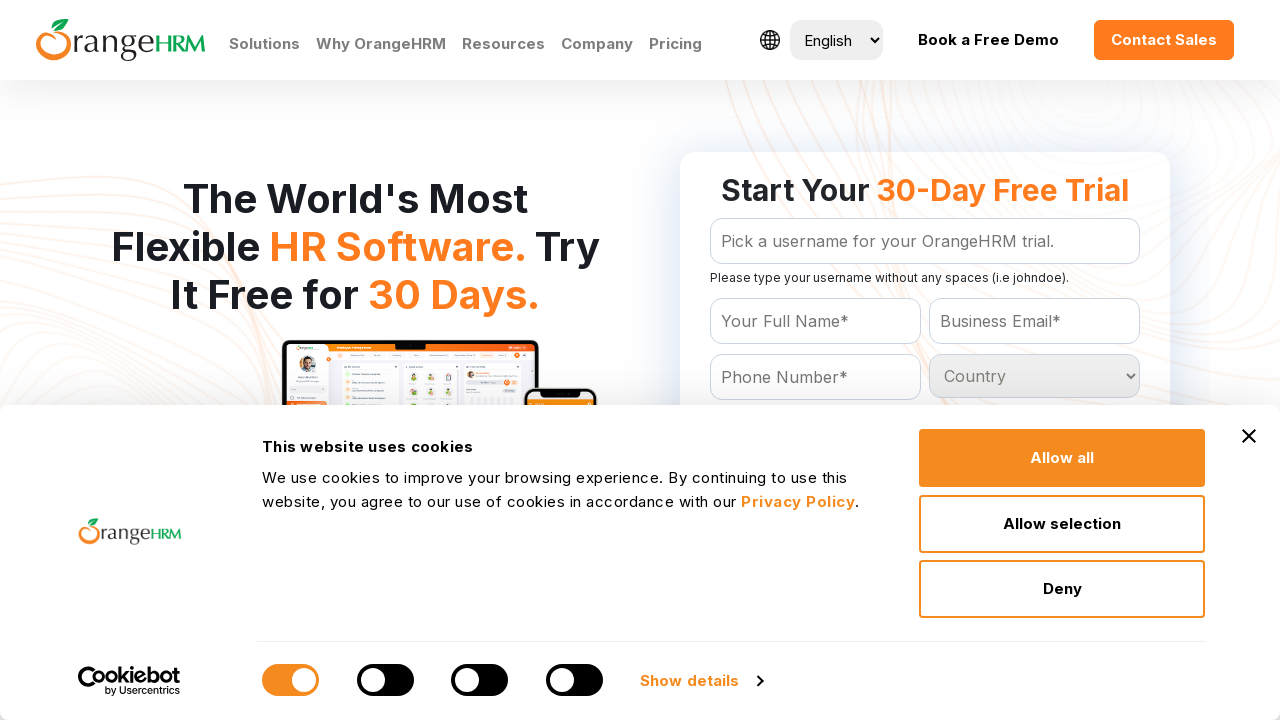

Retrieved option text: 'Sweden
	'
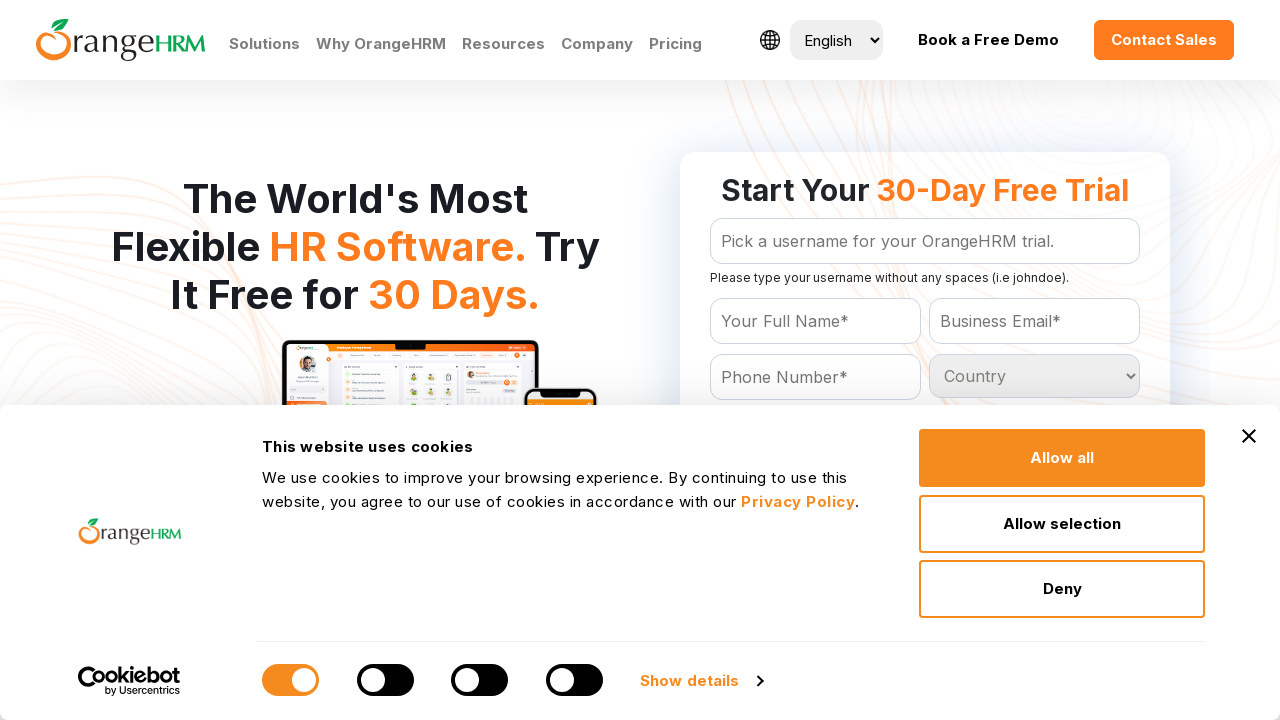

Retrieved option text: 'Switzerland
	'
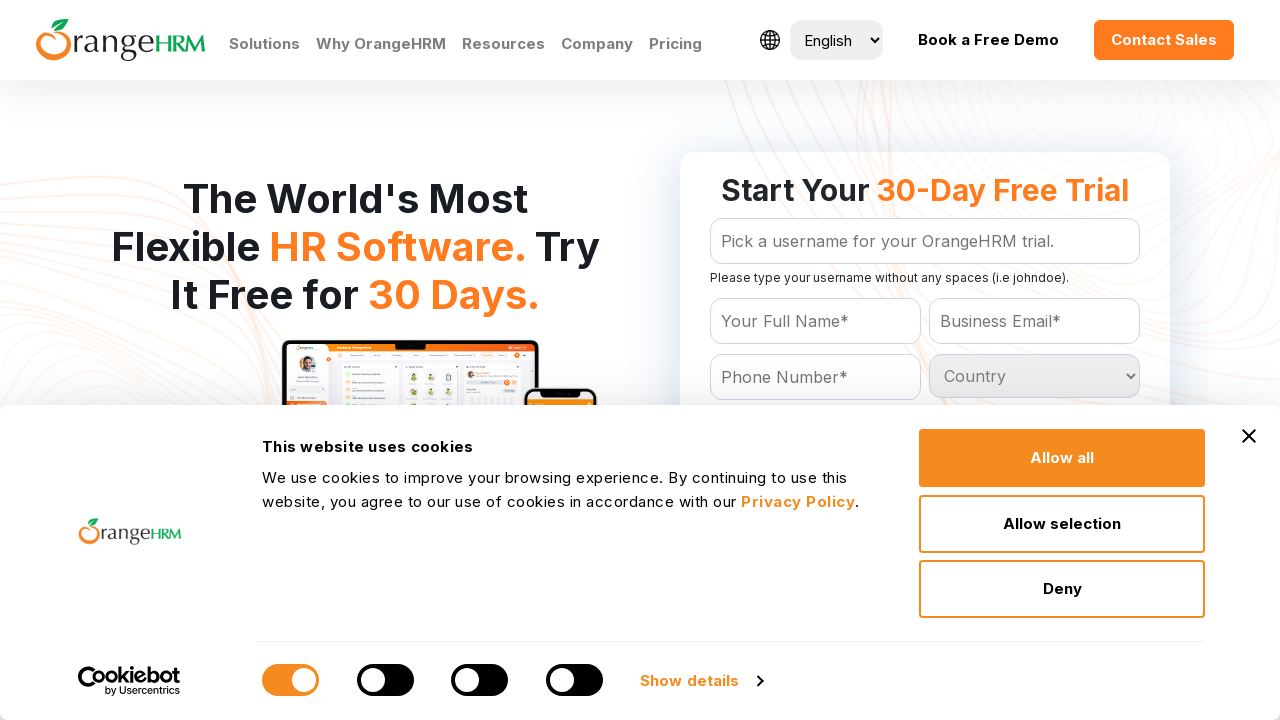

Retrieved option text: 'Syrian Arab Republic
	'
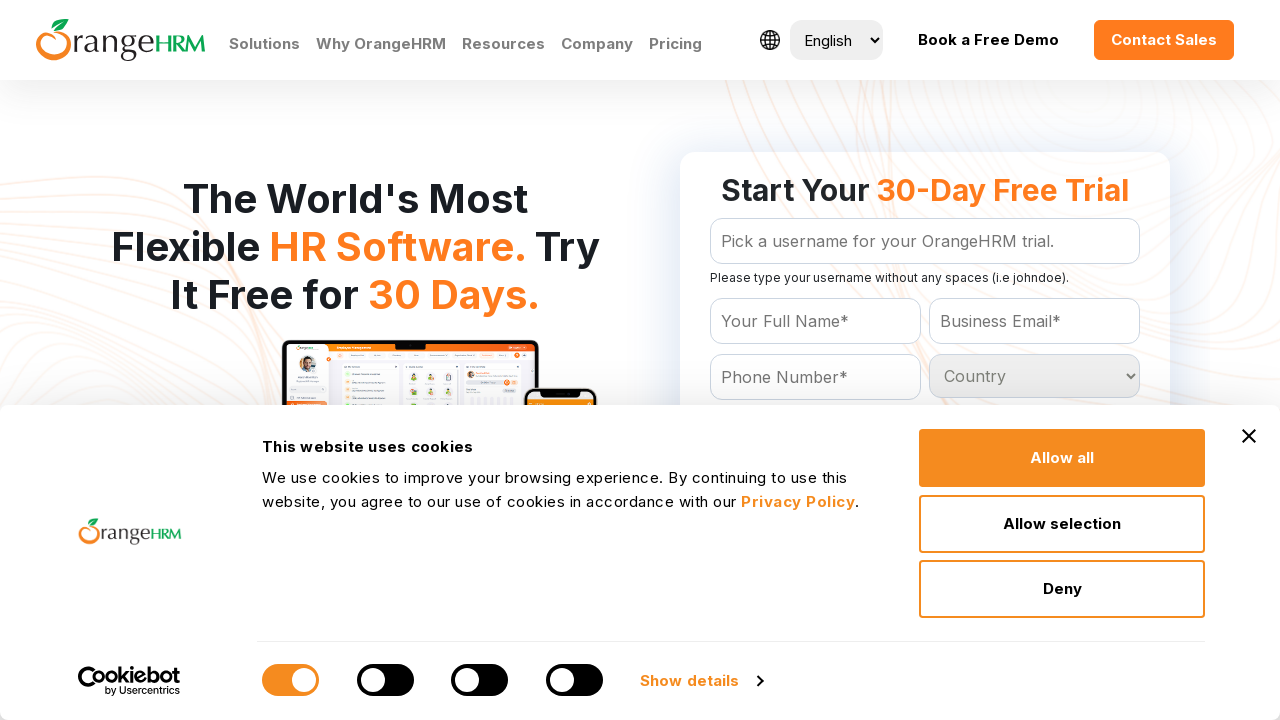

Retrieved option text: 'Taiwan
	'
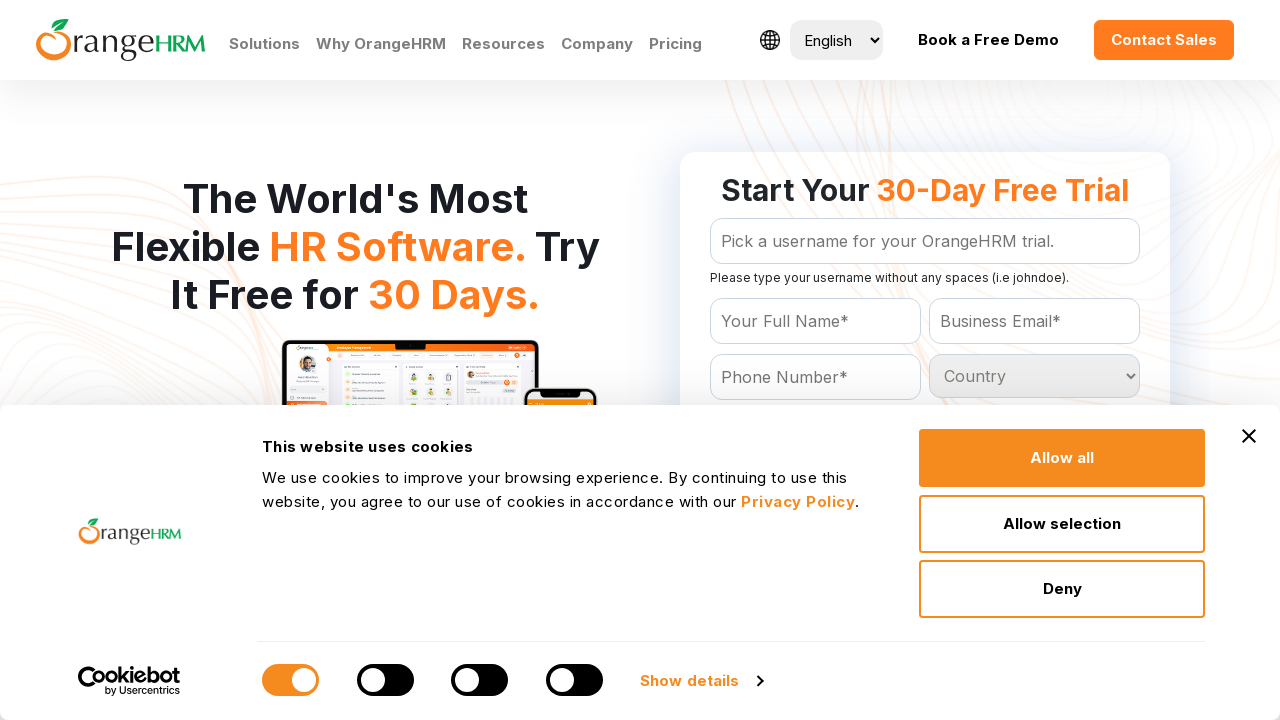

Retrieved option text: 'Tajikistan
	'
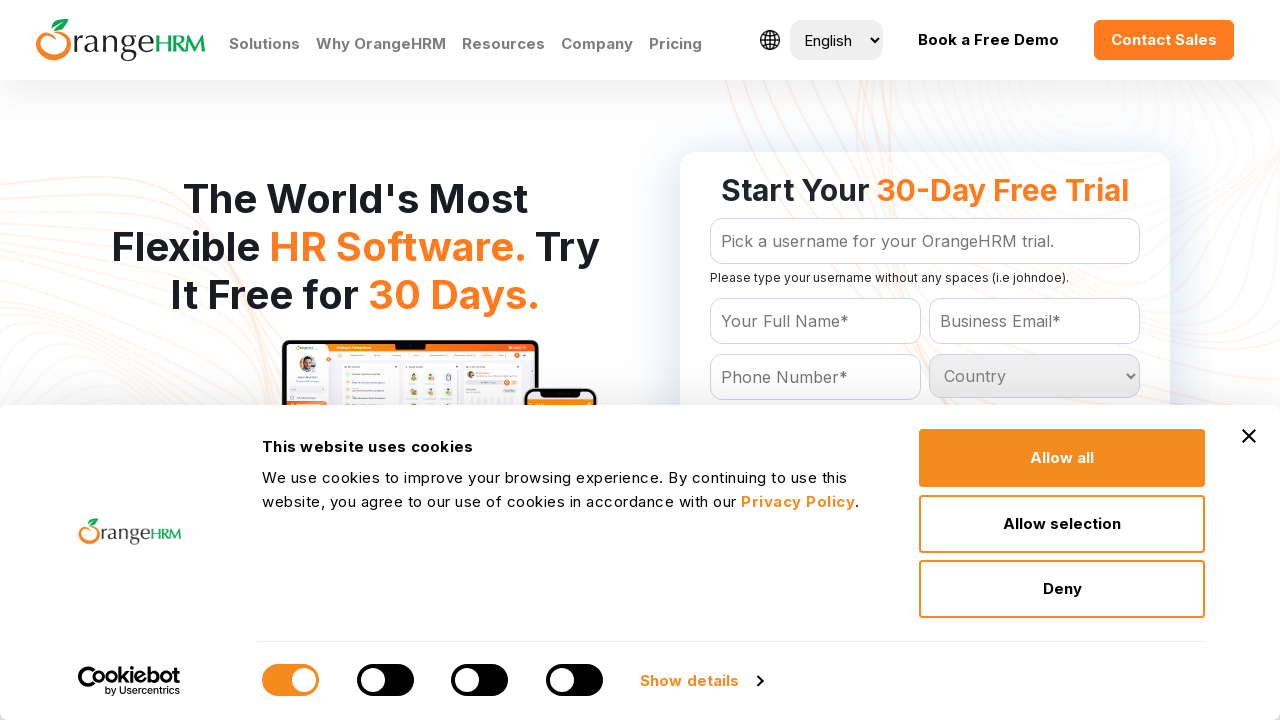

Retrieved option text: 'Tanzania
	'
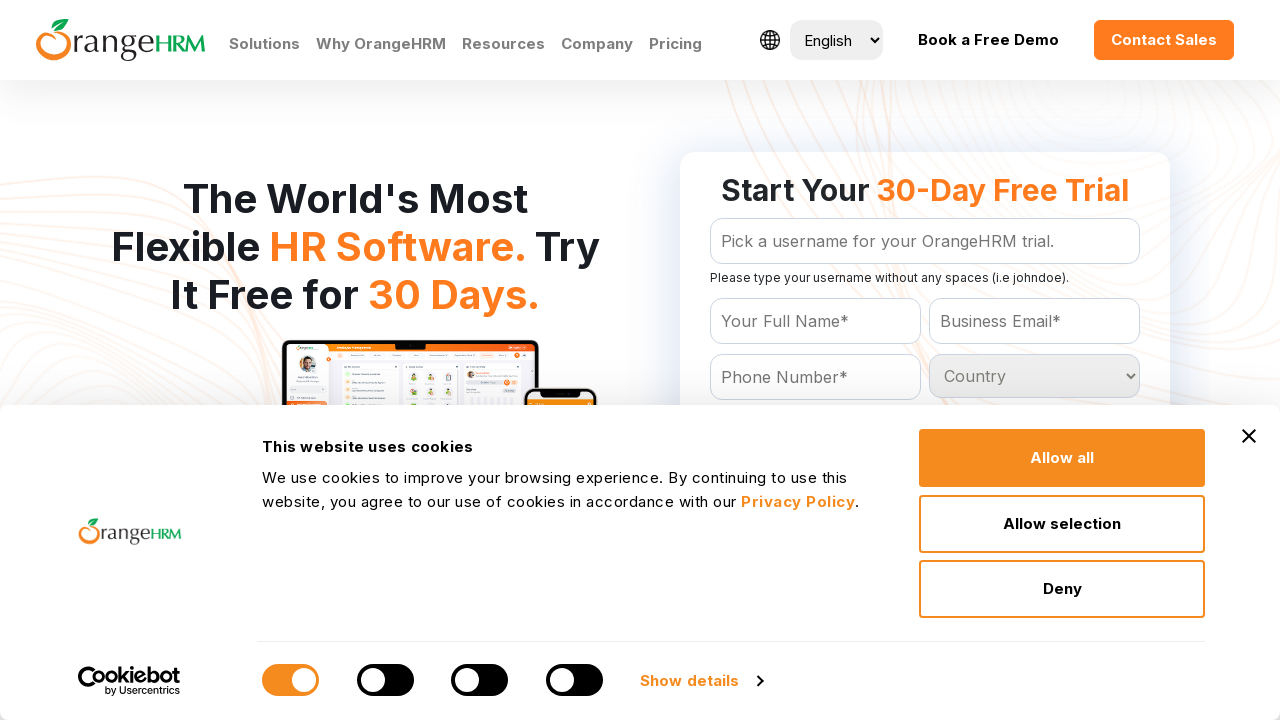

Retrieved option text: 'Thailand
	'
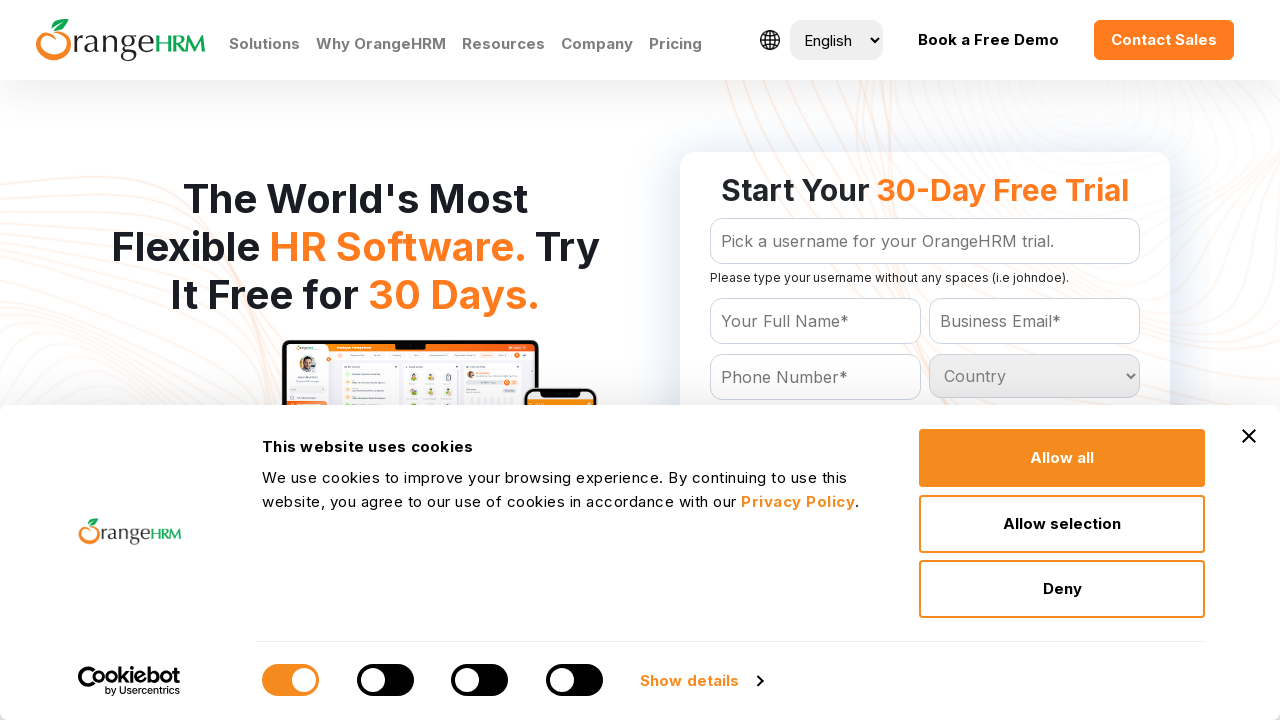

Retrieved option text: 'Togo
	'
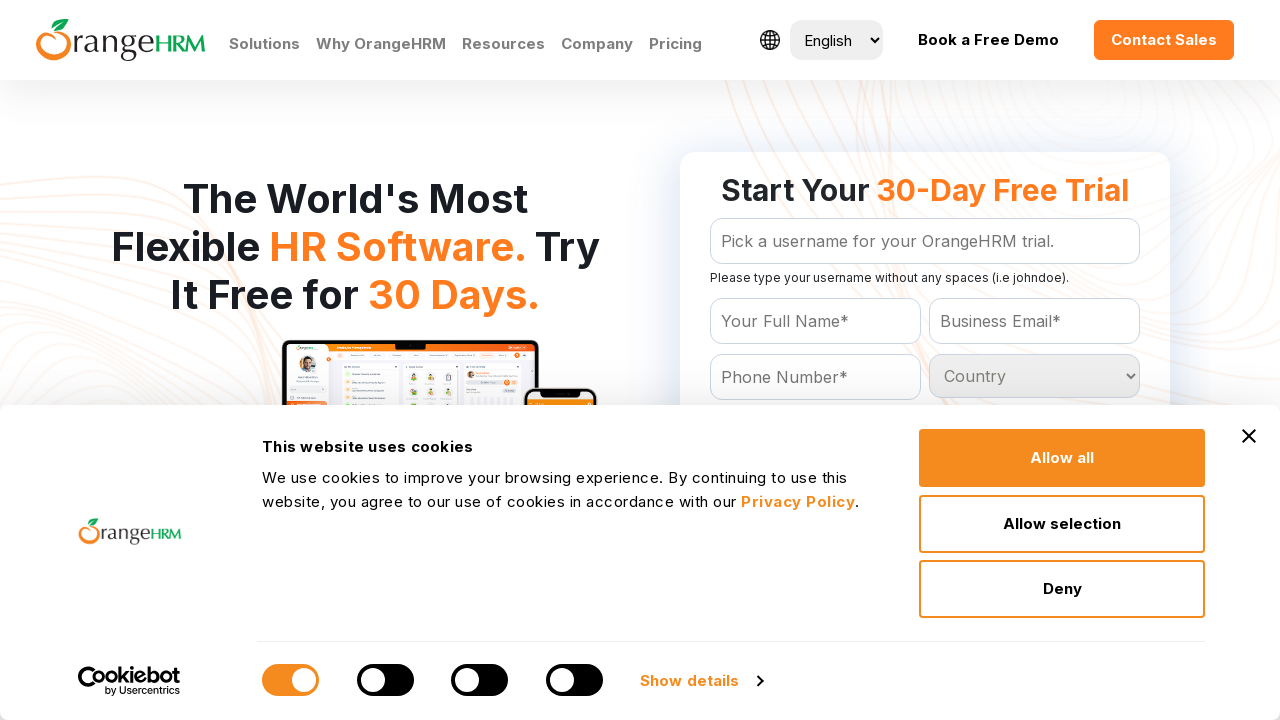

Retrieved option text: 'Tokelau
	'
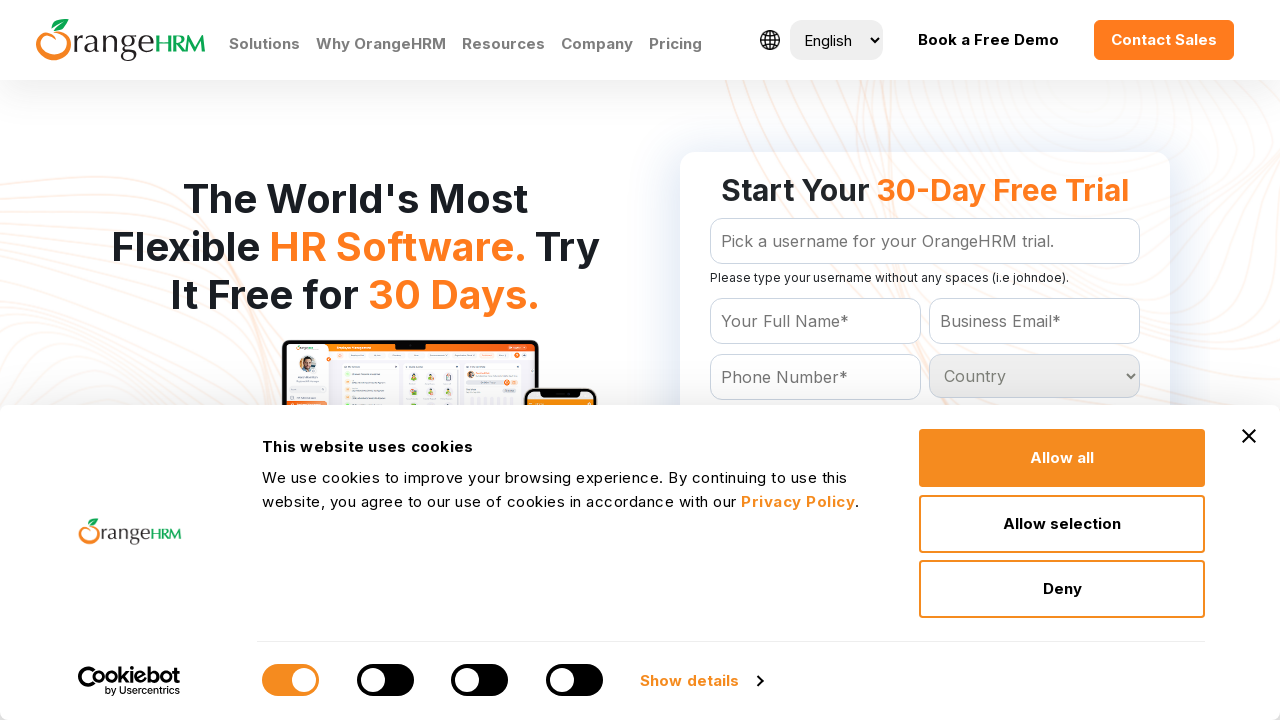

Retrieved option text: 'Tonga
	'
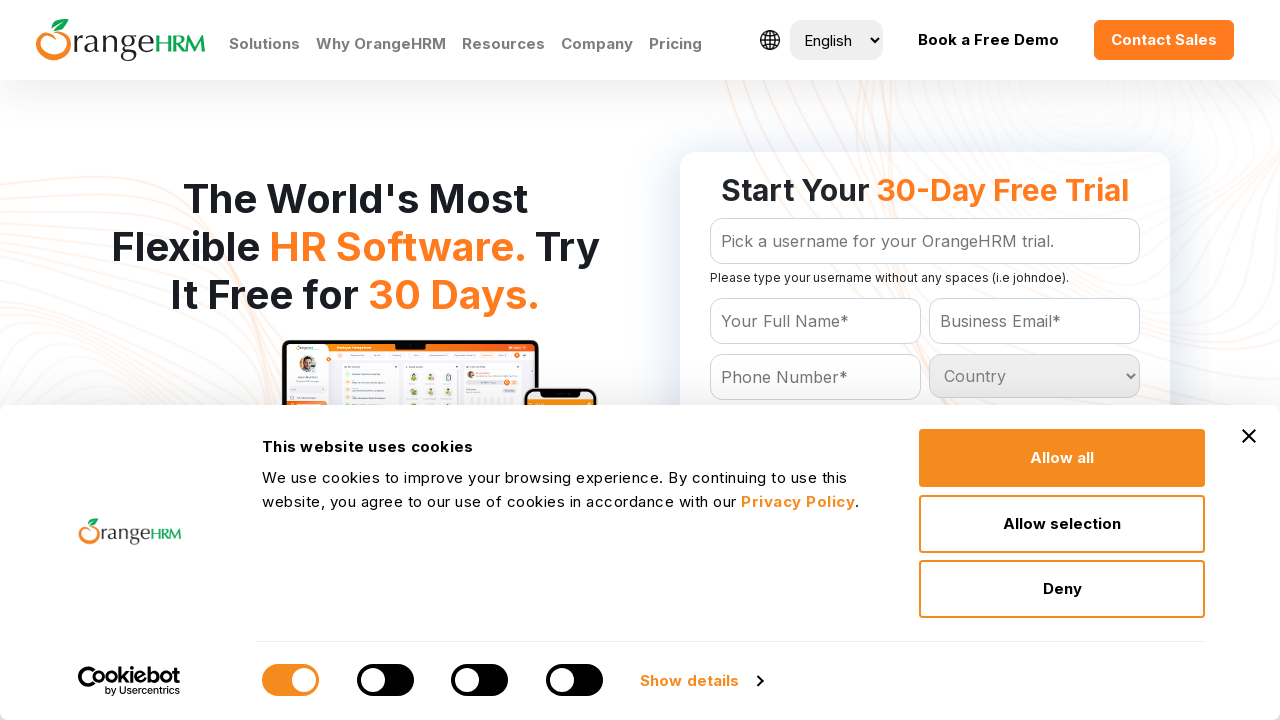

Retrieved option text: 'Trinidad and Tobago
	'
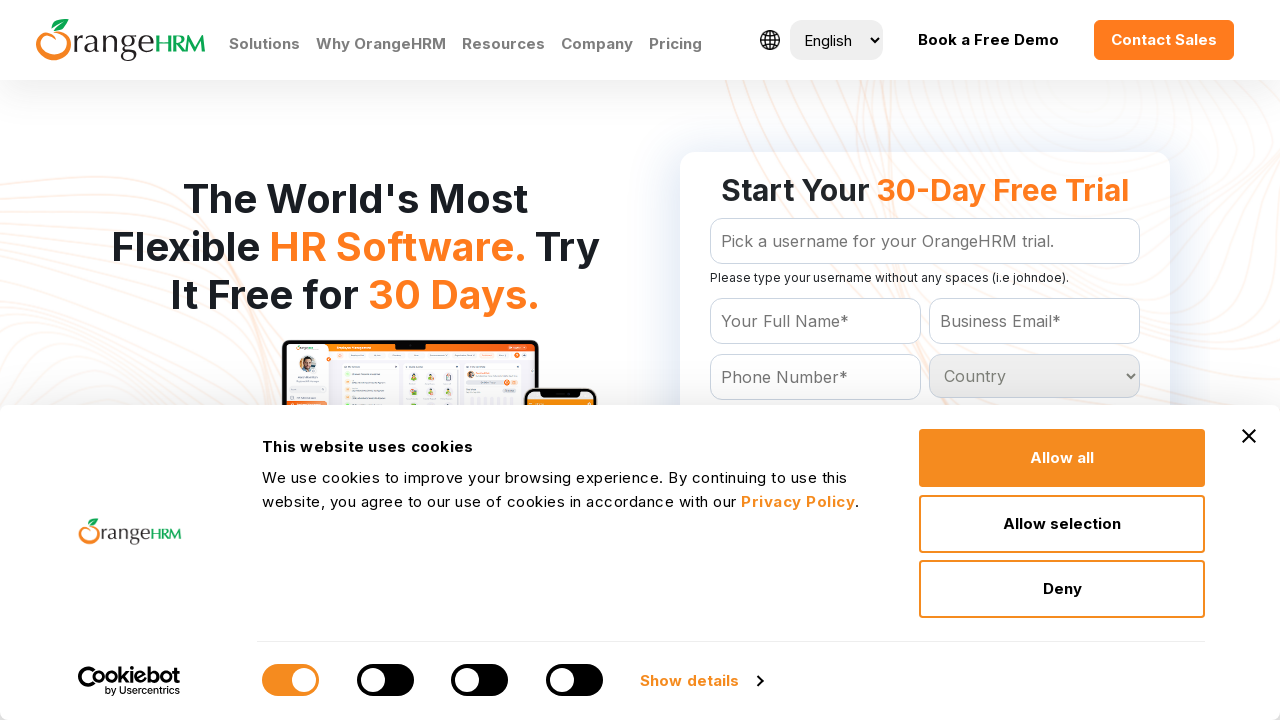

Retrieved option text: 'Tunisia
	'
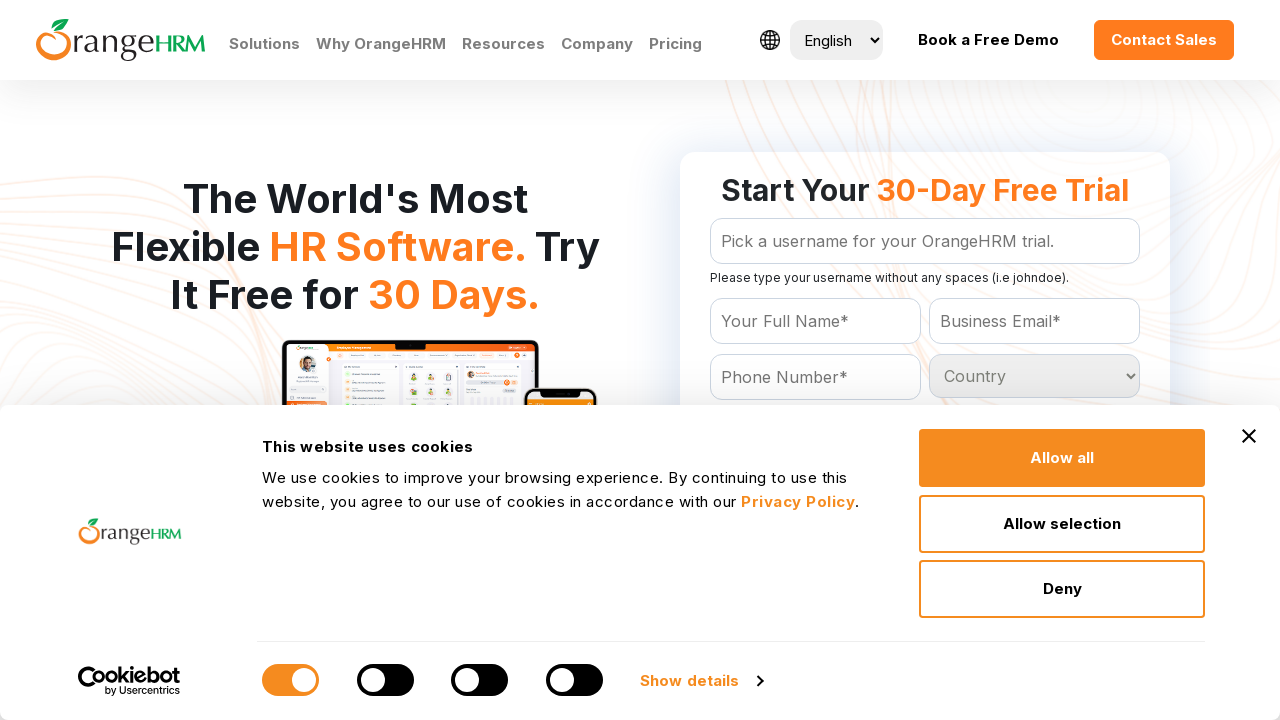

Retrieved option text: 'Turkey
	'
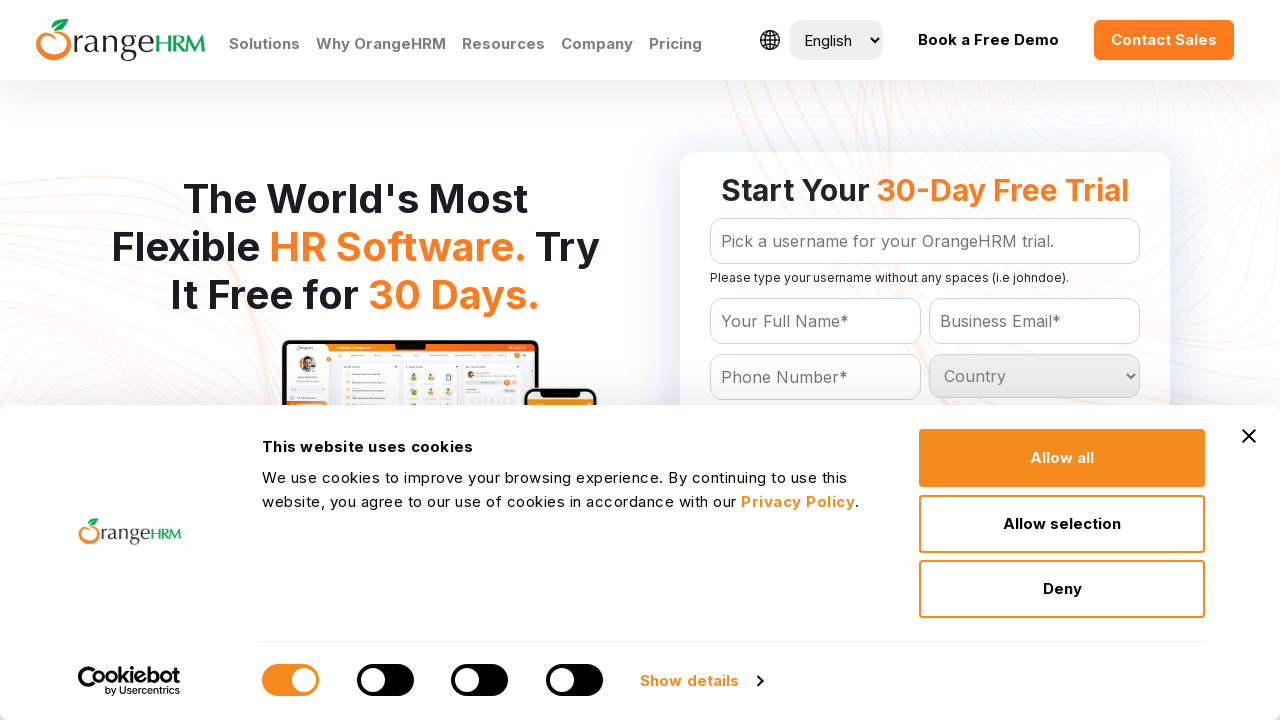

Retrieved option text: 'Turkmenistan
	'
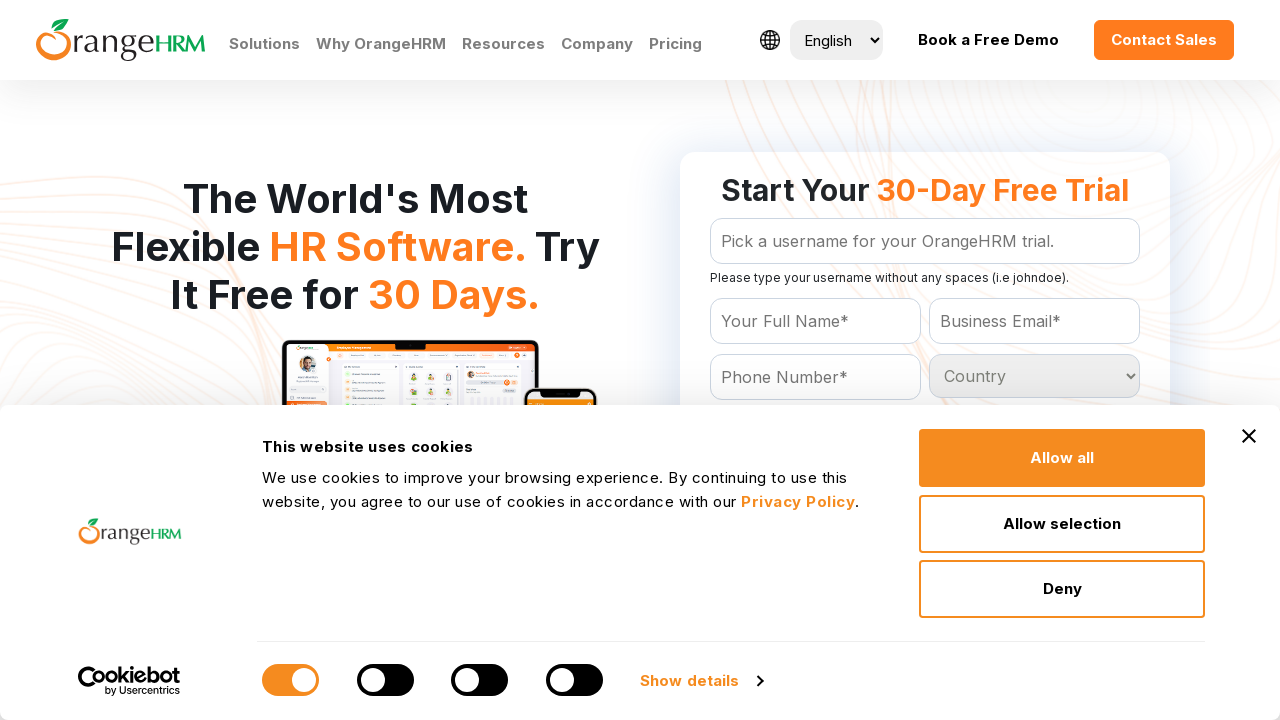

Retrieved option text: 'Turks and Caicos Islands
	'
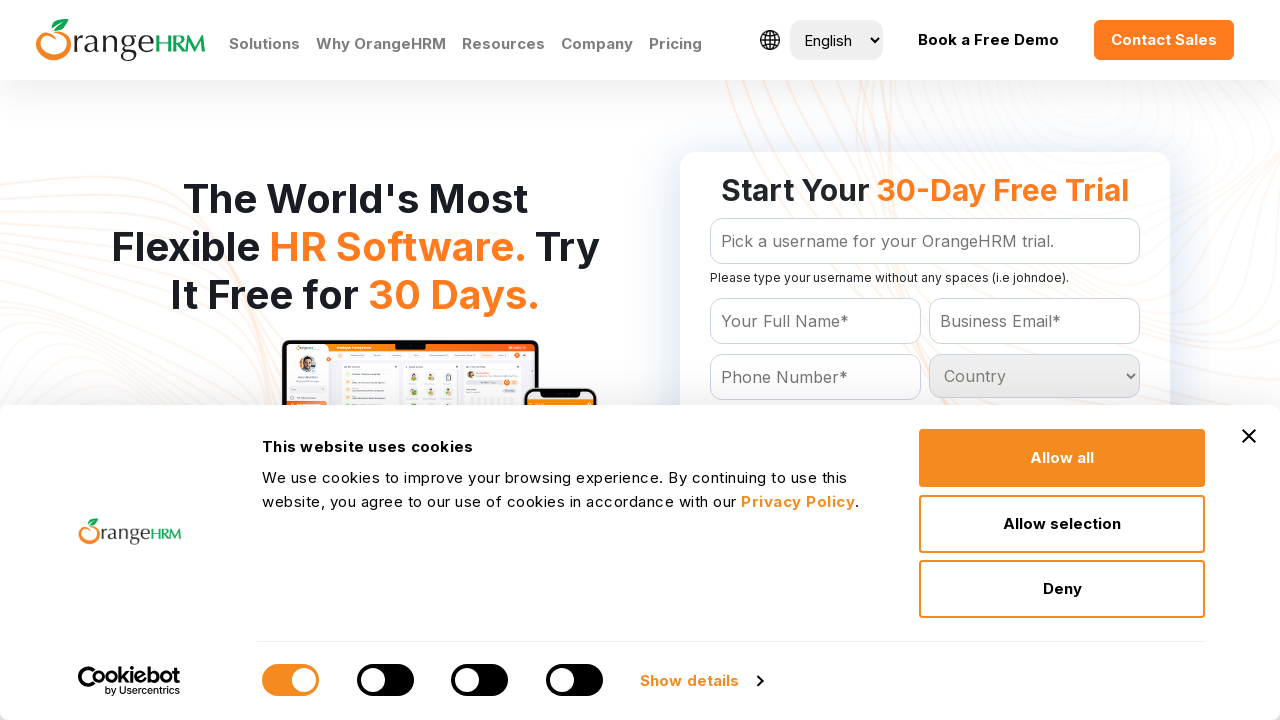

Retrieved option text: 'Tuvalu
	'
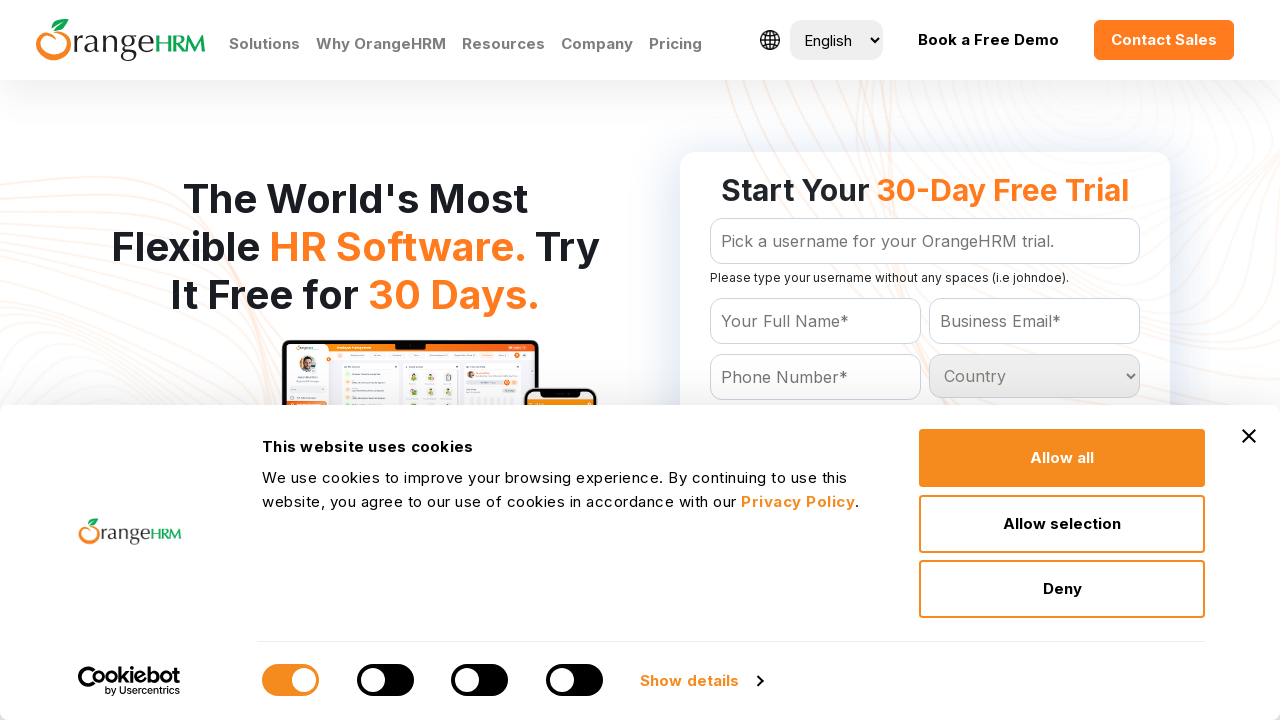

Retrieved option text: 'Uganda
	'
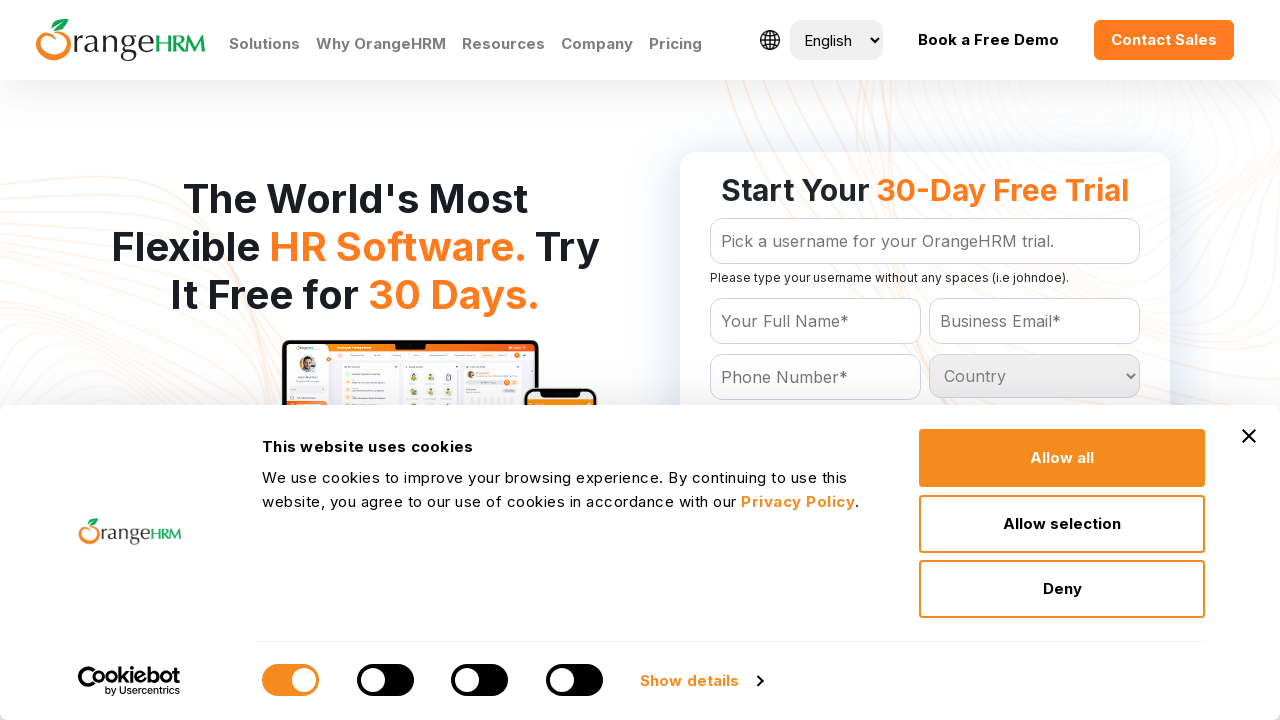

Retrieved option text: 'Ukraine
	'
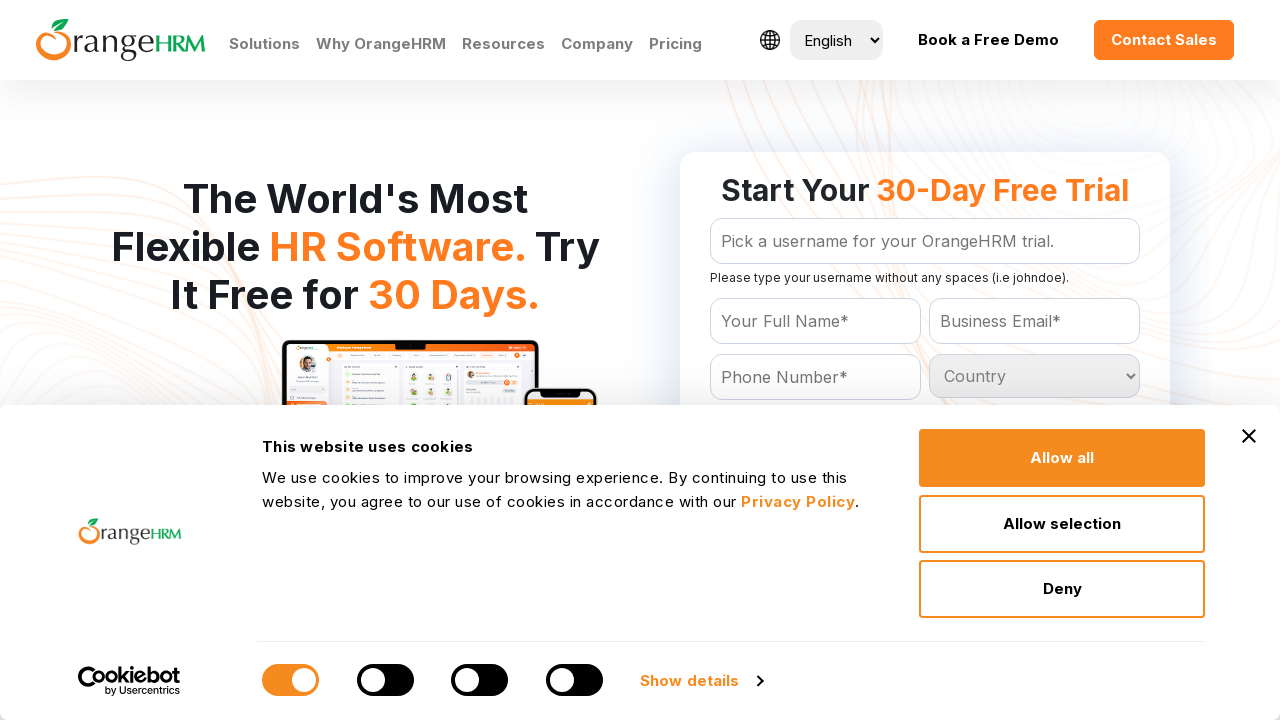

Retrieved option text: 'United Arab Emirates
	'
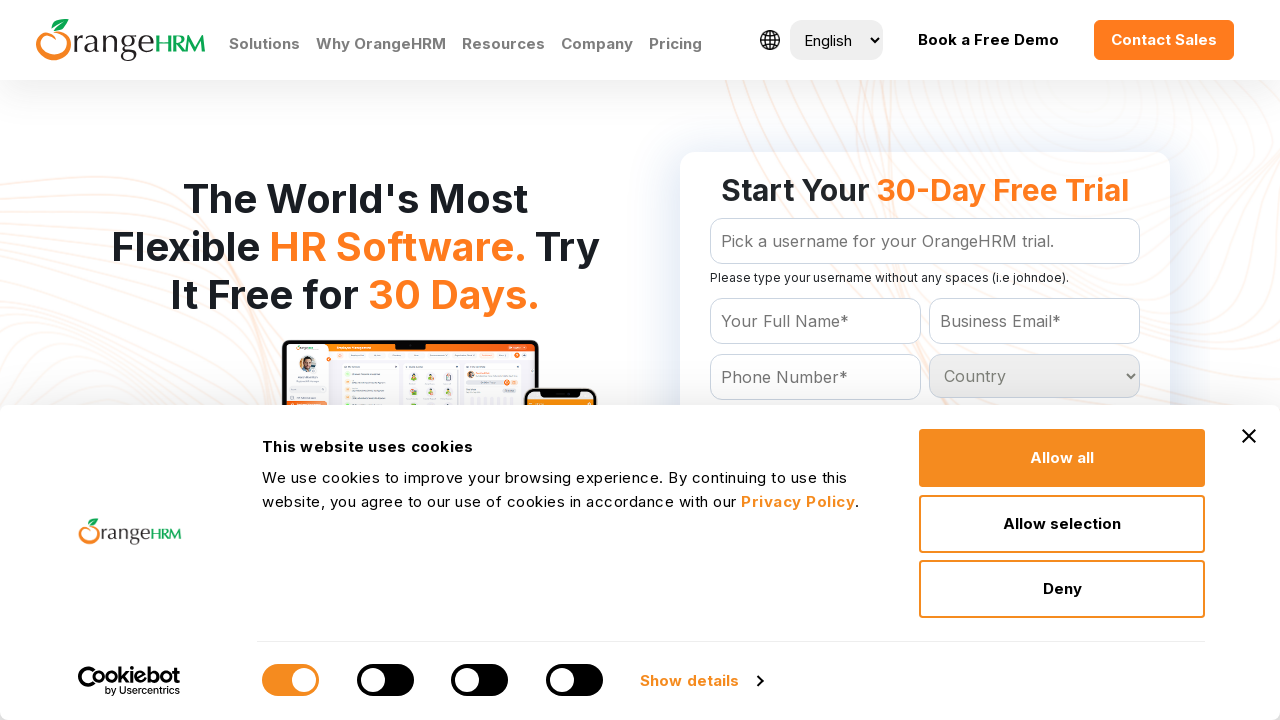

Retrieved option text: 'United Kingdom
	'
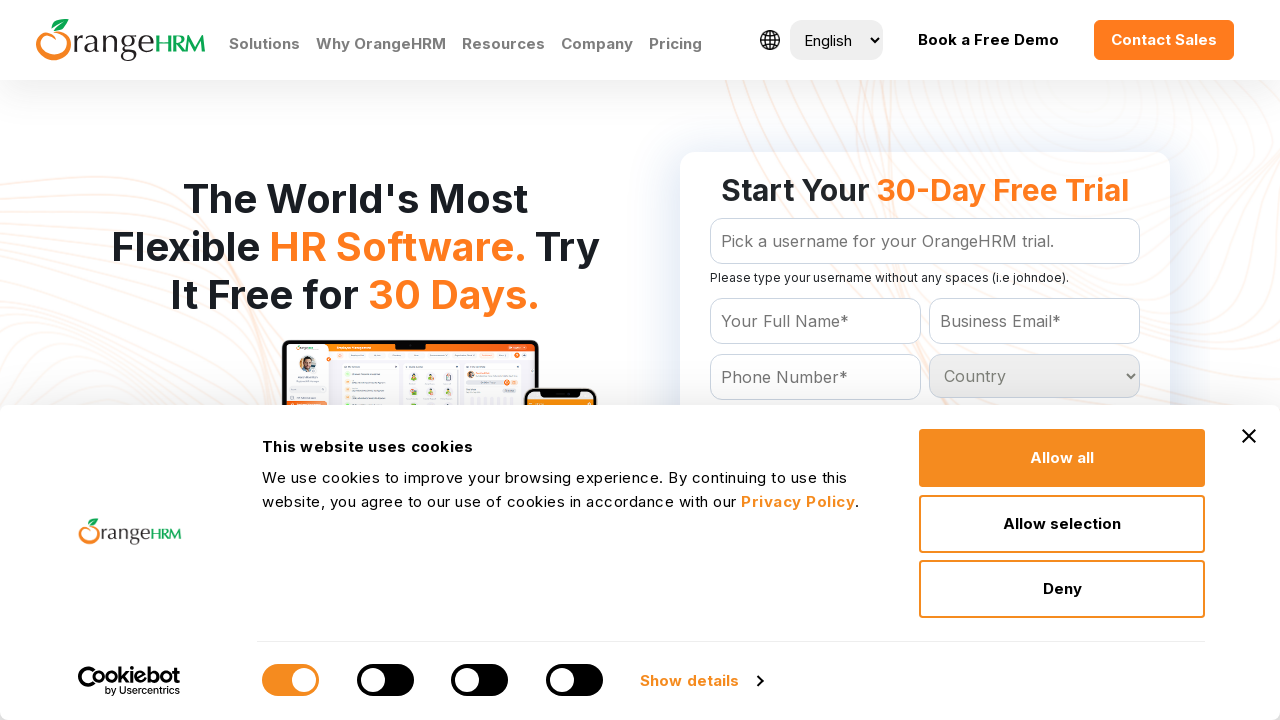

Retrieved option text: 'United States
	'
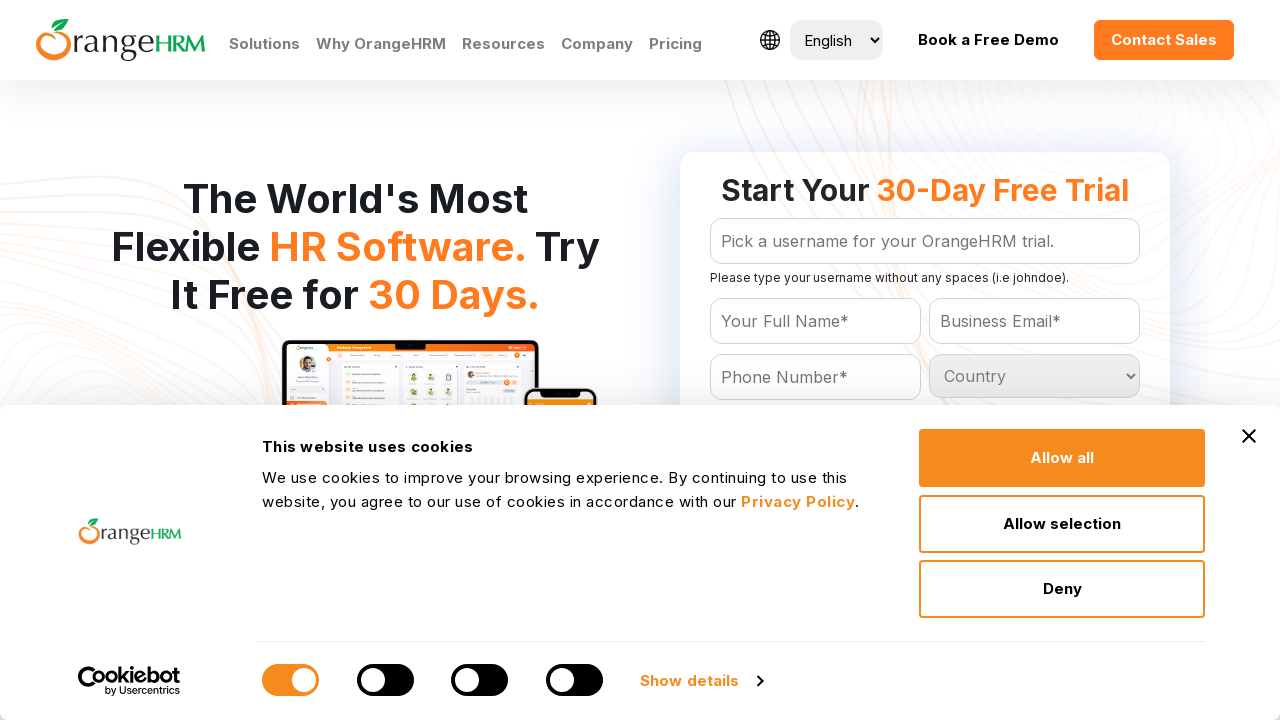

Retrieved option text: 'Uruguay
	'
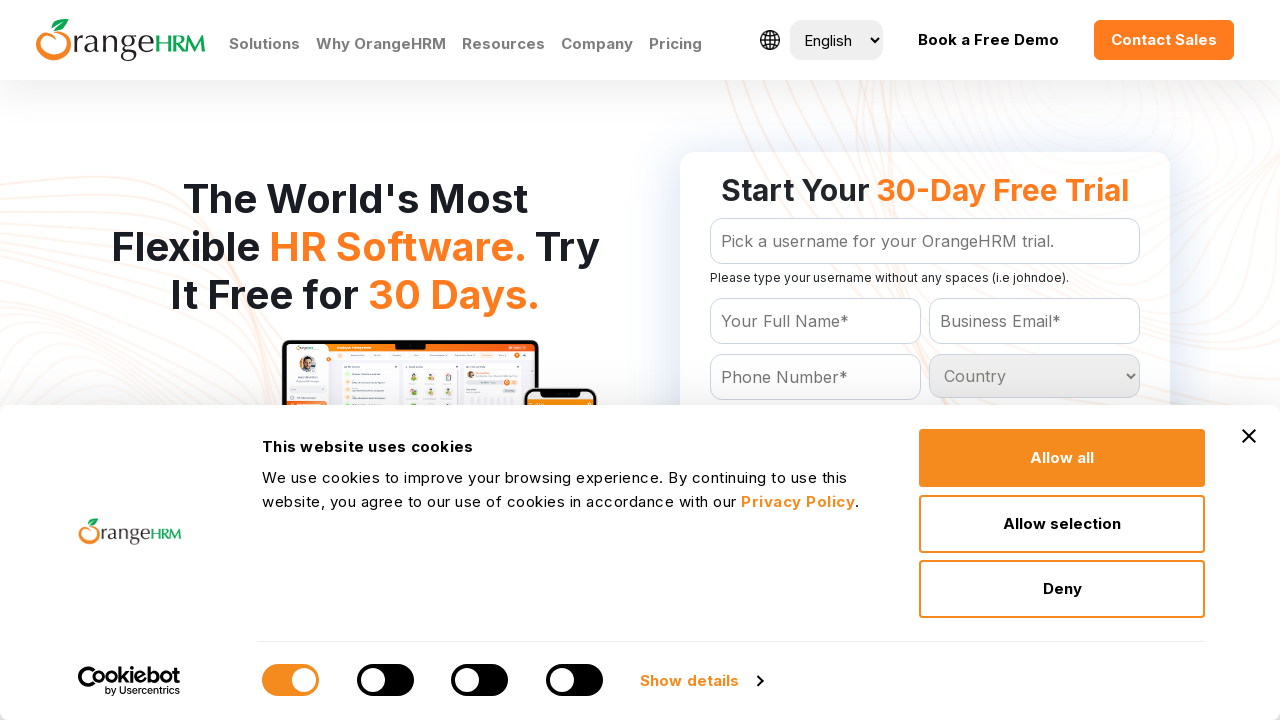

Retrieved option text: 'Uzbekistan
	'
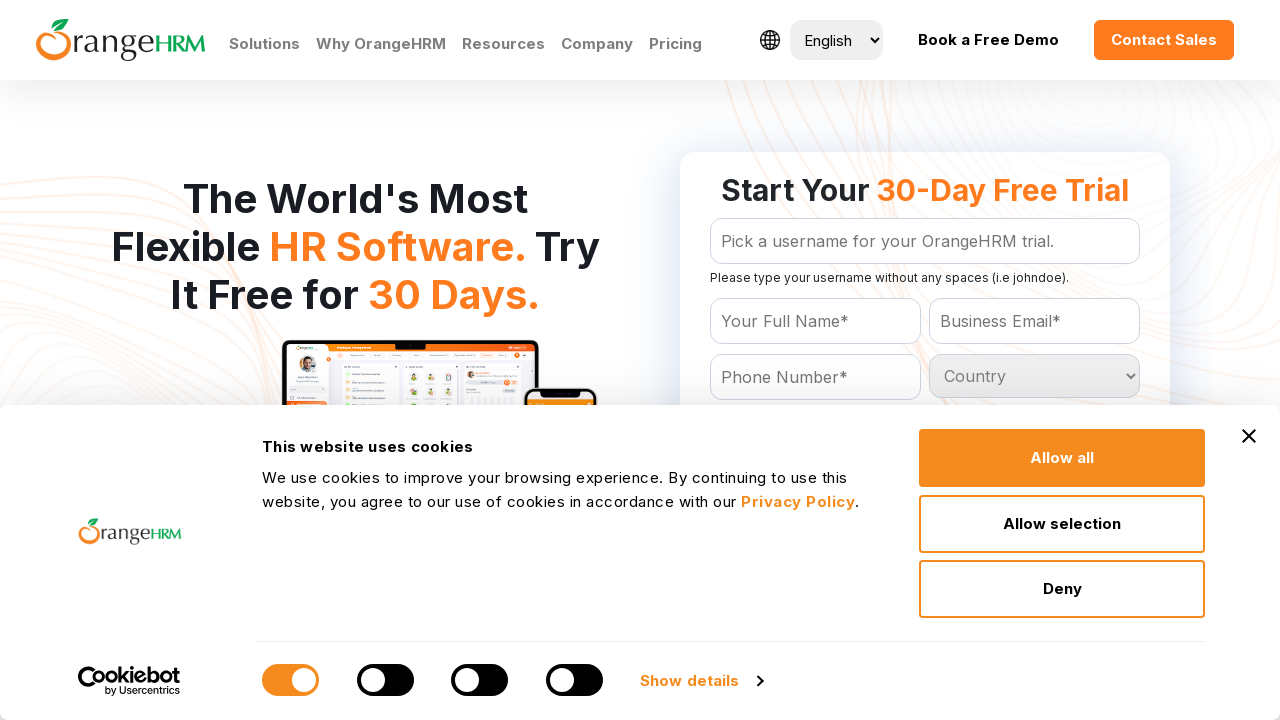

Retrieved option text: 'Vanuatu
	'
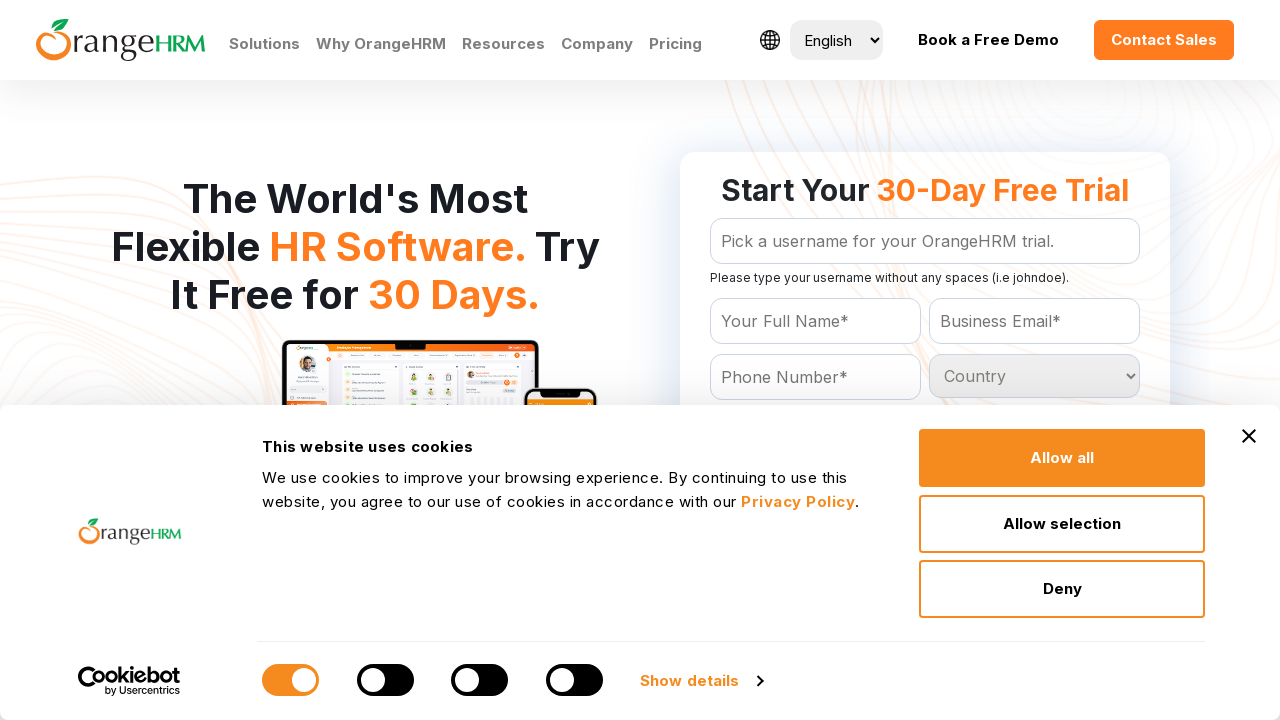

Retrieved option text: 'Venezuela
	'
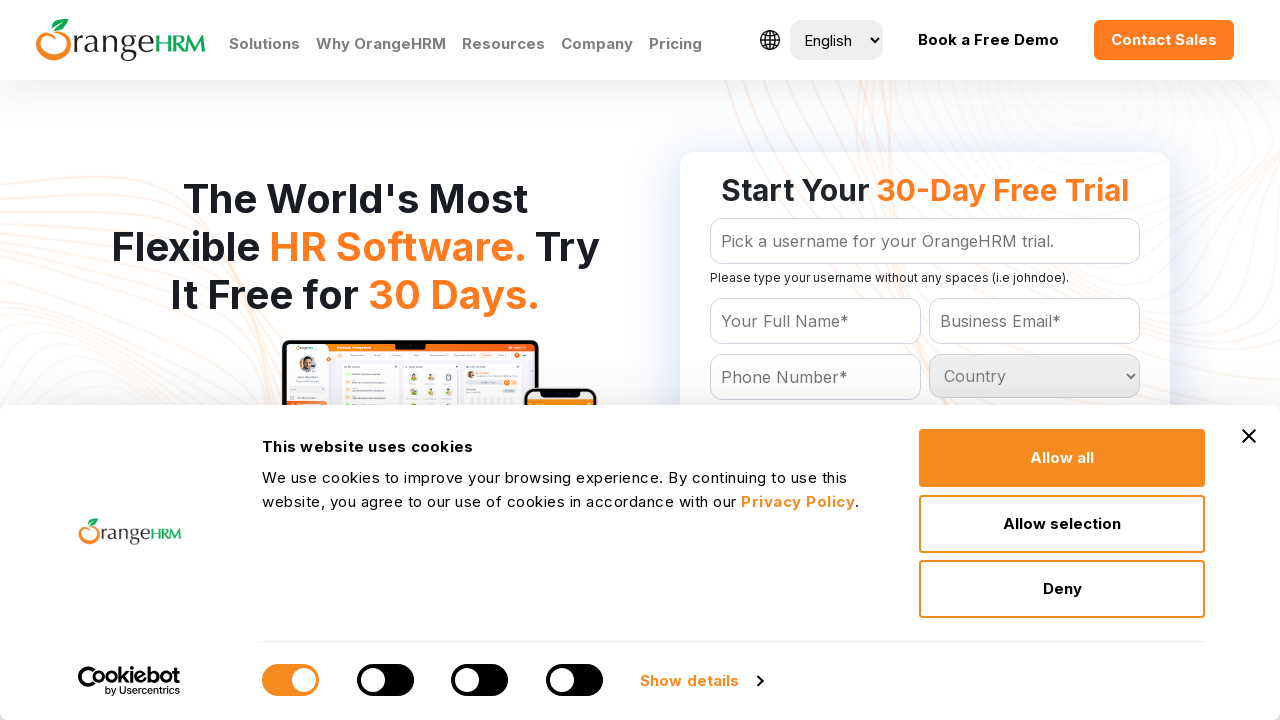

Retrieved option text: 'Vietnam
	'
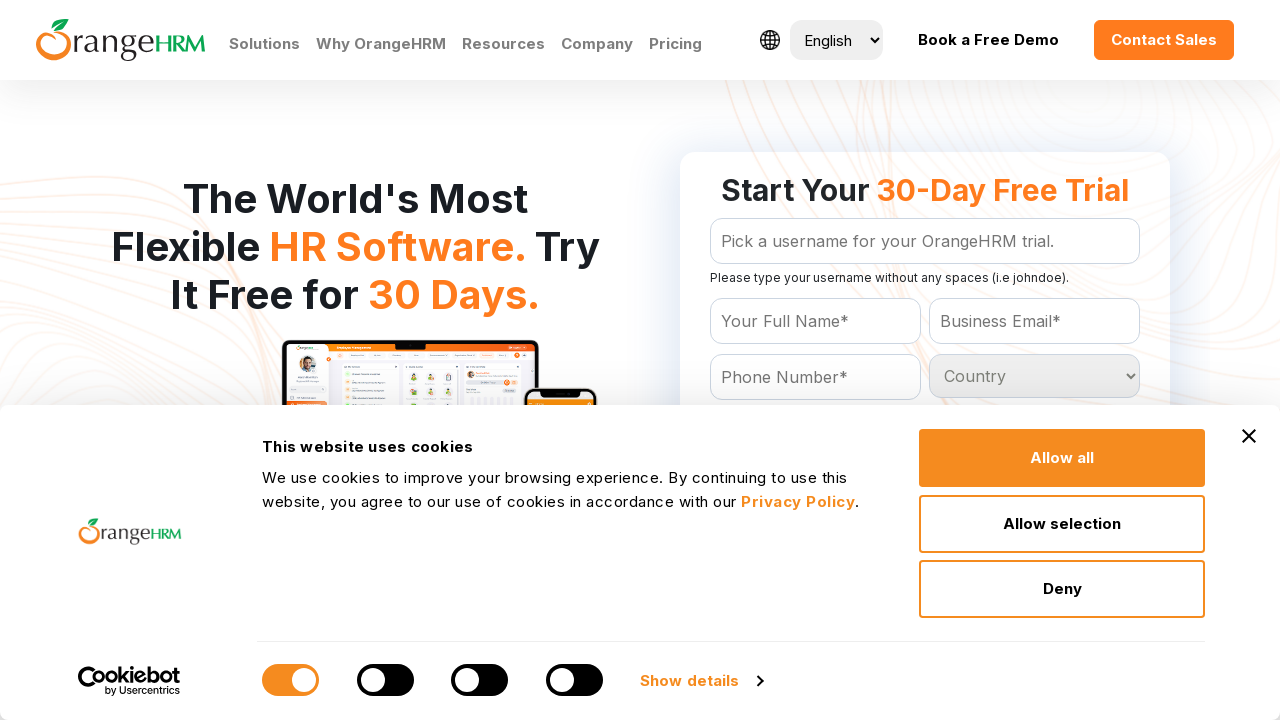

Retrieved option text: 'Virgin Islands
	'
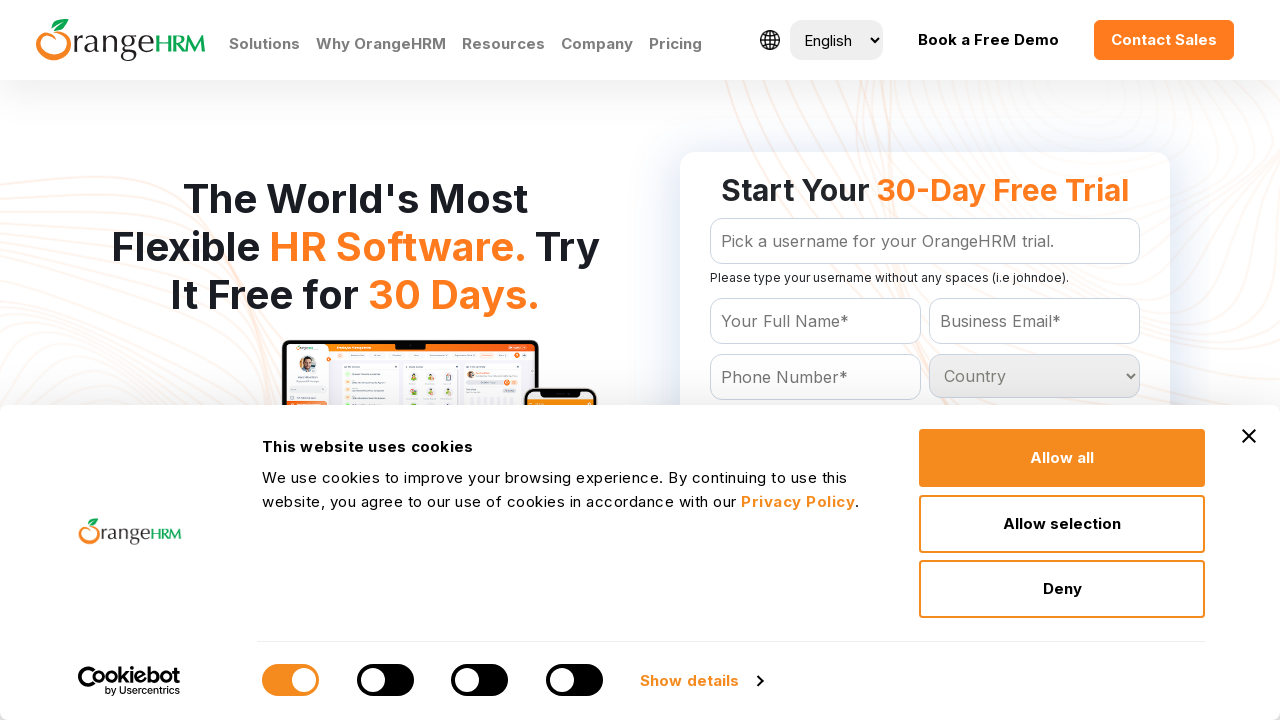

Retrieved option text: 'Western Sahara
	'
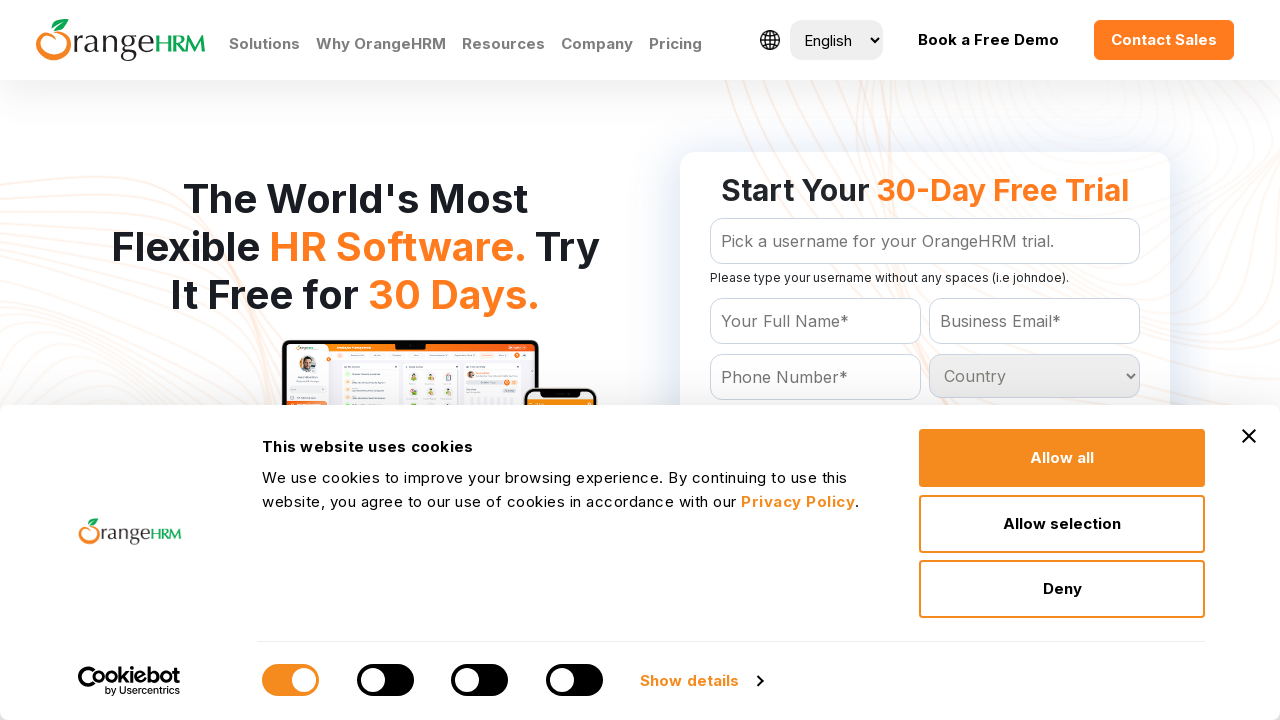

Retrieved option text: 'Yemen
	'
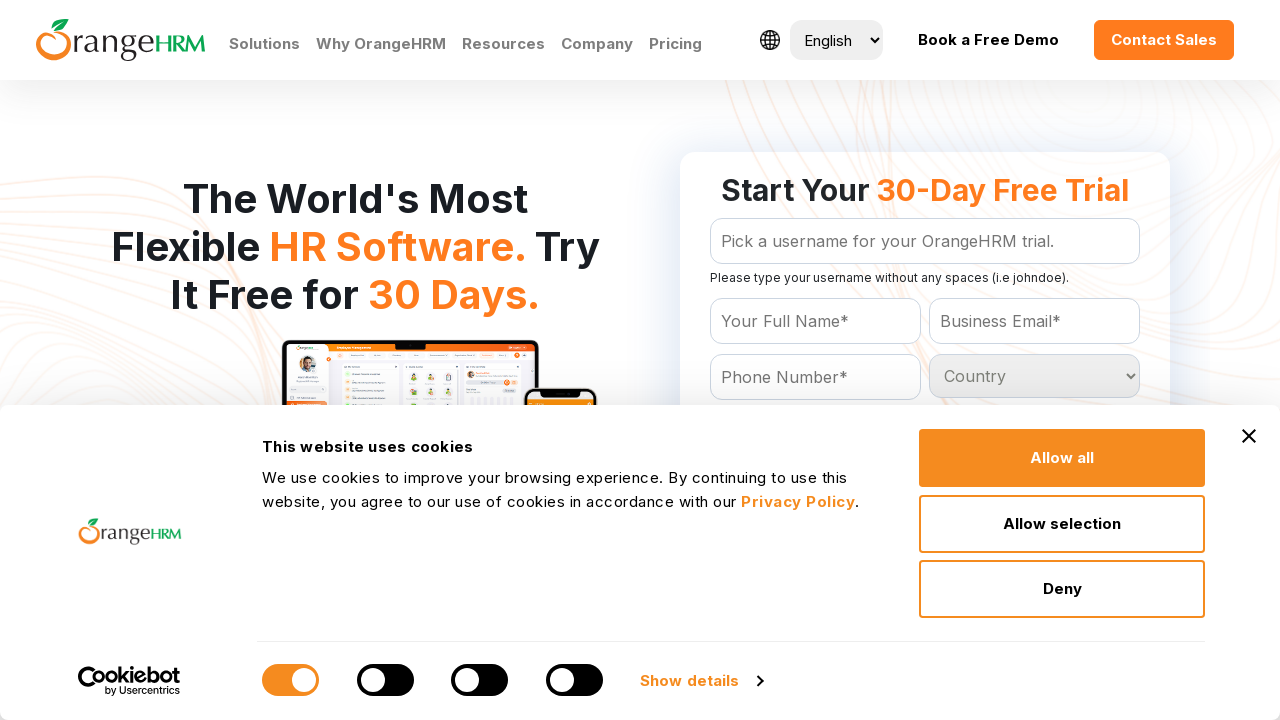

Retrieved option text: 'Zambia
	'
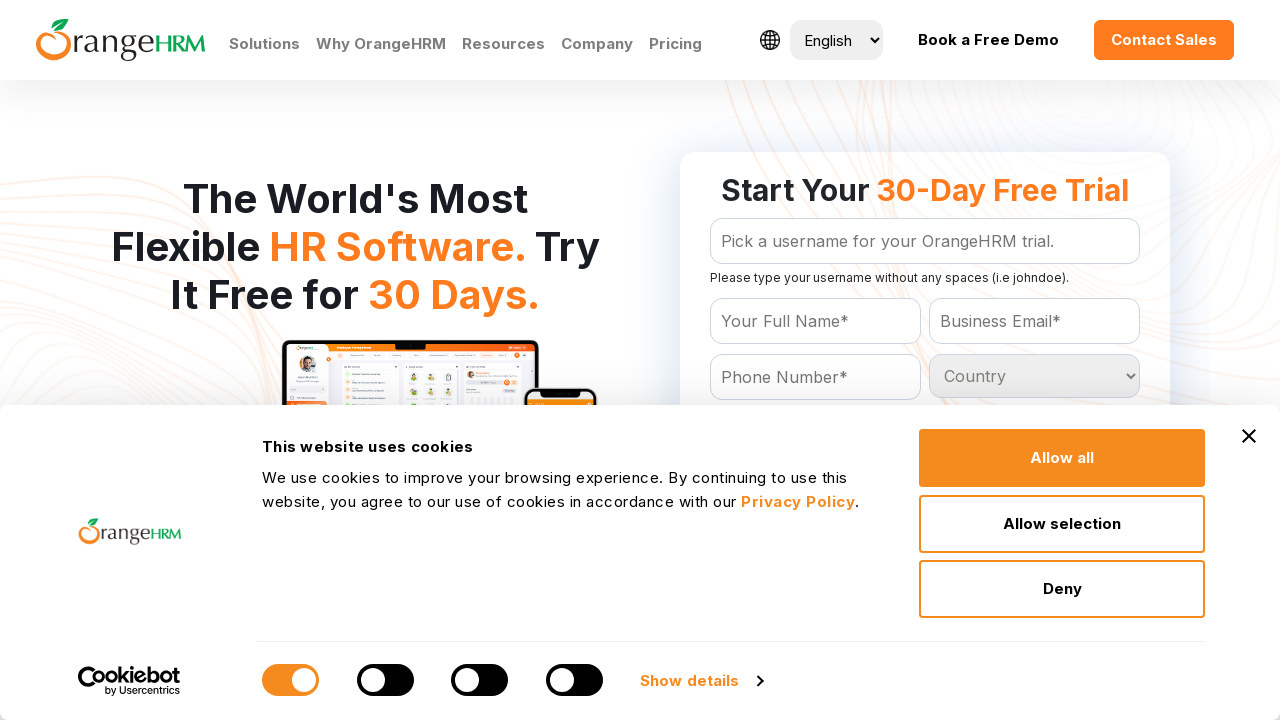

Retrieved option text: 'Zimbabwe
	'
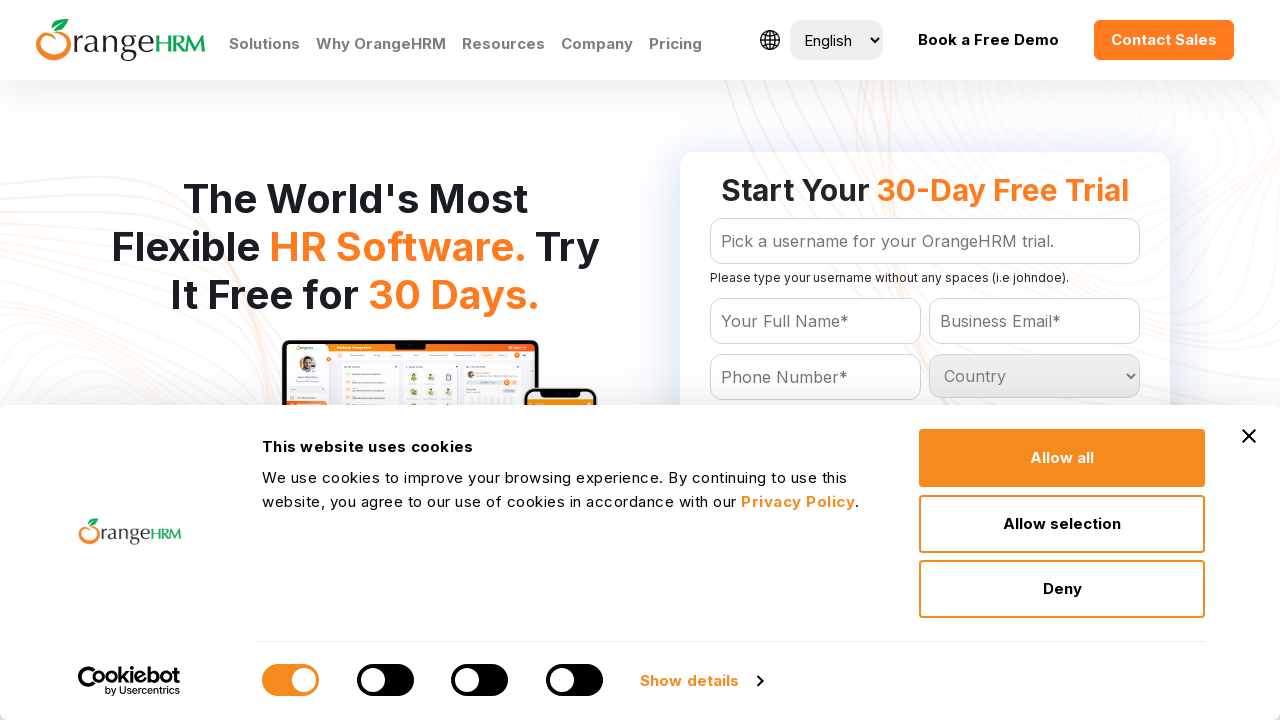

Retrieved option text: 'South Sandwich Islands
	'
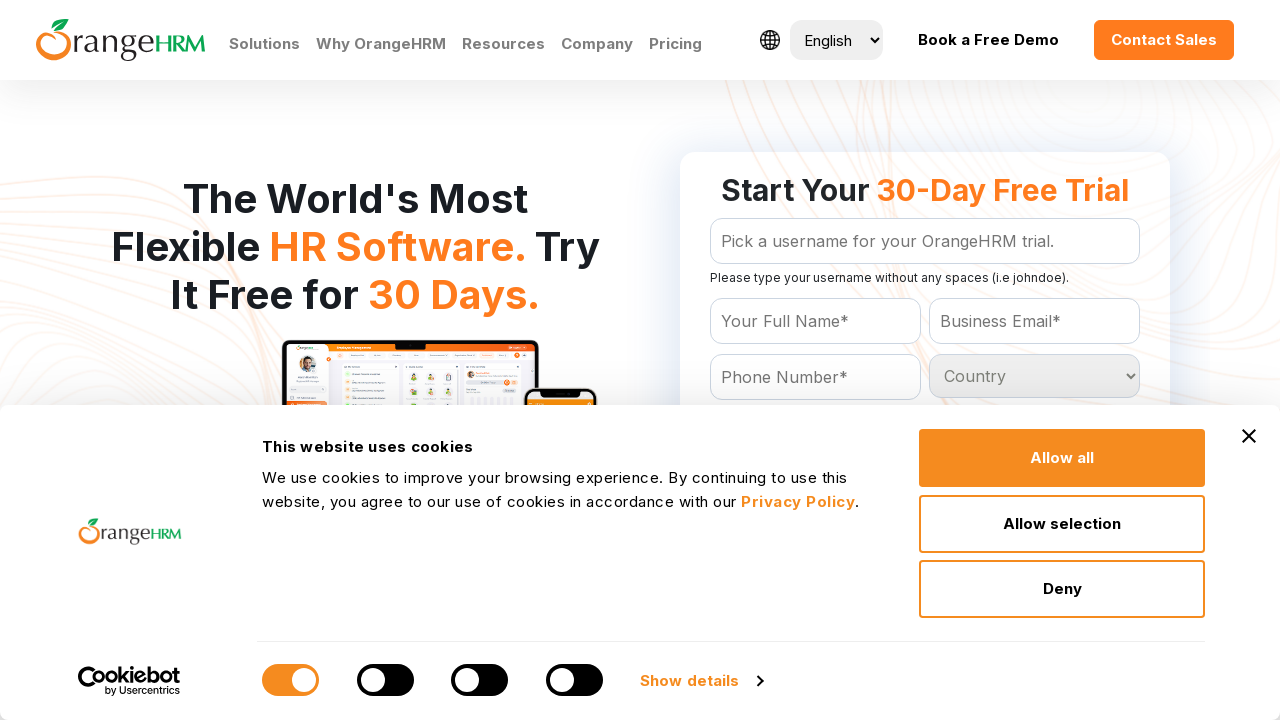

Retrieved option text: 'St Helena
	'
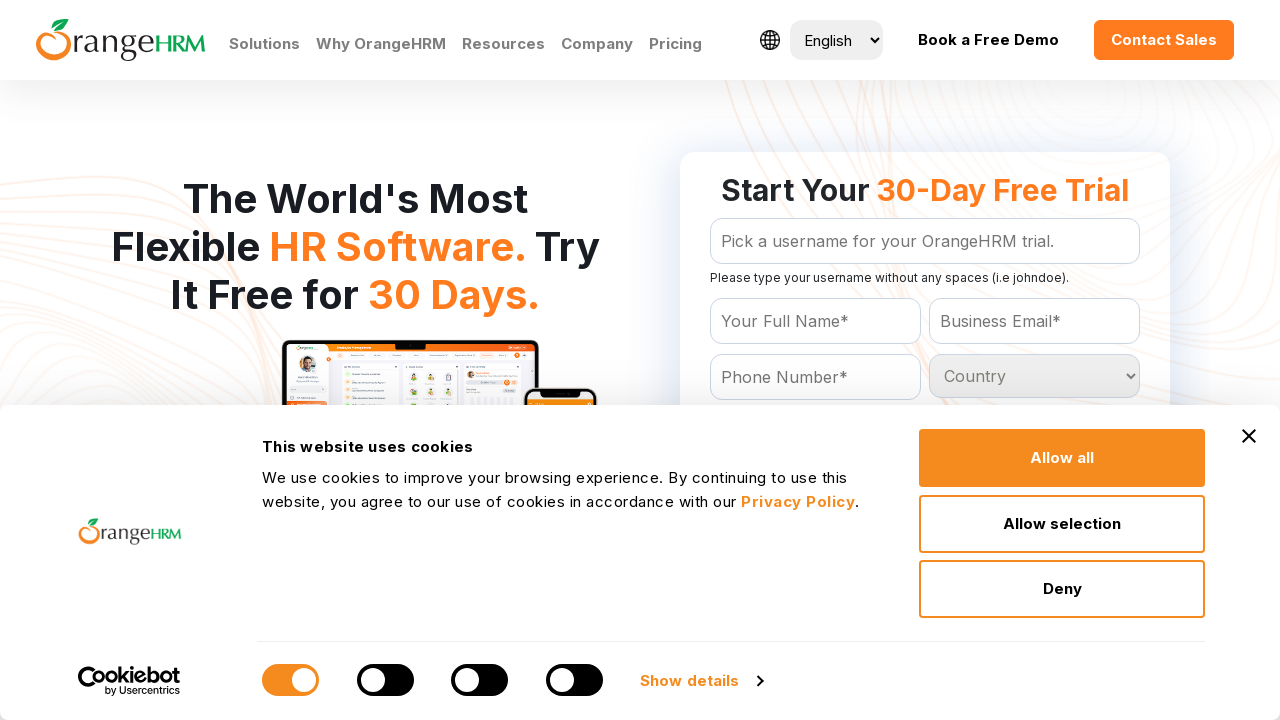

Retrieved option text: 'St Pierre and Miquelon
	'
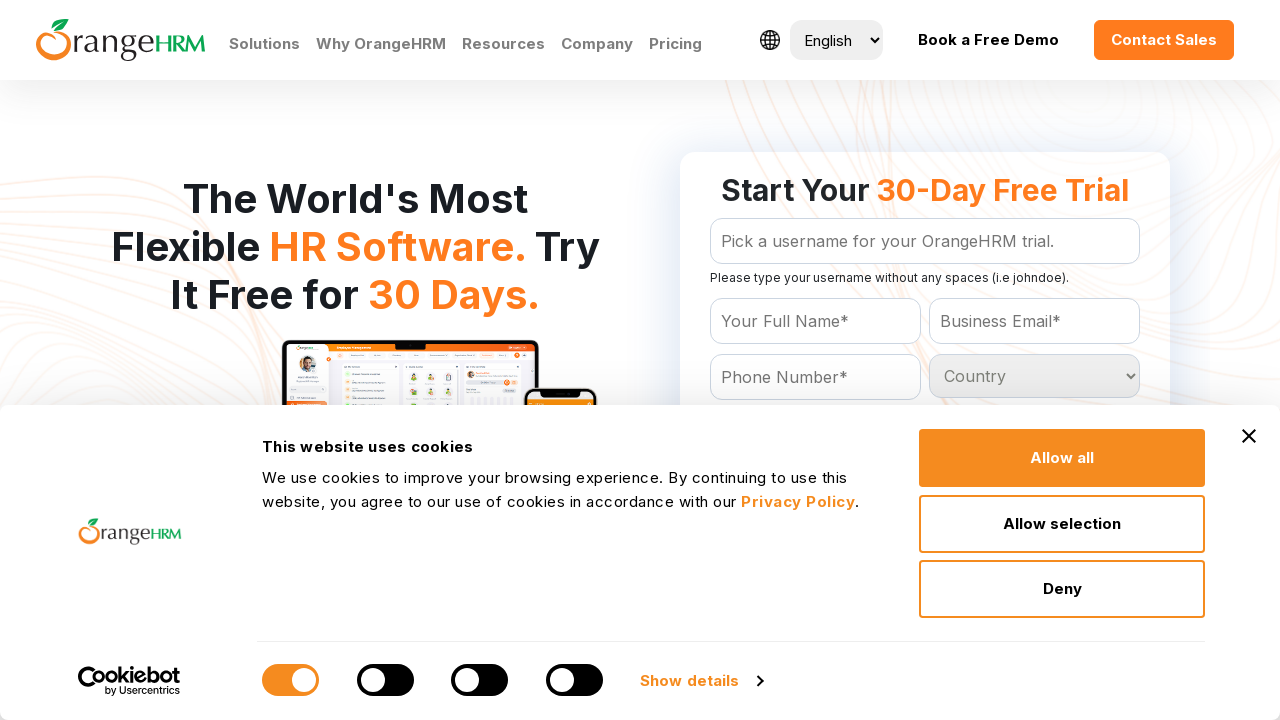

Retrieved option text: 'Vatican City
	'
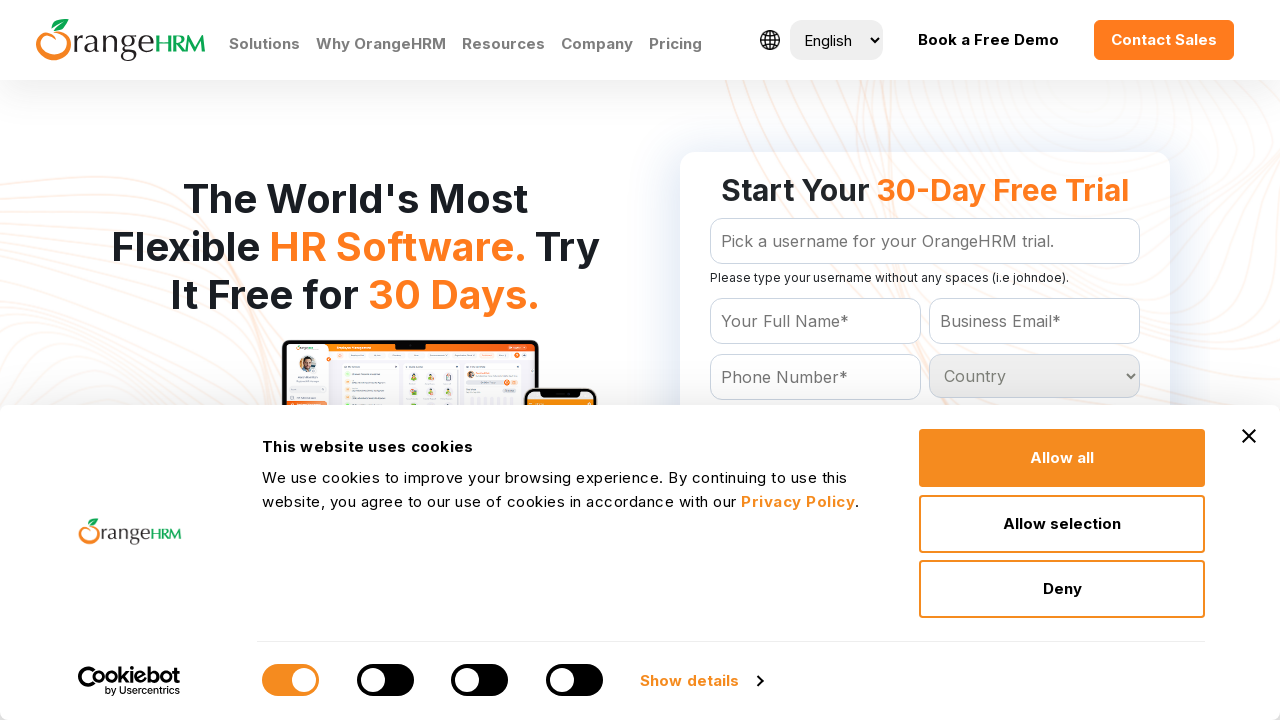

Retrieved option text: 'Wallis and Futuna Islands
	'
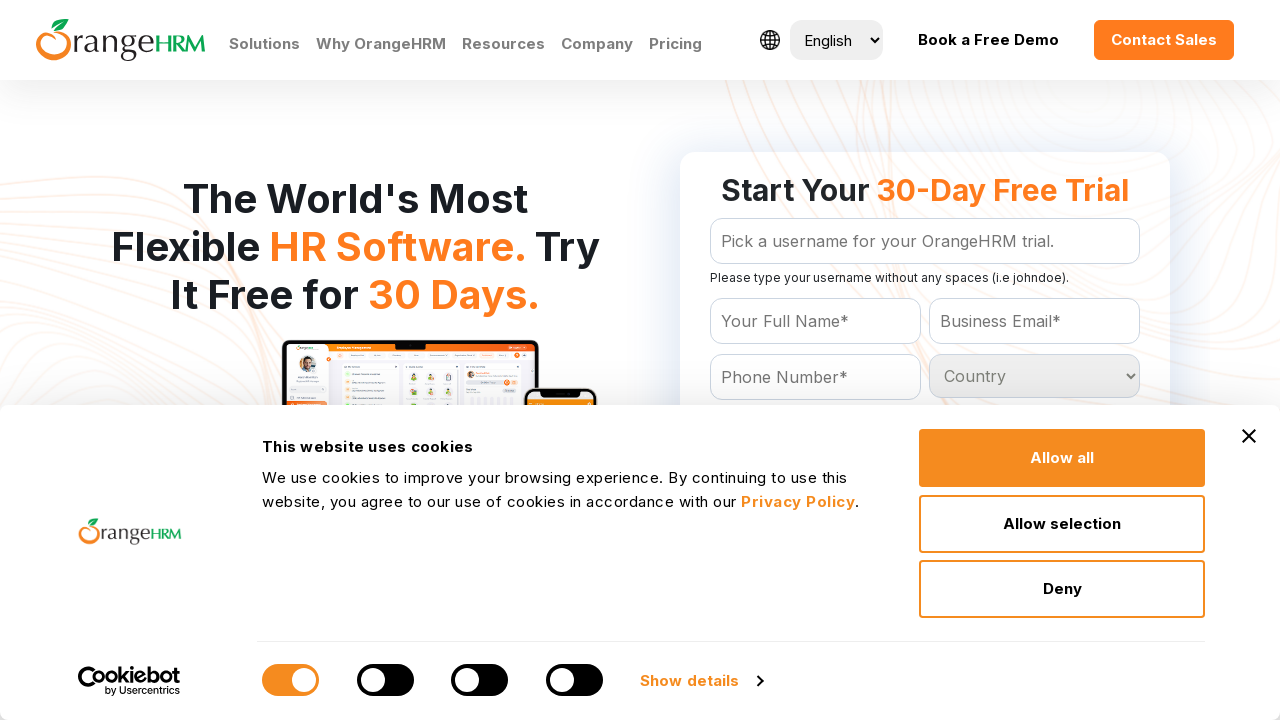

Retrieved option text: 'Zaire
	'
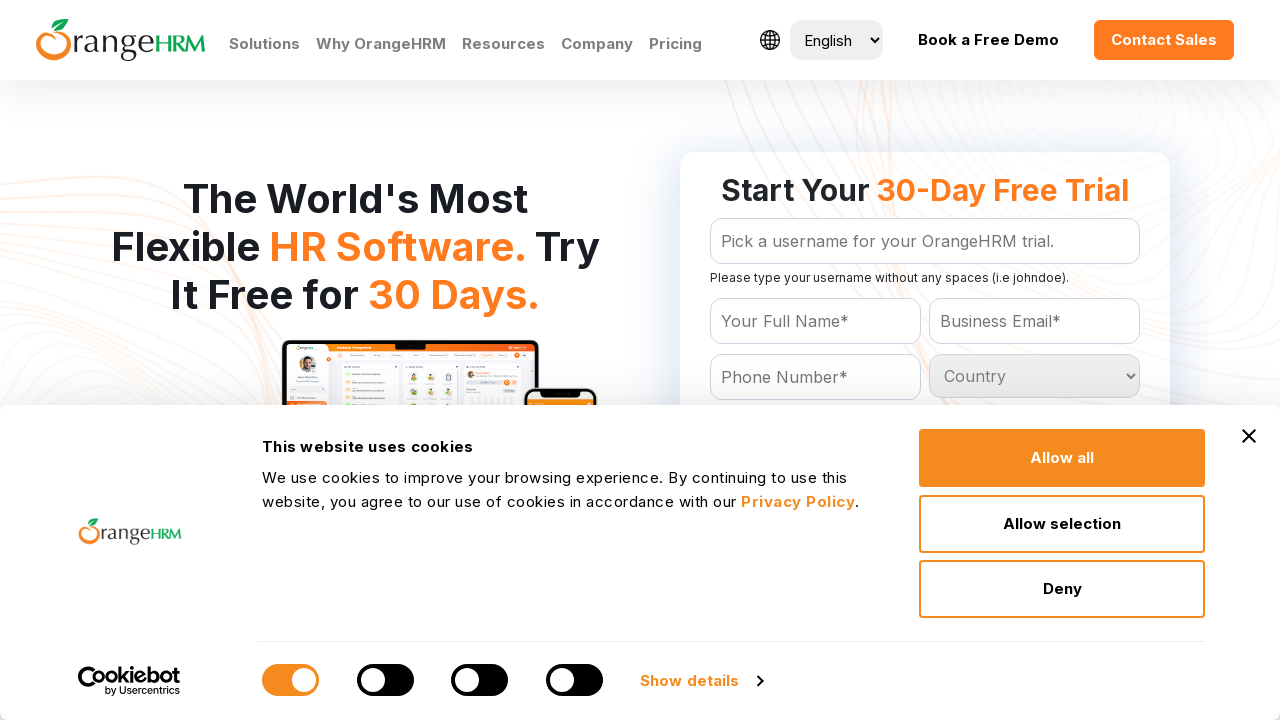

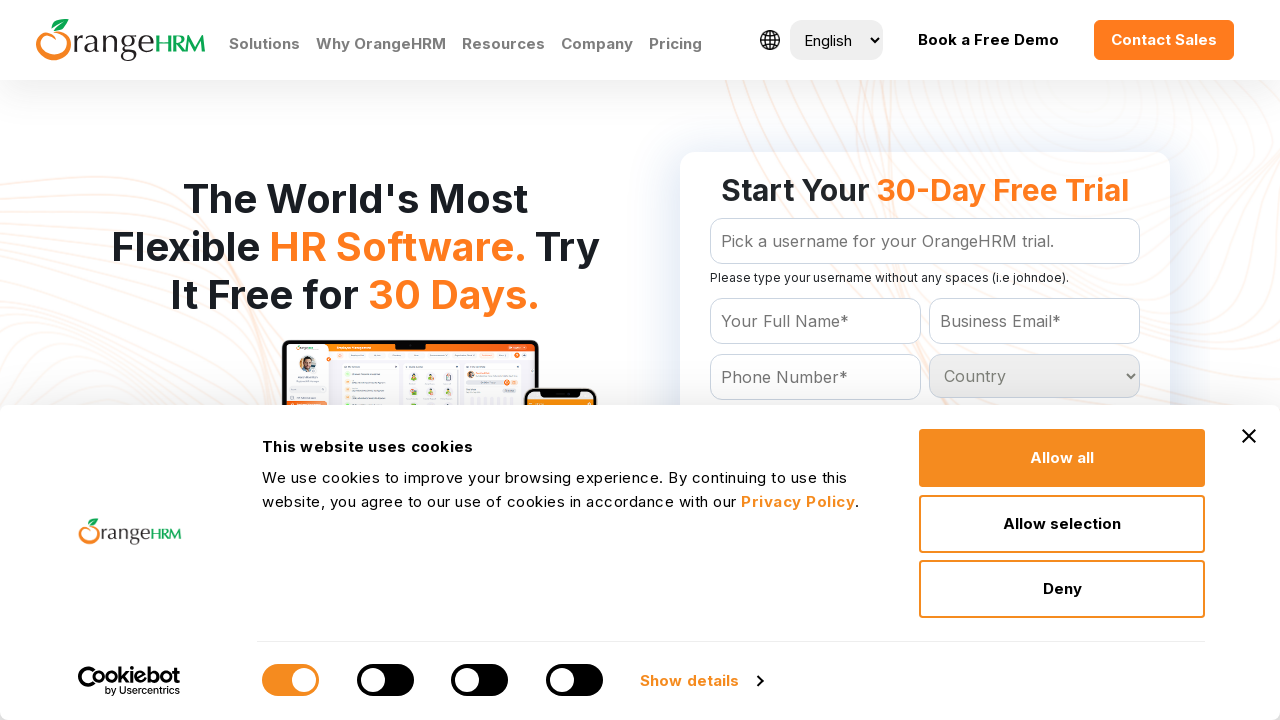